Tests dynamic element creation and deletion by clicking Add Element button 100 times and then Delete button 90 times

Starting URL: http://the-internet.herokuapp.com/add_remove_elements/

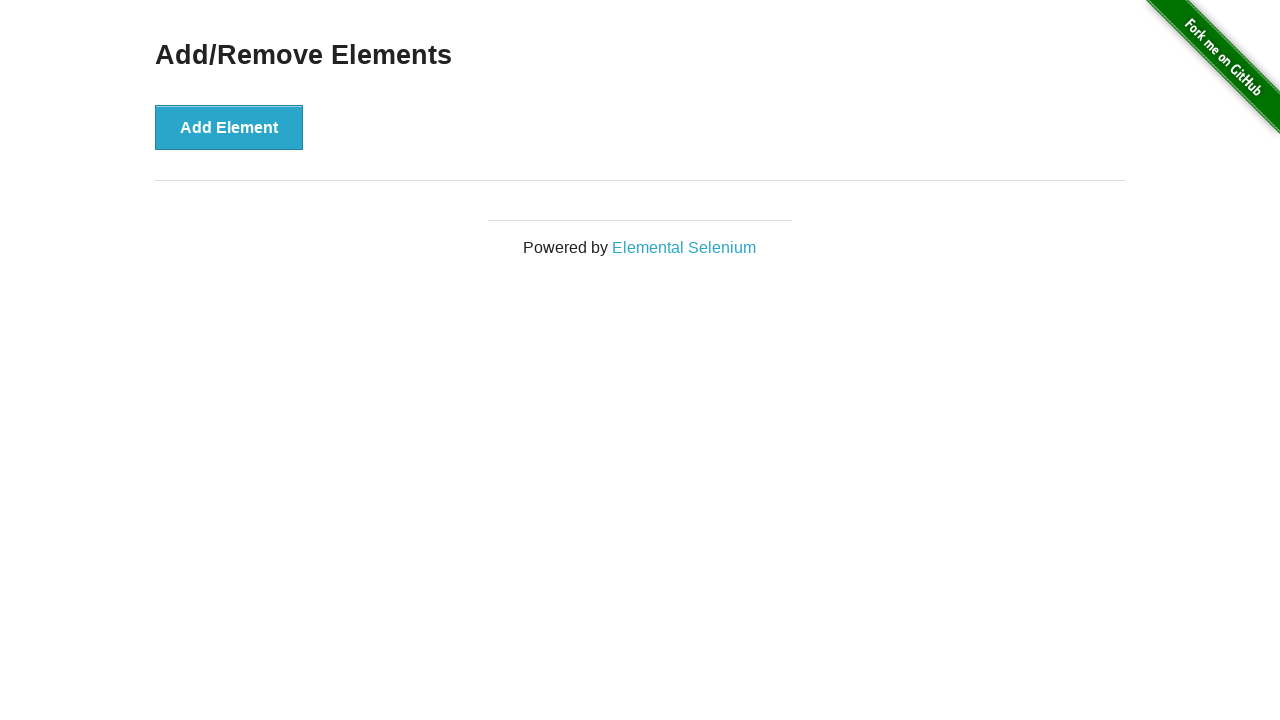

Clicked Add Element button (iteration 1/100) at (229, 127) on button[onclick='addElement()']
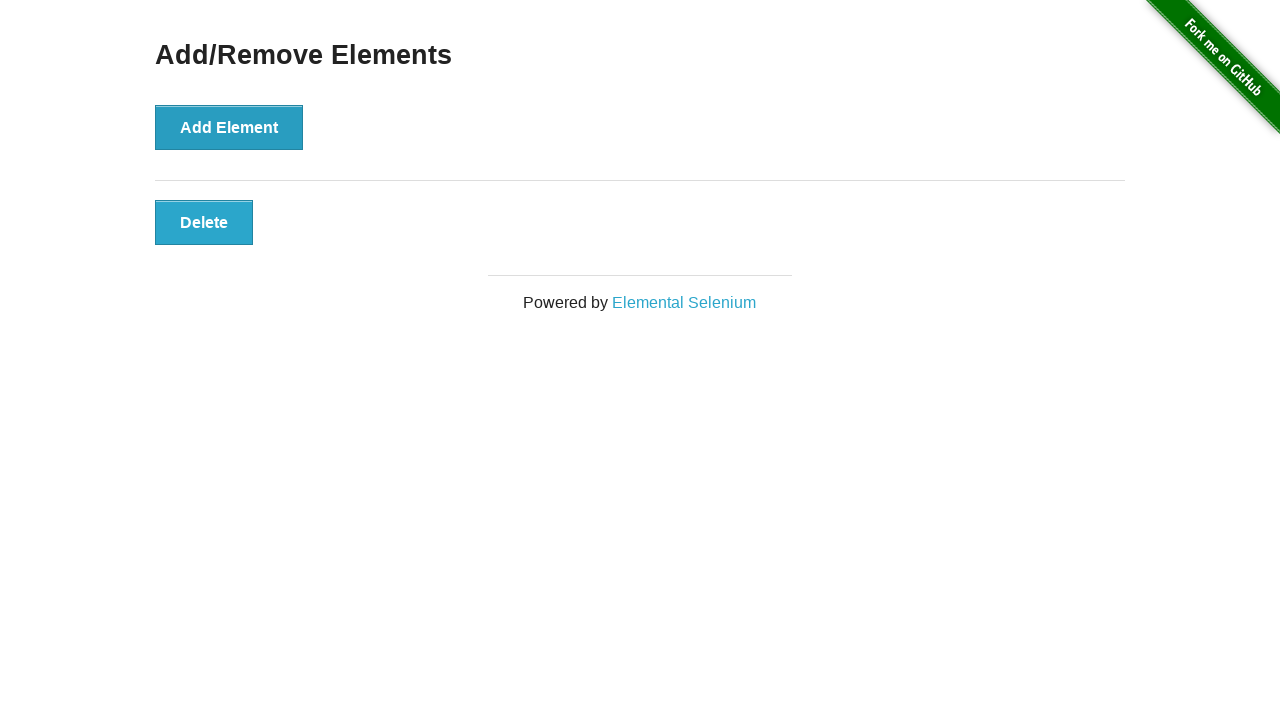

Clicked Add Element button (iteration 2/100) at (229, 127) on button[onclick='addElement()']
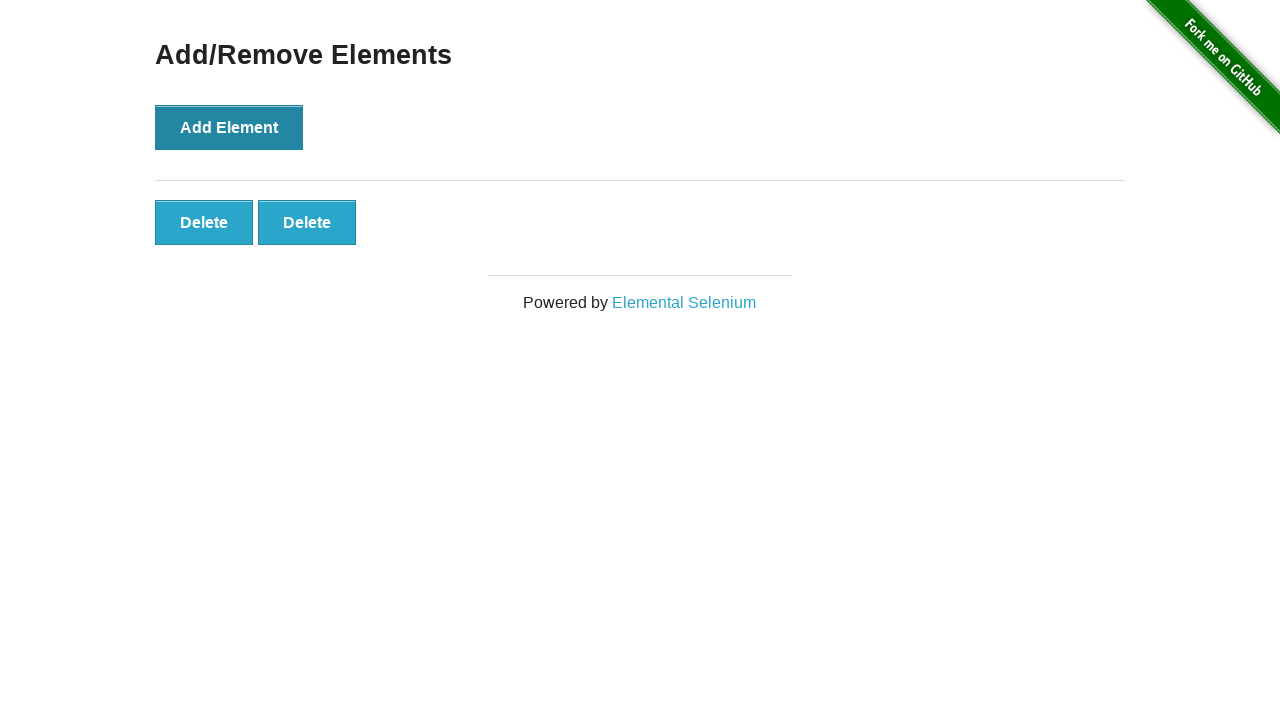

Clicked Add Element button (iteration 3/100) at (229, 127) on button[onclick='addElement()']
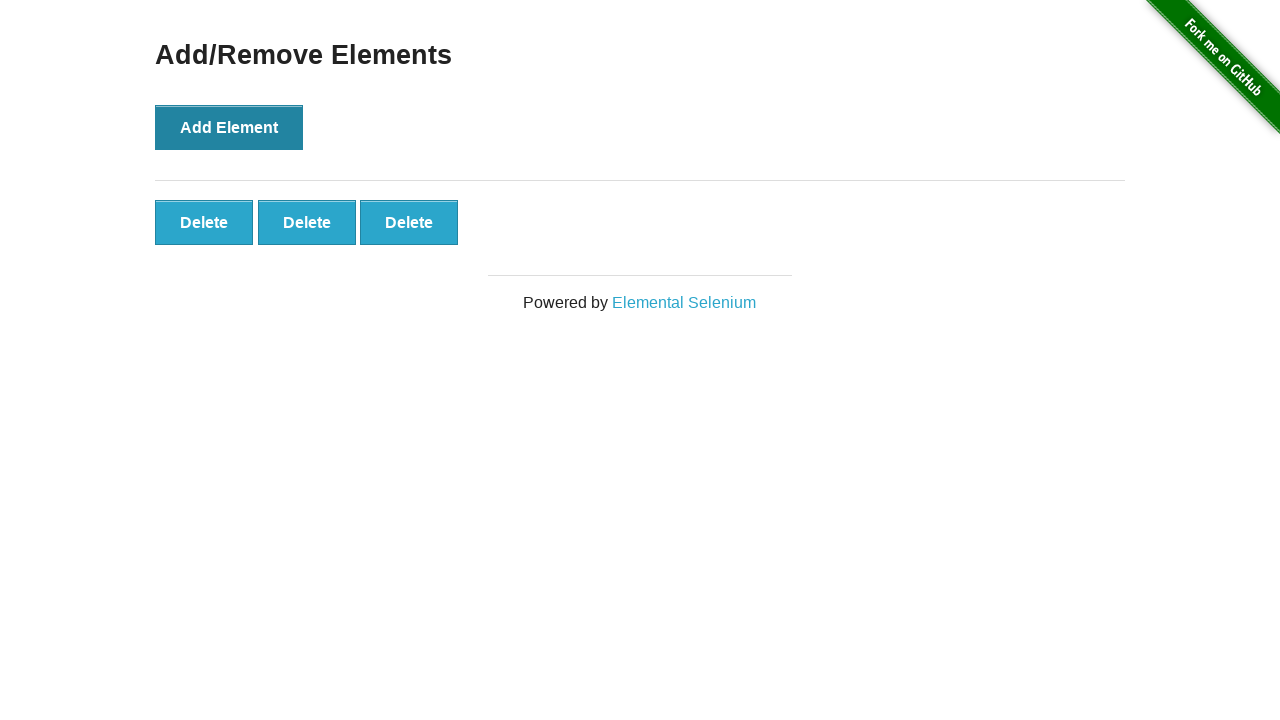

Clicked Add Element button (iteration 4/100) at (229, 127) on button[onclick='addElement()']
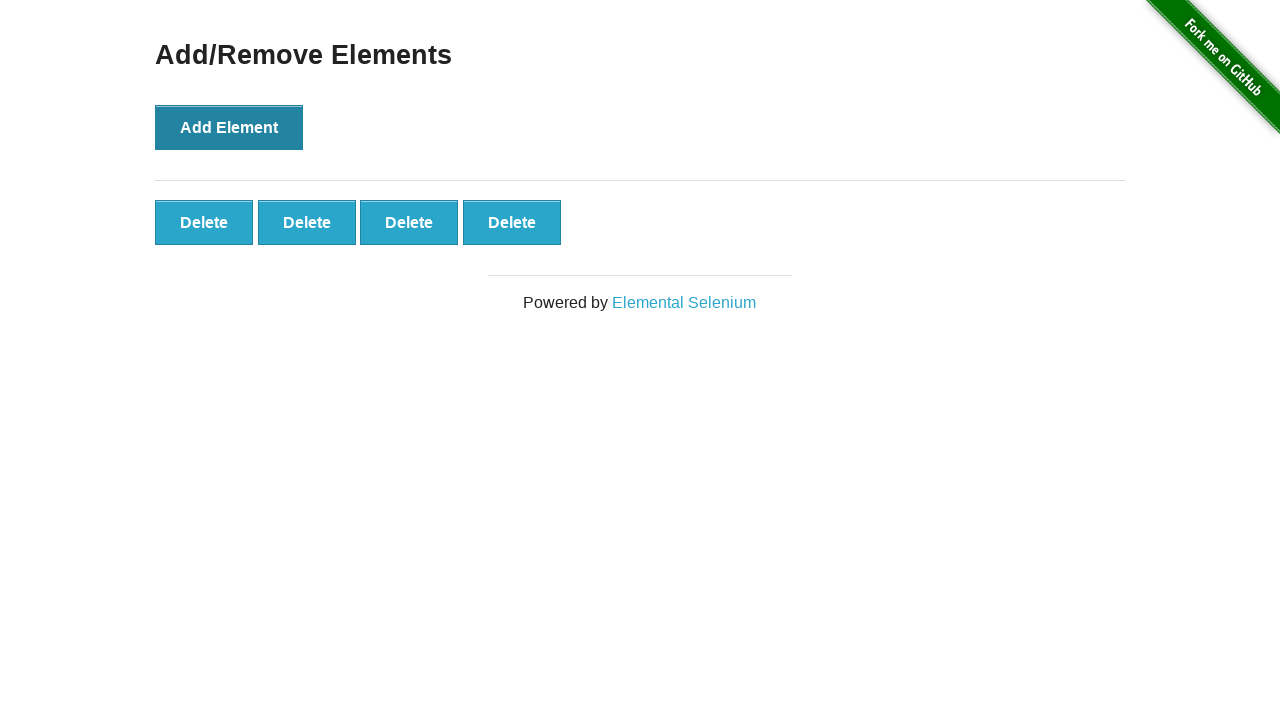

Clicked Add Element button (iteration 5/100) at (229, 127) on button[onclick='addElement()']
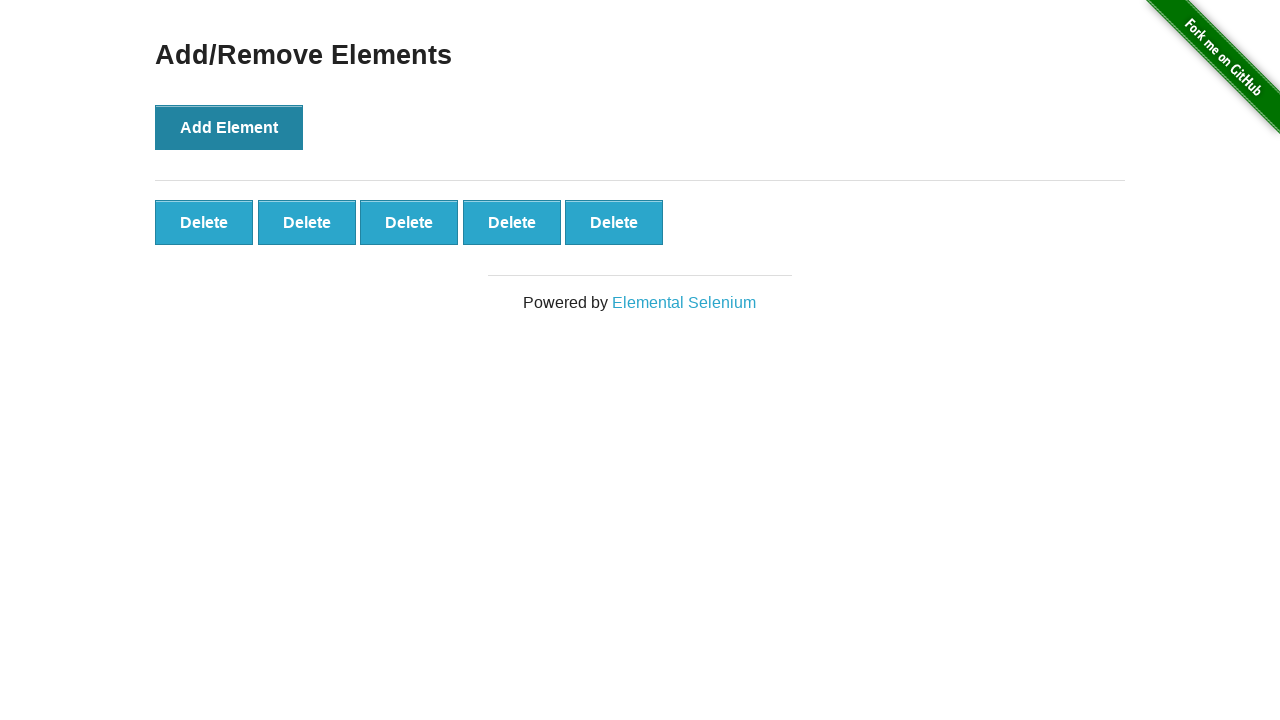

Clicked Add Element button (iteration 6/100) at (229, 127) on button[onclick='addElement()']
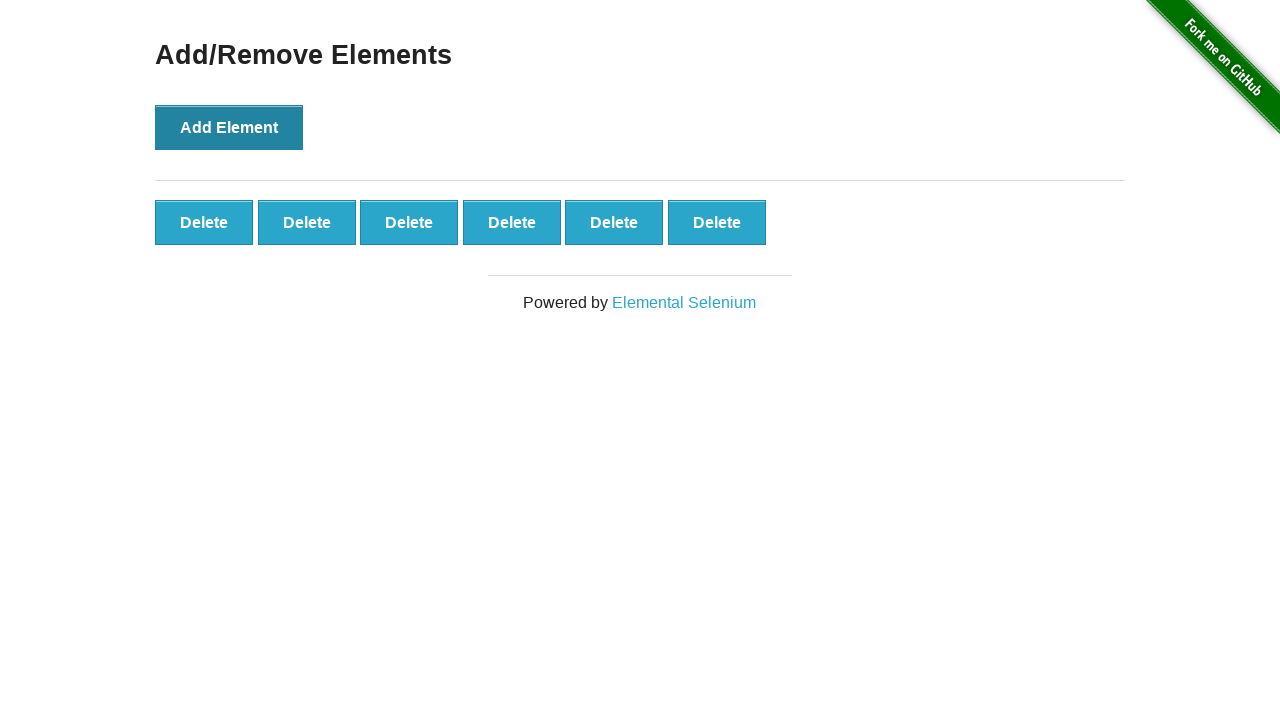

Clicked Add Element button (iteration 7/100) at (229, 127) on button[onclick='addElement()']
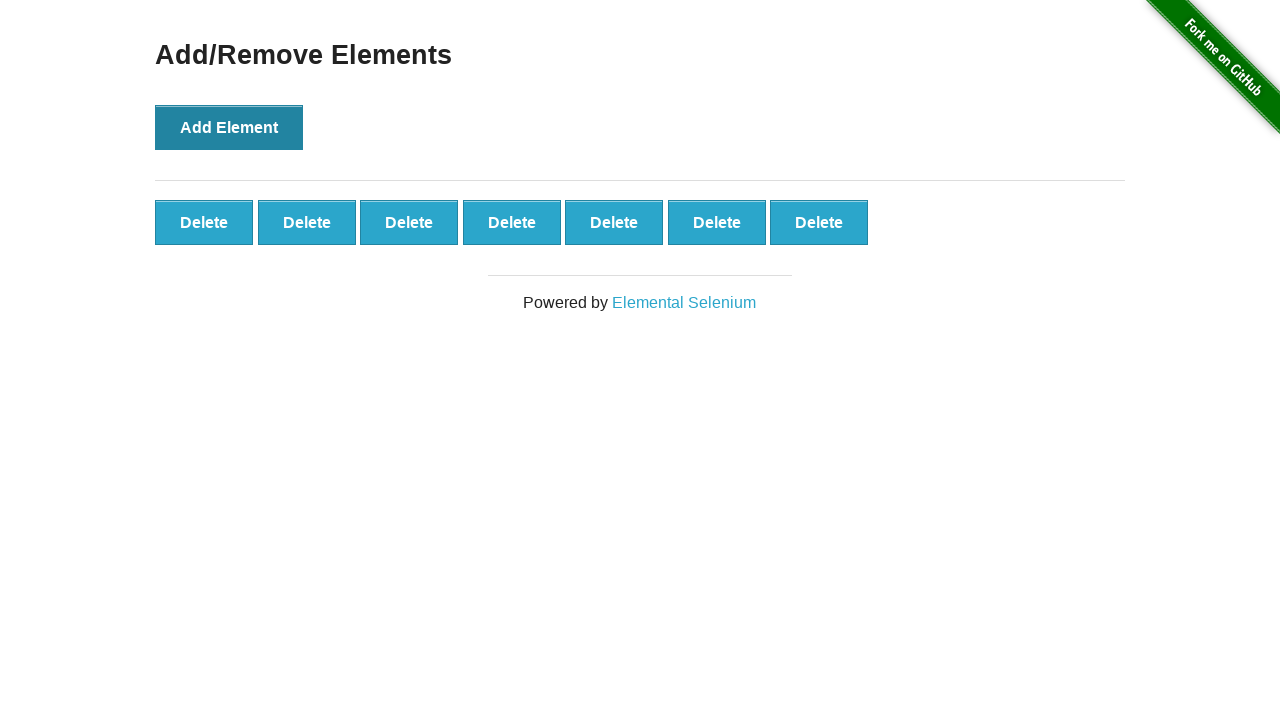

Clicked Add Element button (iteration 8/100) at (229, 127) on button[onclick='addElement()']
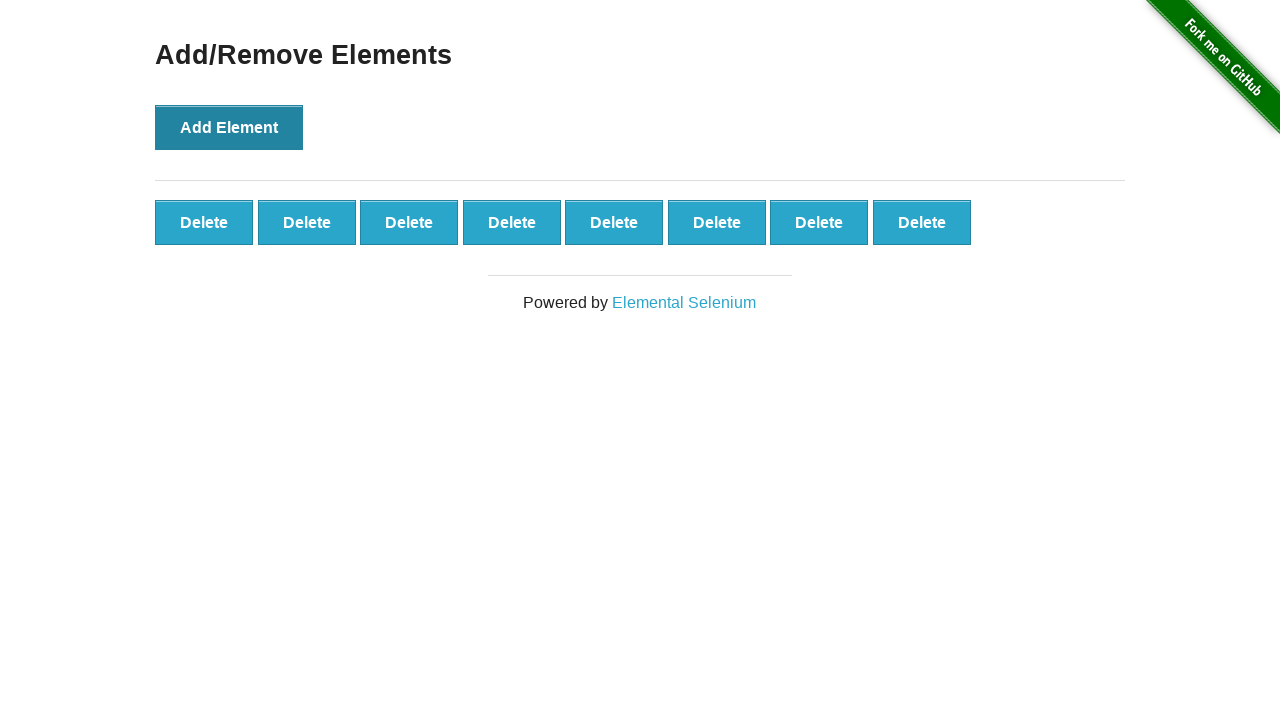

Clicked Add Element button (iteration 9/100) at (229, 127) on button[onclick='addElement()']
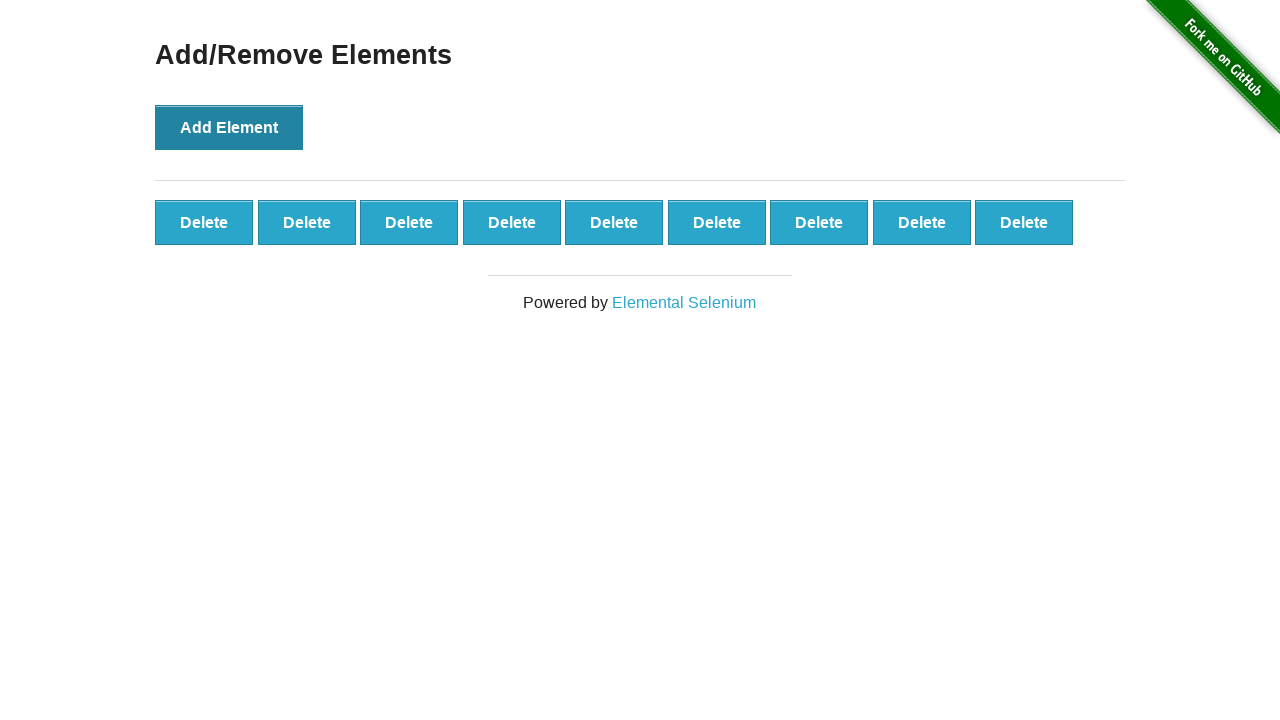

Clicked Add Element button (iteration 10/100) at (229, 127) on button[onclick='addElement()']
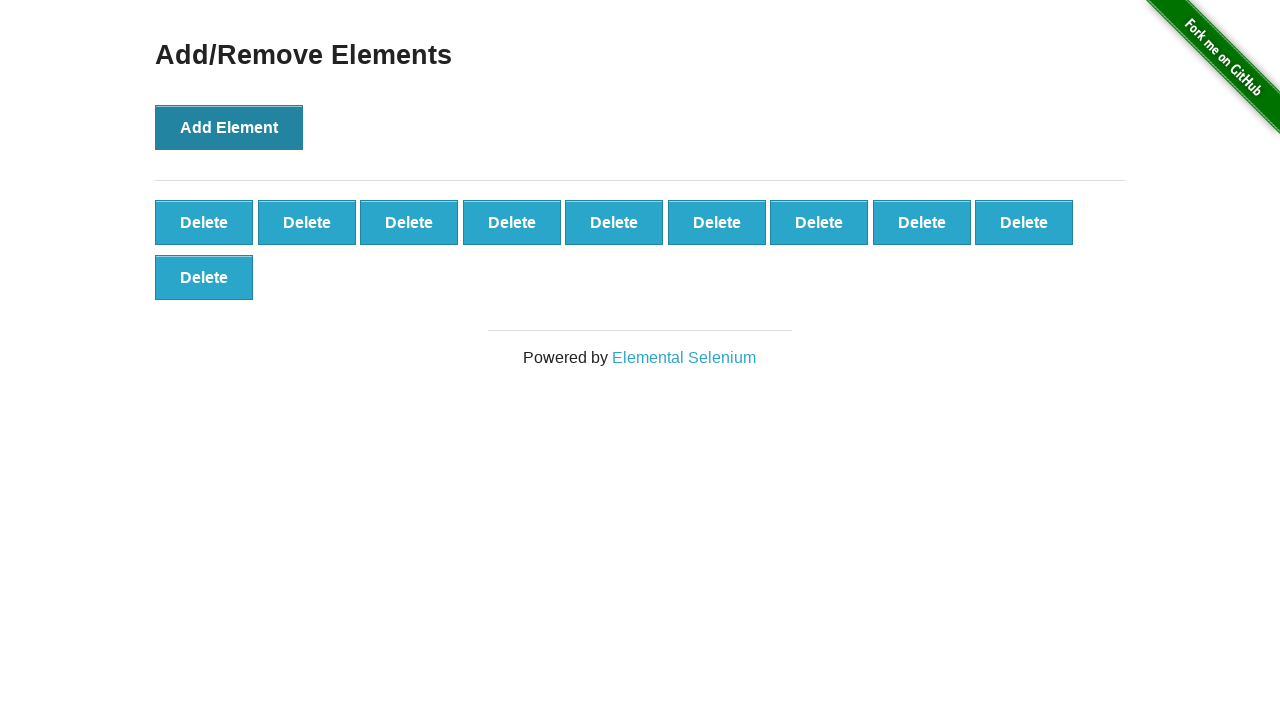

Clicked Add Element button (iteration 11/100) at (229, 127) on button[onclick='addElement()']
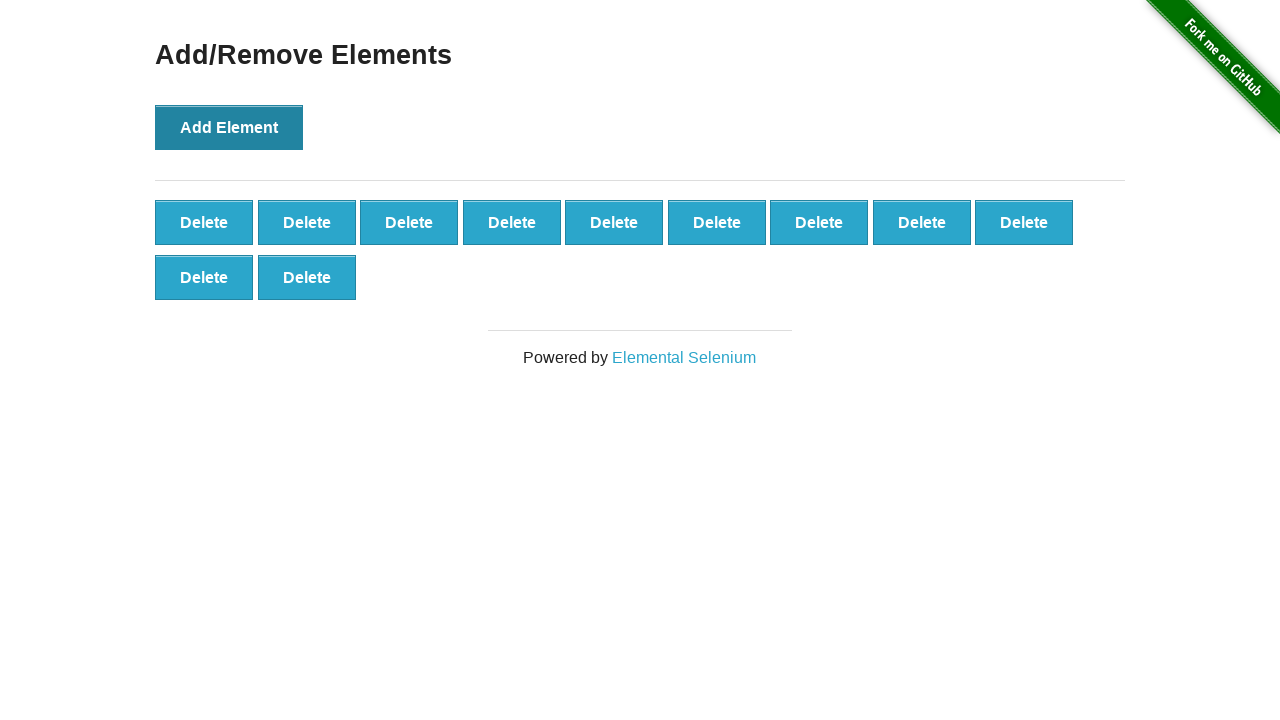

Clicked Add Element button (iteration 12/100) at (229, 127) on button[onclick='addElement()']
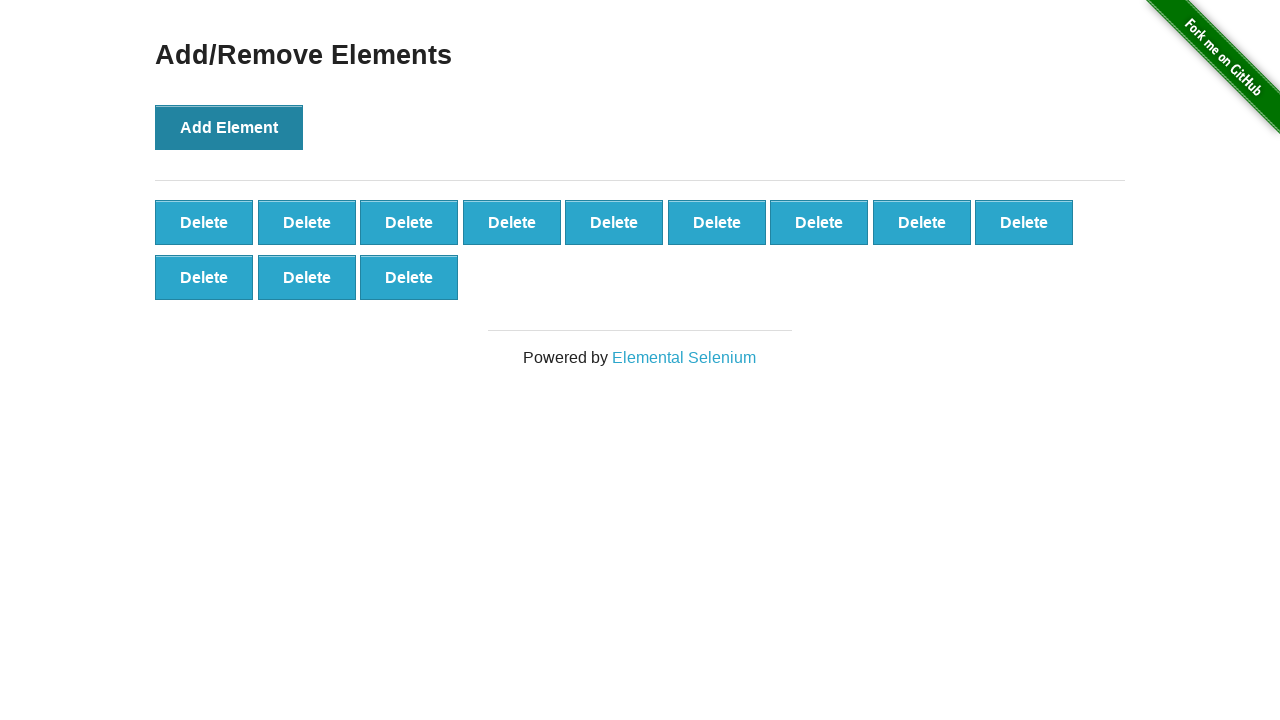

Clicked Add Element button (iteration 13/100) at (229, 127) on button[onclick='addElement()']
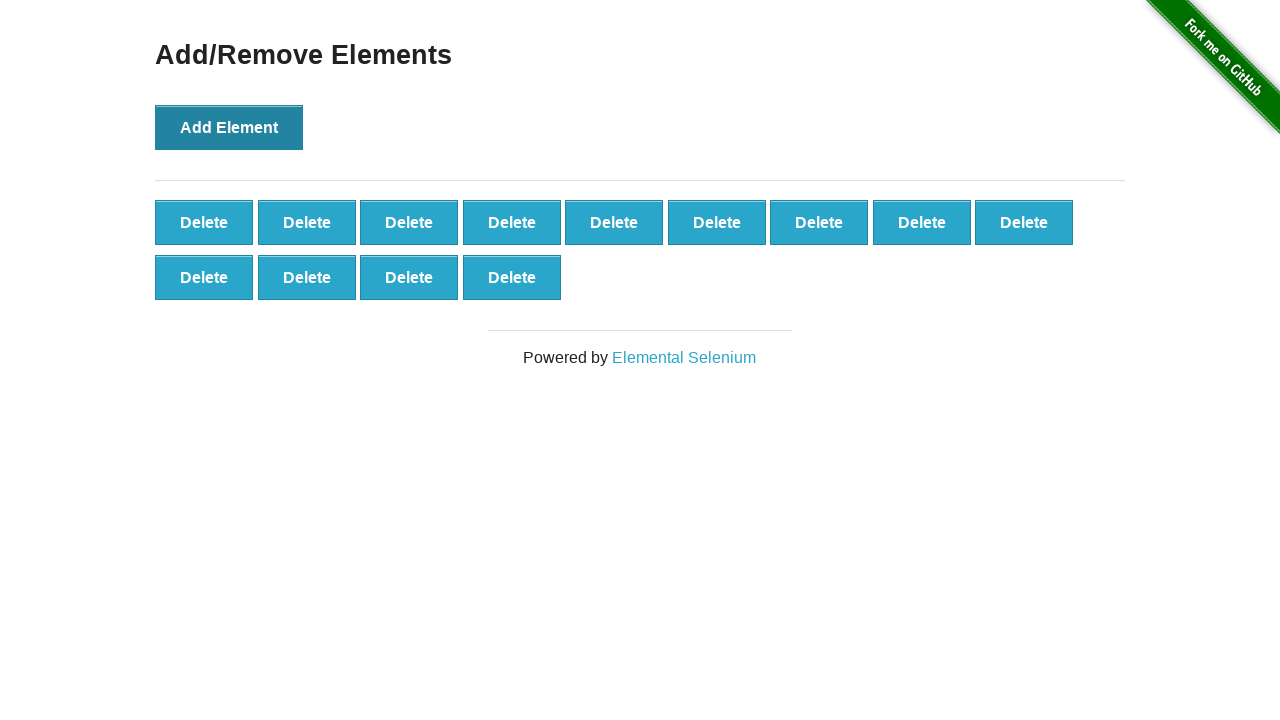

Clicked Add Element button (iteration 14/100) at (229, 127) on button[onclick='addElement()']
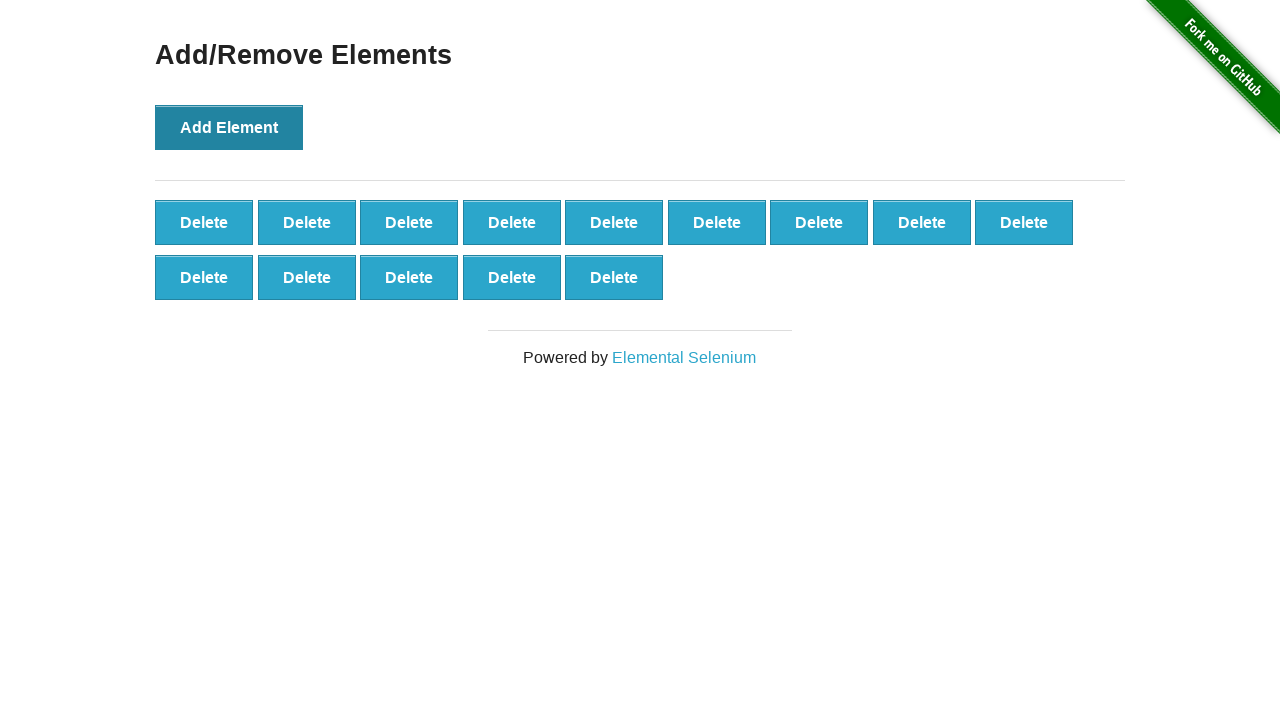

Clicked Add Element button (iteration 15/100) at (229, 127) on button[onclick='addElement()']
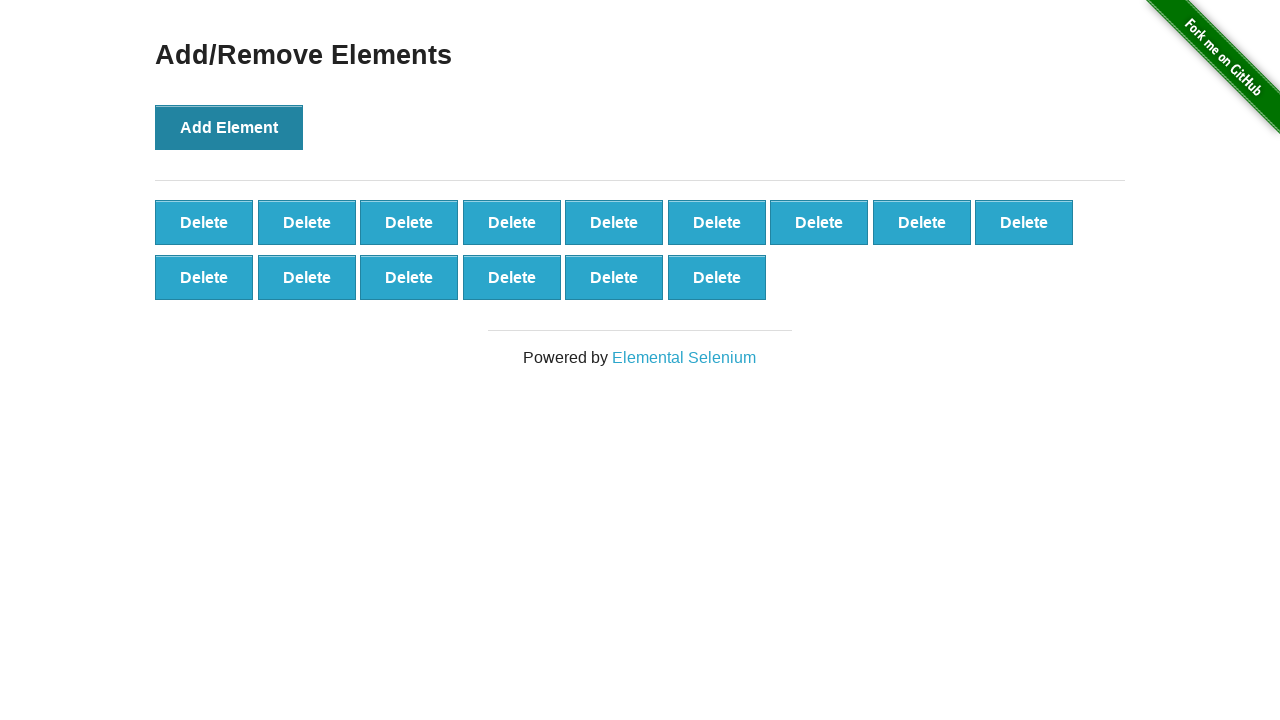

Clicked Add Element button (iteration 16/100) at (229, 127) on button[onclick='addElement()']
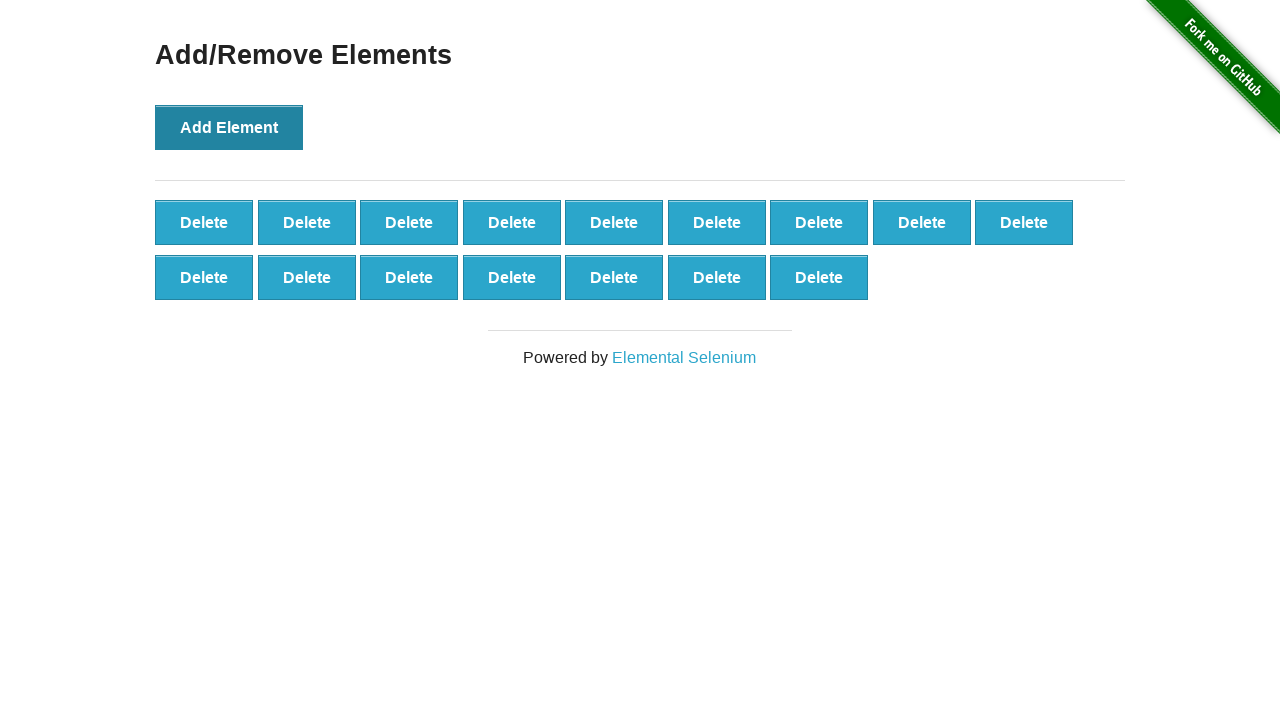

Clicked Add Element button (iteration 17/100) at (229, 127) on button[onclick='addElement()']
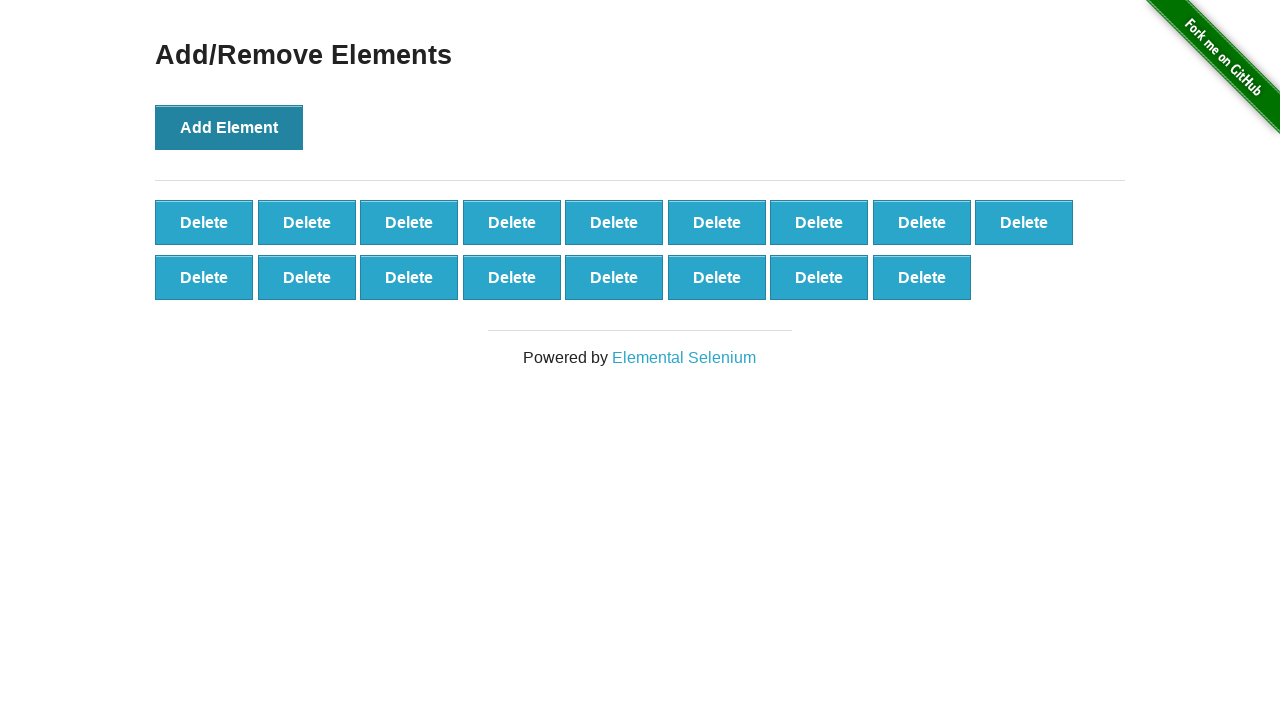

Clicked Add Element button (iteration 18/100) at (229, 127) on button[onclick='addElement()']
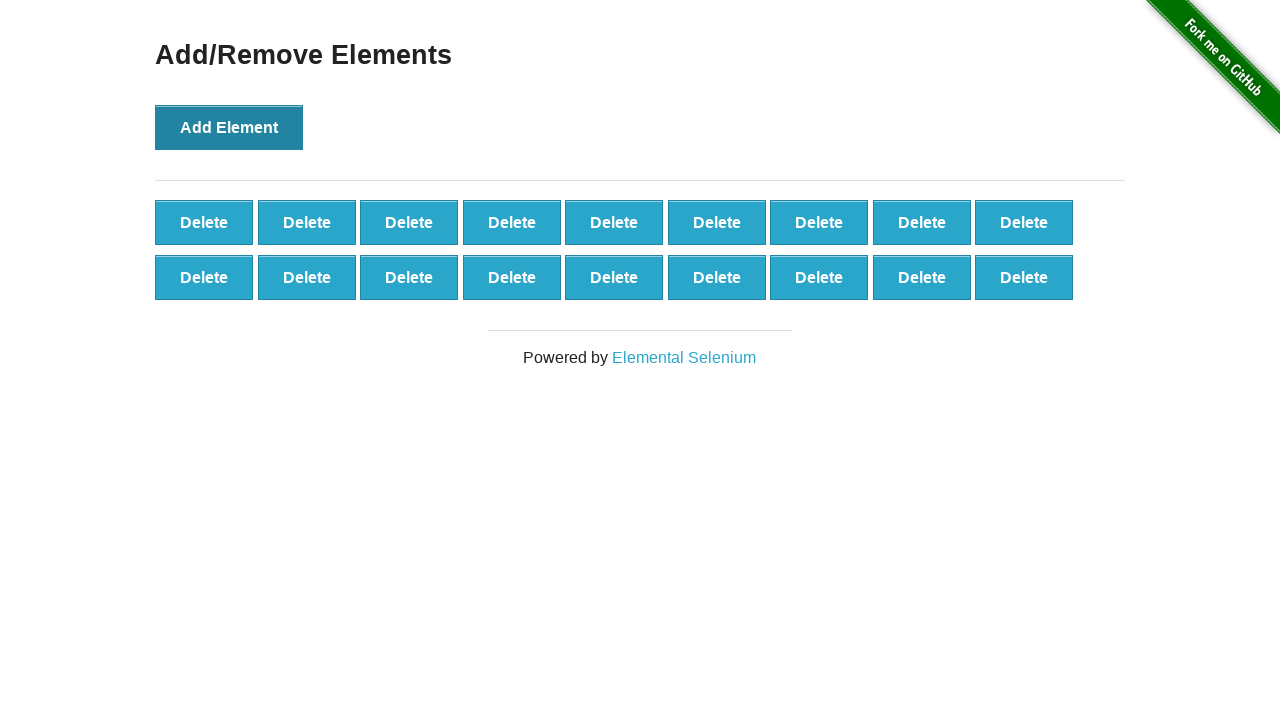

Clicked Add Element button (iteration 19/100) at (229, 127) on button[onclick='addElement()']
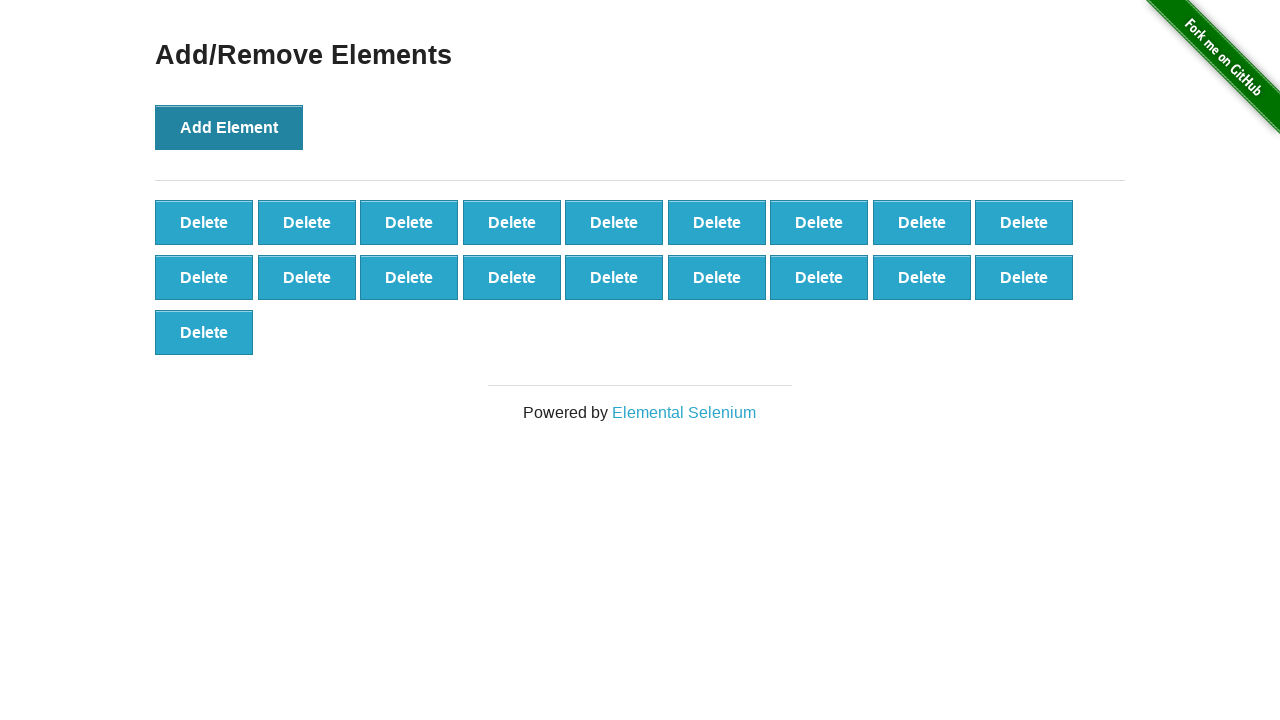

Clicked Add Element button (iteration 20/100) at (229, 127) on button[onclick='addElement()']
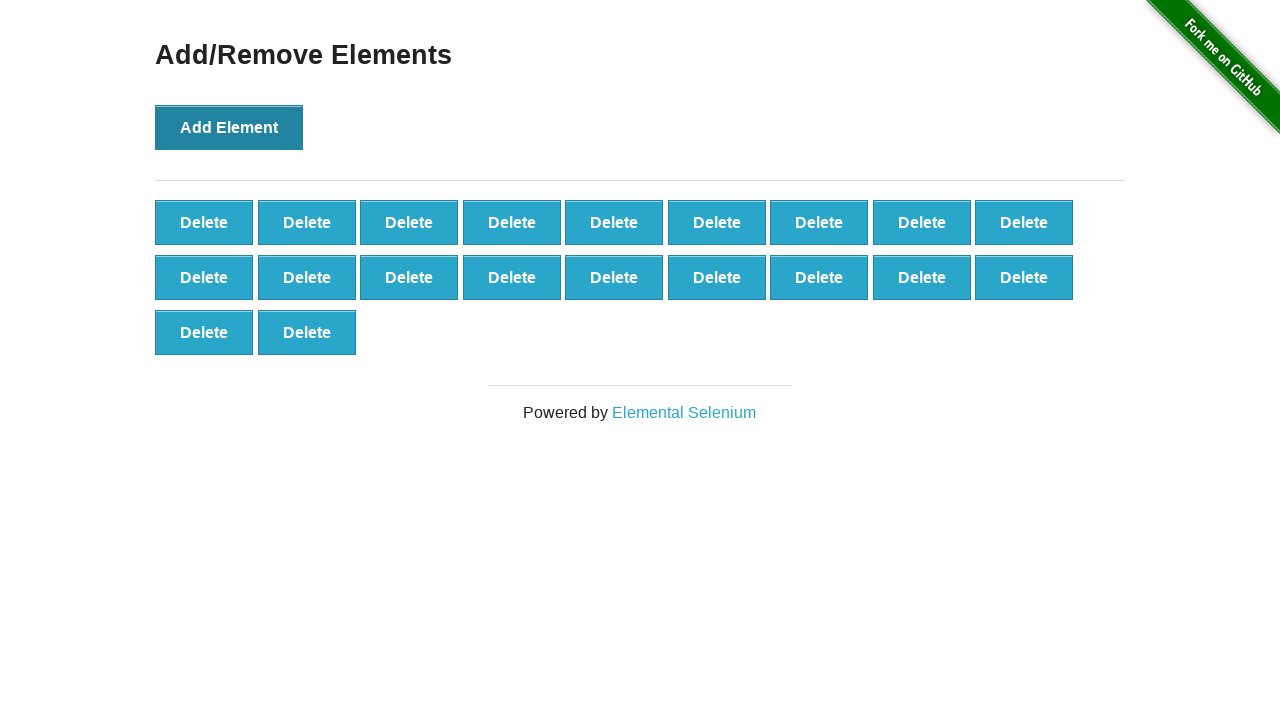

Clicked Add Element button (iteration 21/100) at (229, 127) on button[onclick='addElement()']
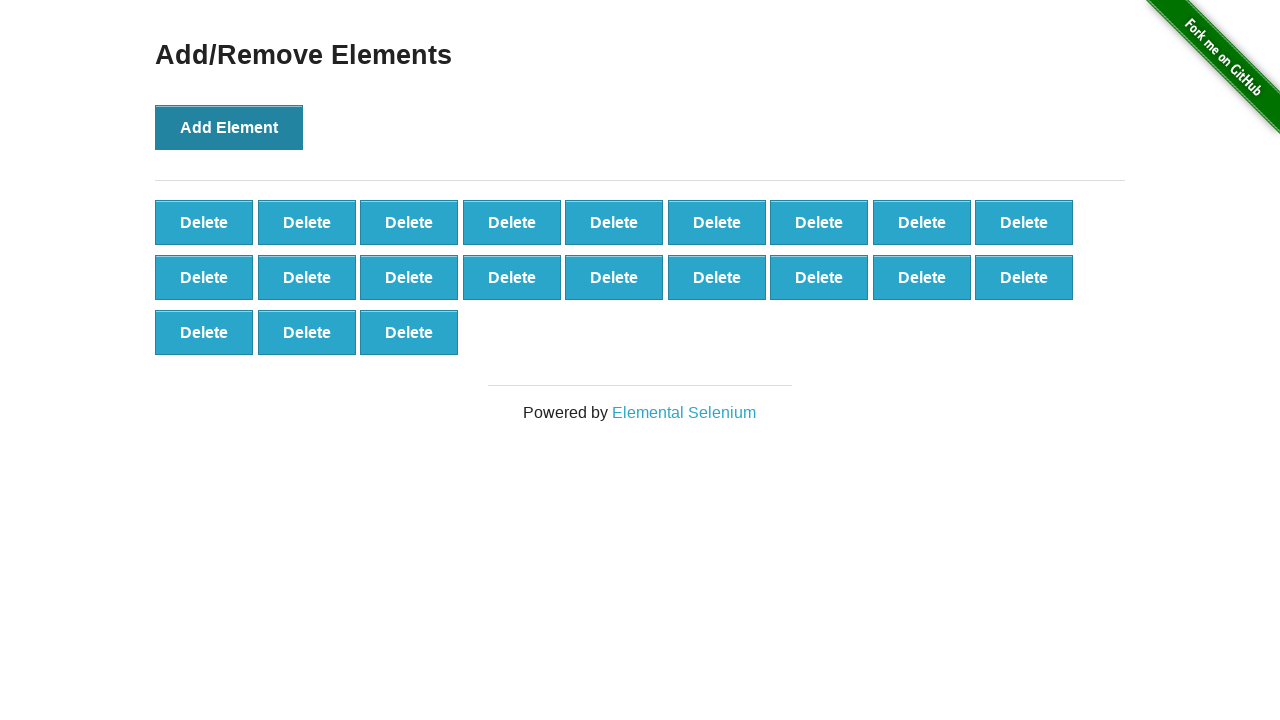

Clicked Add Element button (iteration 22/100) at (229, 127) on button[onclick='addElement()']
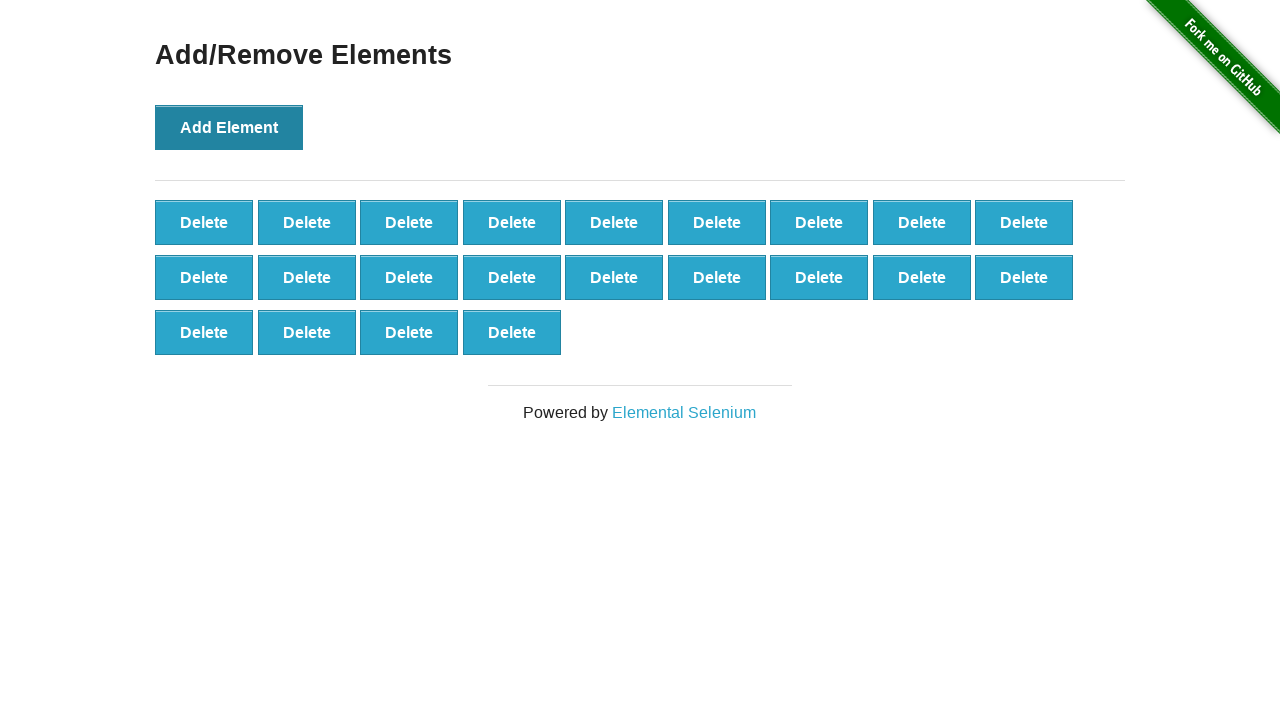

Clicked Add Element button (iteration 23/100) at (229, 127) on button[onclick='addElement()']
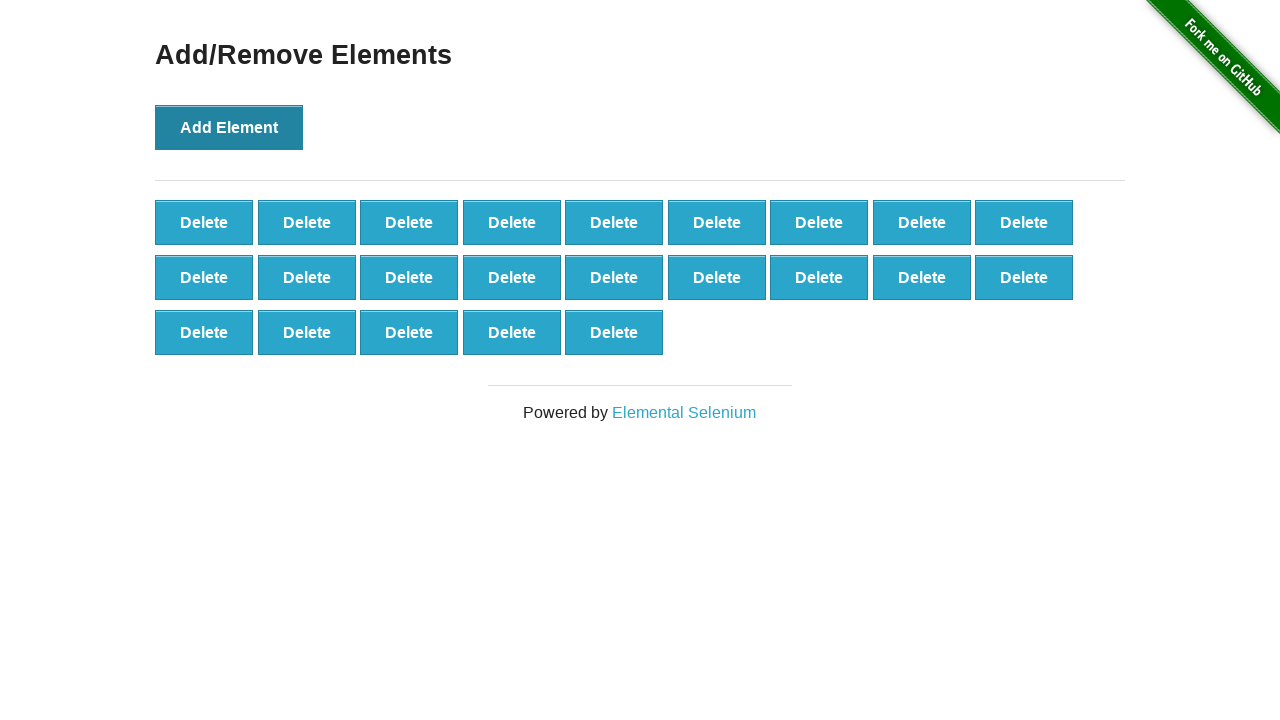

Clicked Add Element button (iteration 24/100) at (229, 127) on button[onclick='addElement()']
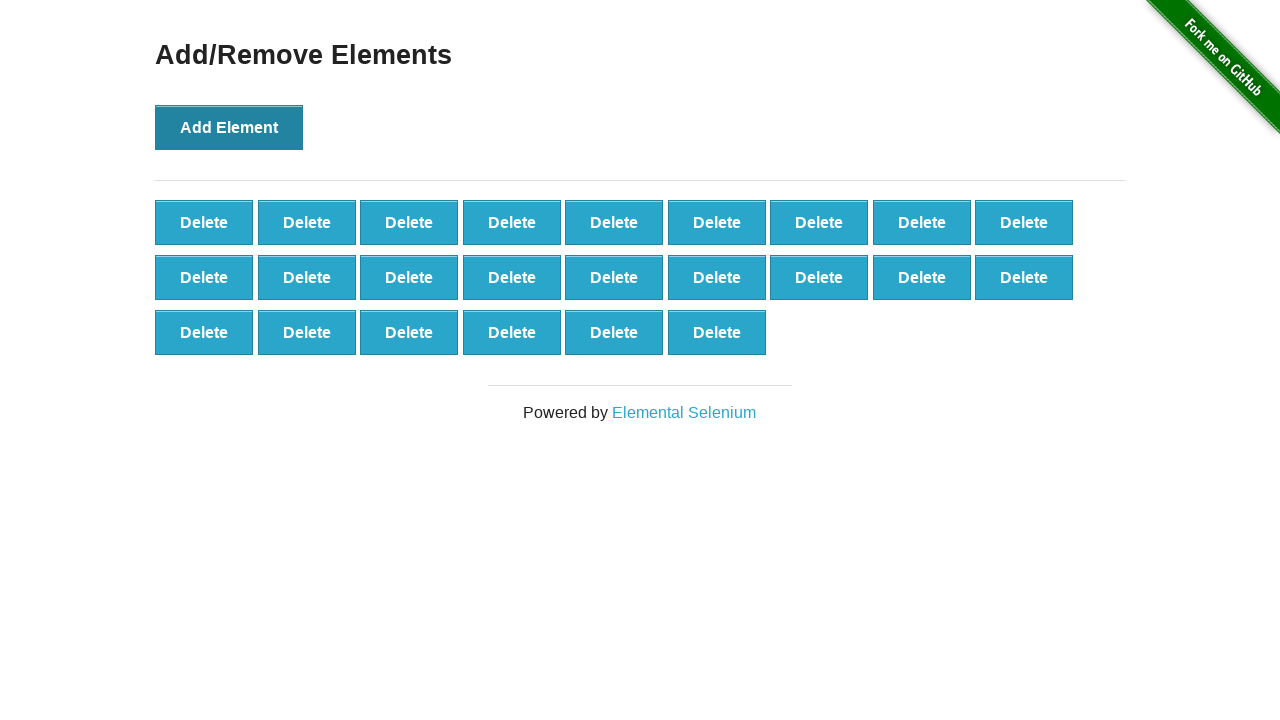

Clicked Add Element button (iteration 25/100) at (229, 127) on button[onclick='addElement()']
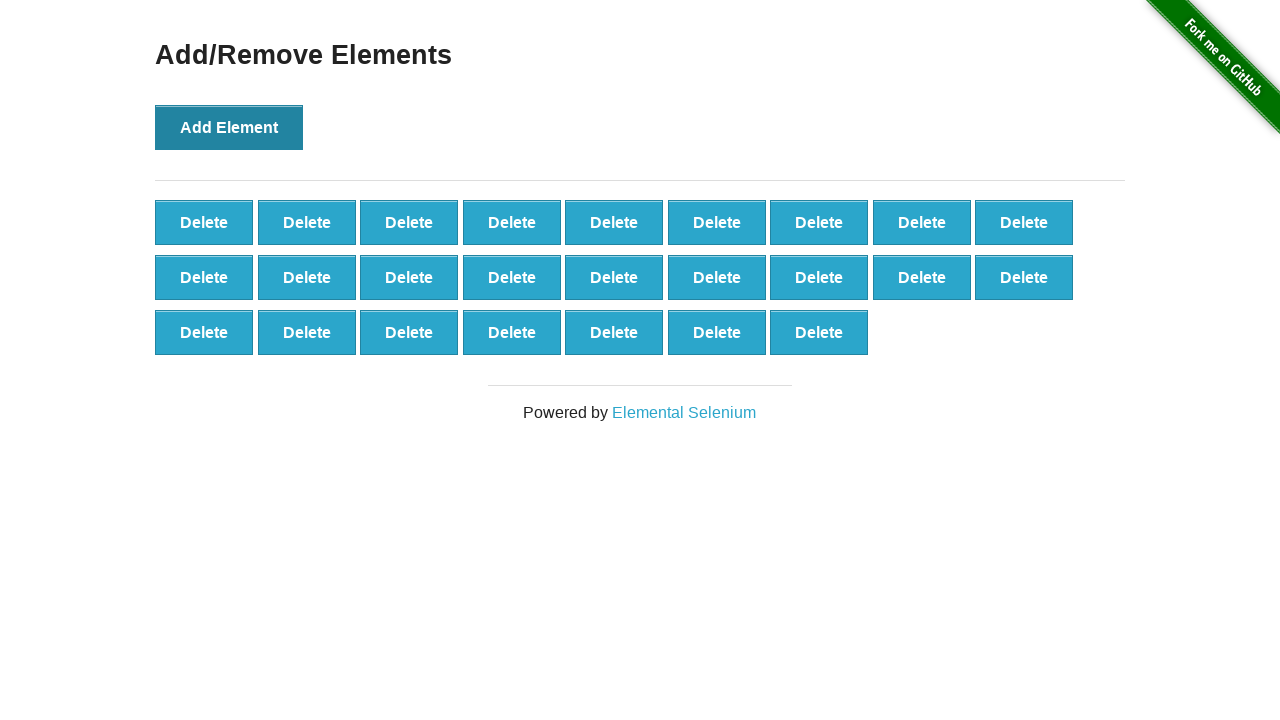

Clicked Add Element button (iteration 26/100) at (229, 127) on button[onclick='addElement()']
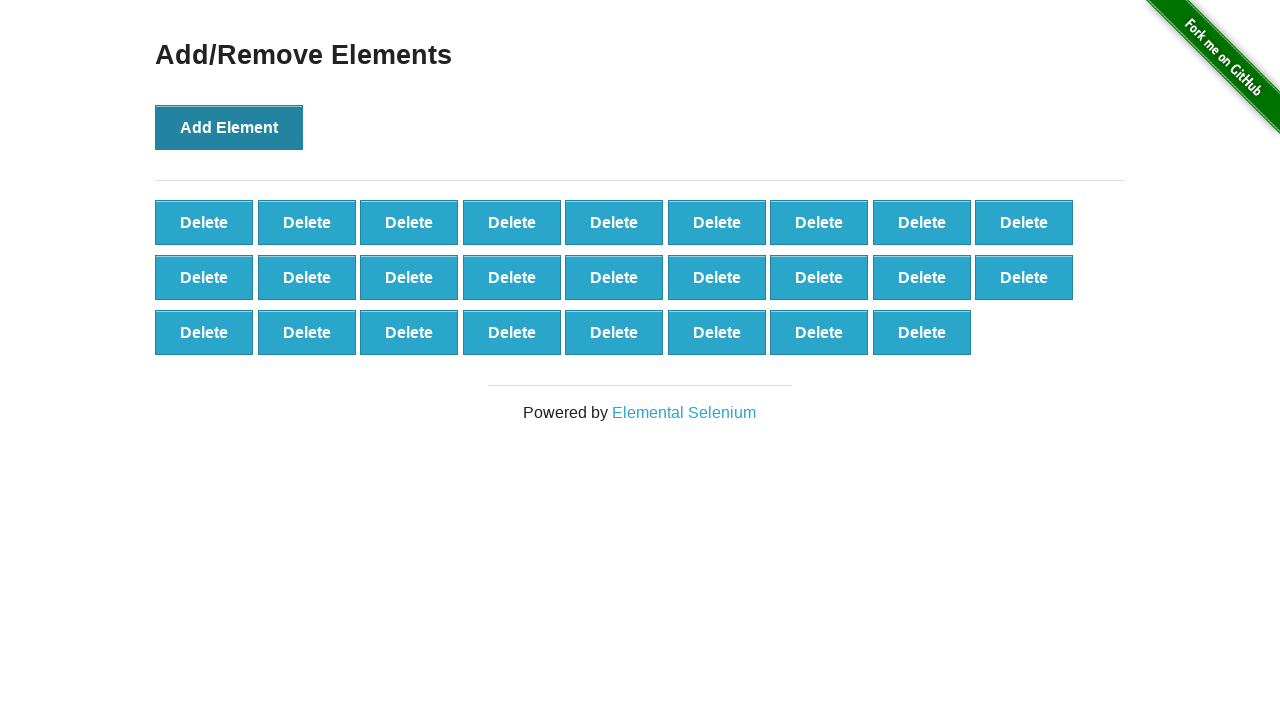

Clicked Add Element button (iteration 27/100) at (229, 127) on button[onclick='addElement()']
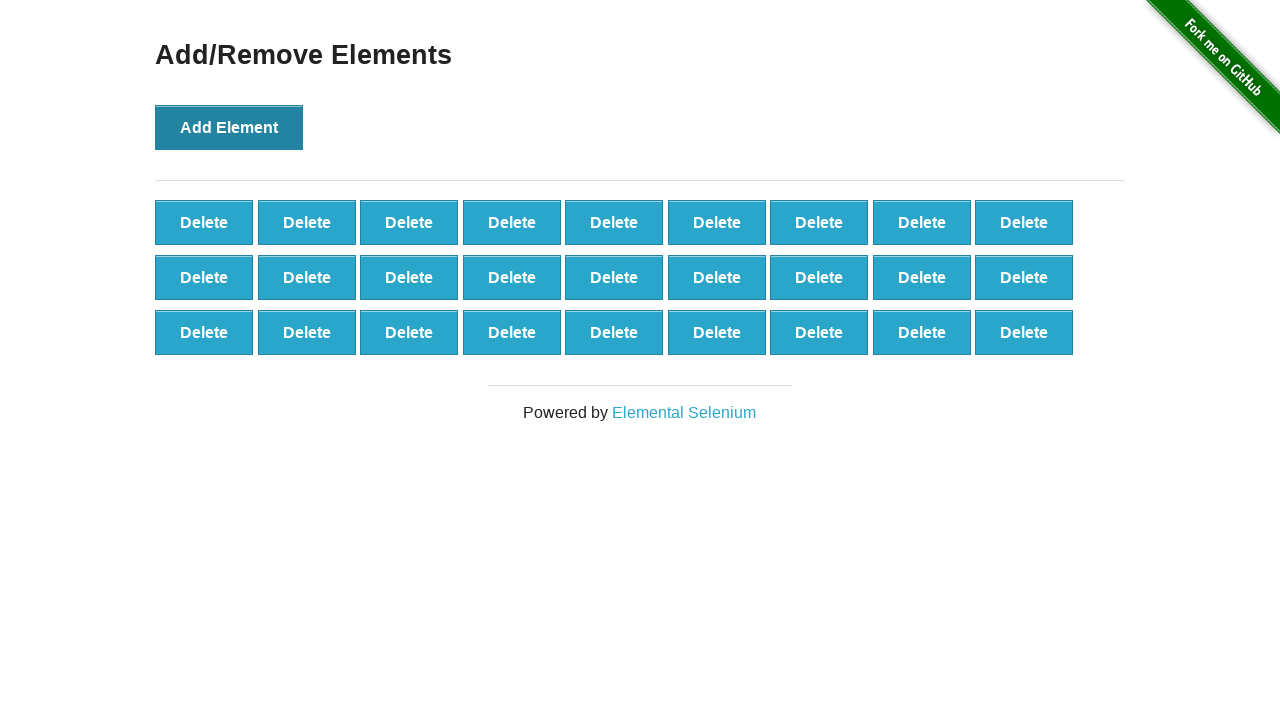

Clicked Add Element button (iteration 28/100) at (229, 127) on button[onclick='addElement()']
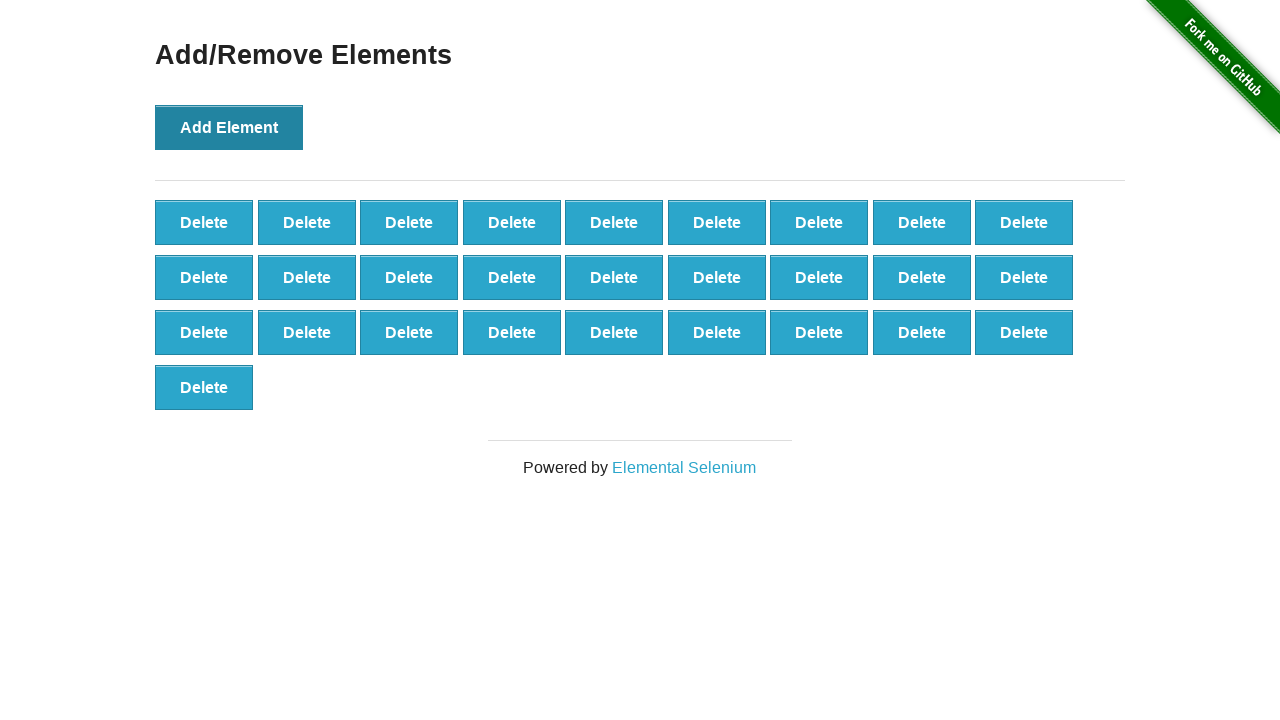

Clicked Add Element button (iteration 29/100) at (229, 127) on button[onclick='addElement()']
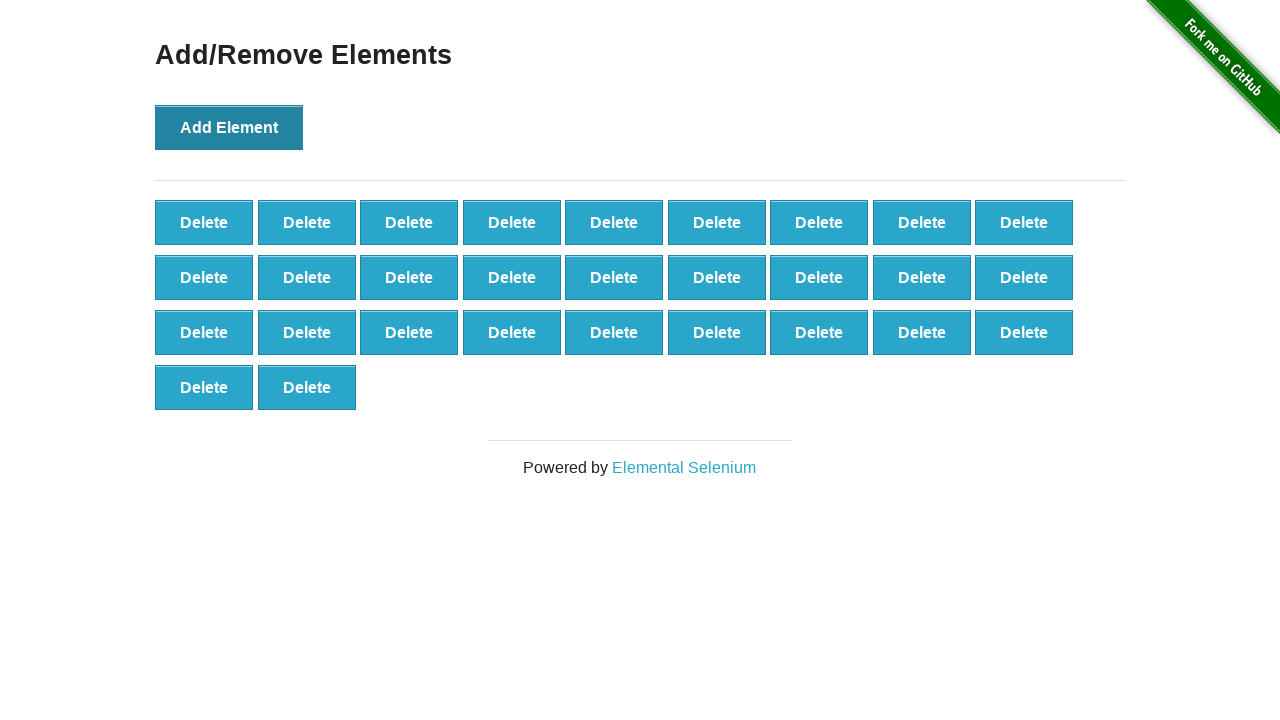

Clicked Add Element button (iteration 30/100) at (229, 127) on button[onclick='addElement()']
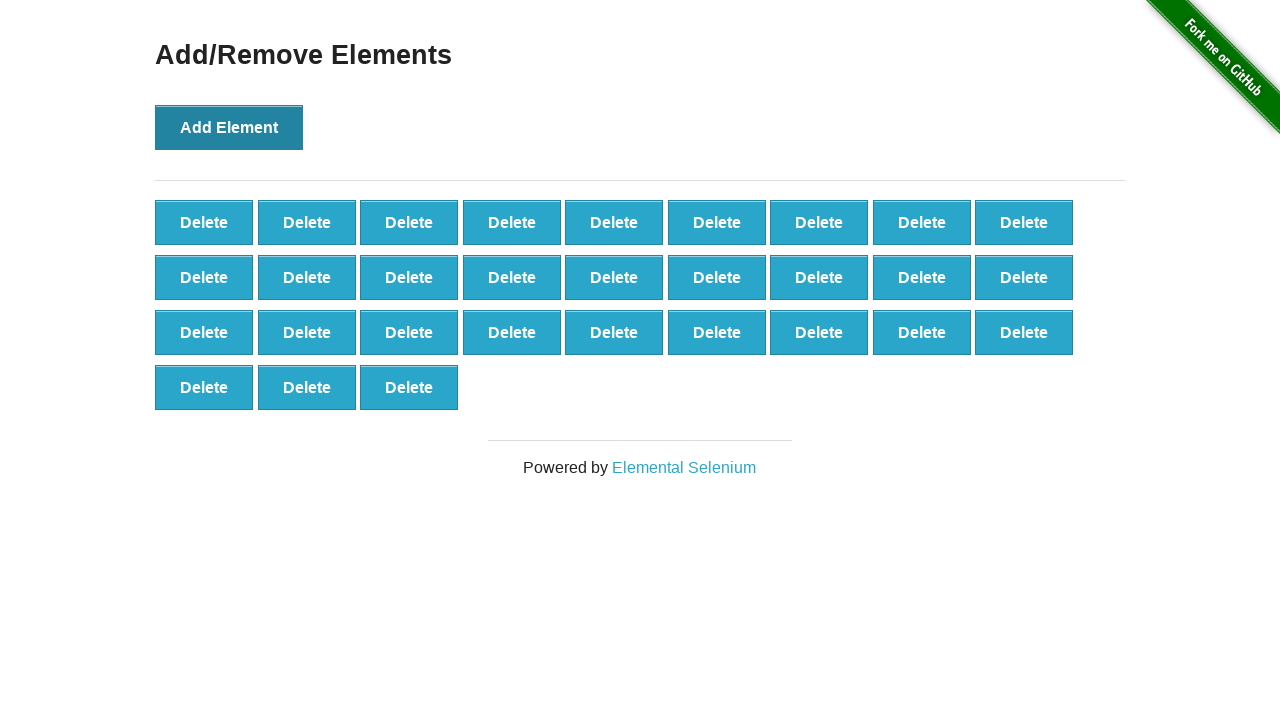

Clicked Add Element button (iteration 31/100) at (229, 127) on button[onclick='addElement()']
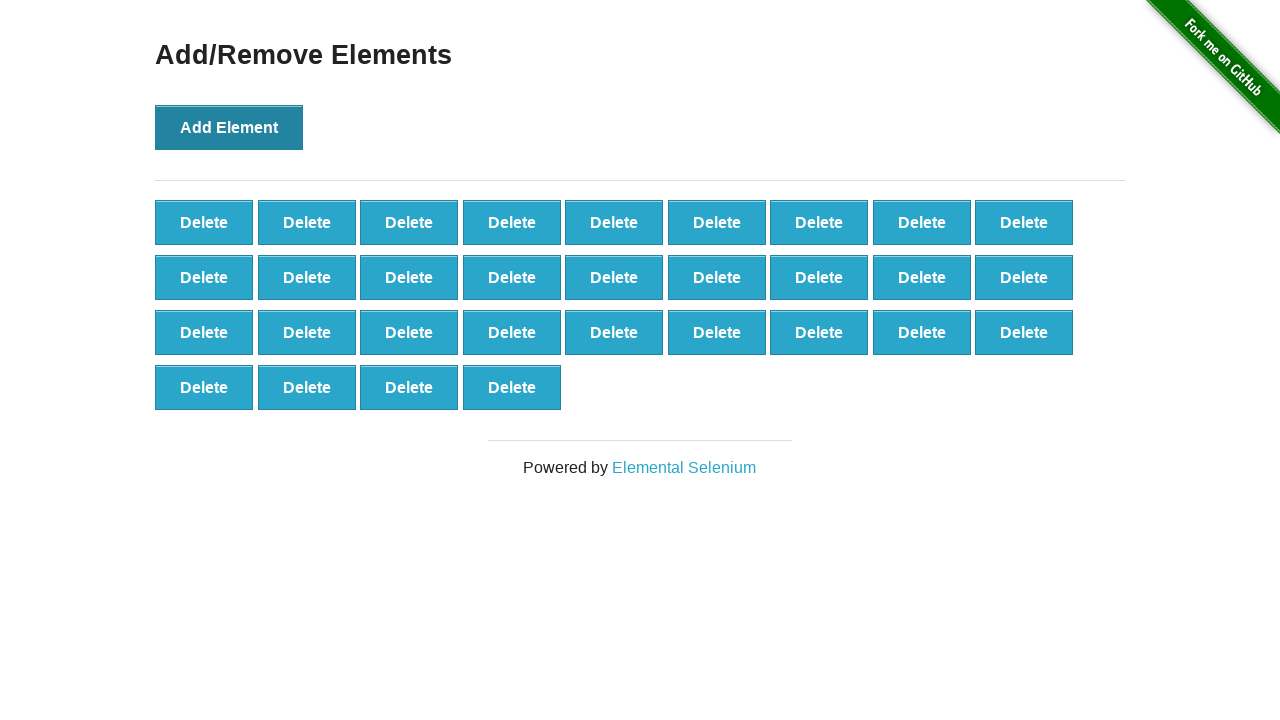

Clicked Add Element button (iteration 32/100) at (229, 127) on button[onclick='addElement()']
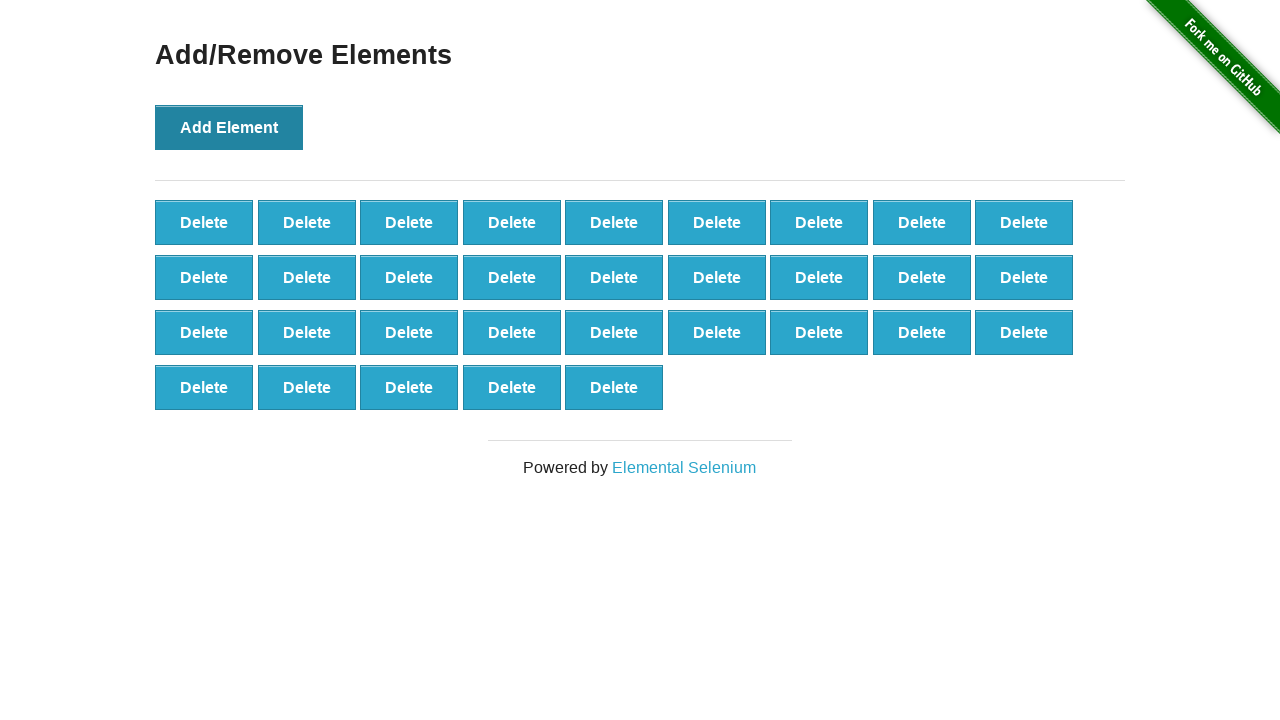

Clicked Add Element button (iteration 33/100) at (229, 127) on button[onclick='addElement()']
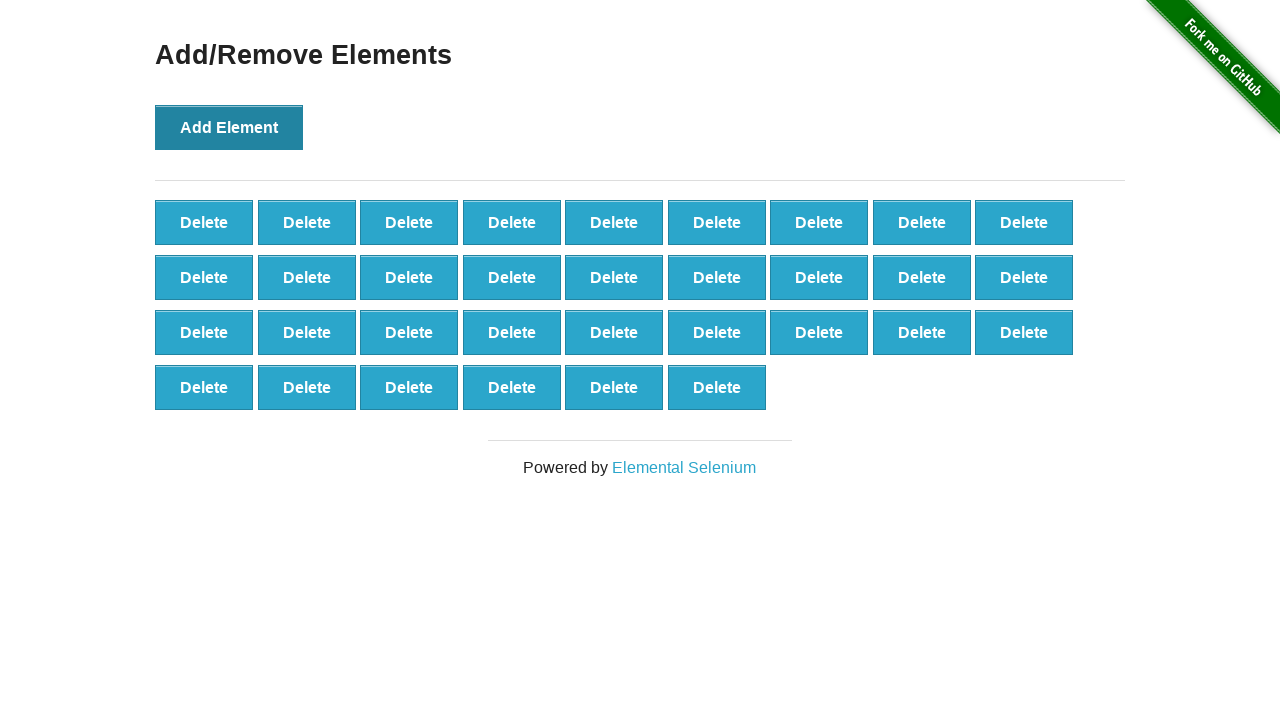

Clicked Add Element button (iteration 34/100) at (229, 127) on button[onclick='addElement()']
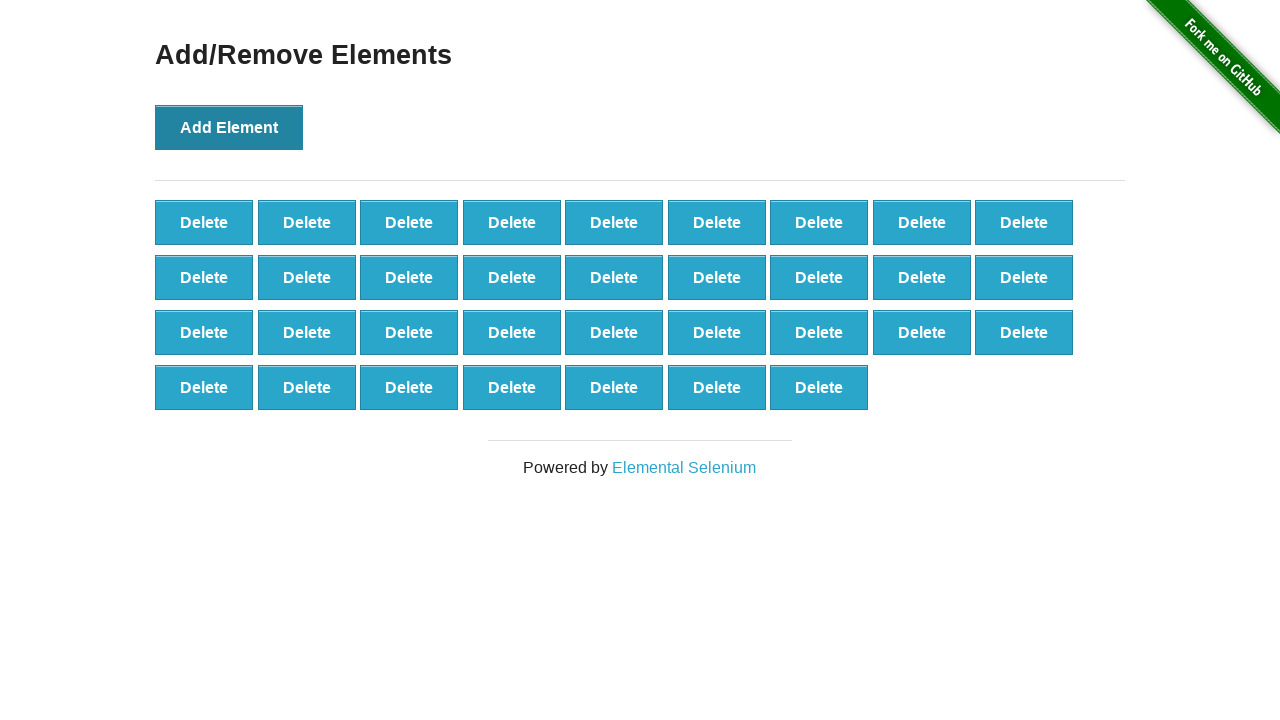

Clicked Add Element button (iteration 35/100) at (229, 127) on button[onclick='addElement()']
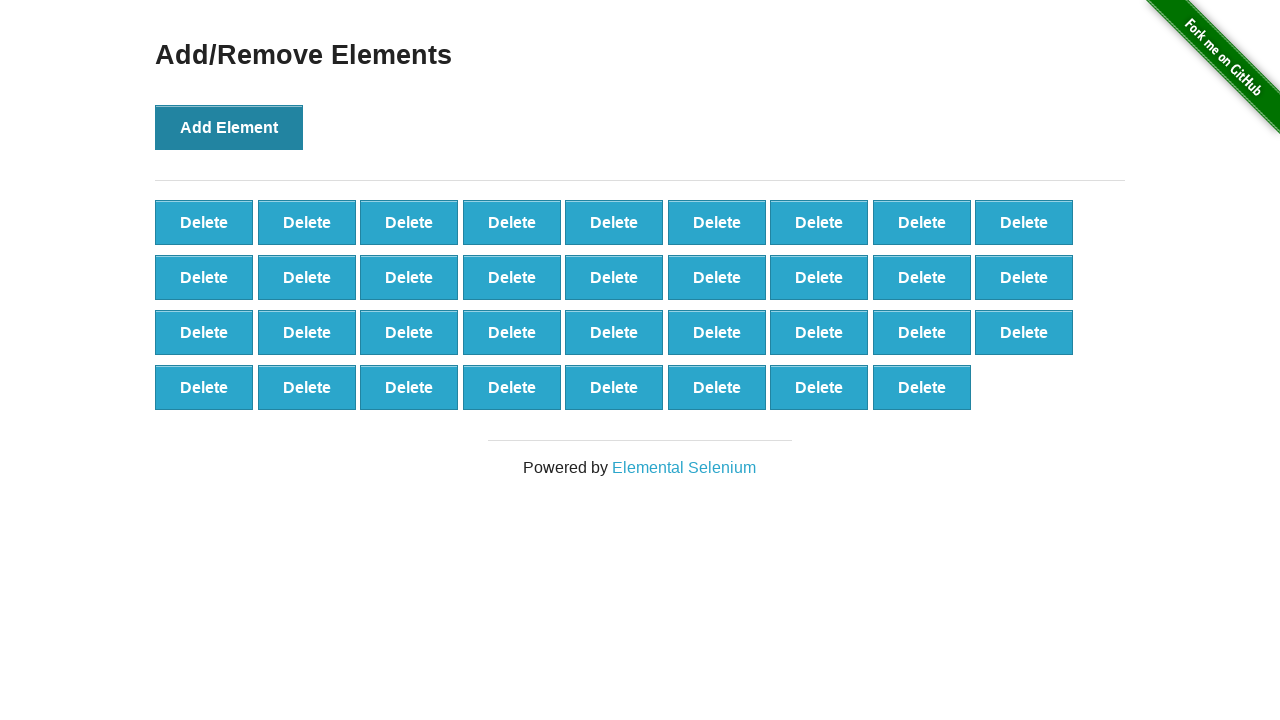

Clicked Add Element button (iteration 36/100) at (229, 127) on button[onclick='addElement()']
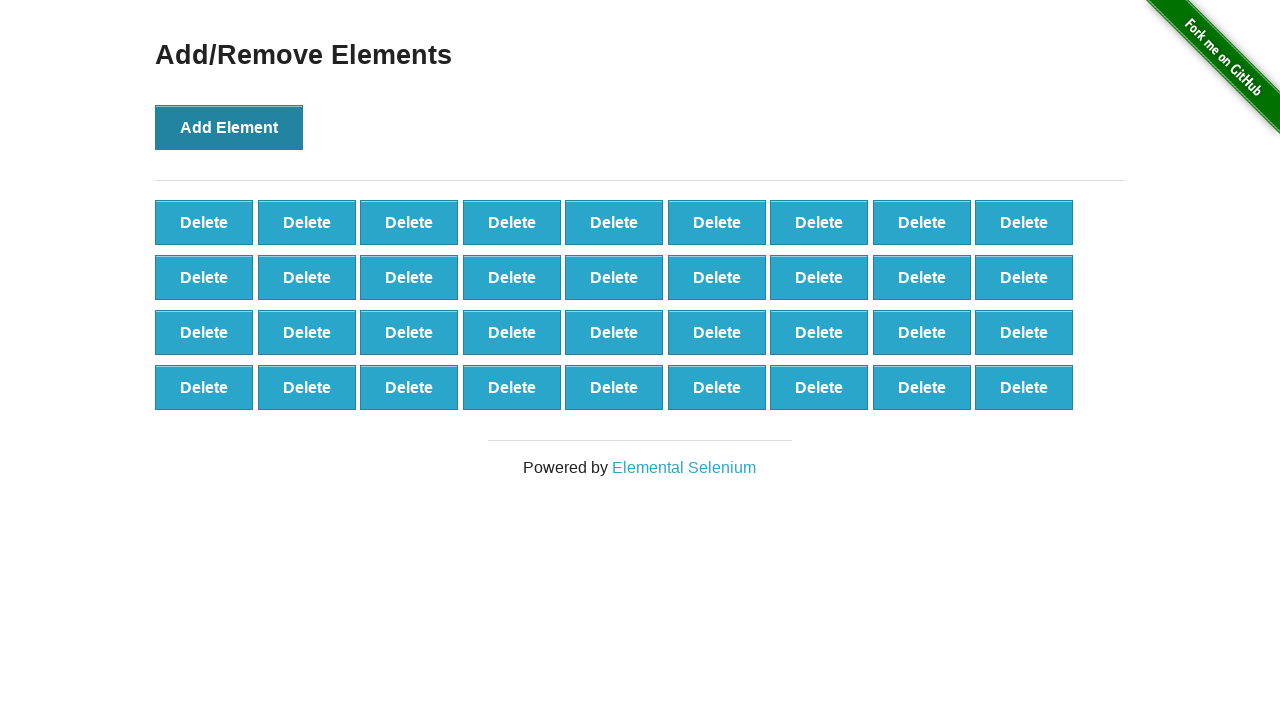

Clicked Add Element button (iteration 37/100) at (229, 127) on button[onclick='addElement()']
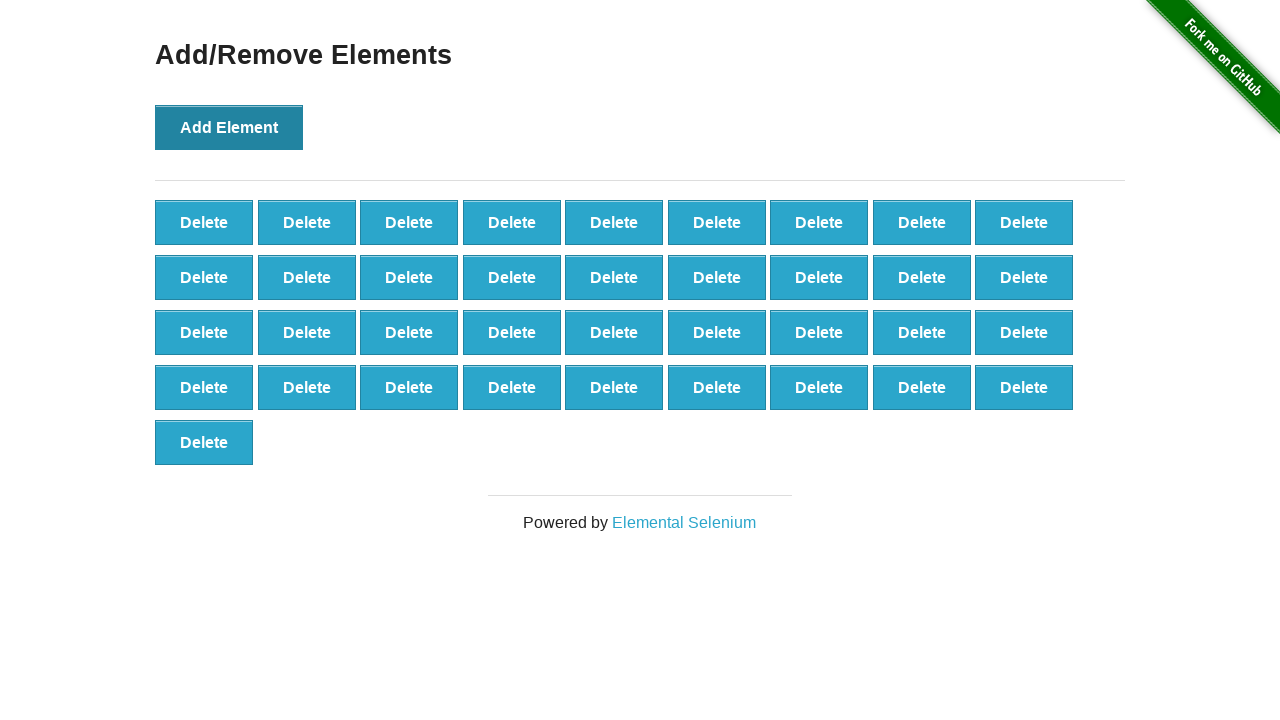

Clicked Add Element button (iteration 38/100) at (229, 127) on button[onclick='addElement()']
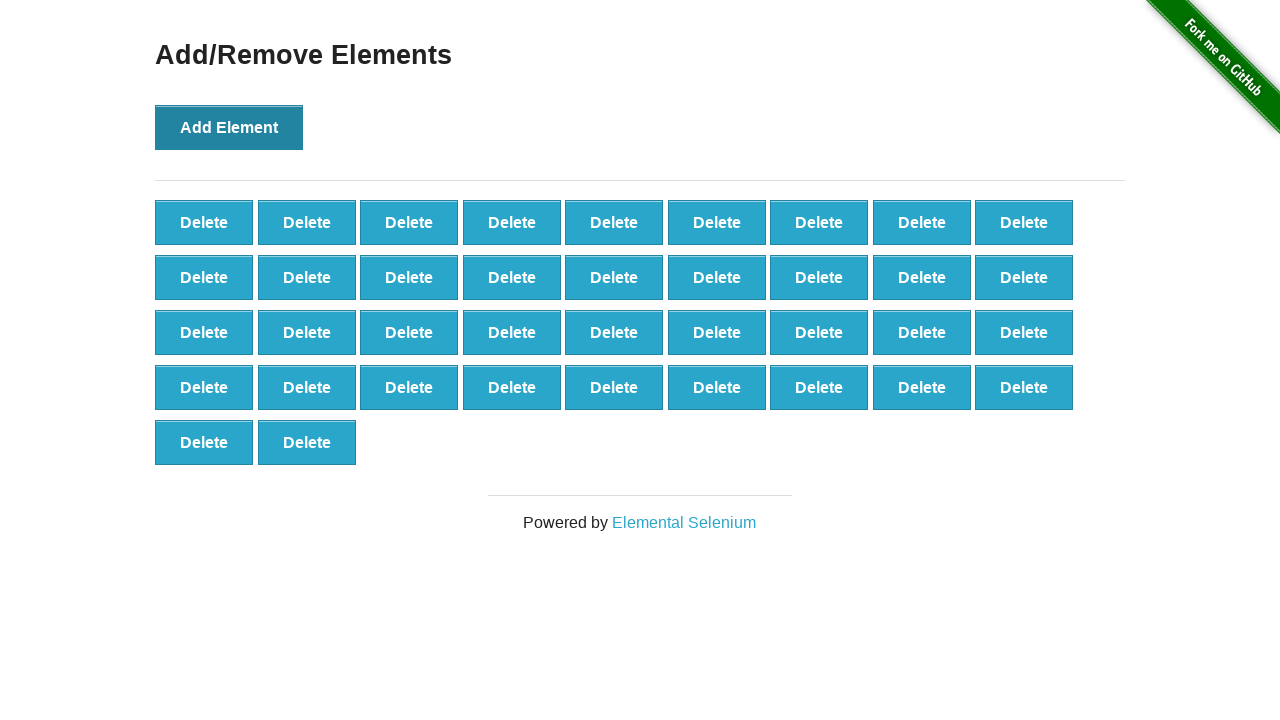

Clicked Add Element button (iteration 39/100) at (229, 127) on button[onclick='addElement()']
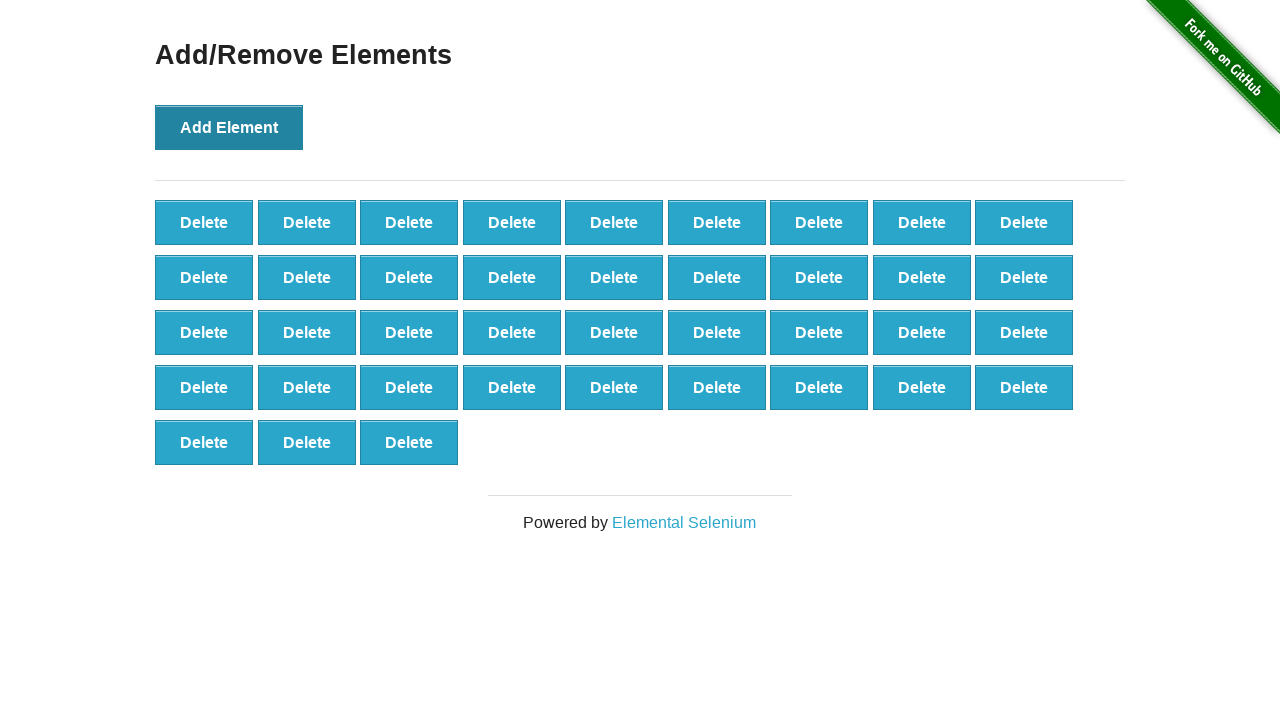

Clicked Add Element button (iteration 40/100) at (229, 127) on button[onclick='addElement()']
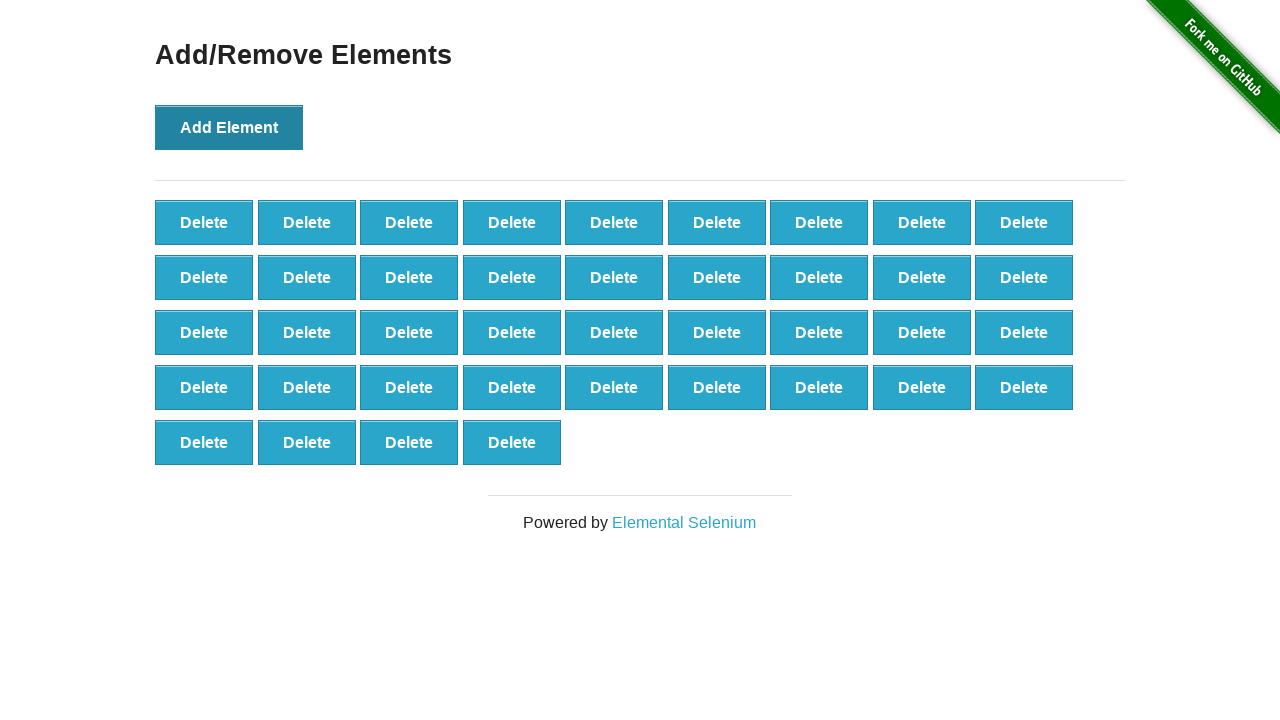

Clicked Add Element button (iteration 41/100) at (229, 127) on button[onclick='addElement()']
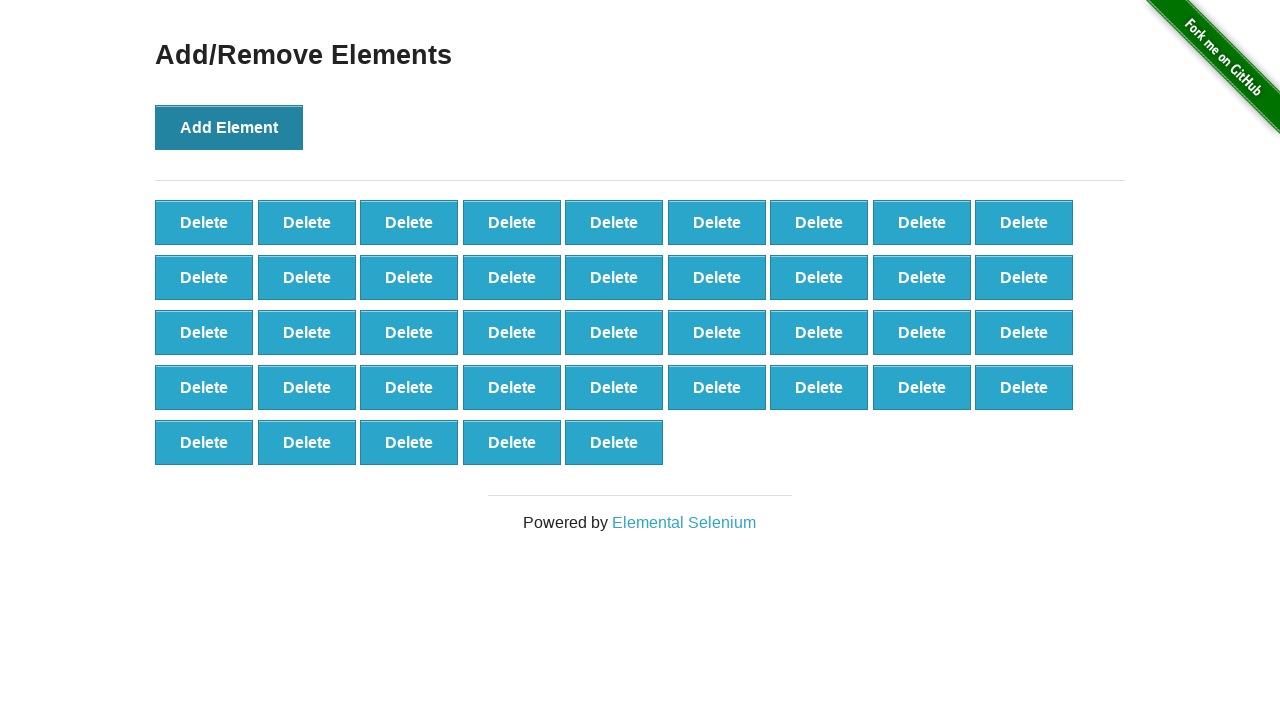

Clicked Add Element button (iteration 42/100) at (229, 127) on button[onclick='addElement()']
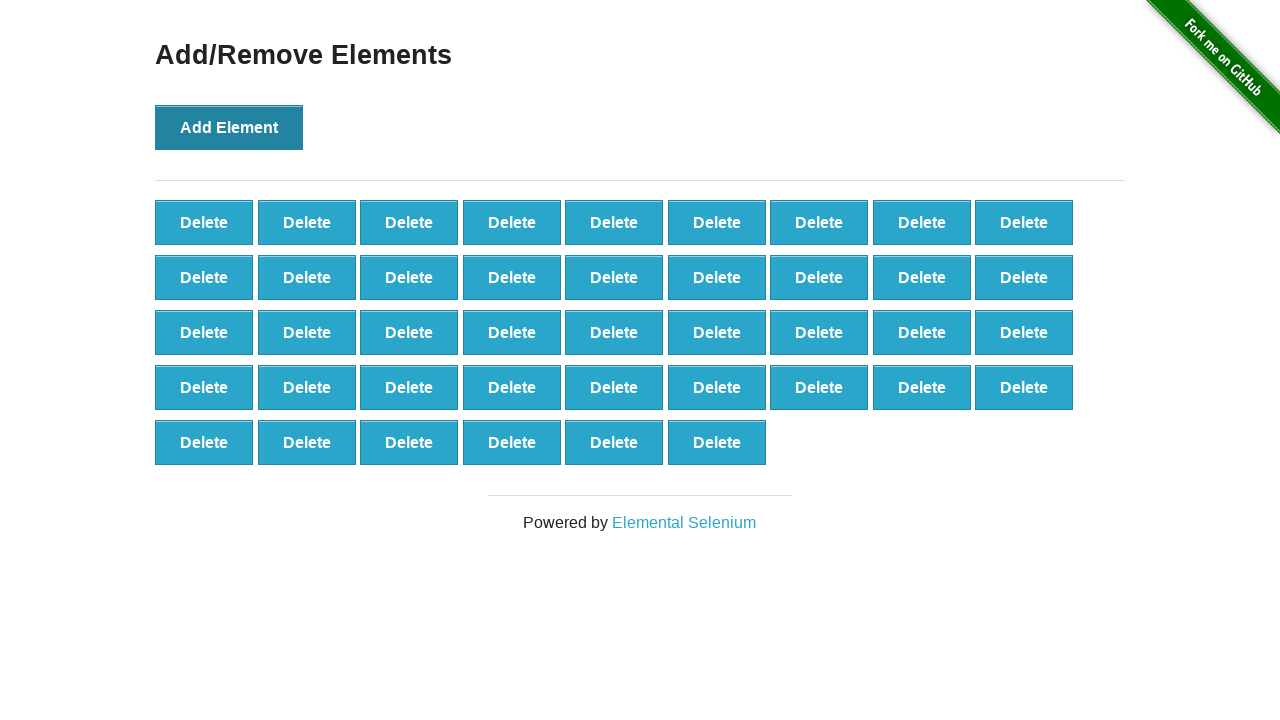

Clicked Add Element button (iteration 43/100) at (229, 127) on button[onclick='addElement()']
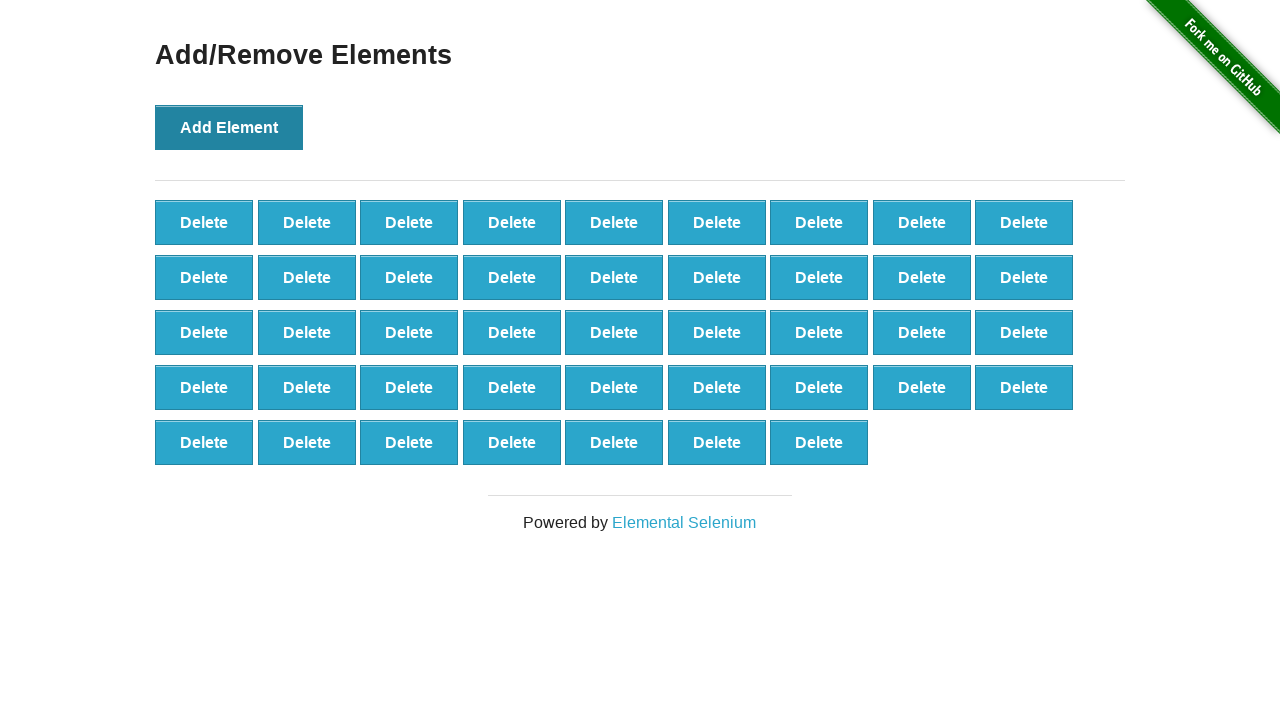

Clicked Add Element button (iteration 44/100) at (229, 127) on button[onclick='addElement()']
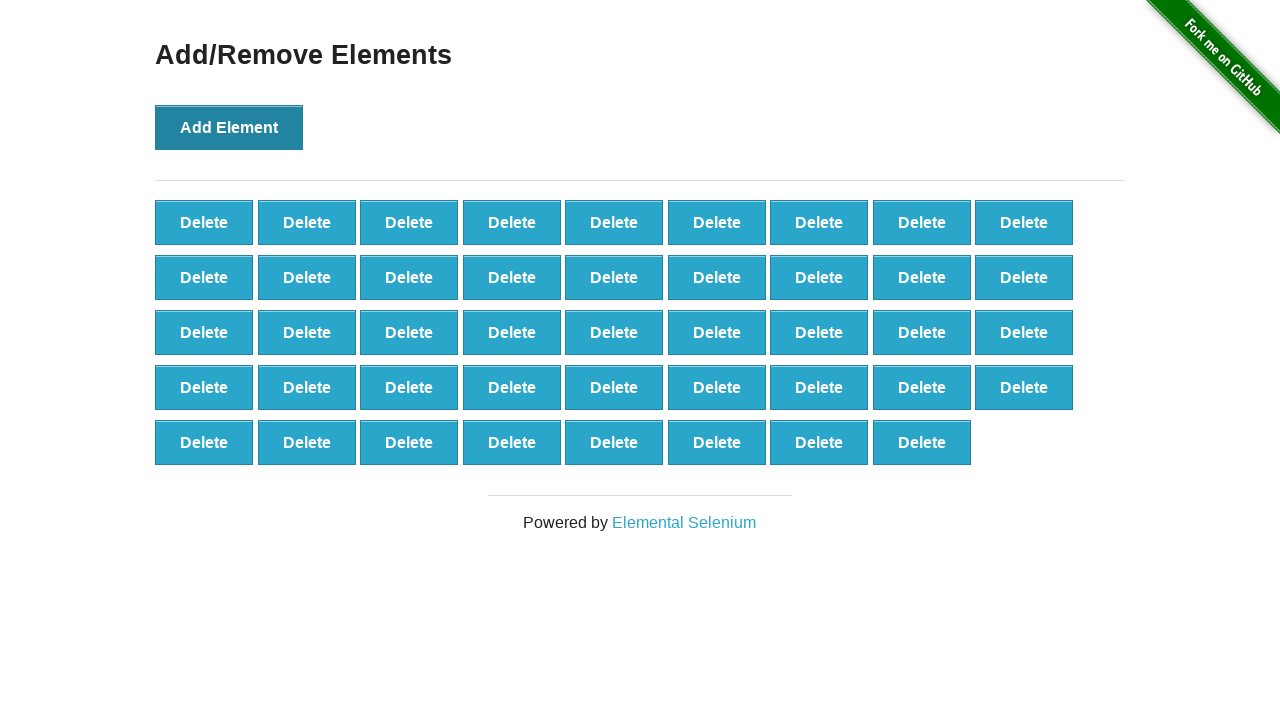

Clicked Add Element button (iteration 45/100) at (229, 127) on button[onclick='addElement()']
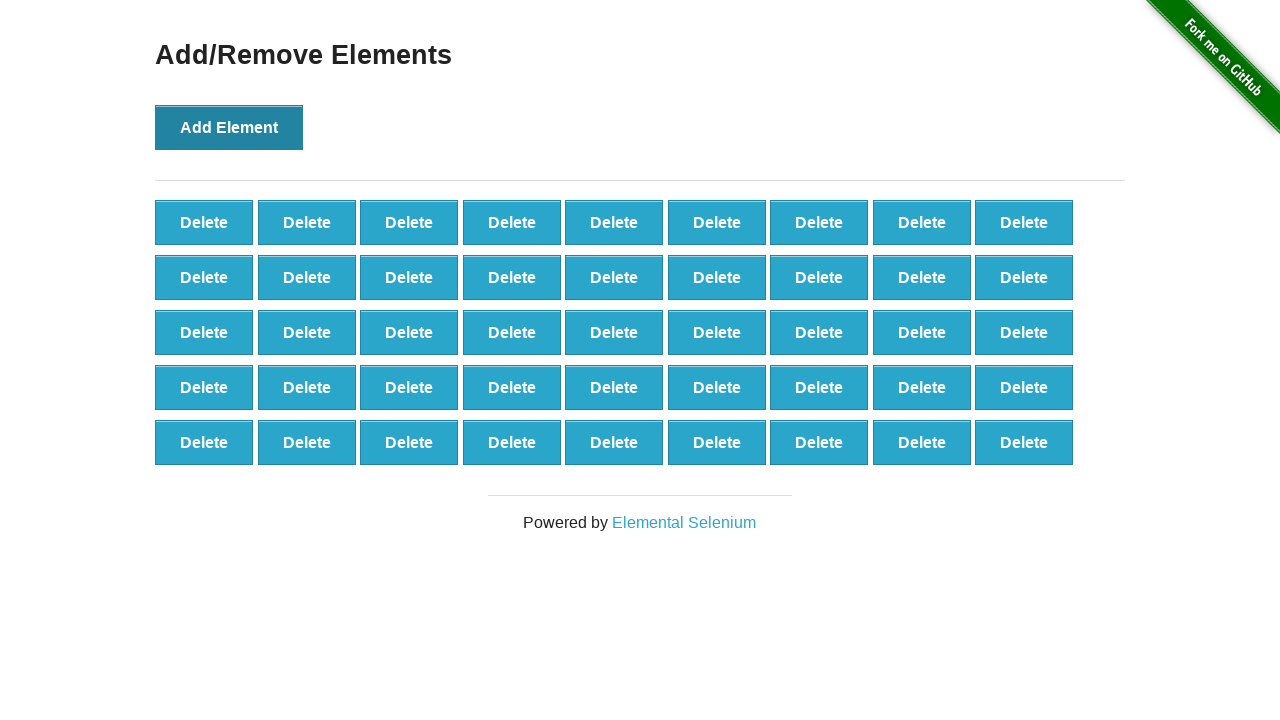

Clicked Add Element button (iteration 46/100) at (229, 127) on button[onclick='addElement()']
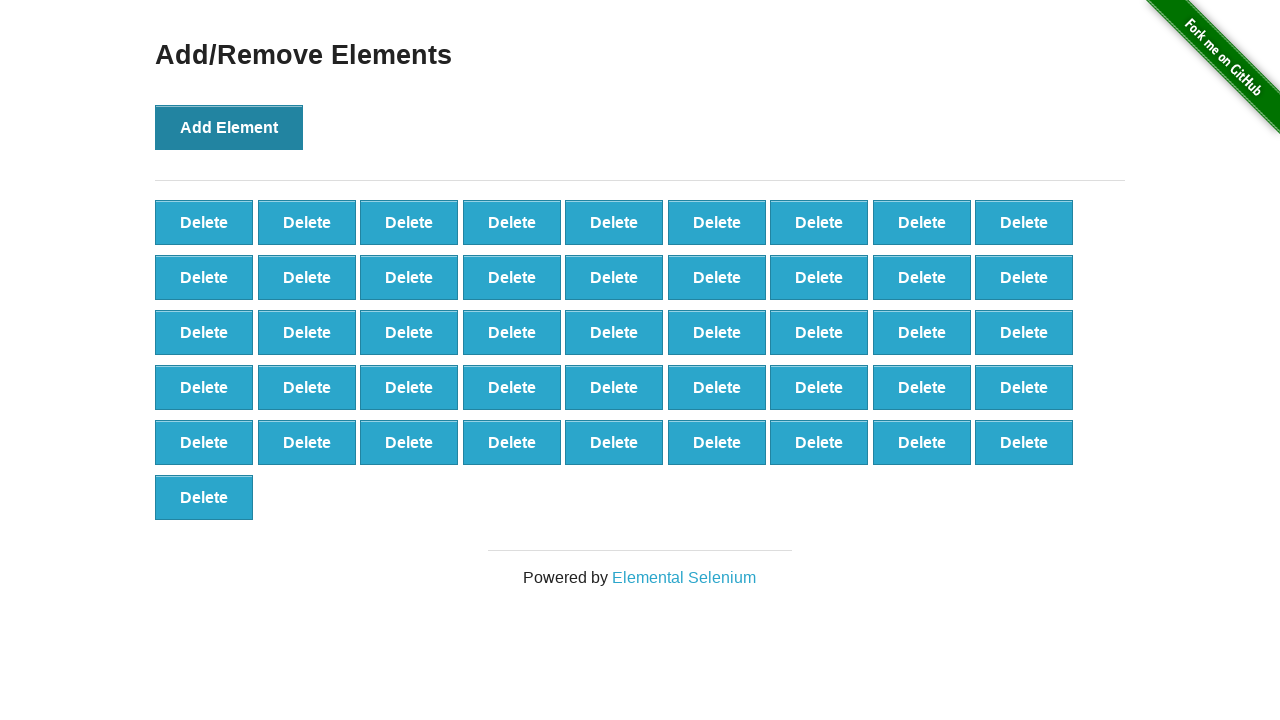

Clicked Add Element button (iteration 47/100) at (229, 127) on button[onclick='addElement()']
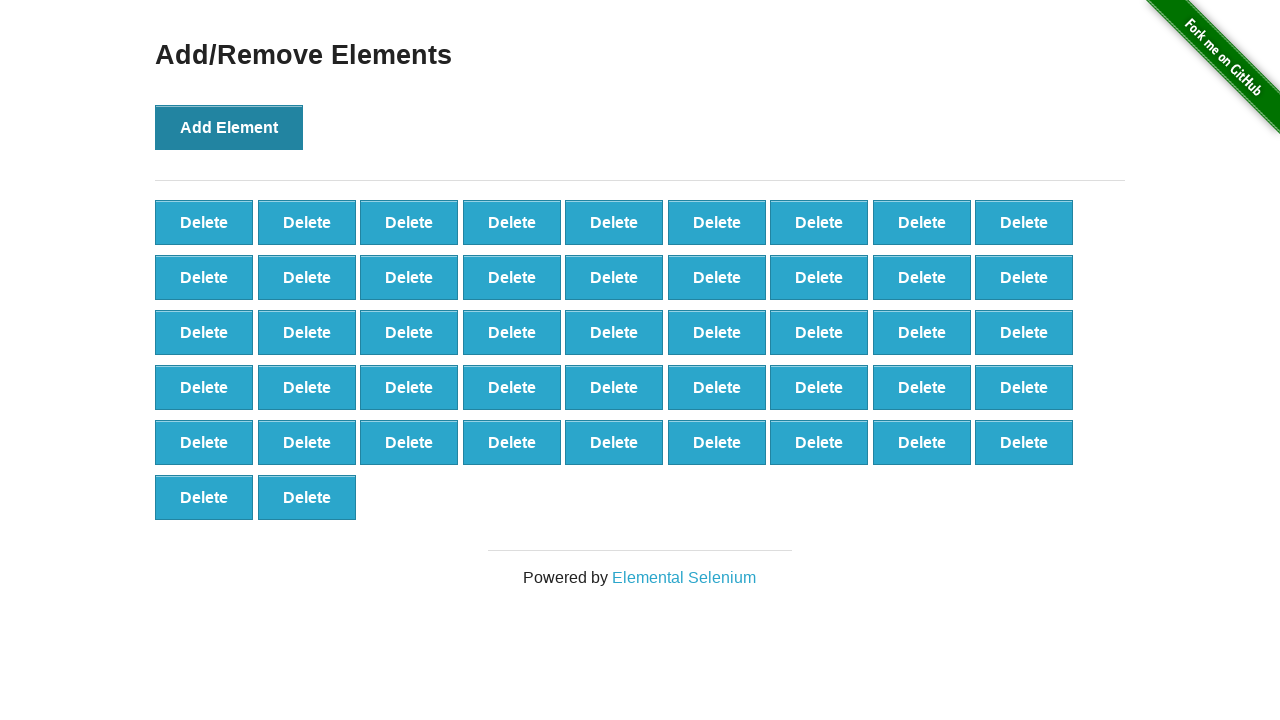

Clicked Add Element button (iteration 48/100) at (229, 127) on button[onclick='addElement()']
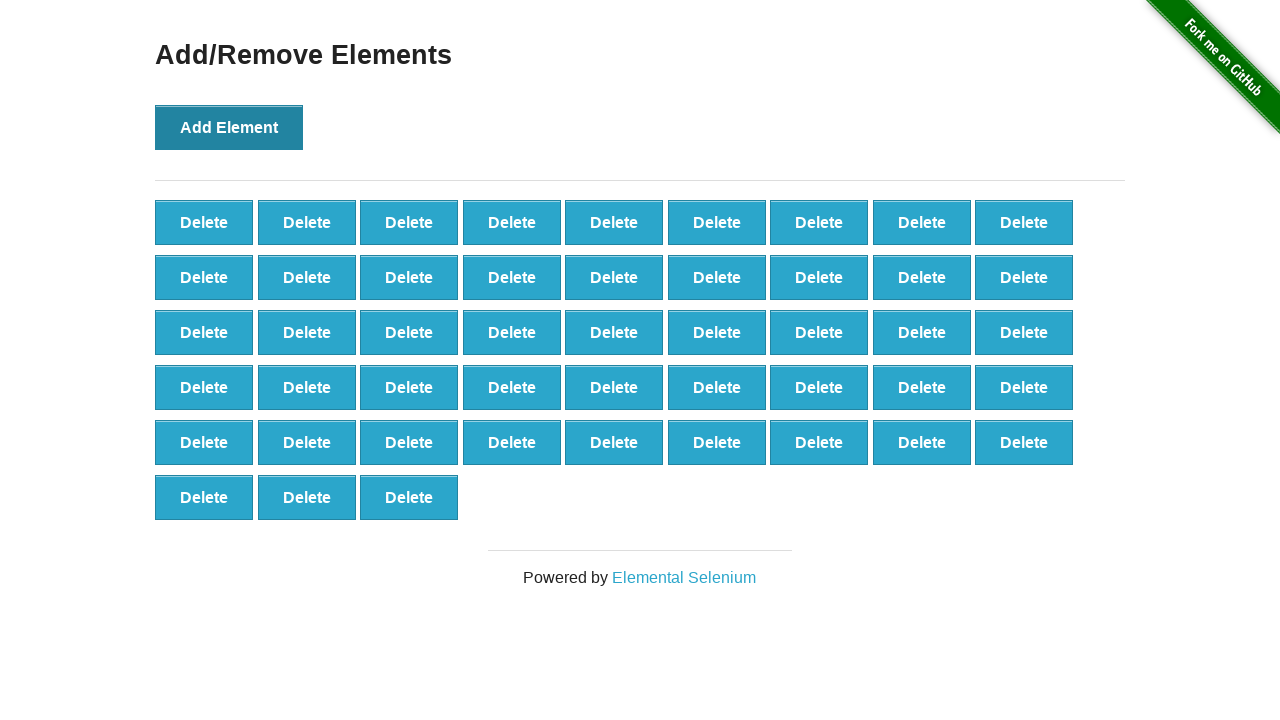

Clicked Add Element button (iteration 49/100) at (229, 127) on button[onclick='addElement()']
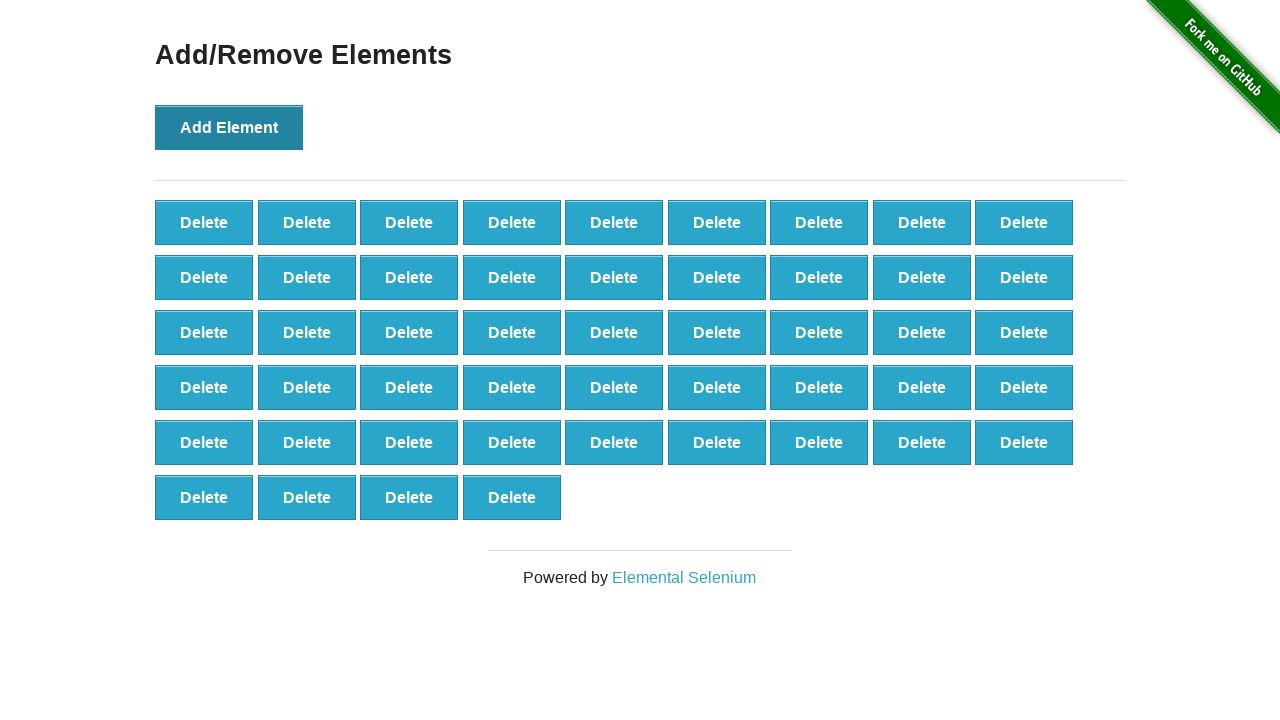

Clicked Add Element button (iteration 50/100) at (229, 127) on button[onclick='addElement()']
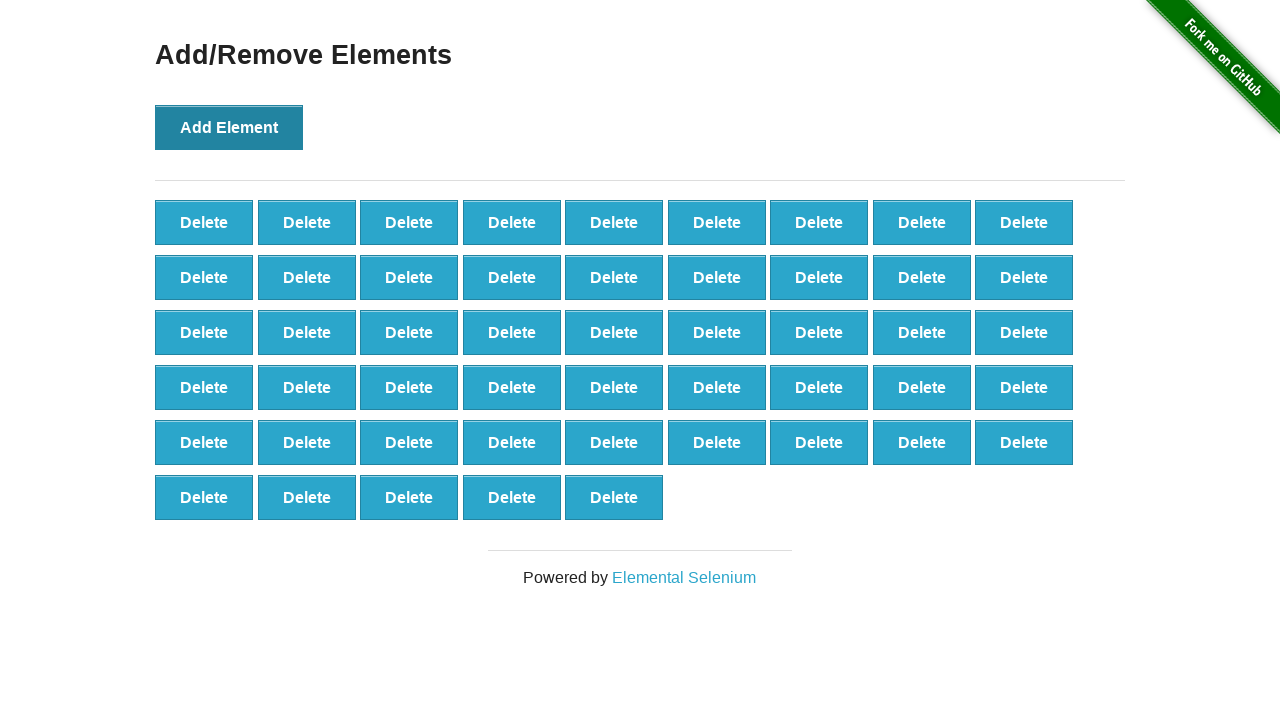

Clicked Add Element button (iteration 51/100) at (229, 127) on button[onclick='addElement()']
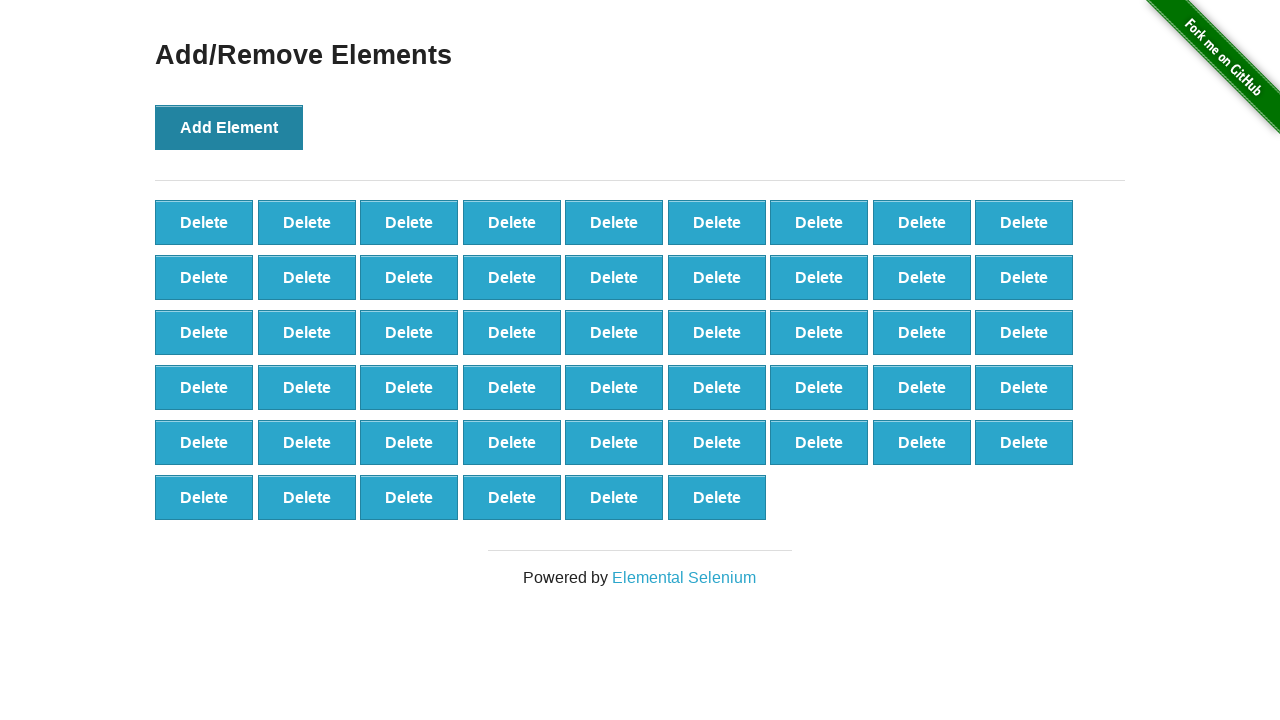

Clicked Add Element button (iteration 52/100) at (229, 127) on button[onclick='addElement()']
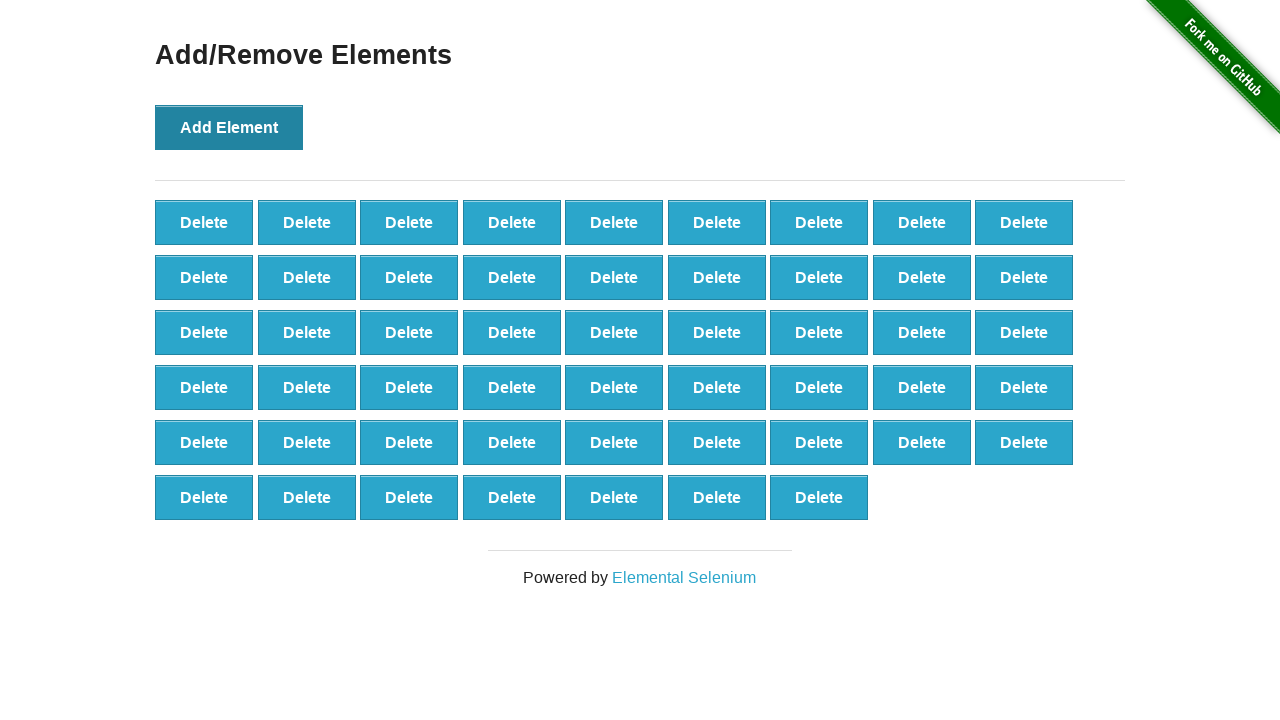

Clicked Add Element button (iteration 53/100) at (229, 127) on button[onclick='addElement()']
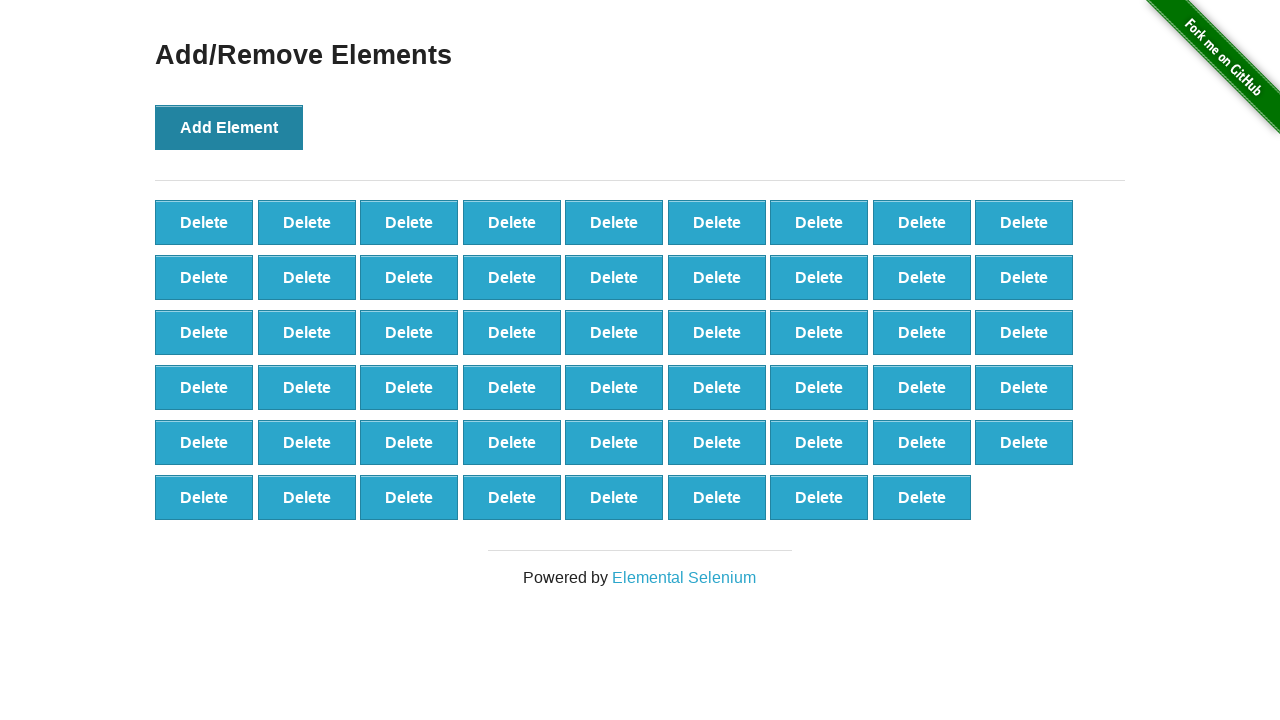

Clicked Add Element button (iteration 54/100) at (229, 127) on button[onclick='addElement()']
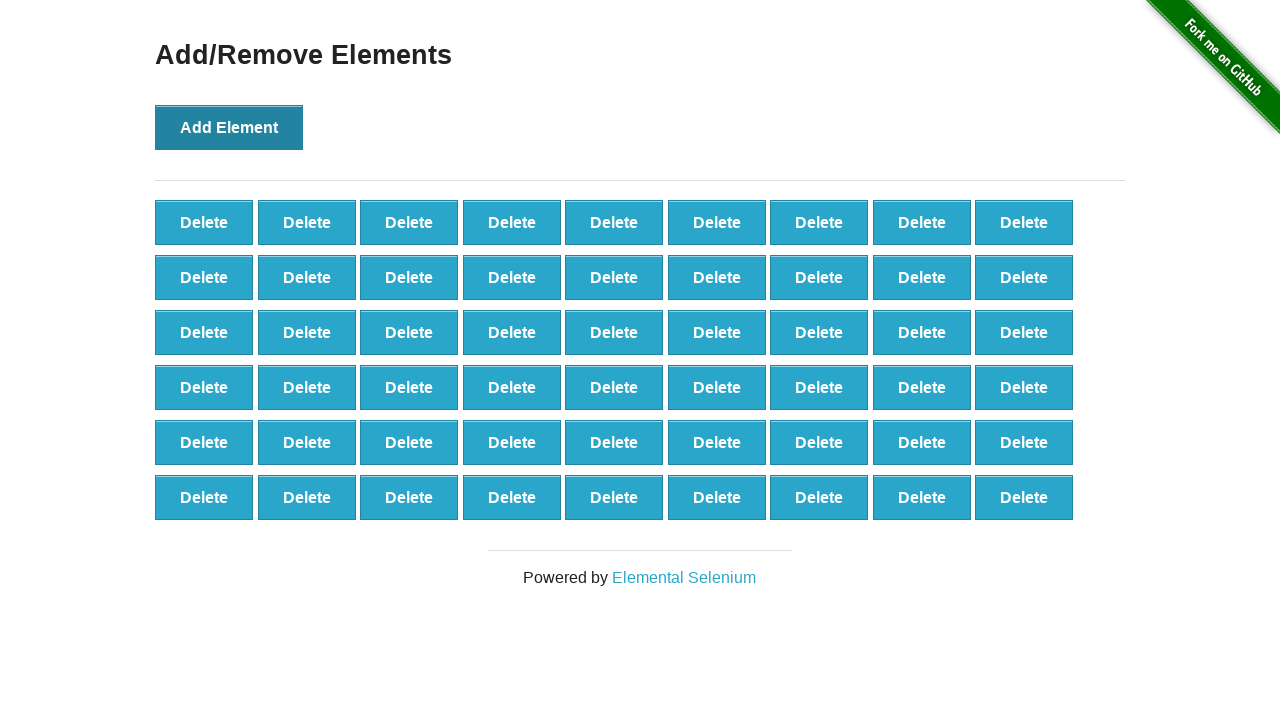

Clicked Add Element button (iteration 55/100) at (229, 127) on button[onclick='addElement()']
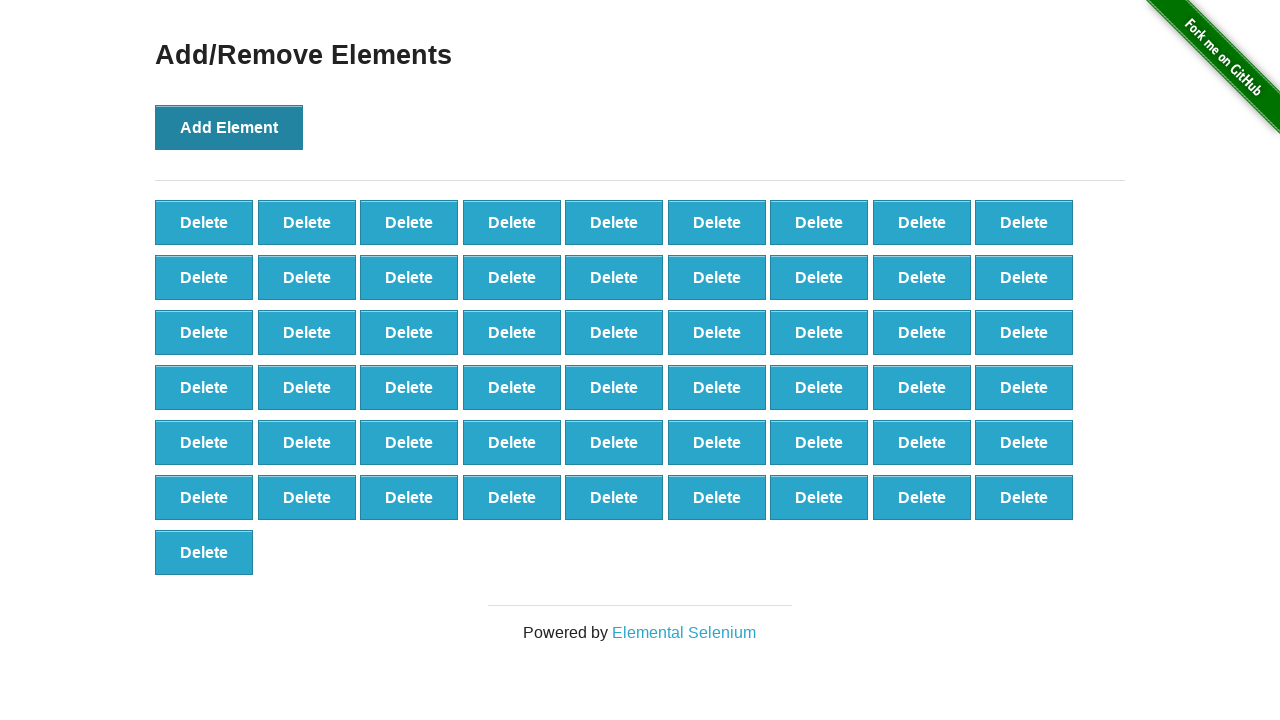

Clicked Add Element button (iteration 56/100) at (229, 127) on button[onclick='addElement()']
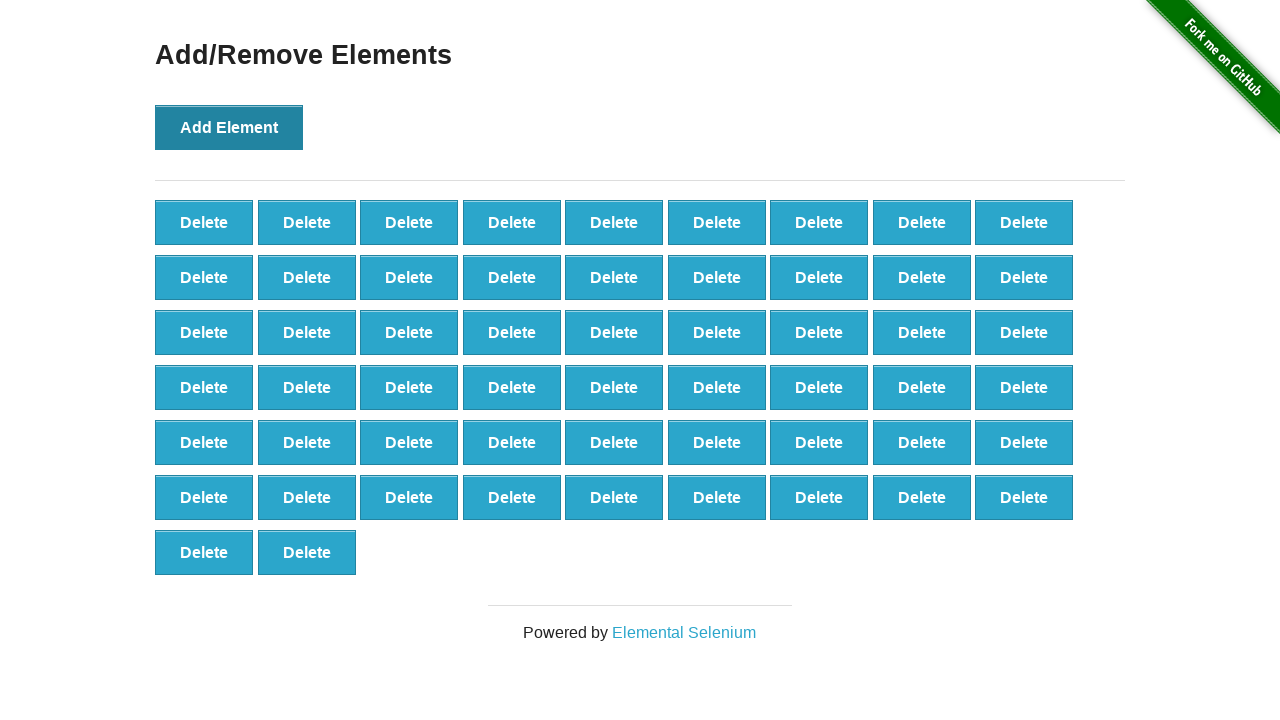

Clicked Add Element button (iteration 57/100) at (229, 127) on button[onclick='addElement()']
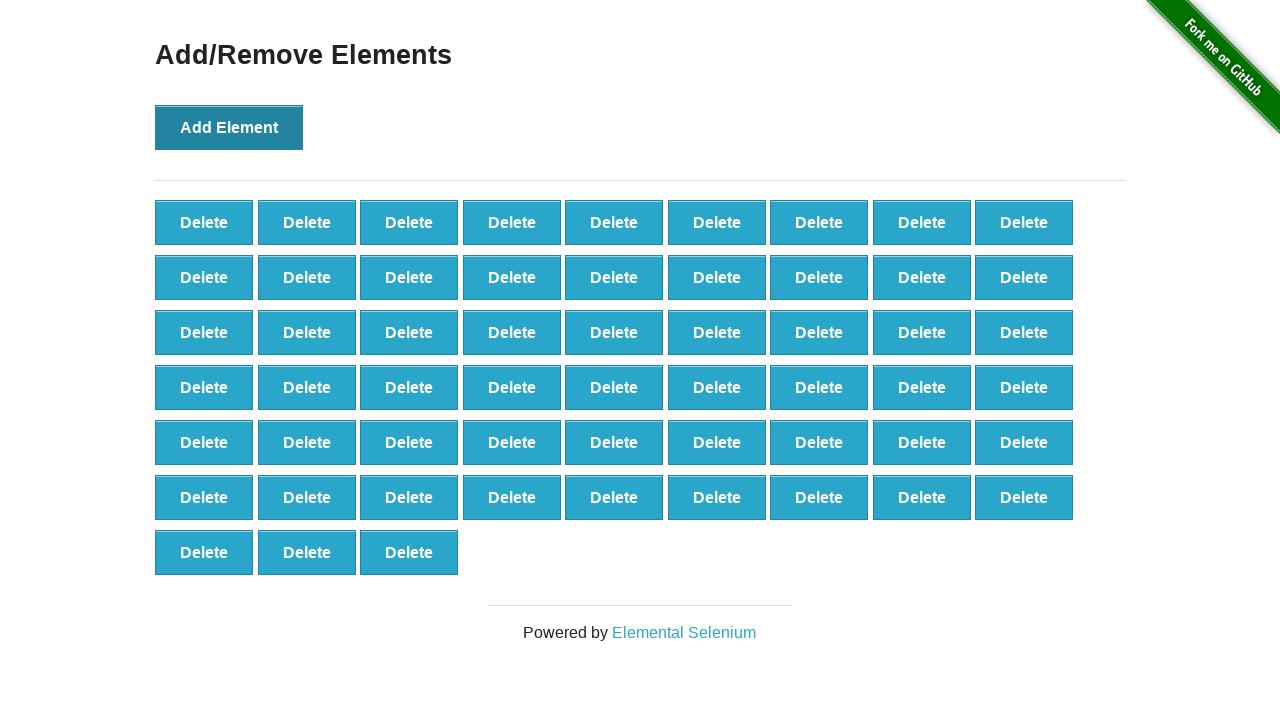

Clicked Add Element button (iteration 58/100) at (229, 127) on button[onclick='addElement()']
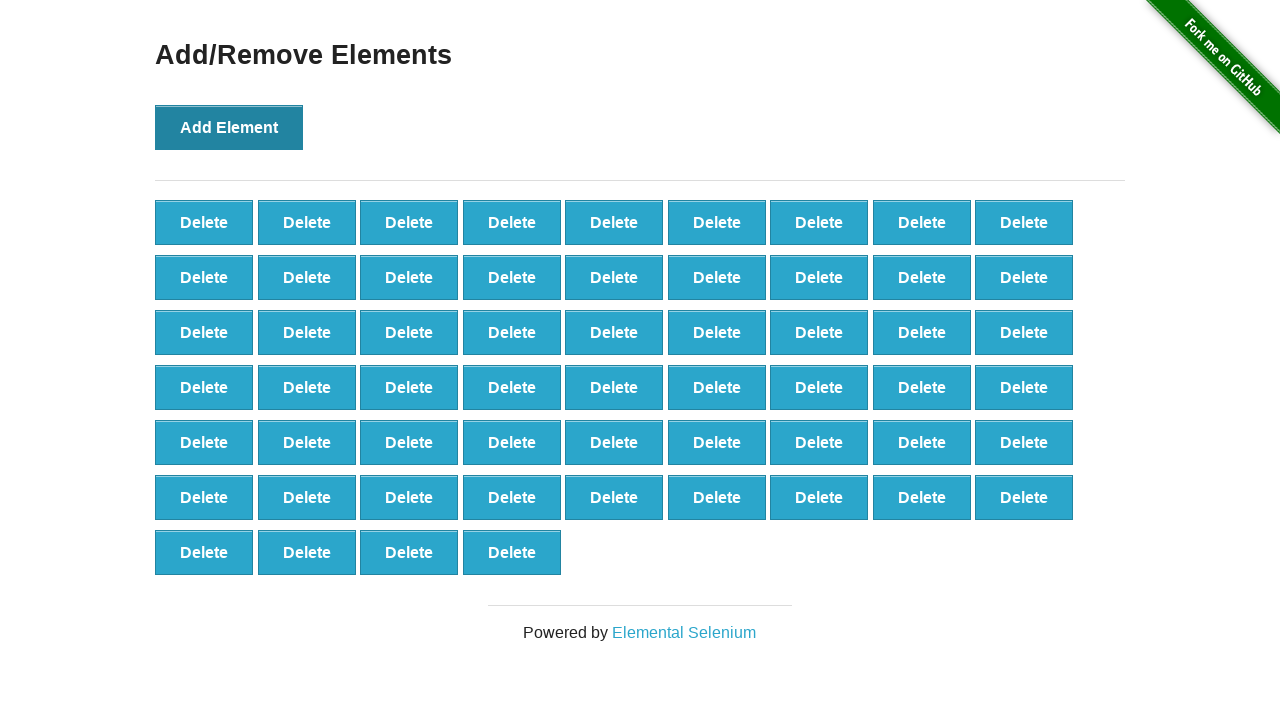

Clicked Add Element button (iteration 59/100) at (229, 127) on button[onclick='addElement()']
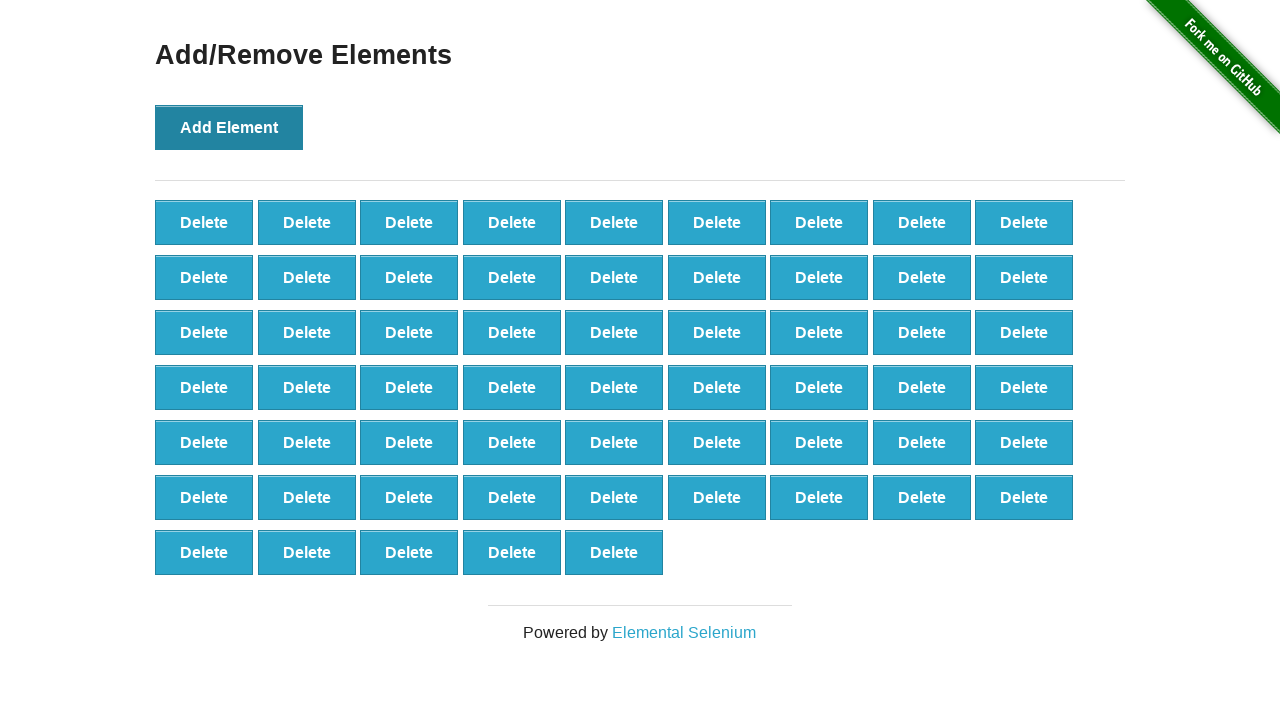

Clicked Add Element button (iteration 60/100) at (229, 127) on button[onclick='addElement()']
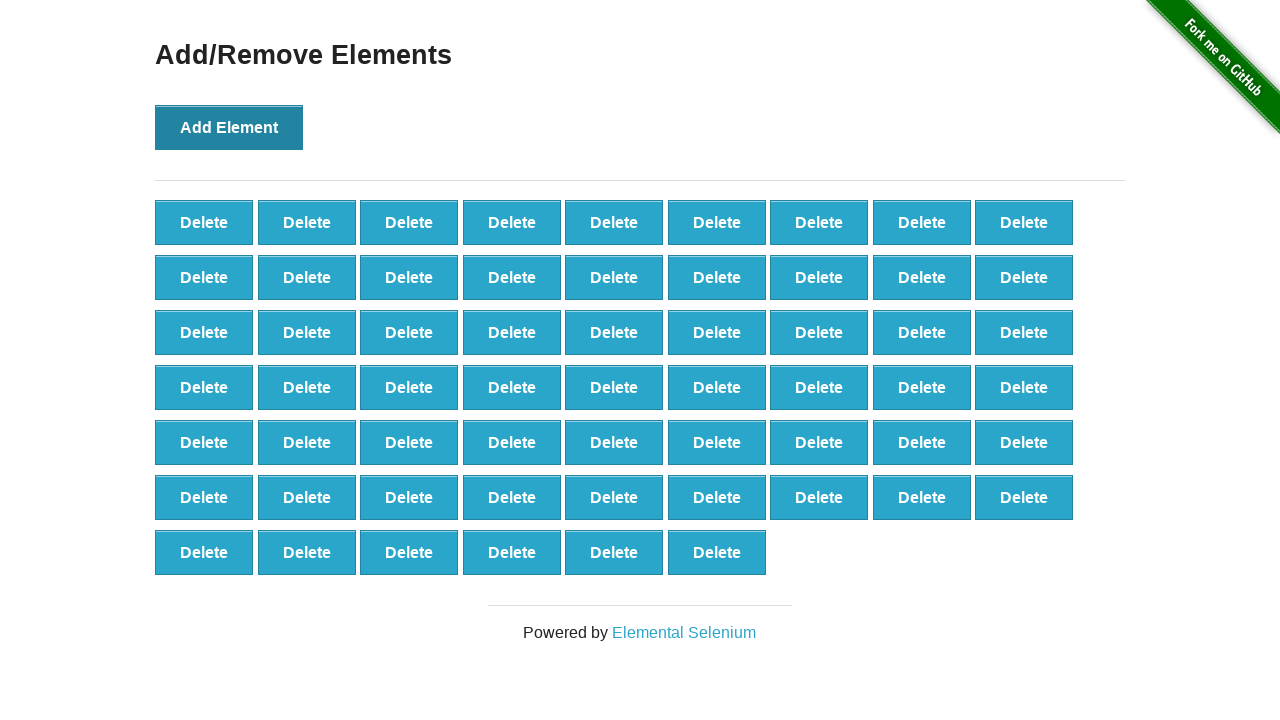

Clicked Add Element button (iteration 61/100) at (229, 127) on button[onclick='addElement()']
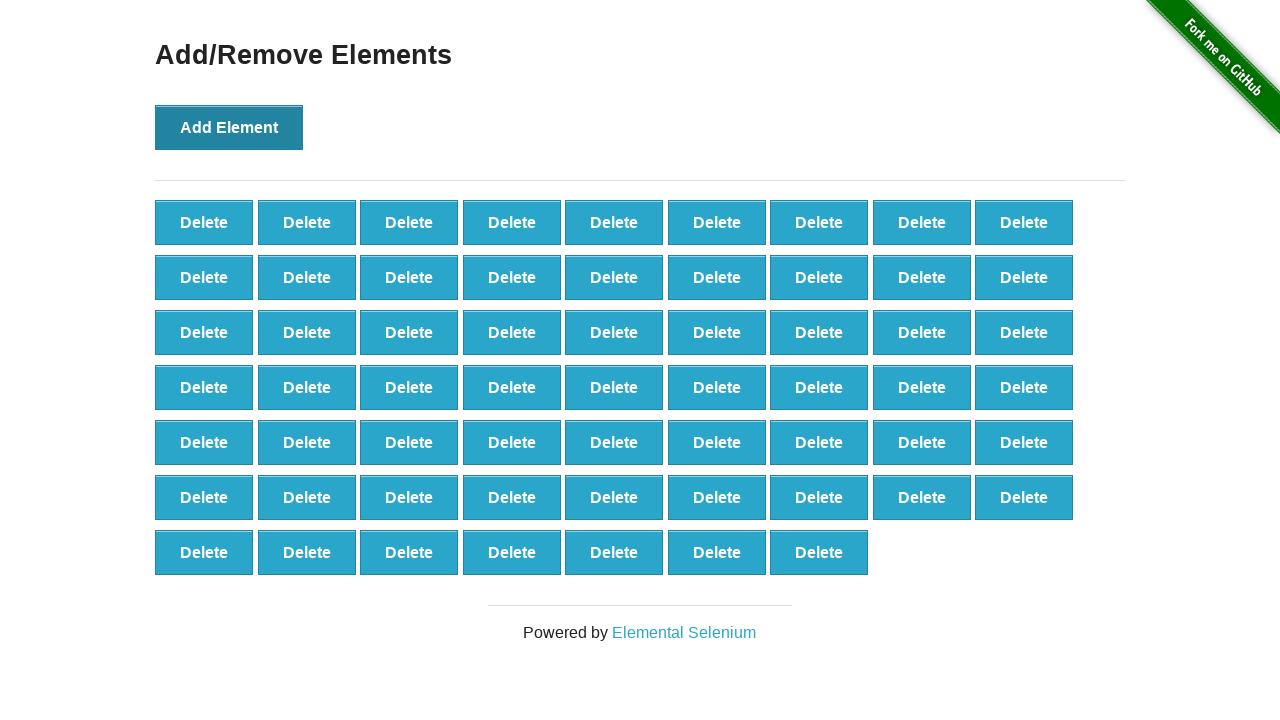

Clicked Add Element button (iteration 62/100) at (229, 127) on button[onclick='addElement()']
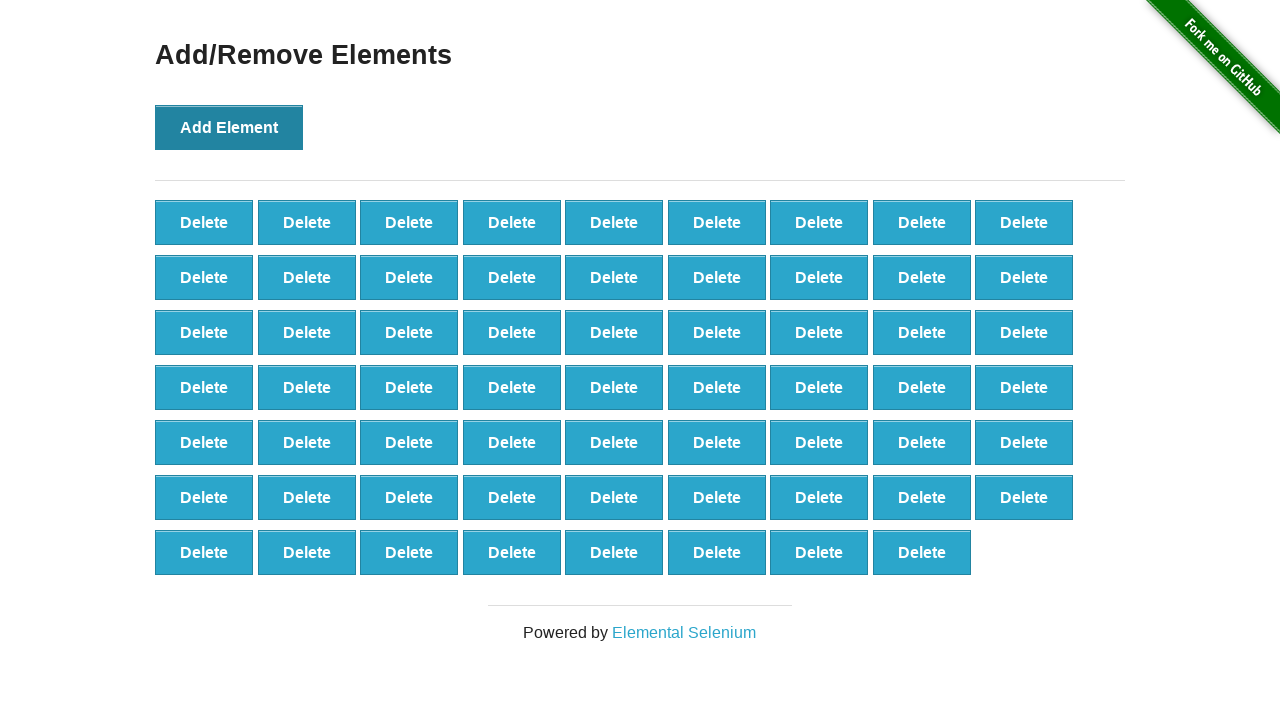

Clicked Add Element button (iteration 63/100) at (229, 127) on button[onclick='addElement()']
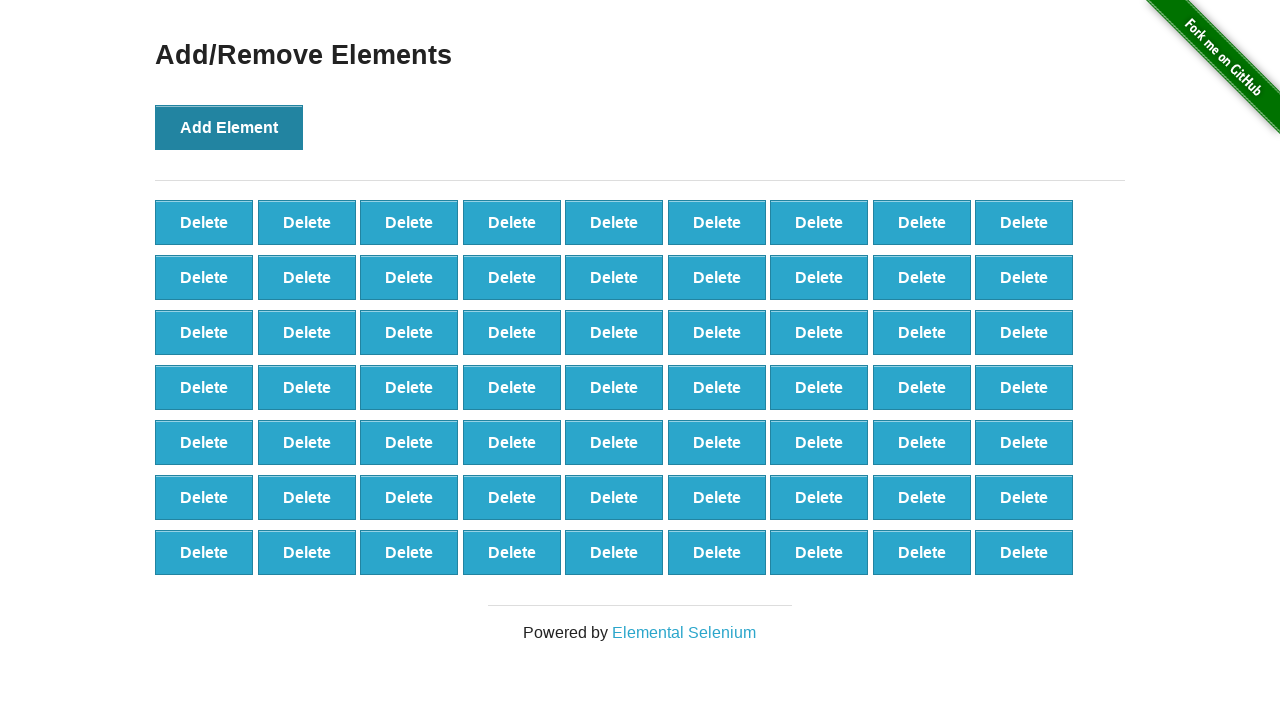

Clicked Add Element button (iteration 64/100) at (229, 127) on button[onclick='addElement()']
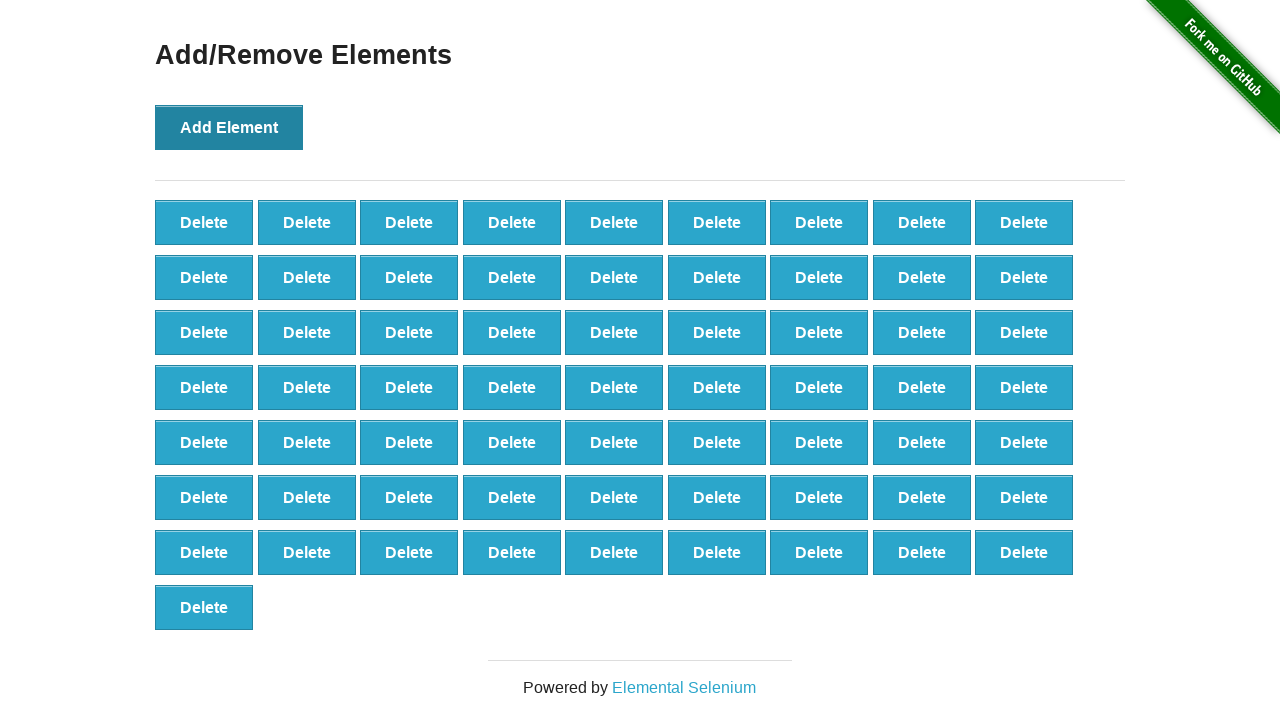

Clicked Add Element button (iteration 65/100) at (229, 127) on button[onclick='addElement()']
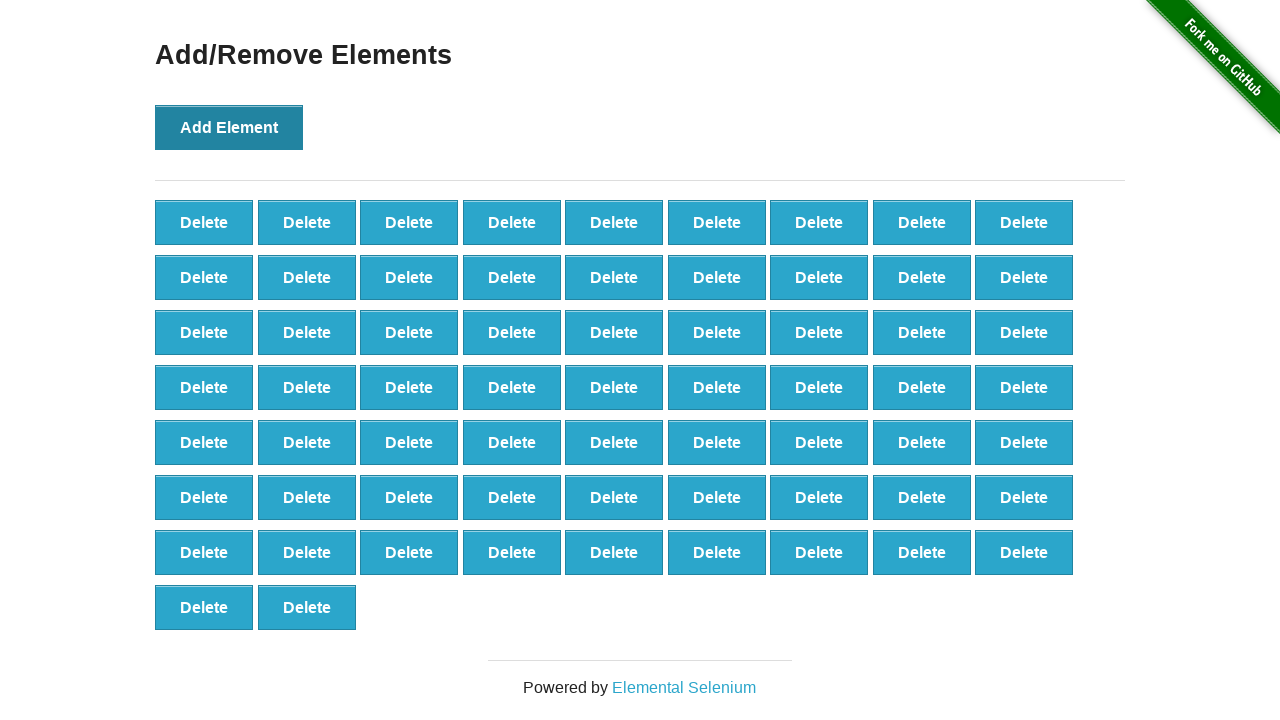

Clicked Add Element button (iteration 66/100) at (229, 127) on button[onclick='addElement()']
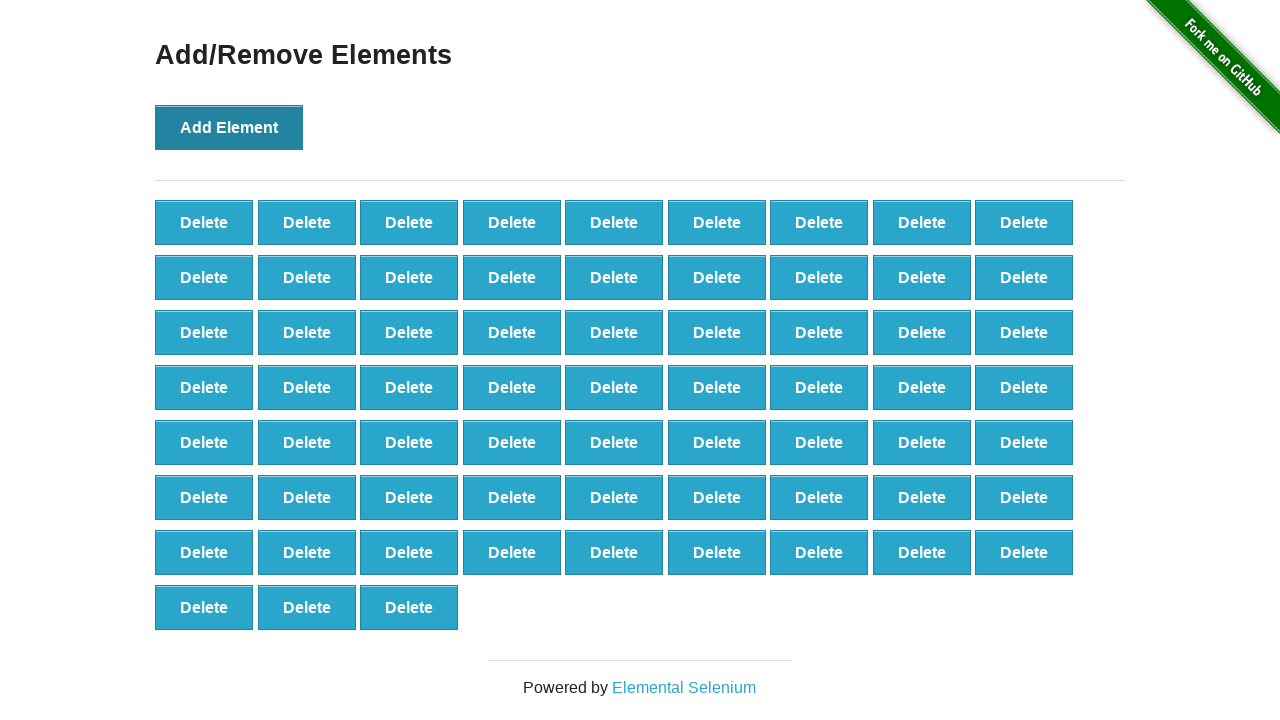

Clicked Add Element button (iteration 67/100) at (229, 127) on button[onclick='addElement()']
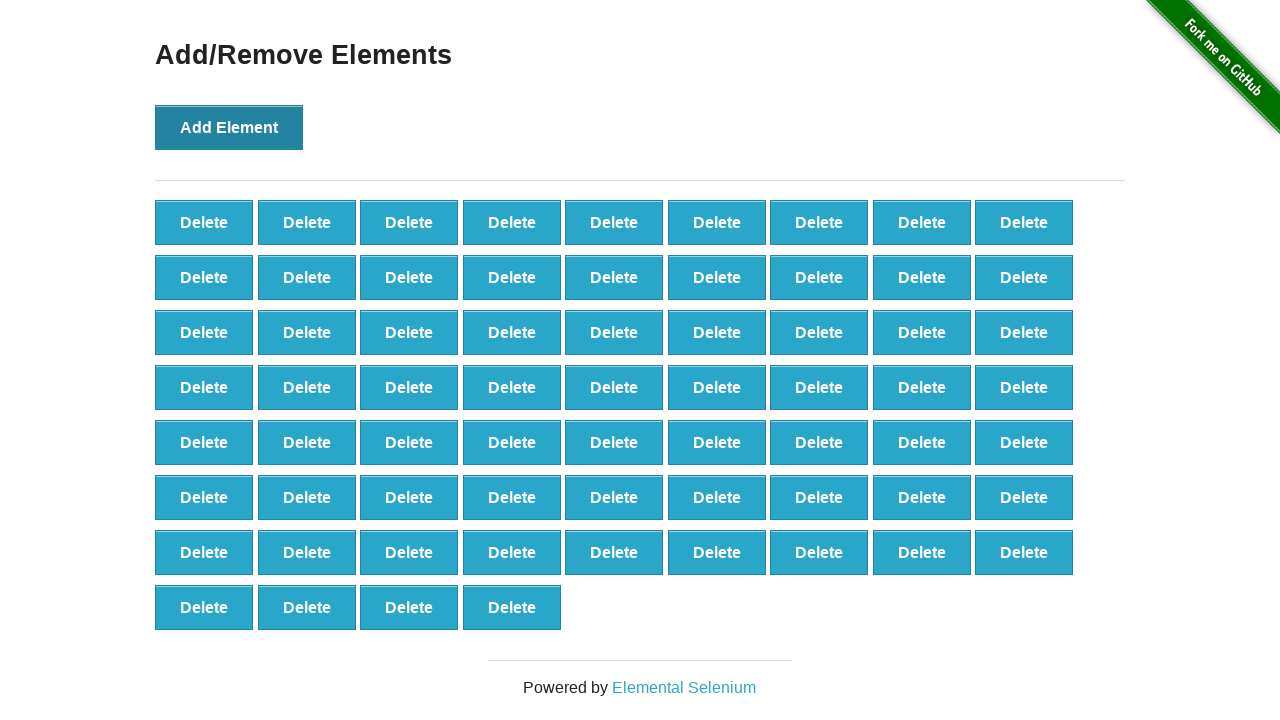

Clicked Add Element button (iteration 68/100) at (229, 127) on button[onclick='addElement()']
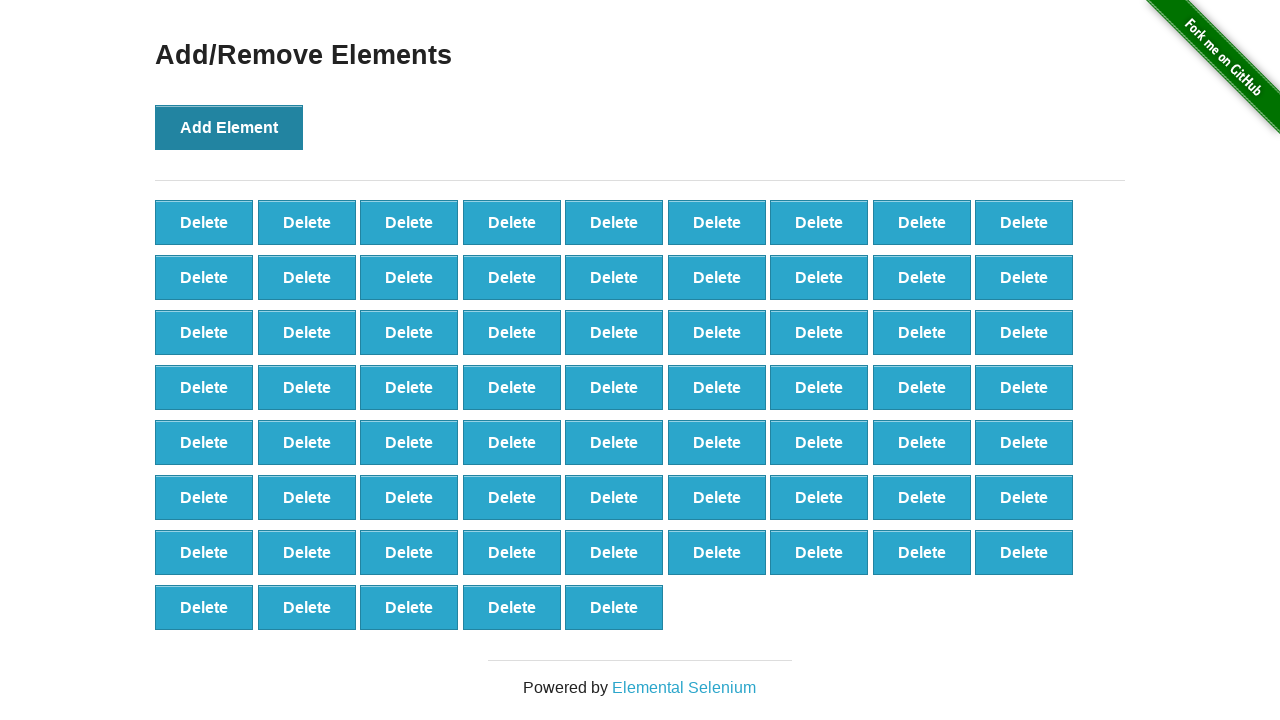

Clicked Add Element button (iteration 69/100) at (229, 127) on button[onclick='addElement()']
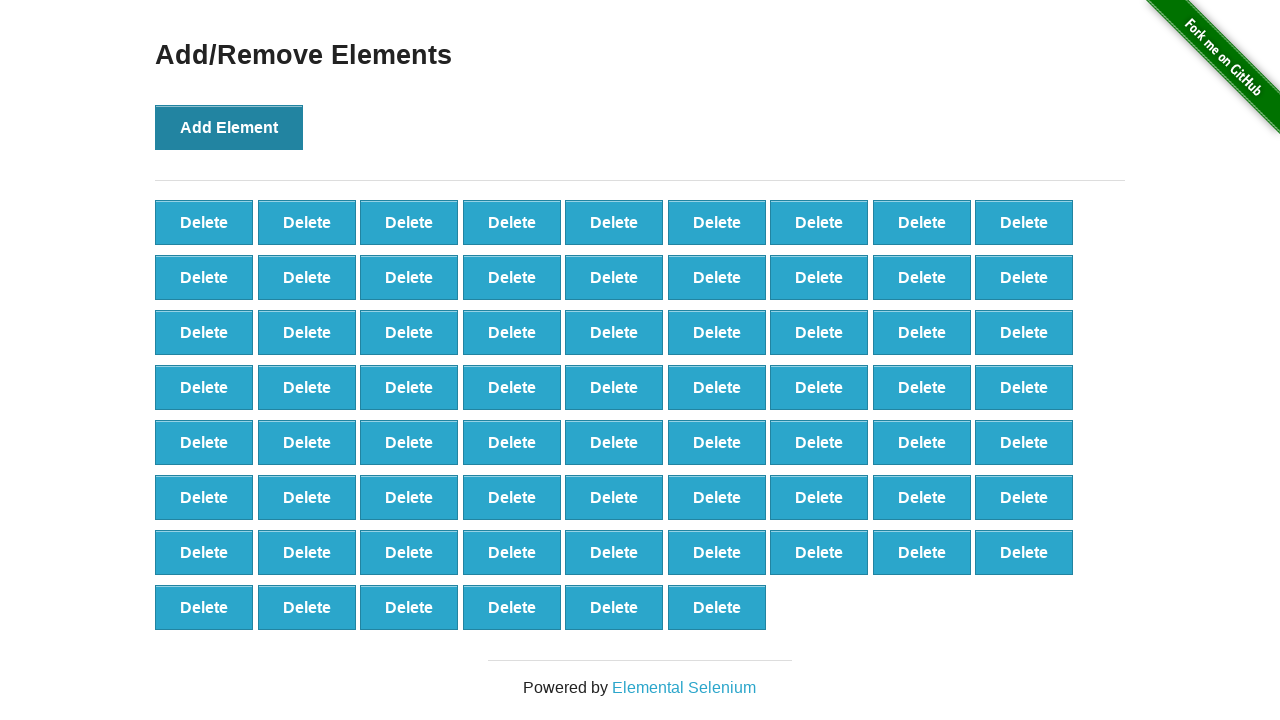

Clicked Add Element button (iteration 70/100) at (229, 127) on button[onclick='addElement()']
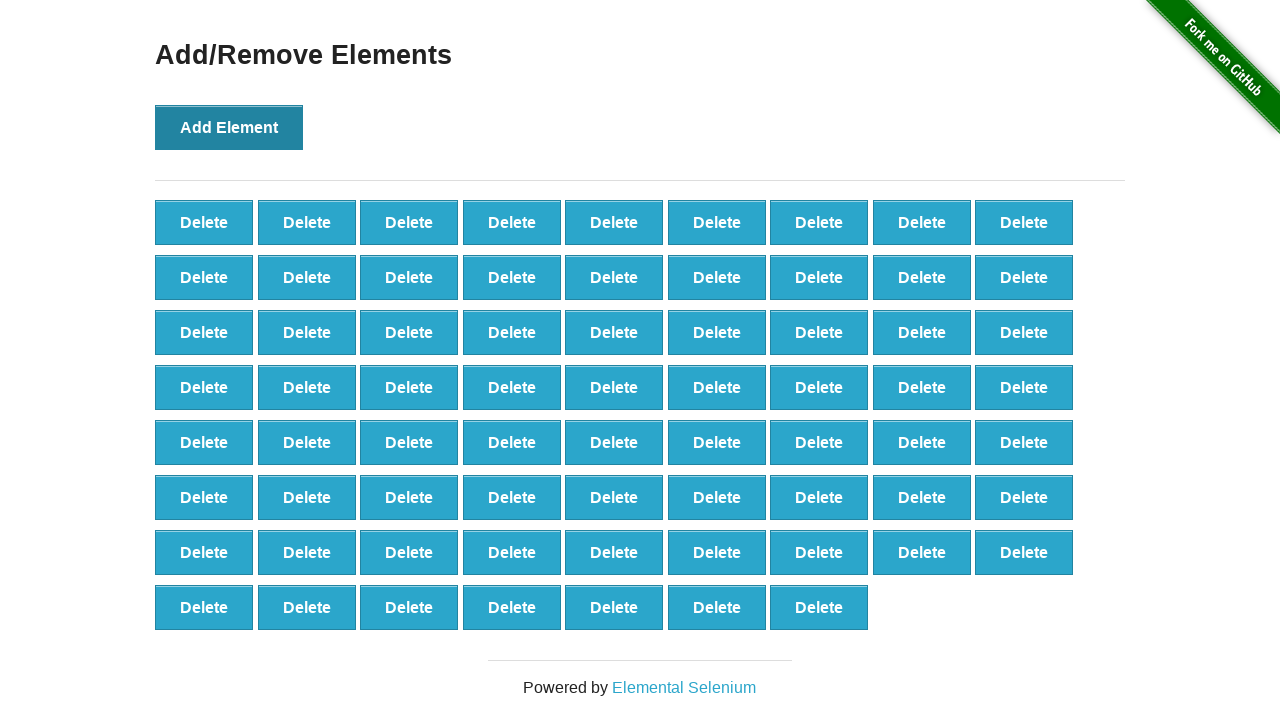

Clicked Add Element button (iteration 71/100) at (229, 127) on button[onclick='addElement()']
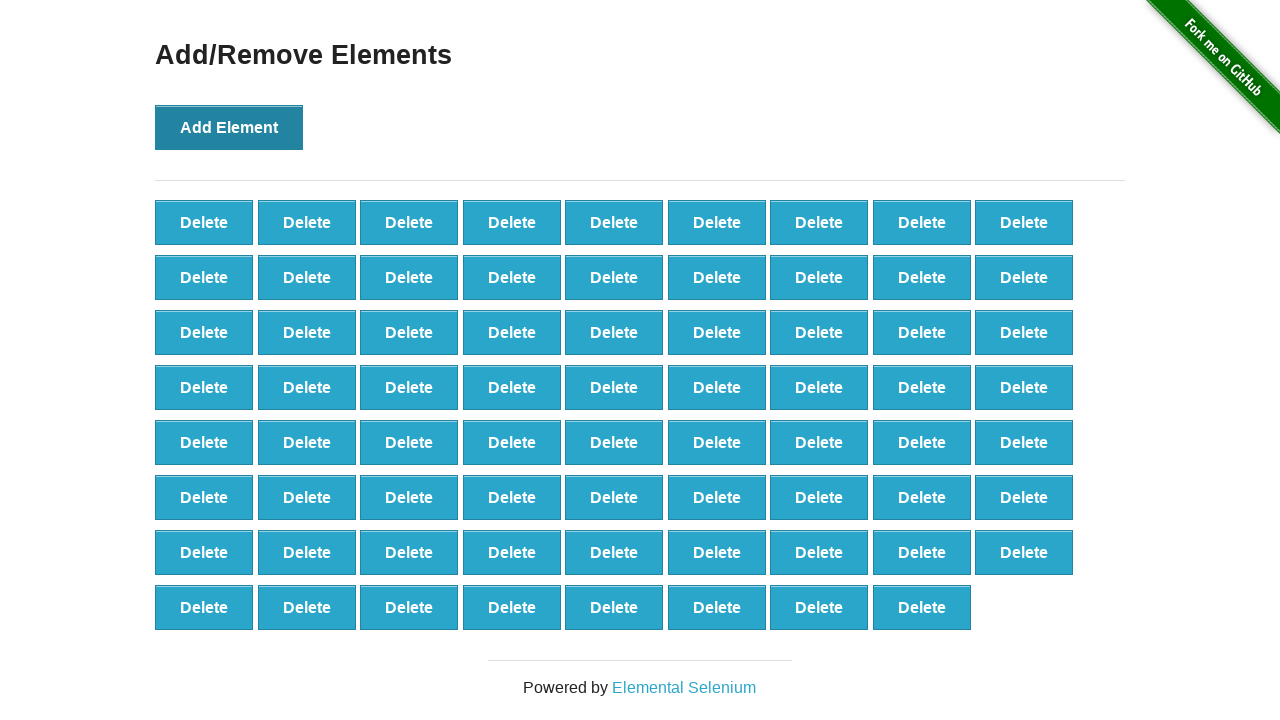

Clicked Add Element button (iteration 72/100) at (229, 127) on button[onclick='addElement()']
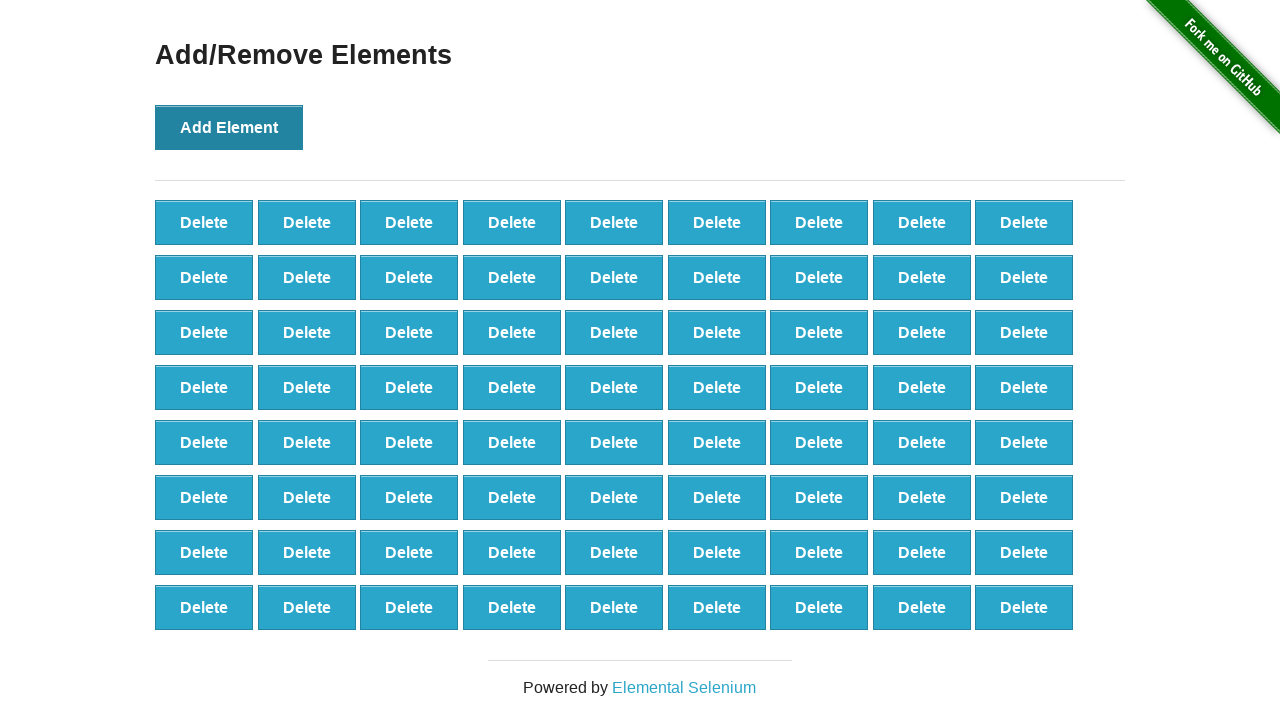

Clicked Add Element button (iteration 73/100) at (229, 127) on button[onclick='addElement()']
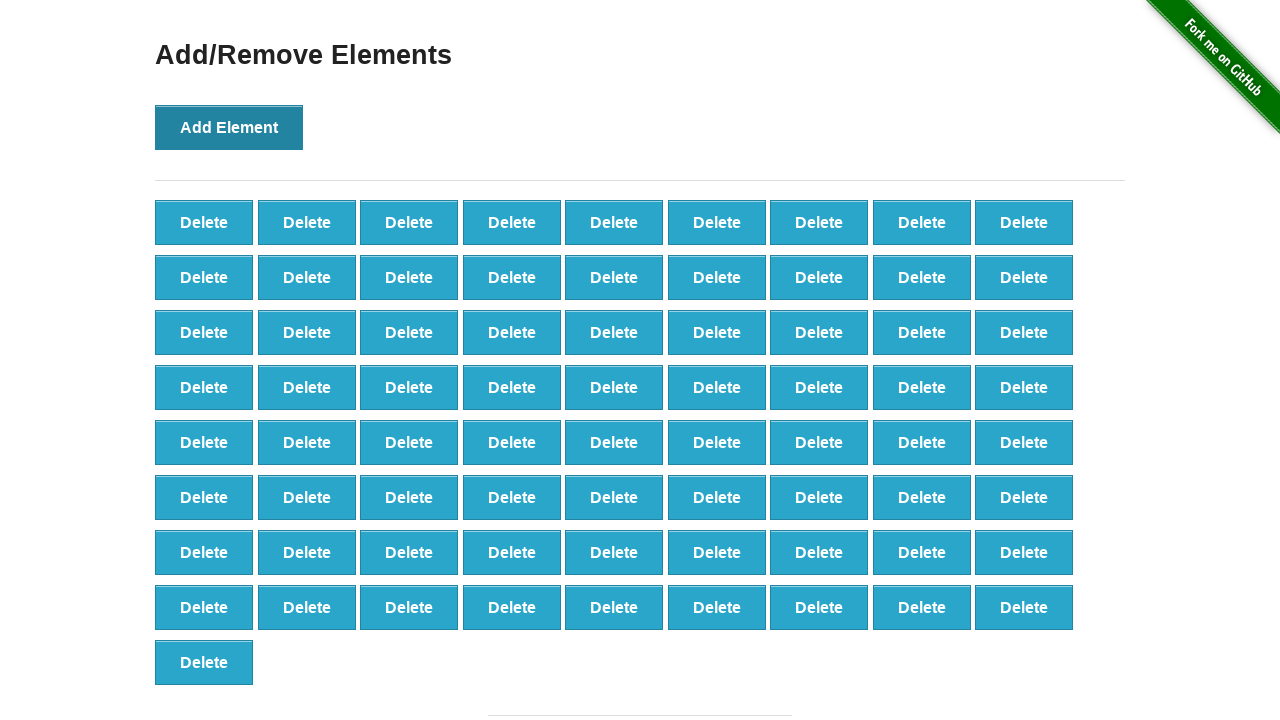

Clicked Add Element button (iteration 74/100) at (229, 127) on button[onclick='addElement()']
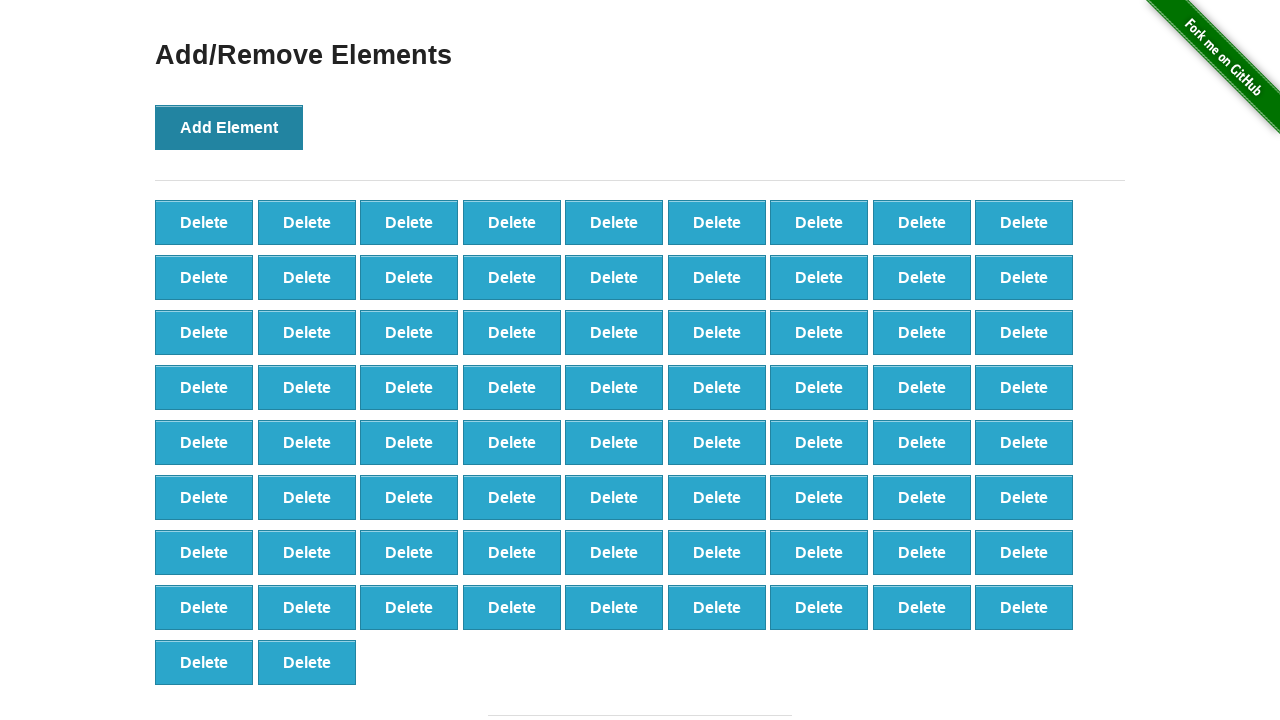

Clicked Add Element button (iteration 75/100) at (229, 127) on button[onclick='addElement()']
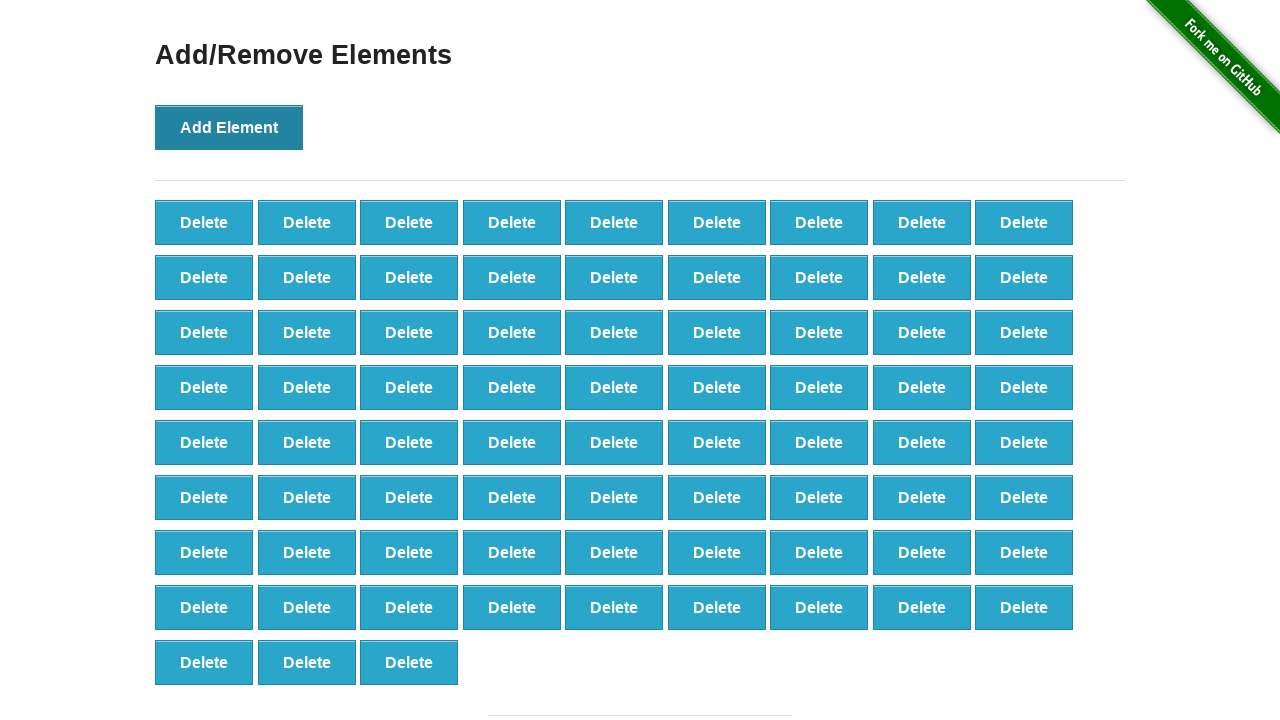

Clicked Add Element button (iteration 76/100) at (229, 127) on button[onclick='addElement()']
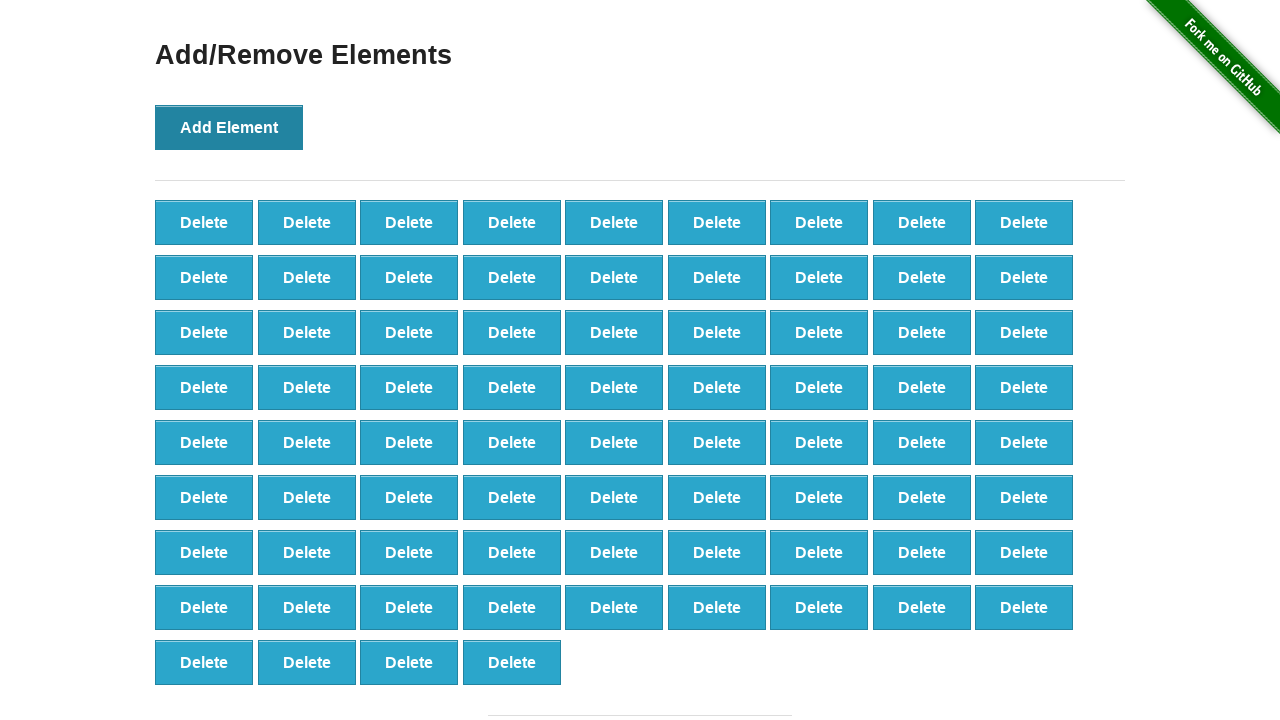

Clicked Add Element button (iteration 77/100) at (229, 127) on button[onclick='addElement()']
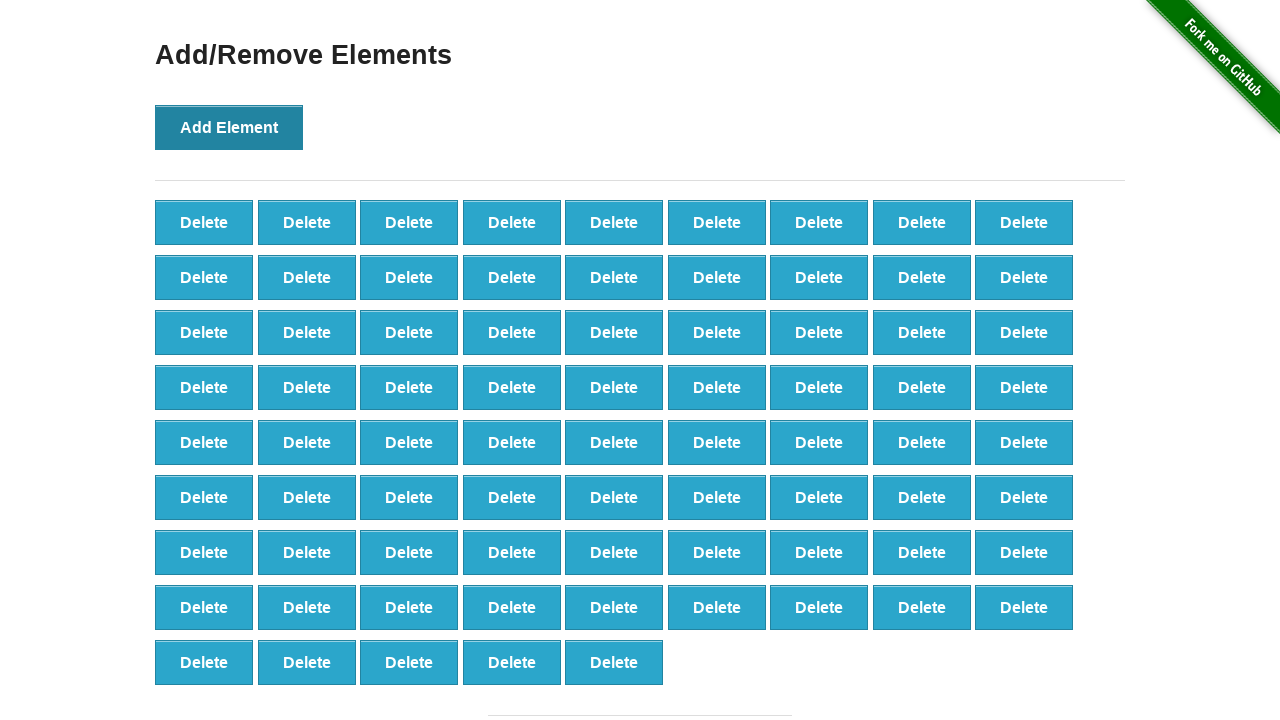

Clicked Add Element button (iteration 78/100) at (229, 127) on button[onclick='addElement()']
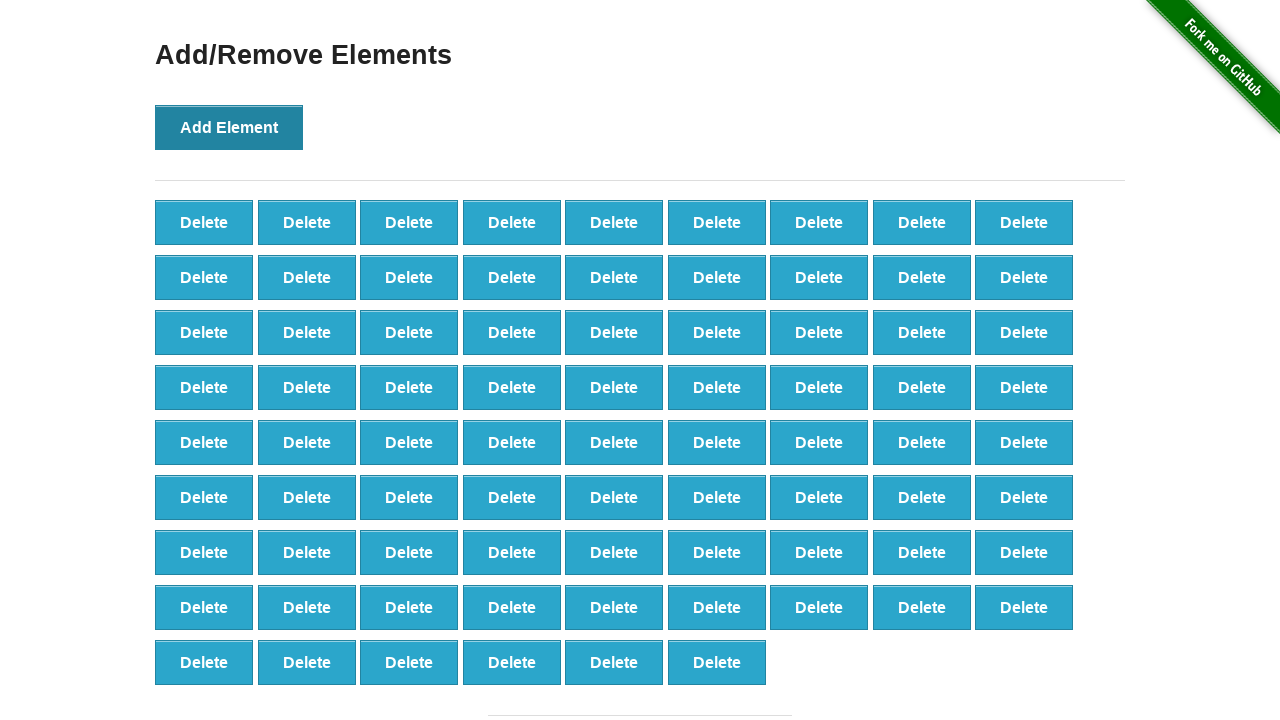

Clicked Add Element button (iteration 79/100) at (229, 127) on button[onclick='addElement()']
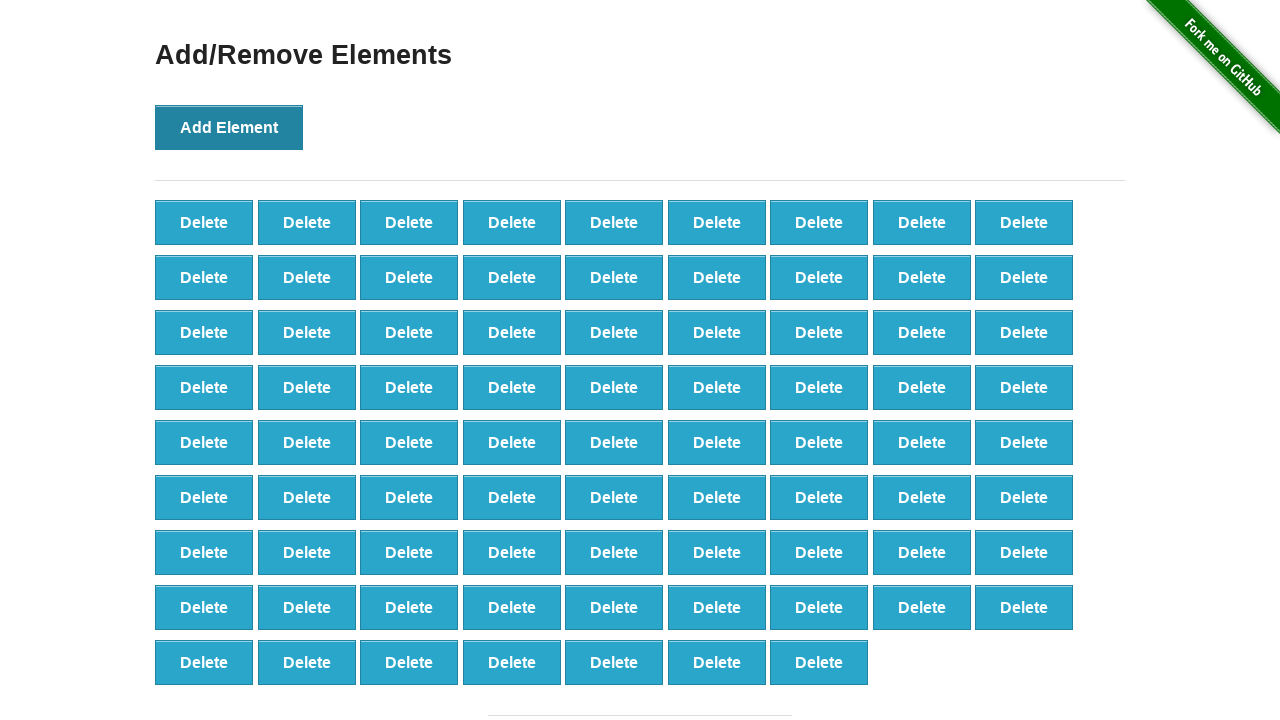

Clicked Add Element button (iteration 80/100) at (229, 127) on button[onclick='addElement()']
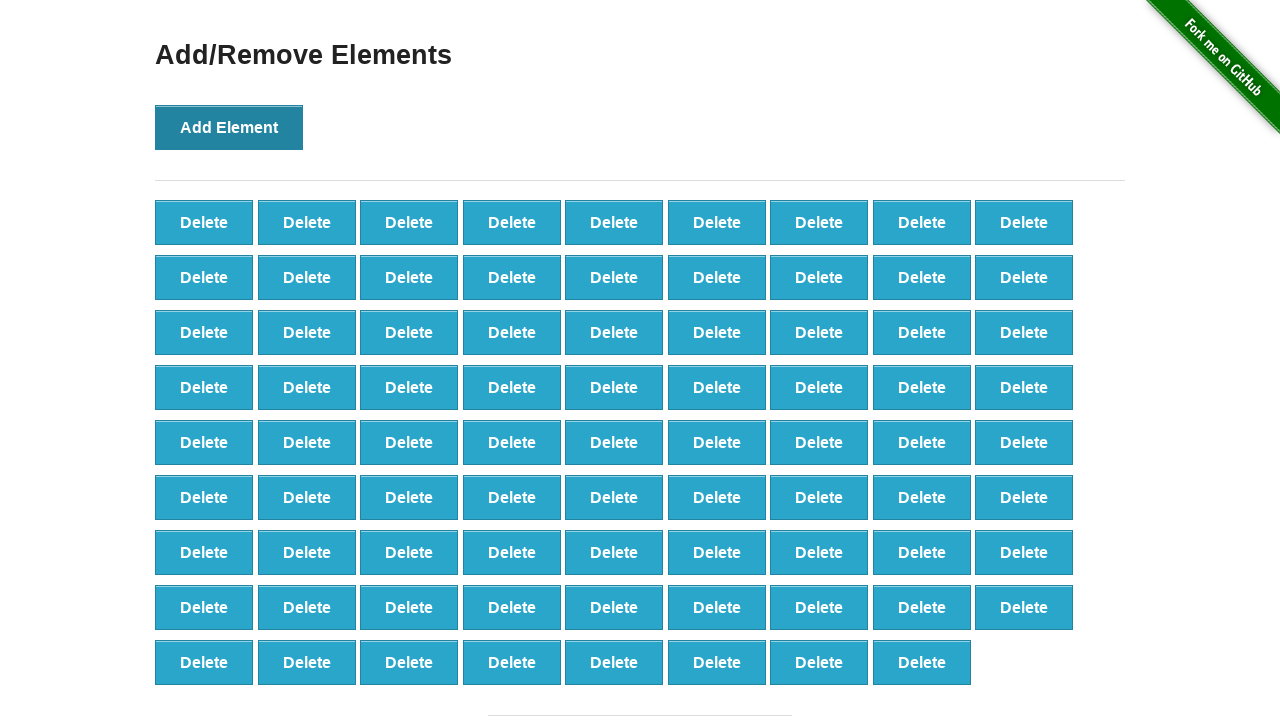

Clicked Add Element button (iteration 81/100) at (229, 127) on button[onclick='addElement()']
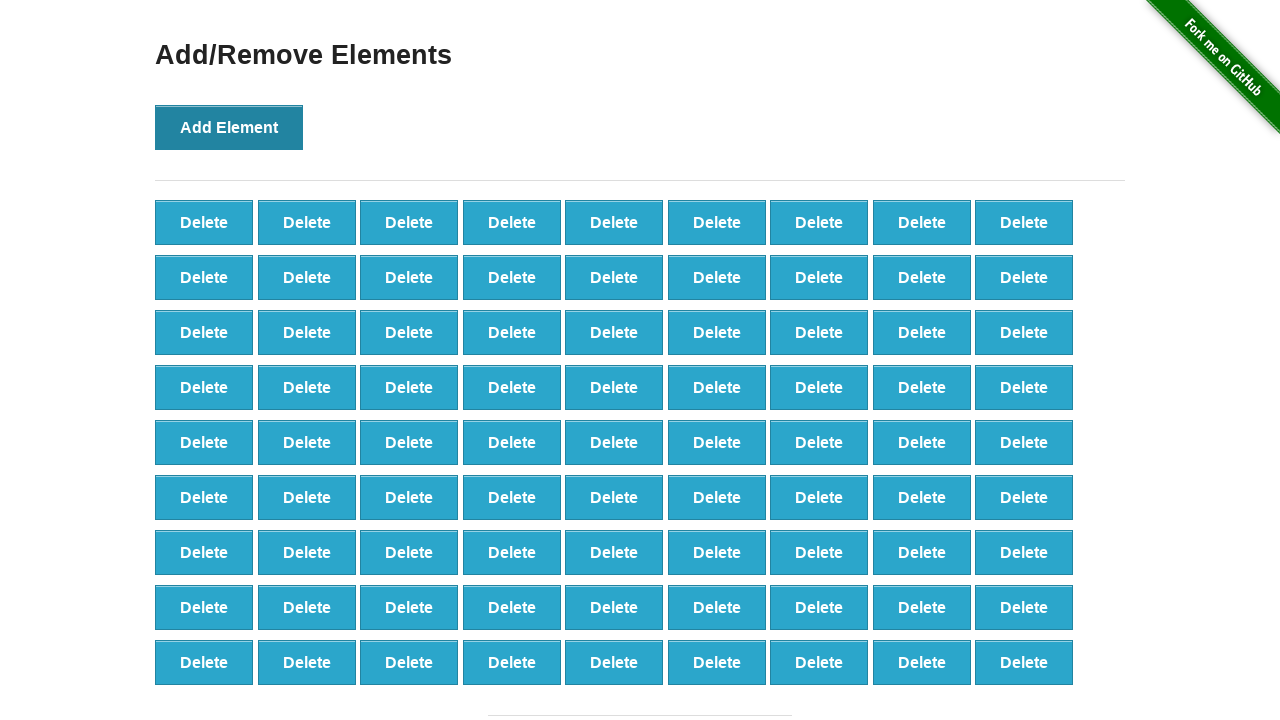

Clicked Add Element button (iteration 82/100) at (229, 127) on button[onclick='addElement()']
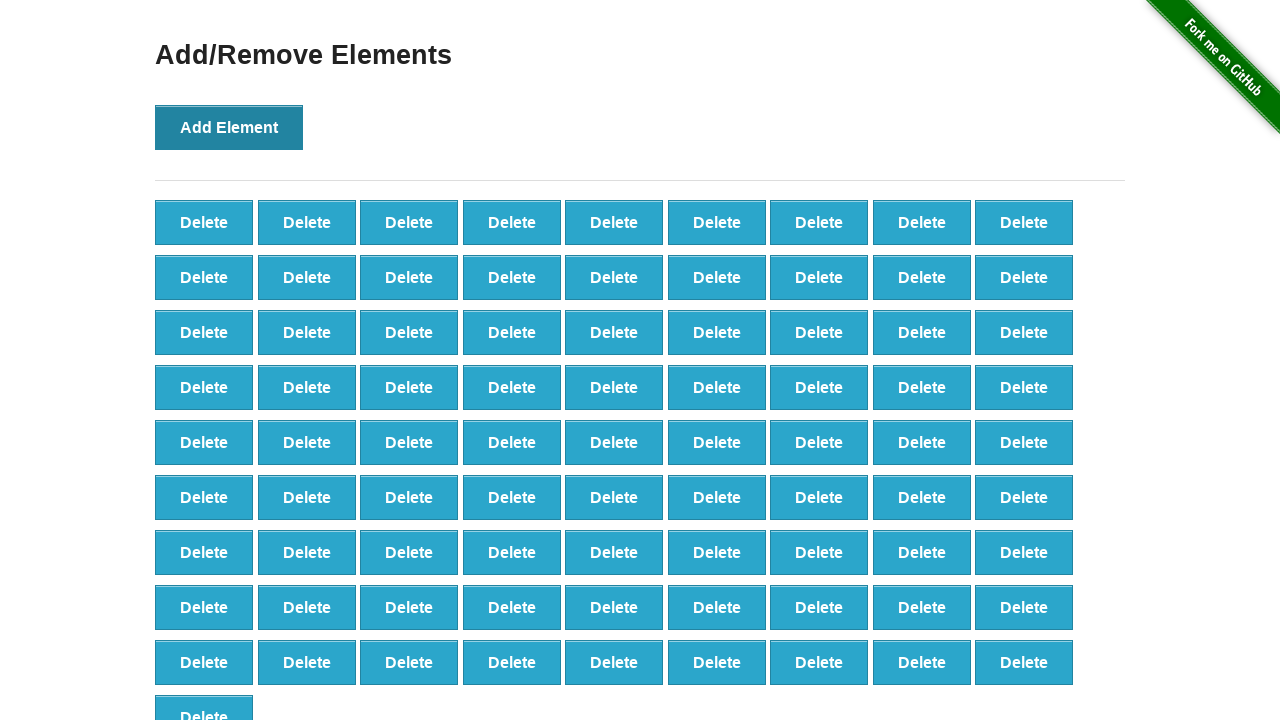

Clicked Add Element button (iteration 83/100) at (229, 127) on button[onclick='addElement()']
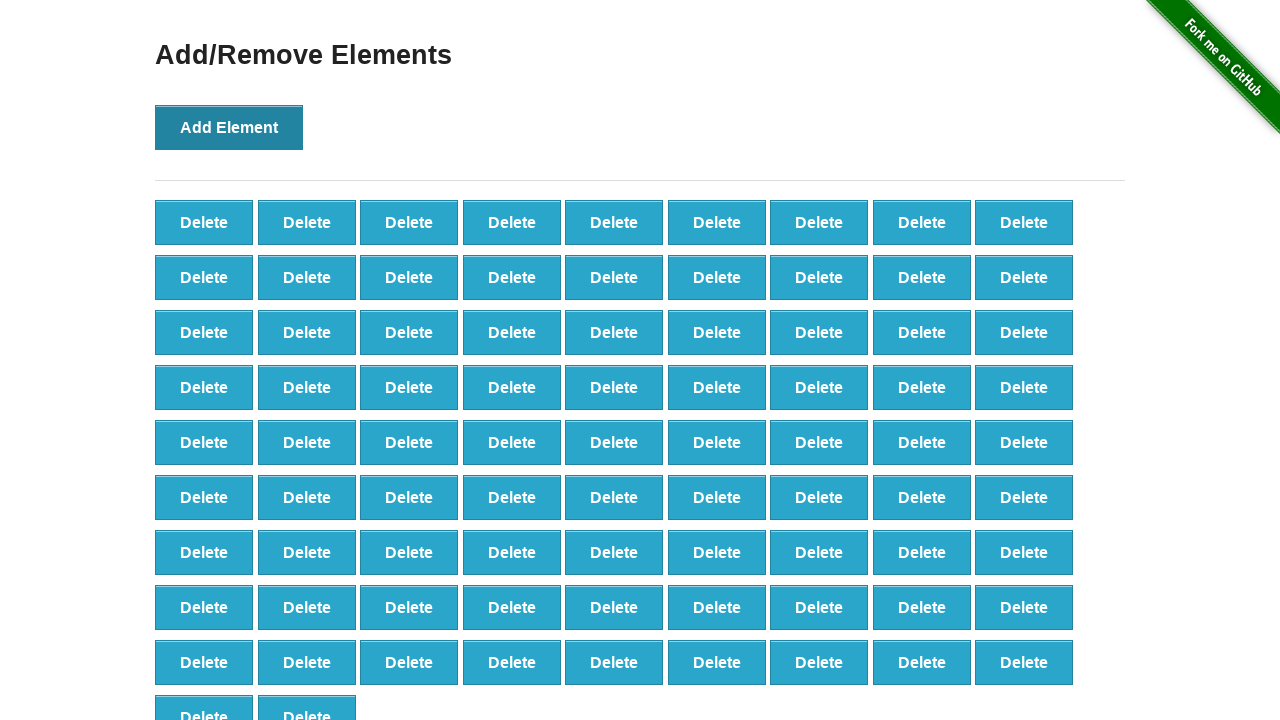

Clicked Add Element button (iteration 84/100) at (229, 127) on button[onclick='addElement()']
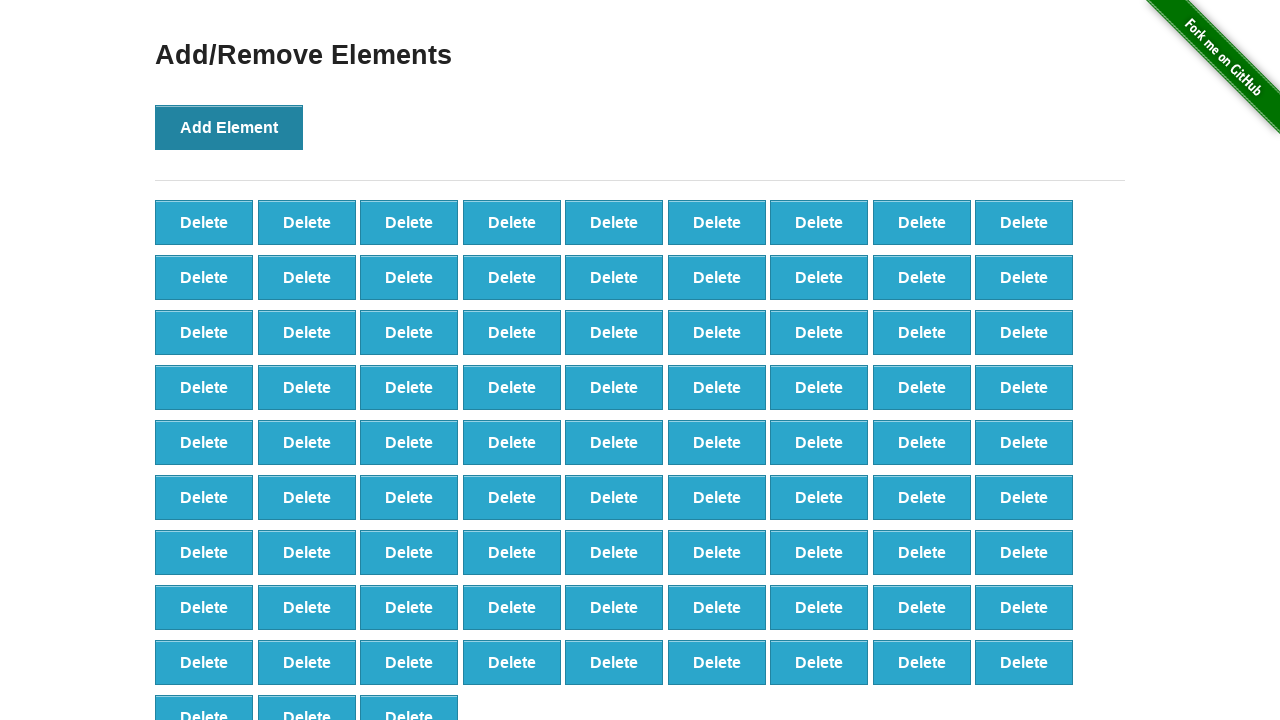

Clicked Add Element button (iteration 85/100) at (229, 127) on button[onclick='addElement()']
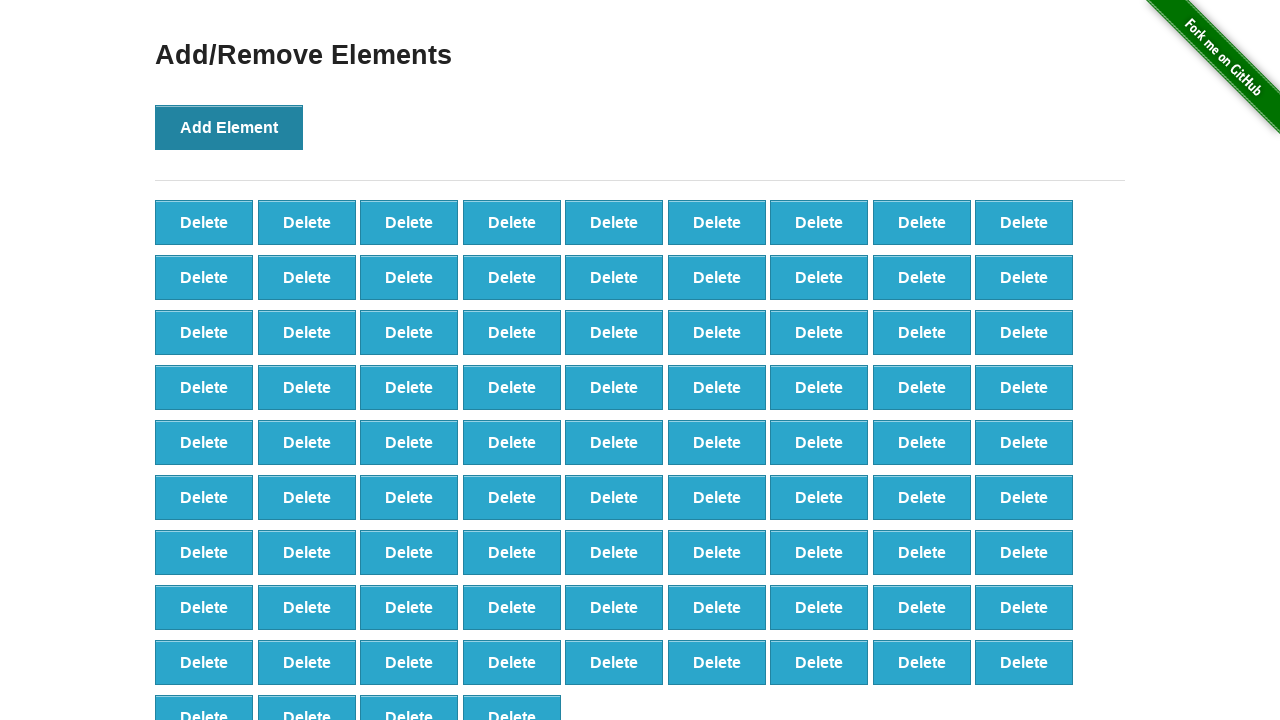

Clicked Add Element button (iteration 86/100) at (229, 127) on button[onclick='addElement()']
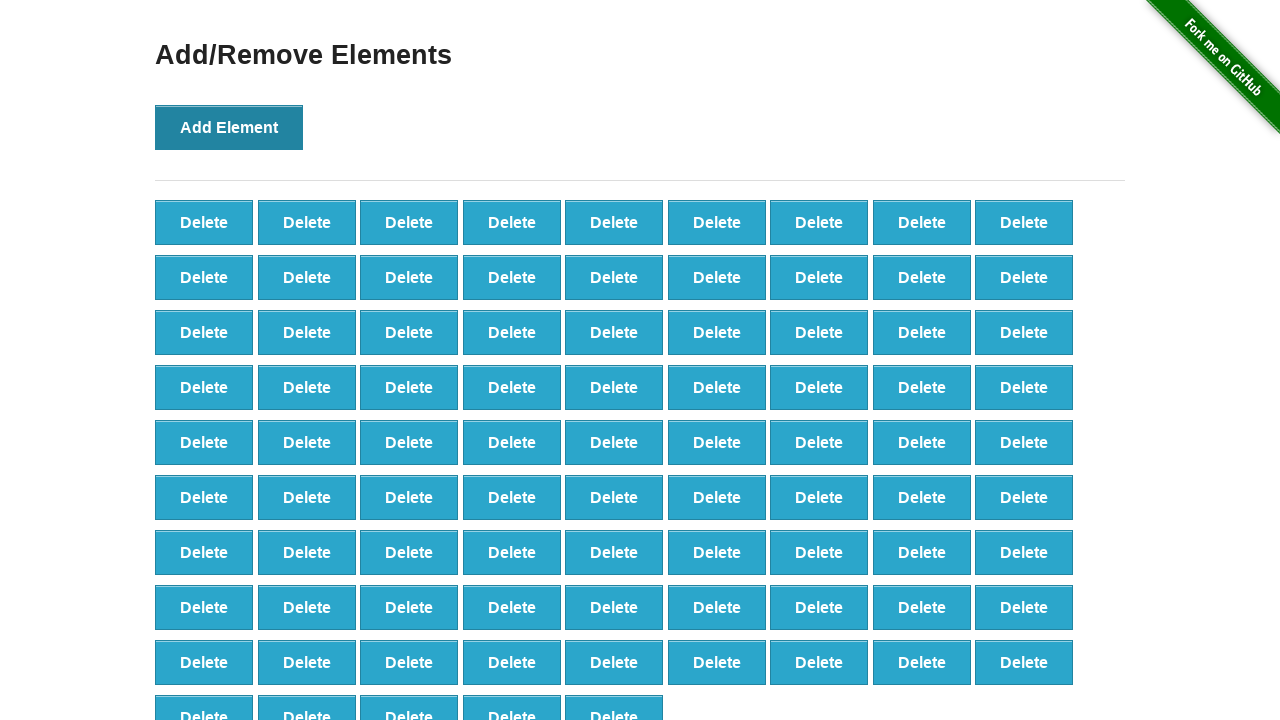

Clicked Add Element button (iteration 87/100) at (229, 127) on button[onclick='addElement()']
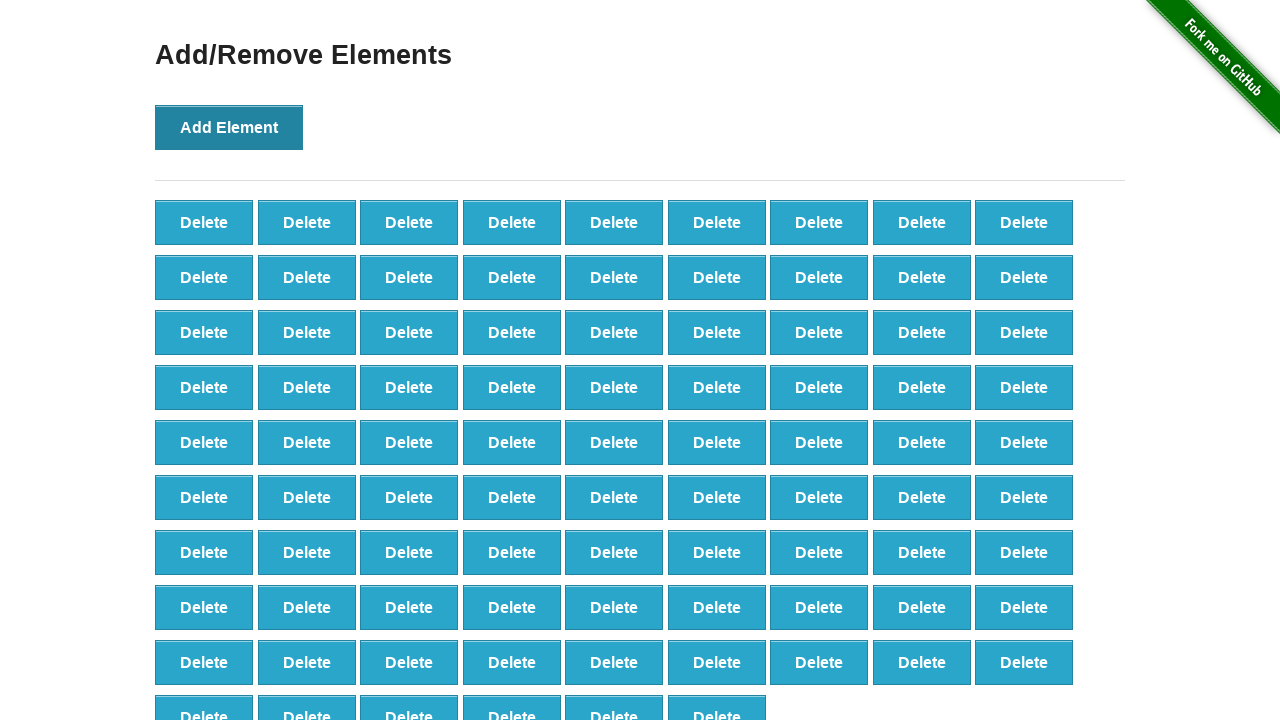

Clicked Add Element button (iteration 88/100) at (229, 127) on button[onclick='addElement()']
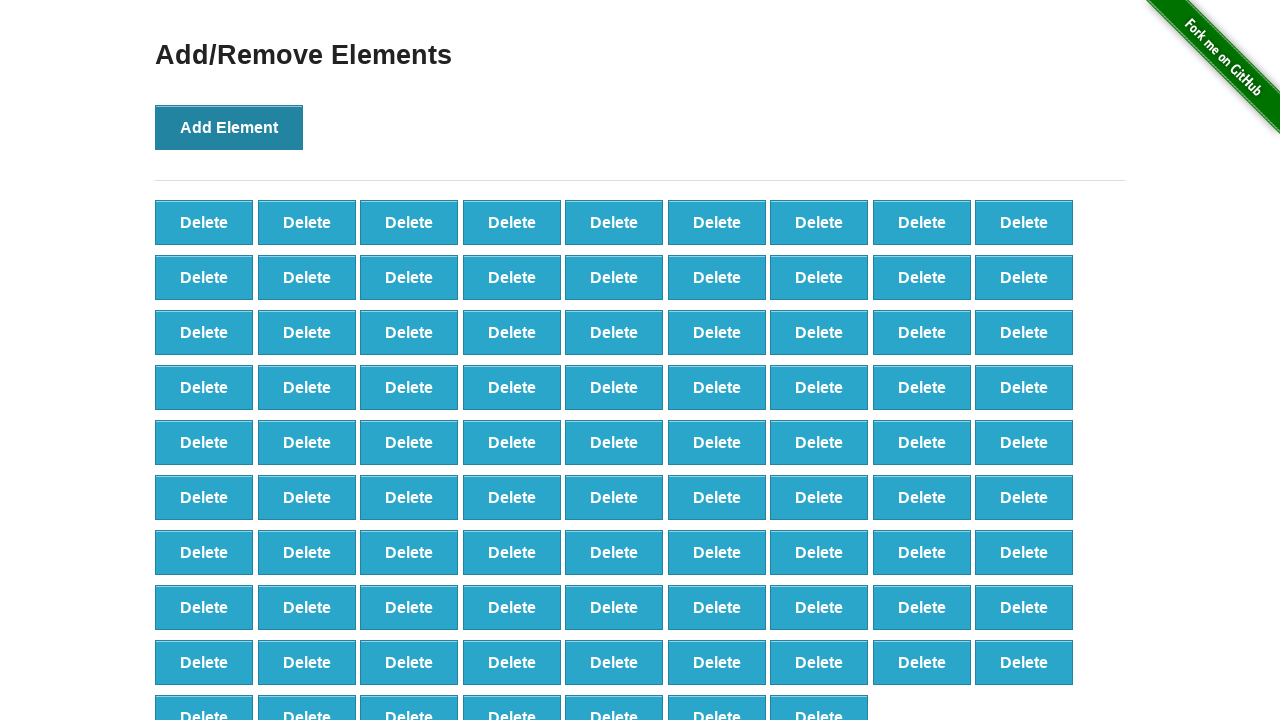

Clicked Add Element button (iteration 89/100) at (229, 127) on button[onclick='addElement()']
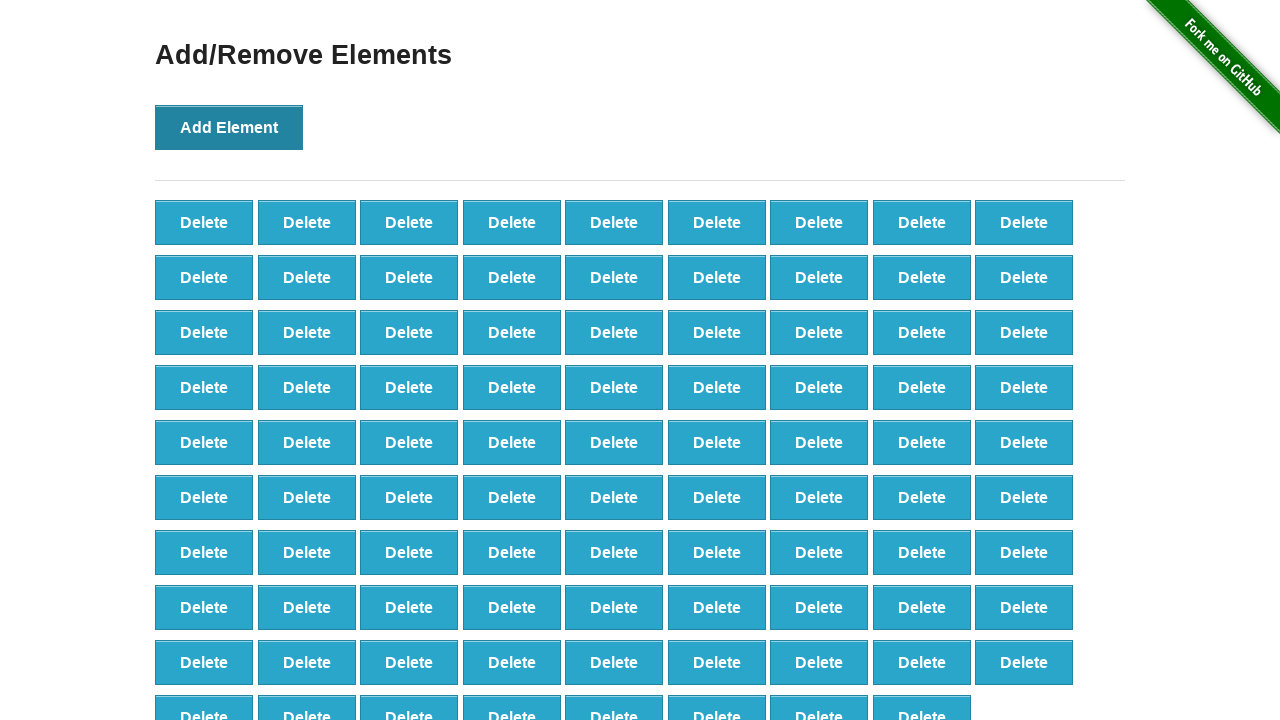

Clicked Add Element button (iteration 90/100) at (229, 127) on button[onclick='addElement()']
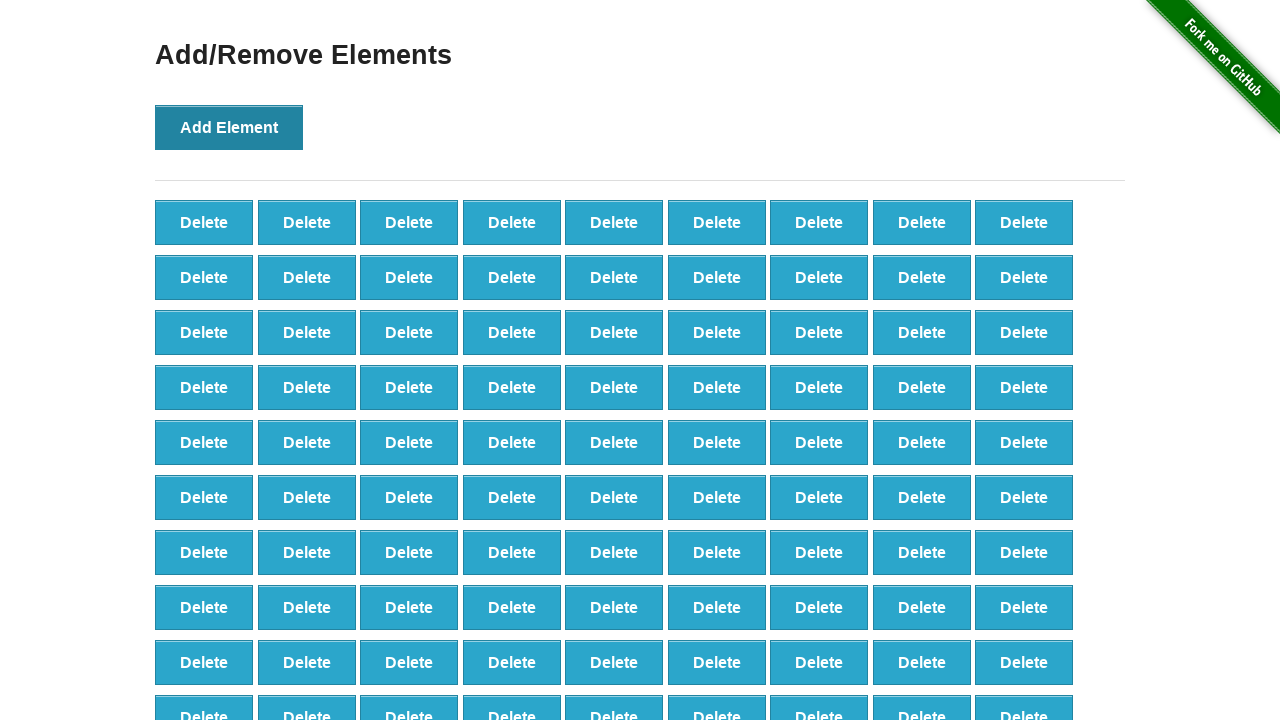

Clicked Add Element button (iteration 91/100) at (229, 127) on button[onclick='addElement()']
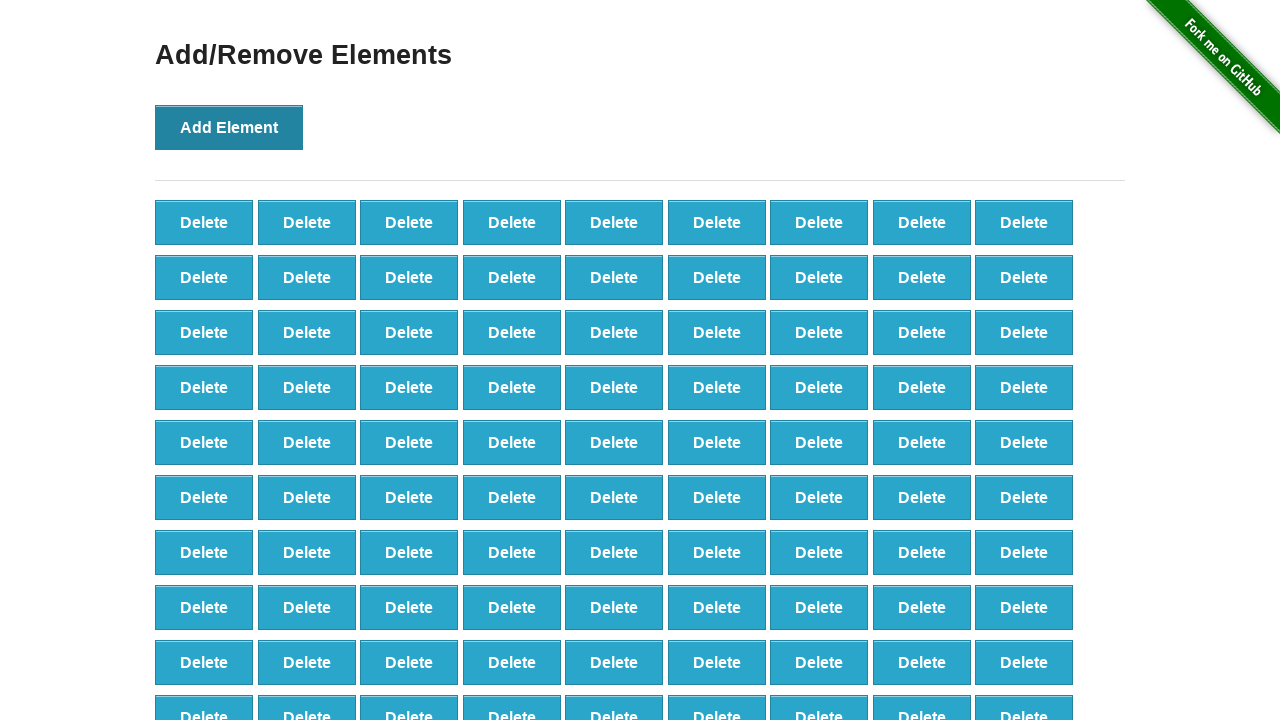

Clicked Add Element button (iteration 92/100) at (229, 127) on button[onclick='addElement()']
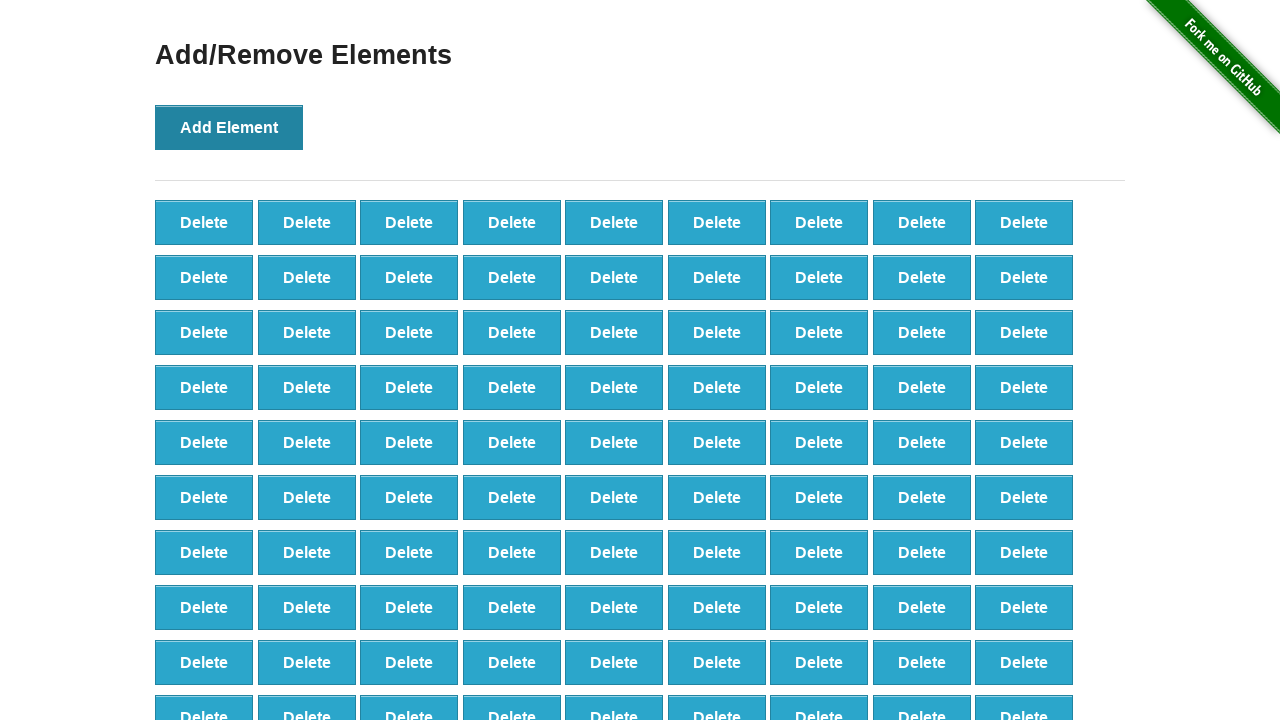

Clicked Add Element button (iteration 93/100) at (229, 127) on button[onclick='addElement()']
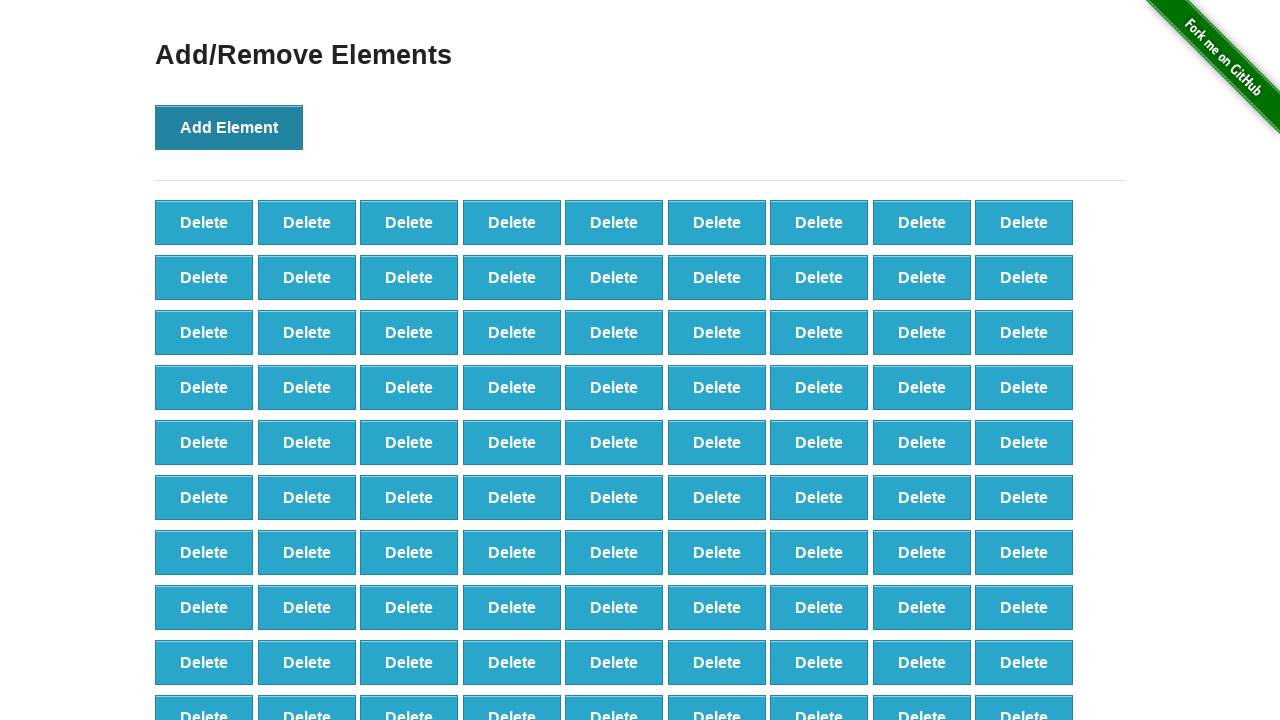

Clicked Add Element button (iteration 94/100) at (229, 127) on button[onclick='addElement()']
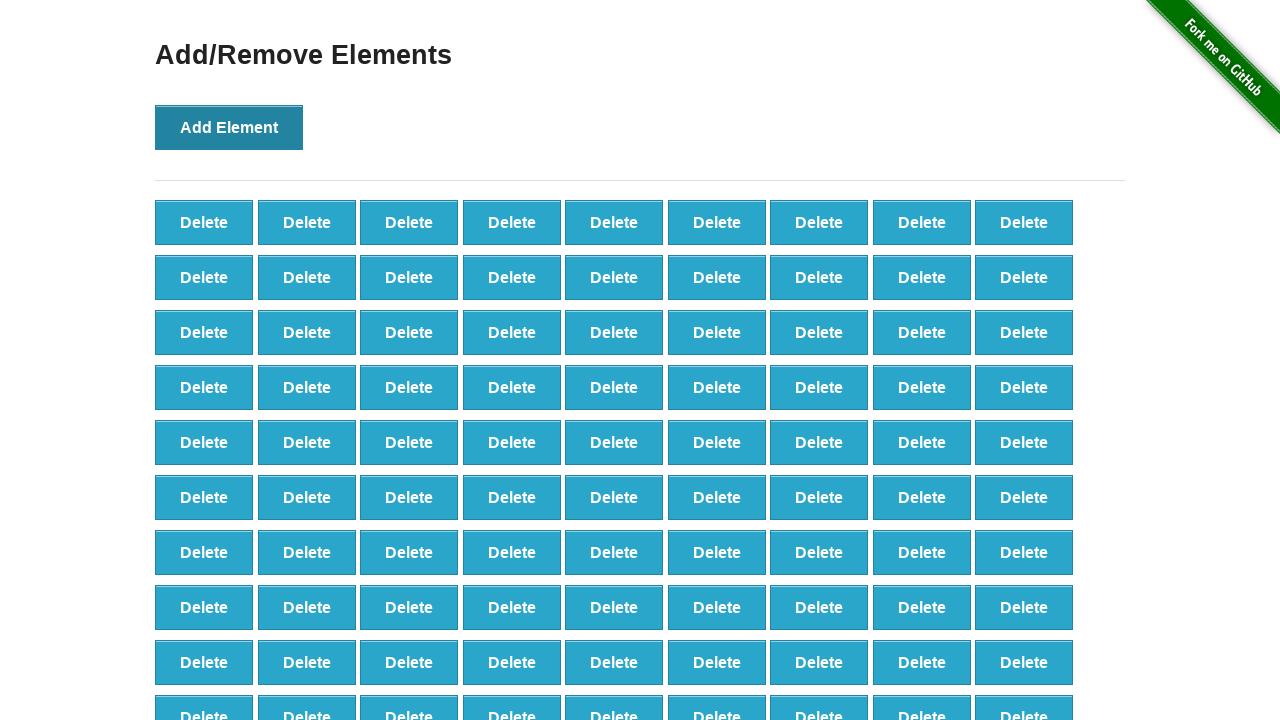

Clicked Add Element button (iteration 95/100) at (229, 127) on button[onclick='addElement()']
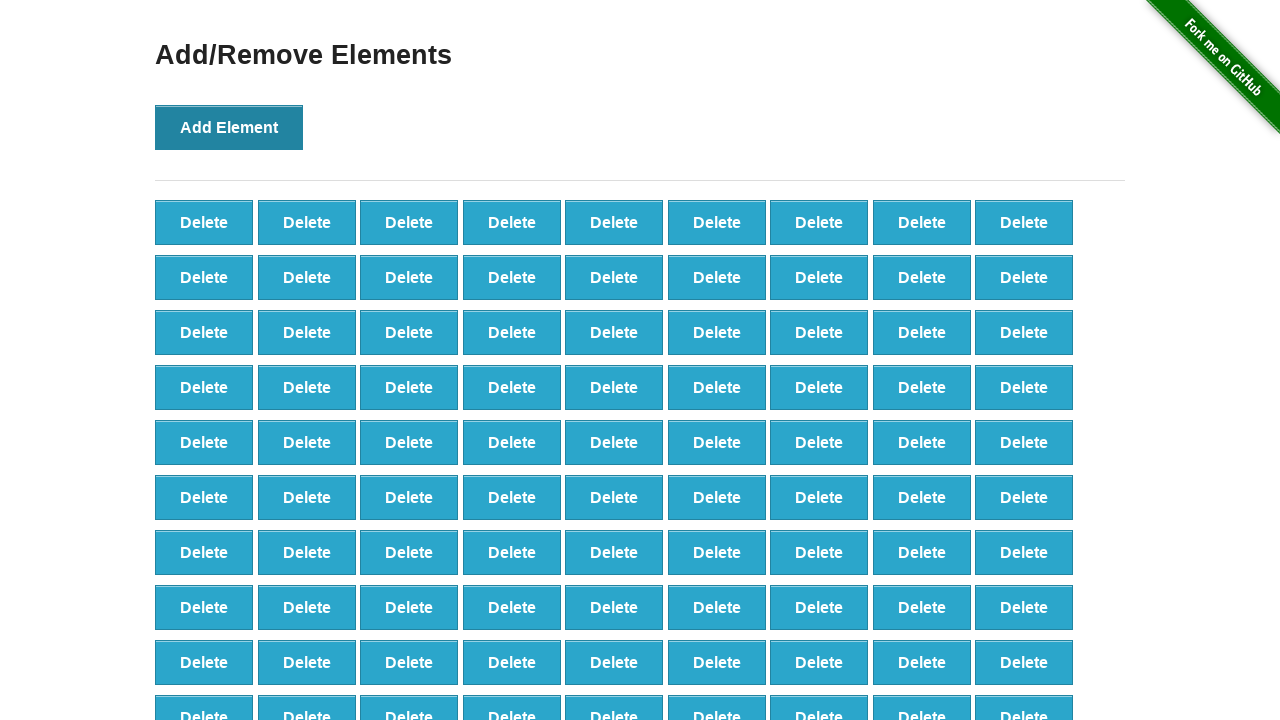

Clicked Add Element button (iteration 96/100) at (229, 127) on button[onclick='addElement()']
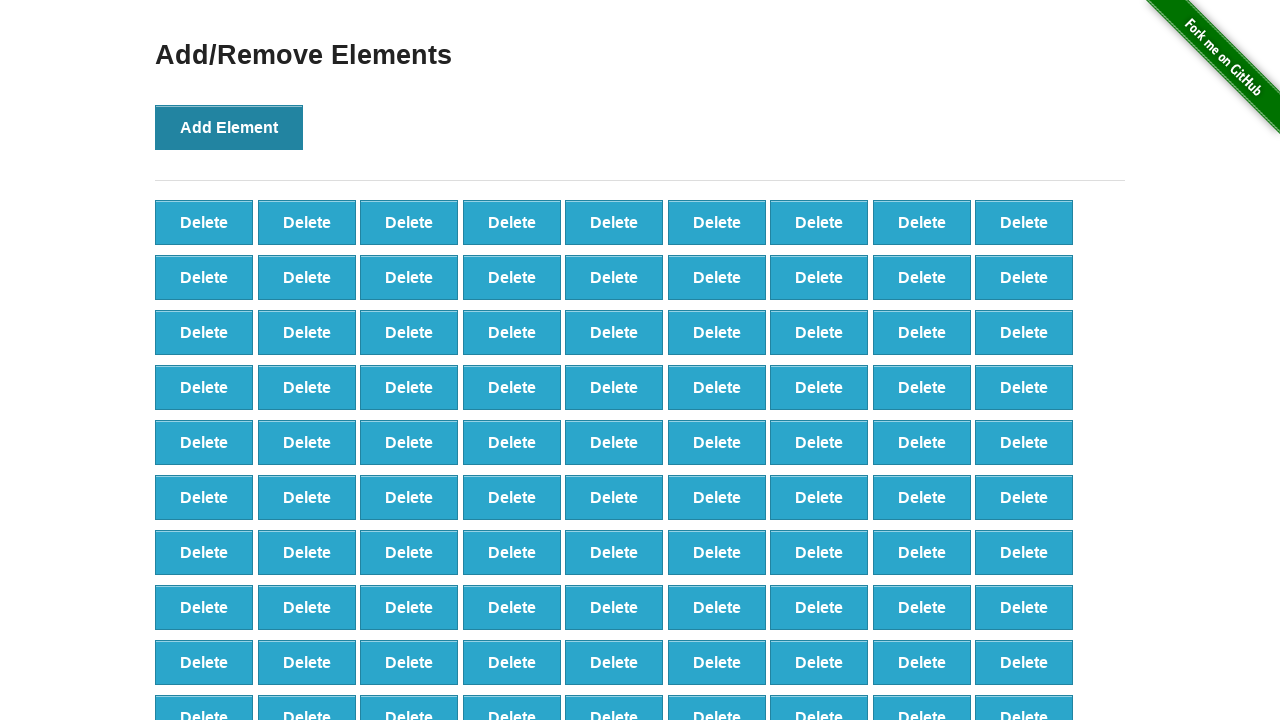

Clicked Add Element button (iteration 97/100) at (229, 127) on button[onclick='addElement()']
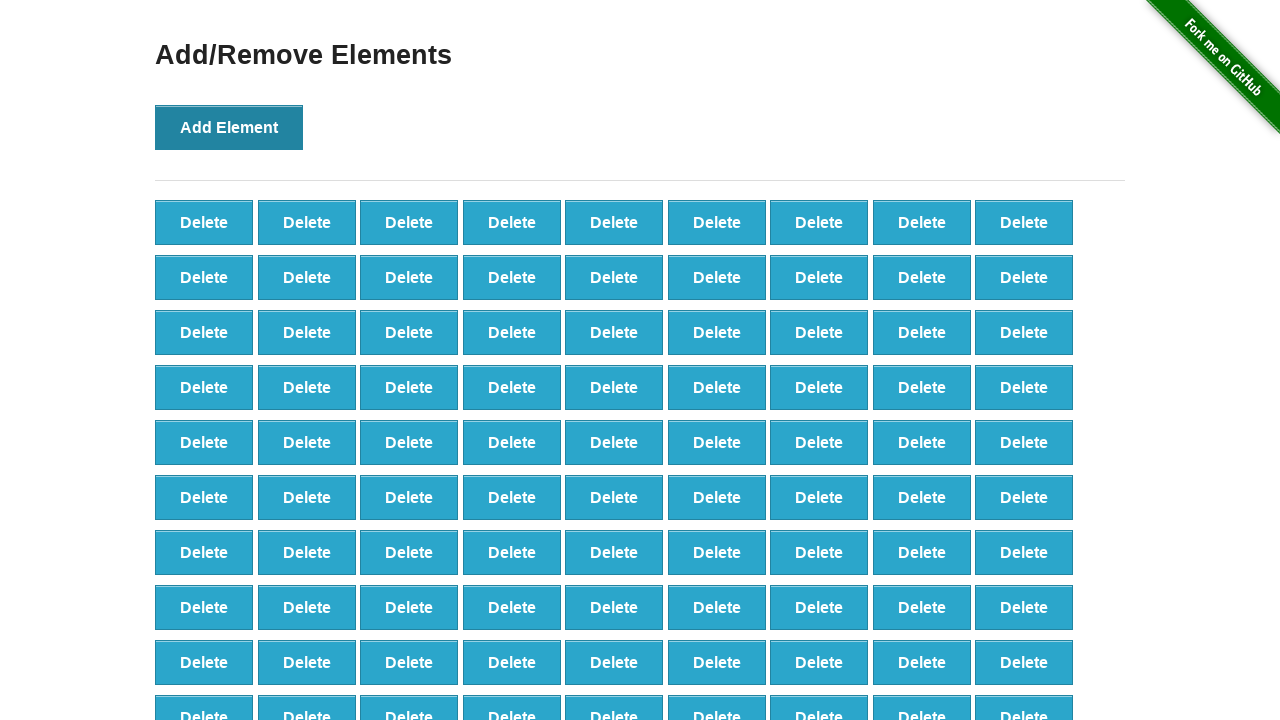

Clicked Add Element button (iteration 98/100) at (229, 127) on button[onclick='addElement()']
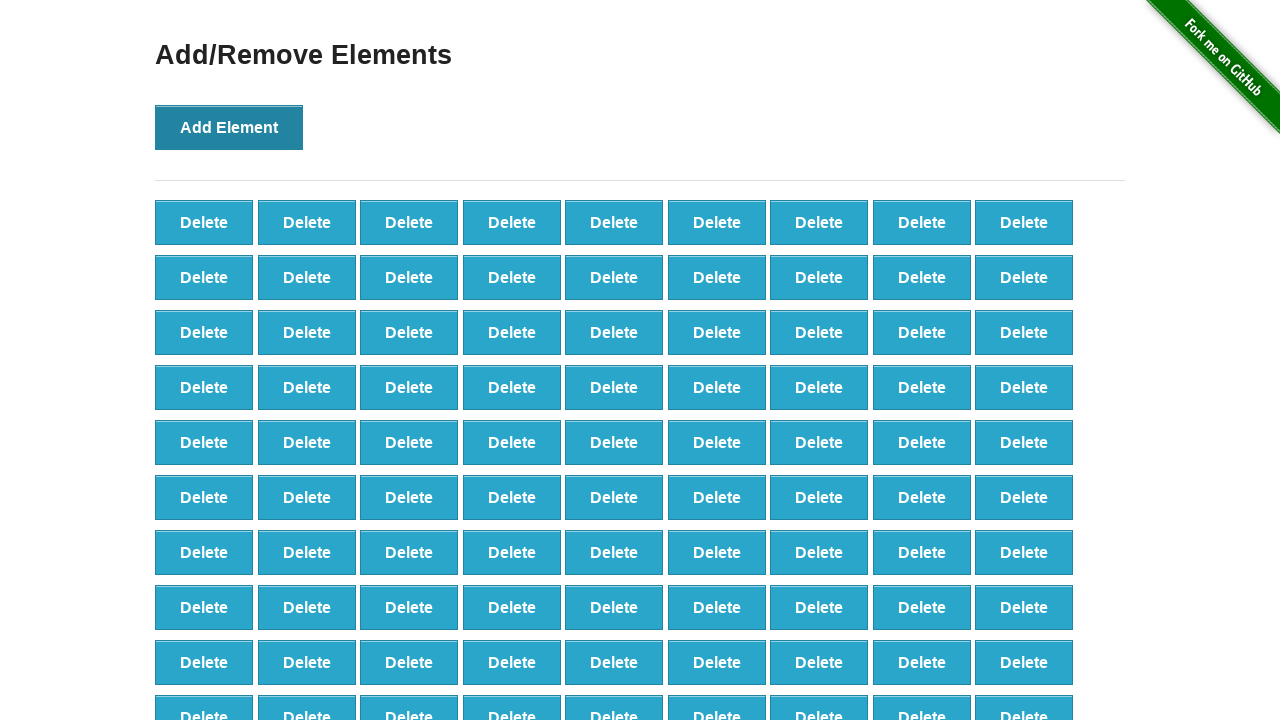

Clicked Add Element button (iteration 99/100) at (229, 127) on button[onclick='addElement()']
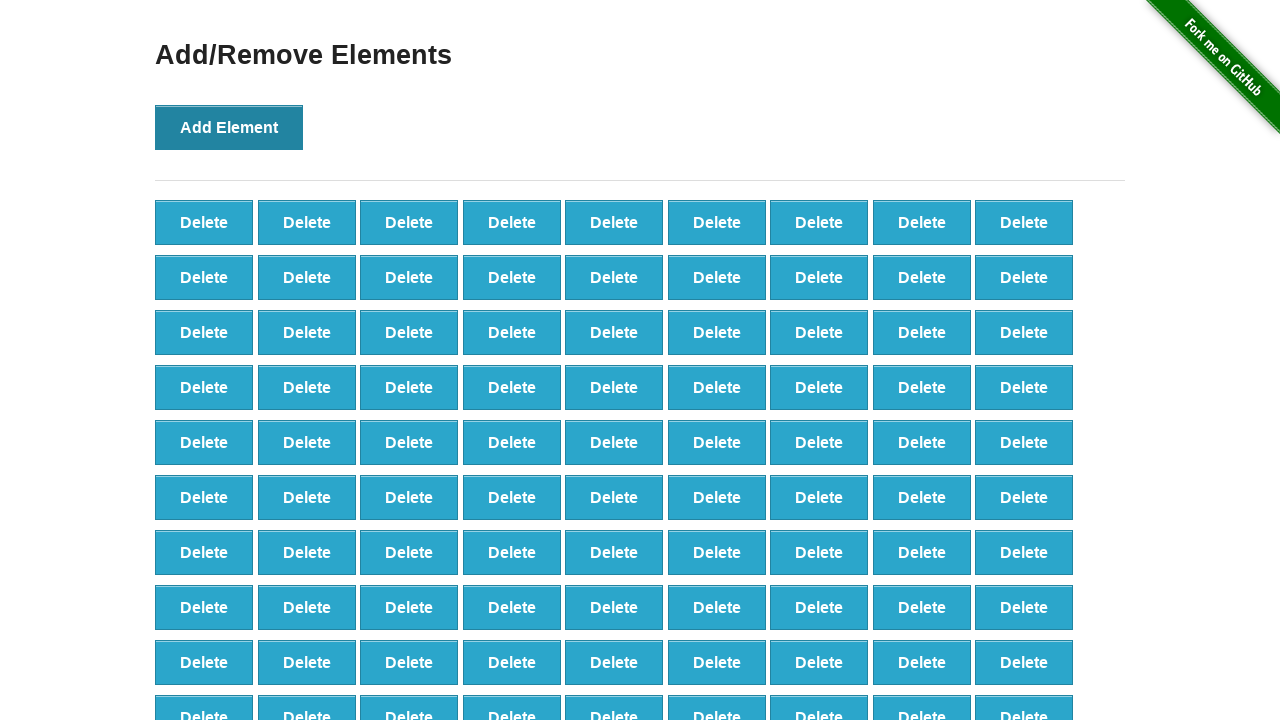

Clicked Add Element button (iteration 100/100) at (229, 127) on button[onclick='addElement()']
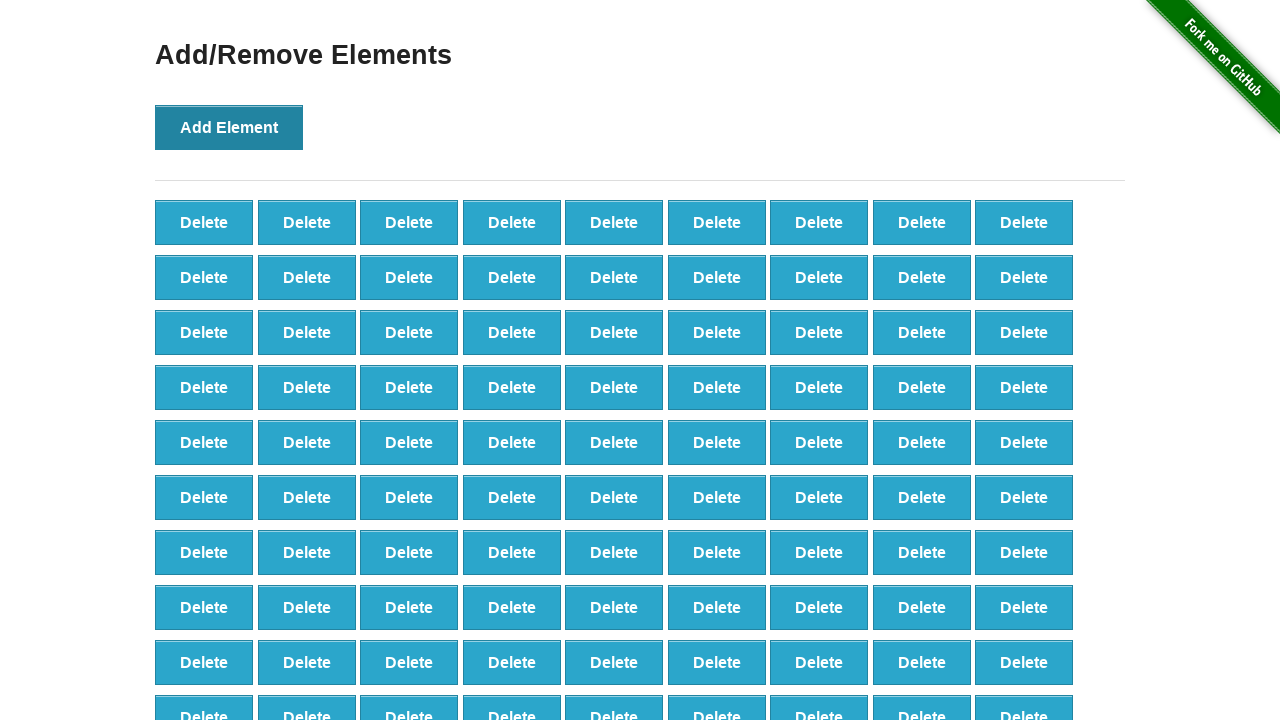

Waited for delete buttons to be present
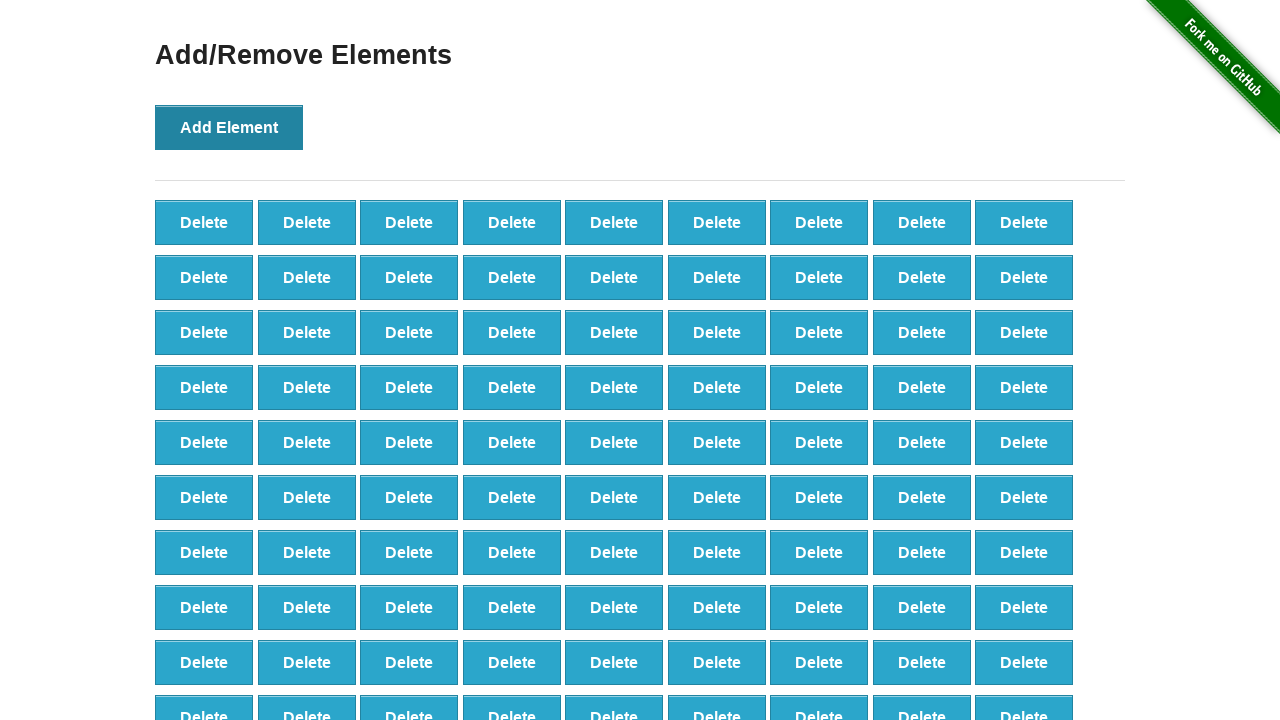

Clicked Delete button (iteration 1/90) at (204, 222) on .added-manually >> nth=0
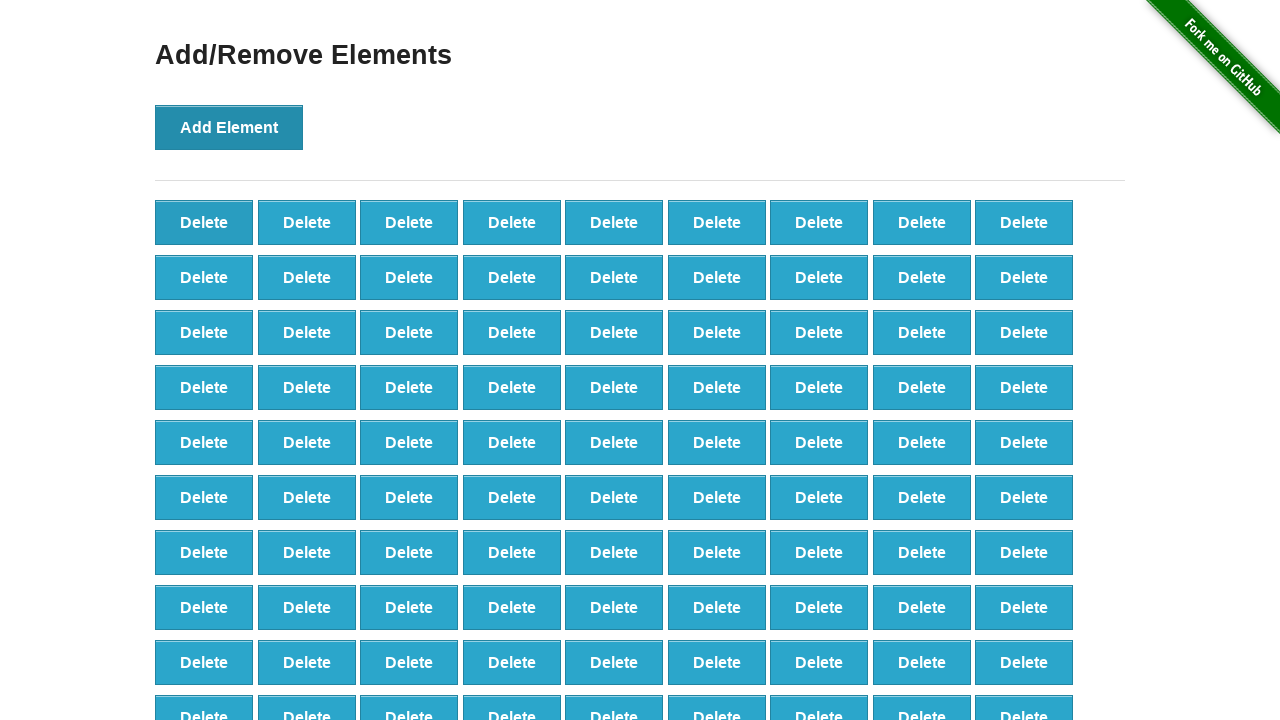

Clicked Delete button (iteration 2/90) at (204, 222) on .added-manually >> nth=0
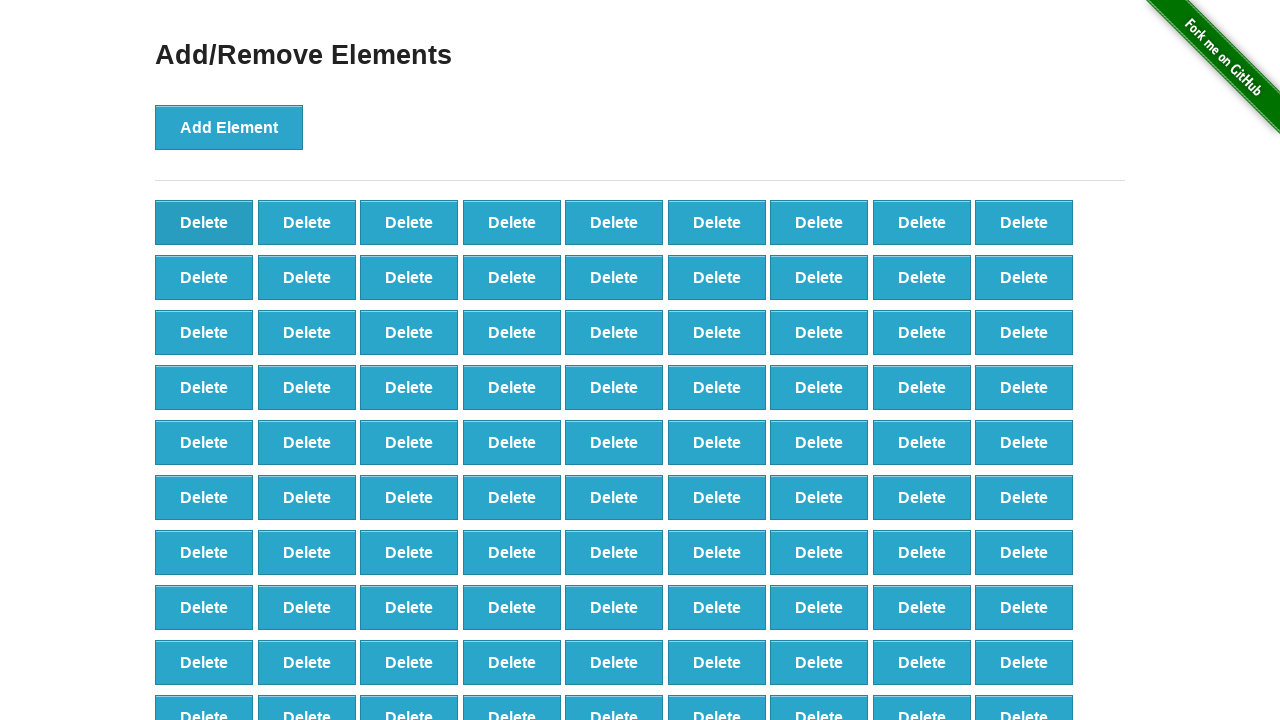

Clicked Delete button (iteration 3/90) at (204, 222) on .added-manually >> nth=0
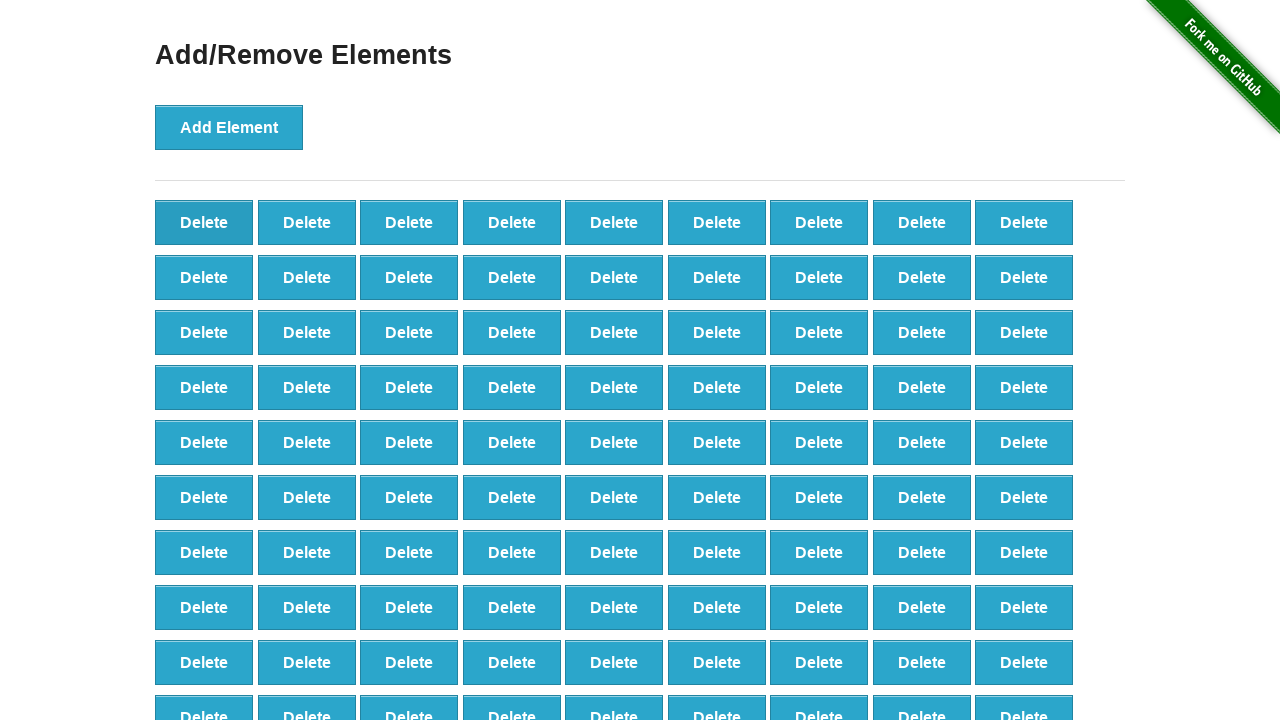

Clicked Delete button (iteration 4/90) at (204, 222) on .added-manually >> nth=0
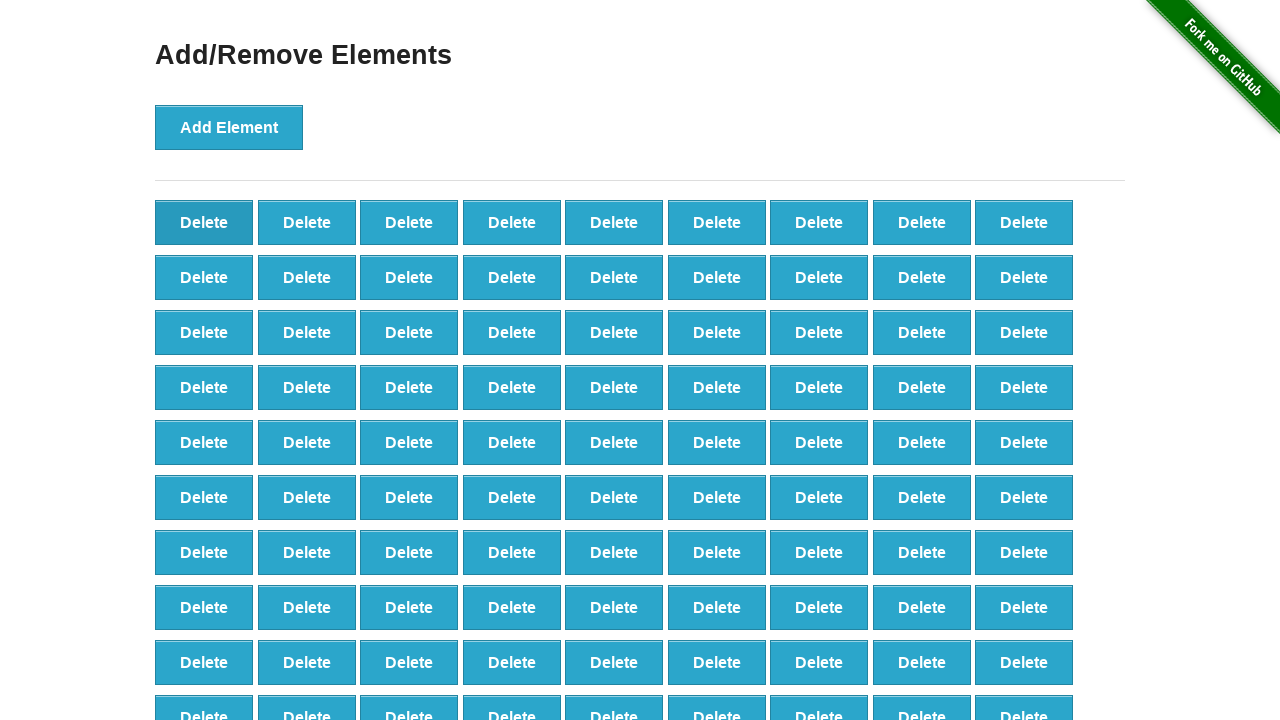

Clicked Delete button (iteration 5/90) at (204, 222) on .added-manually >> nth=0
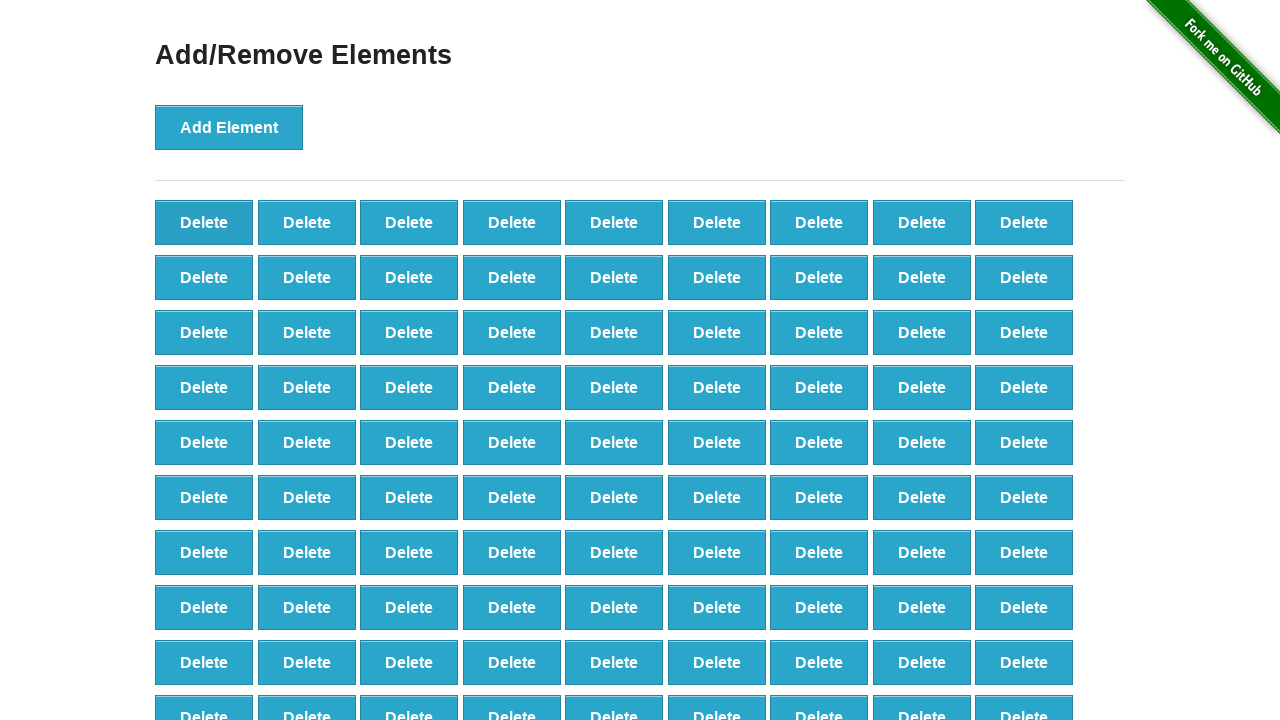

Clicked Delete button (iteration 6/90) at (204, 222) on .added-manually >> nth=0
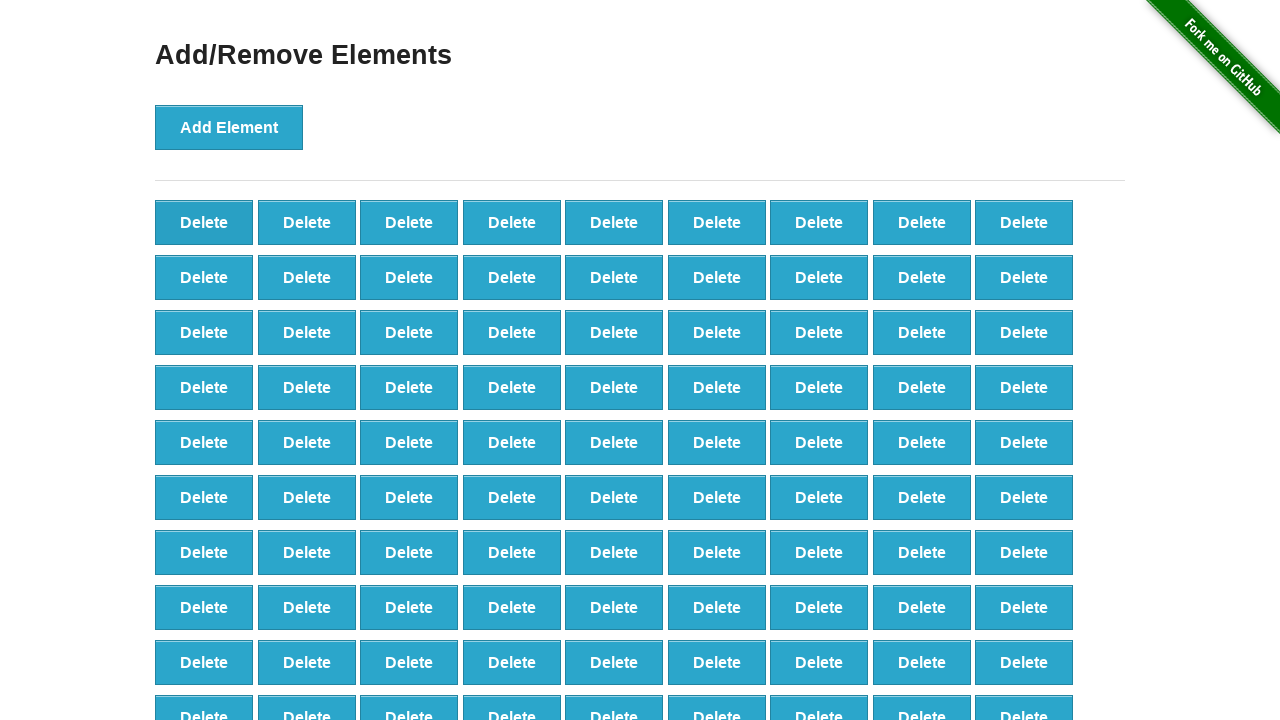

Clicked Delete button (iteration 7/90) at (204, 222) on .added-manually >> nth=0
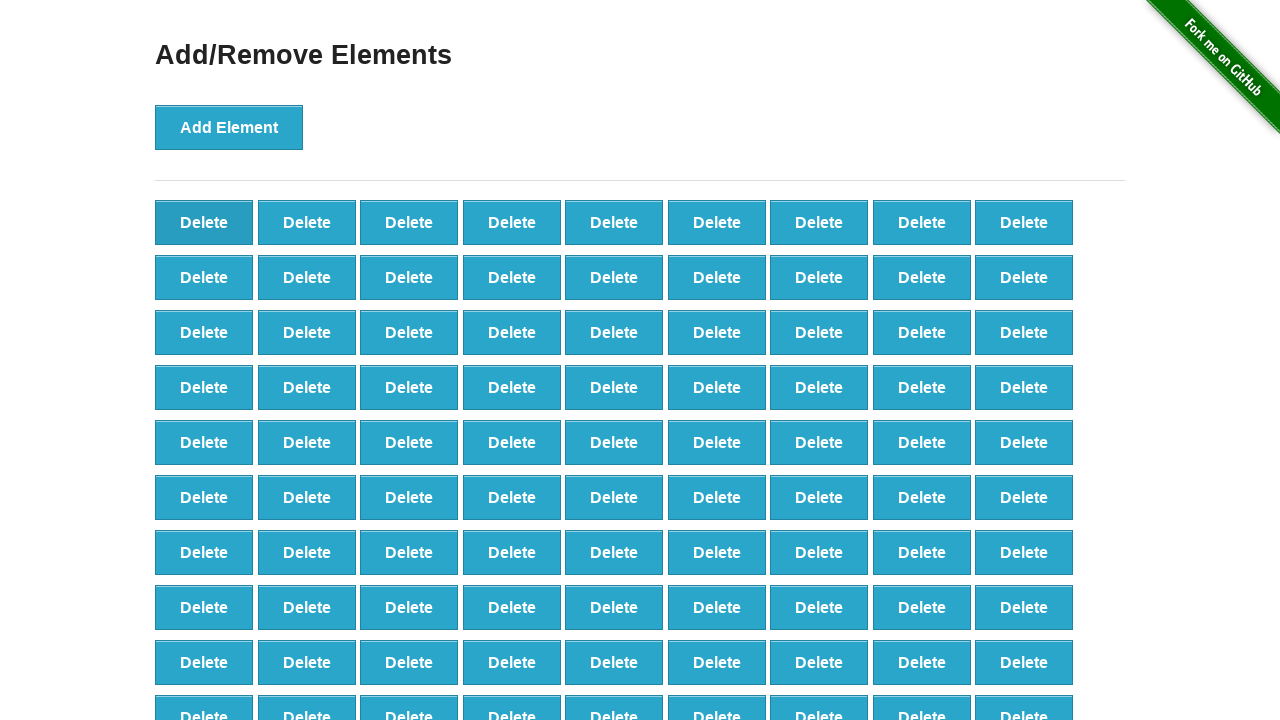

Clicked Delete button (iteration 8/90) at (204, 222) on .added-manually >> nth=0
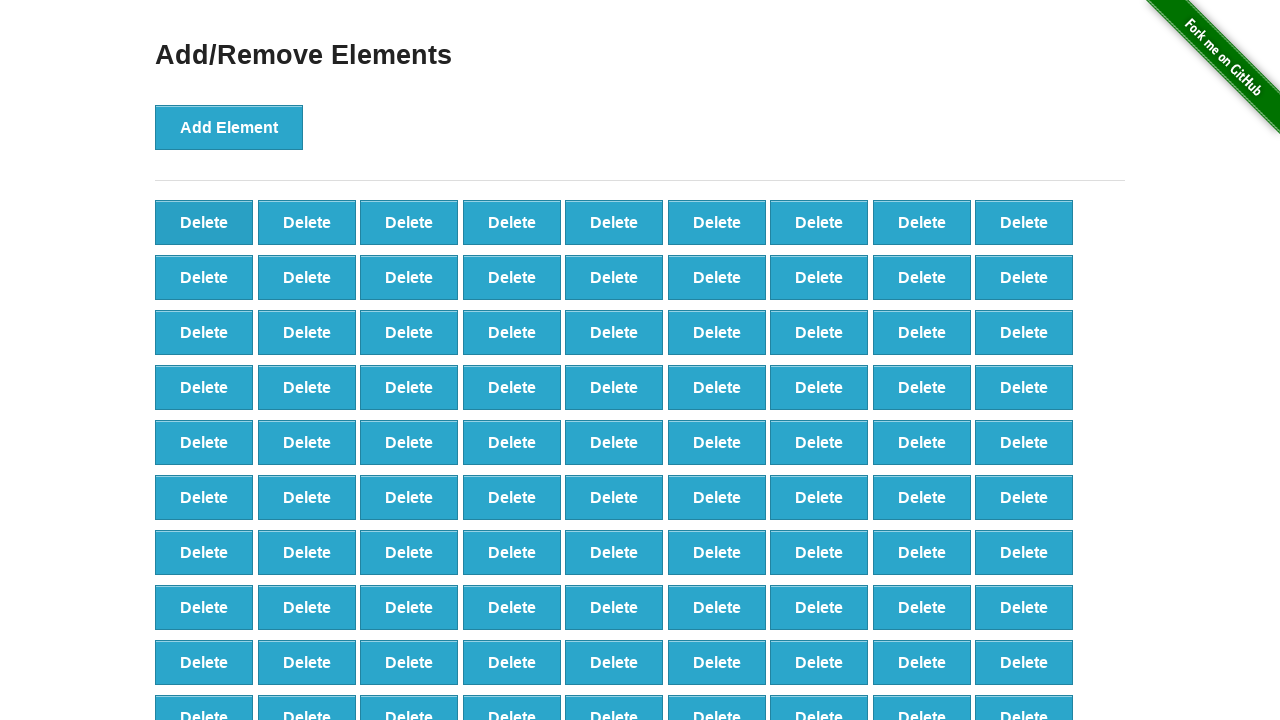

Clicked Delete button (iteration 9/90) at (204, 222) on .added-manually >> nth=0
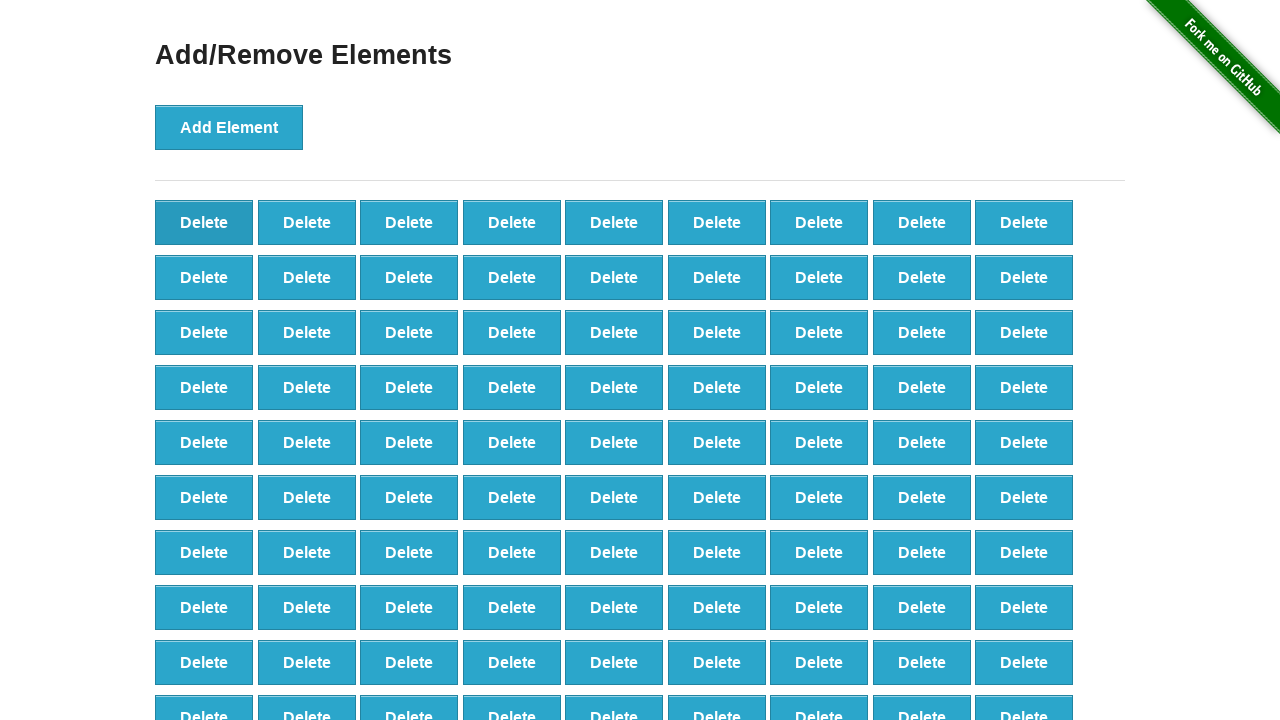

Clicked Delete button (iteration 10/90) at (204, 222) on .added-manually >> nth=0
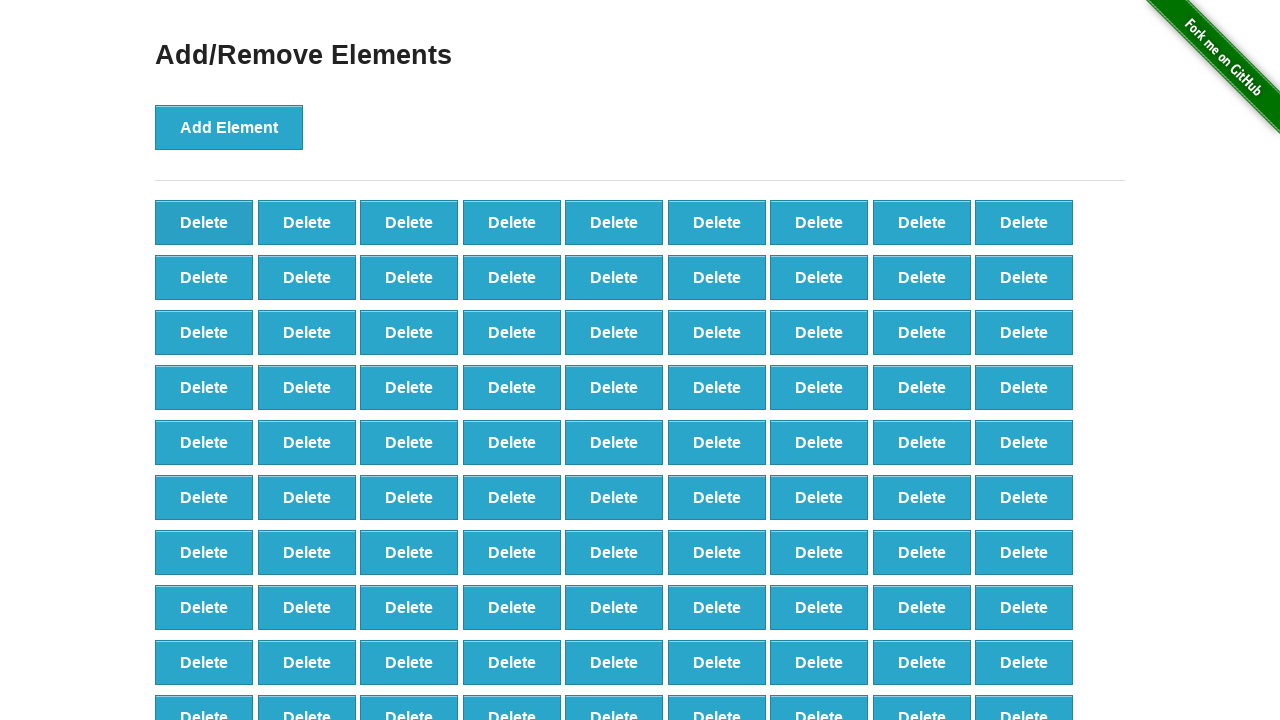

Clicked Delete button (iteration 11/90) at (204, 222) on .added-manually >> nth=0
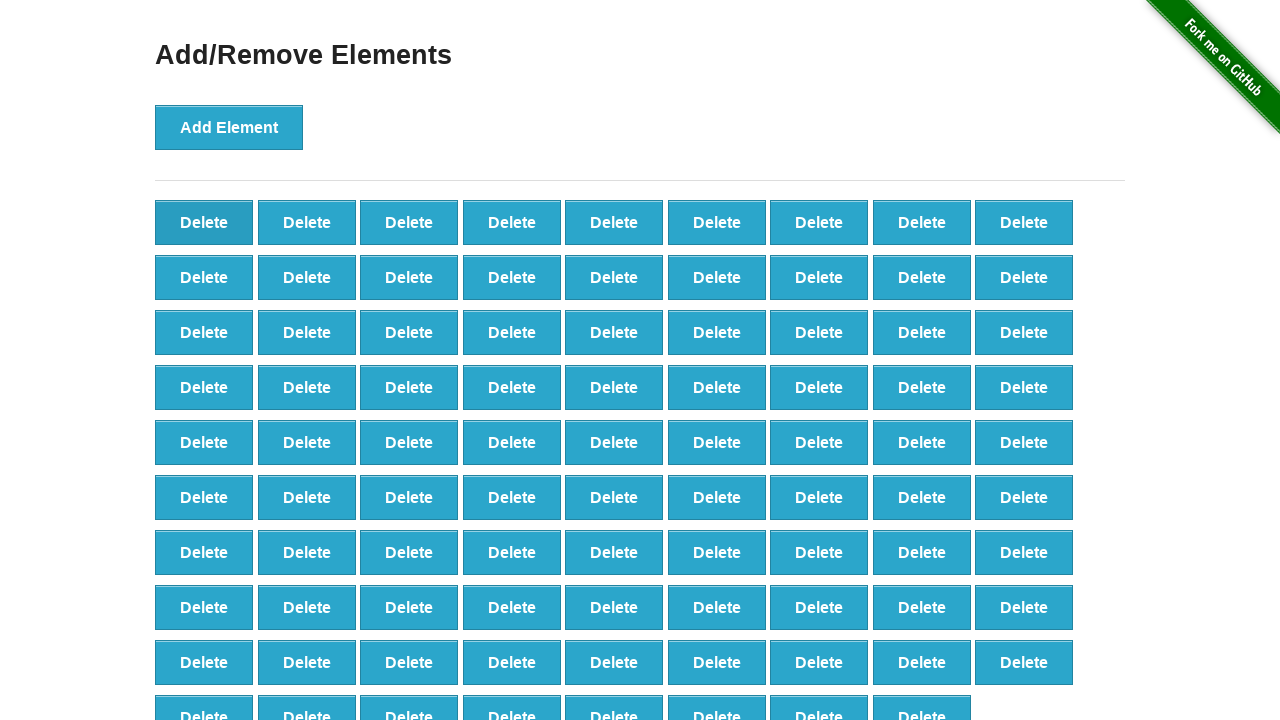

Clicked Delete button (iteration 12/90) at (204, 222) on .added-manually >> nth=0
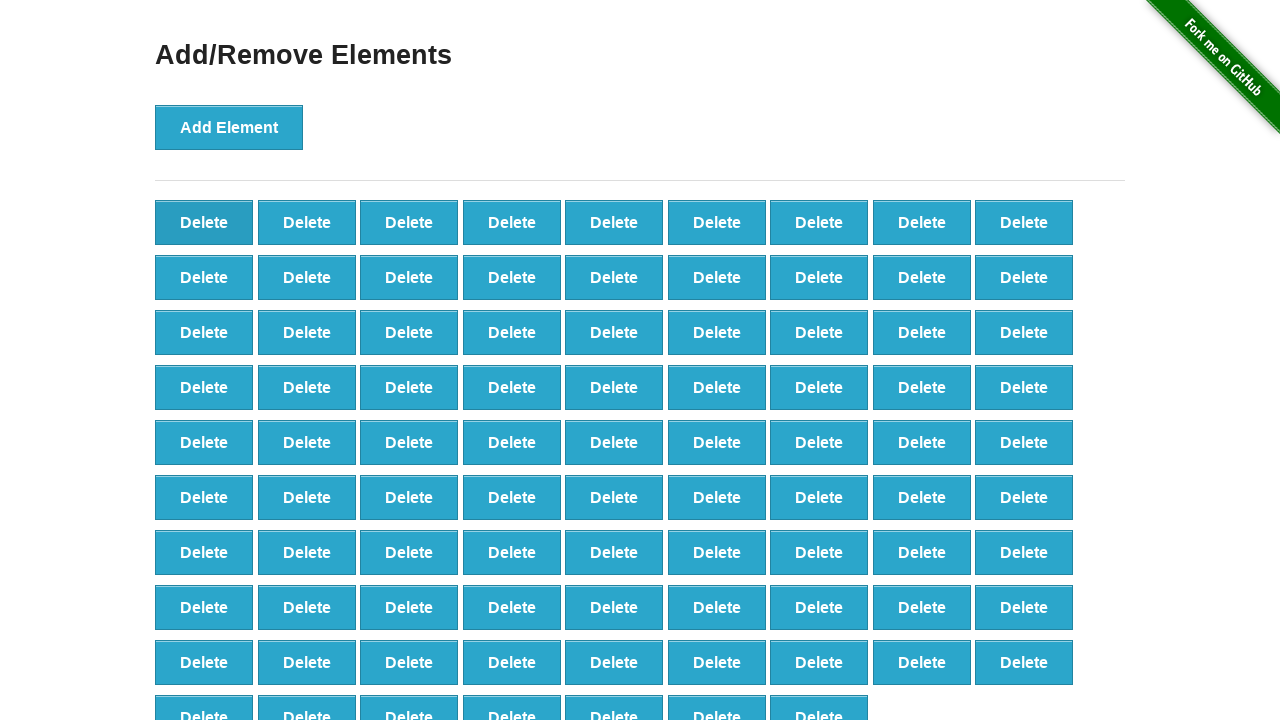

Clicked Delete button (iteration 13/90) at (204, 222) on .added-manually >> nth=0
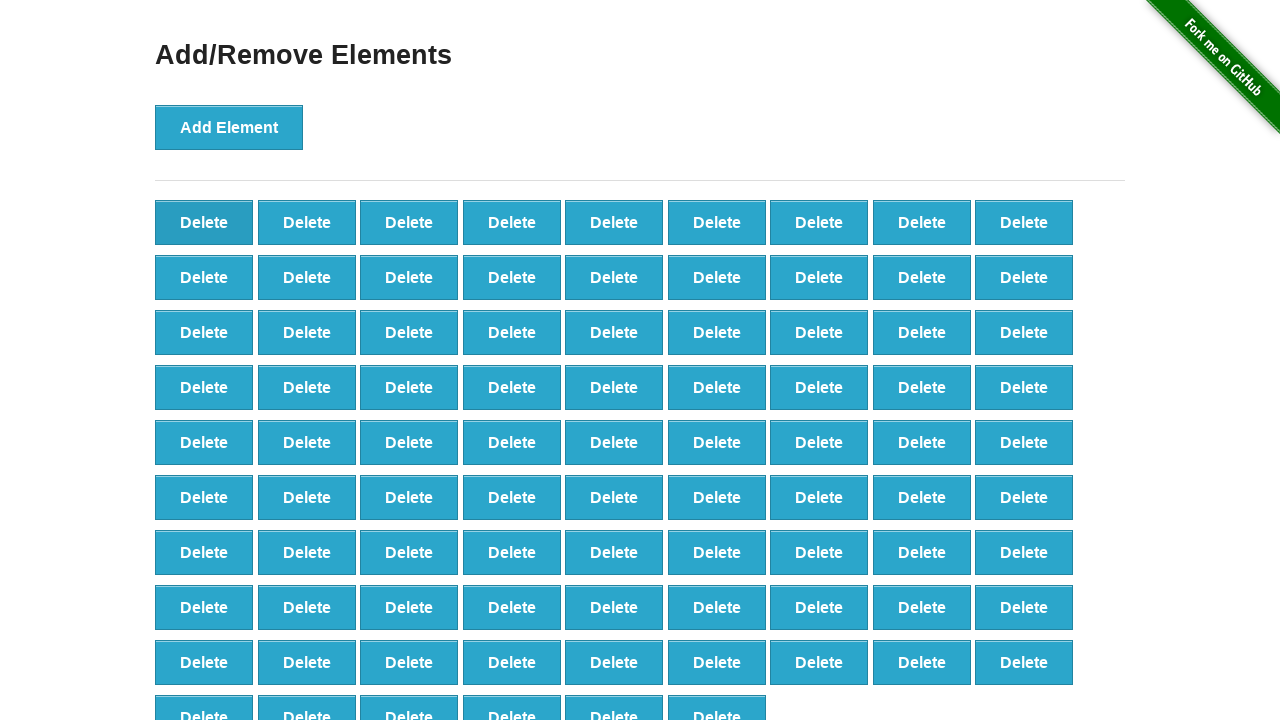

Clicked Delete button (iteration 14/90) at (204, 222) on .added-manually >> nth=0
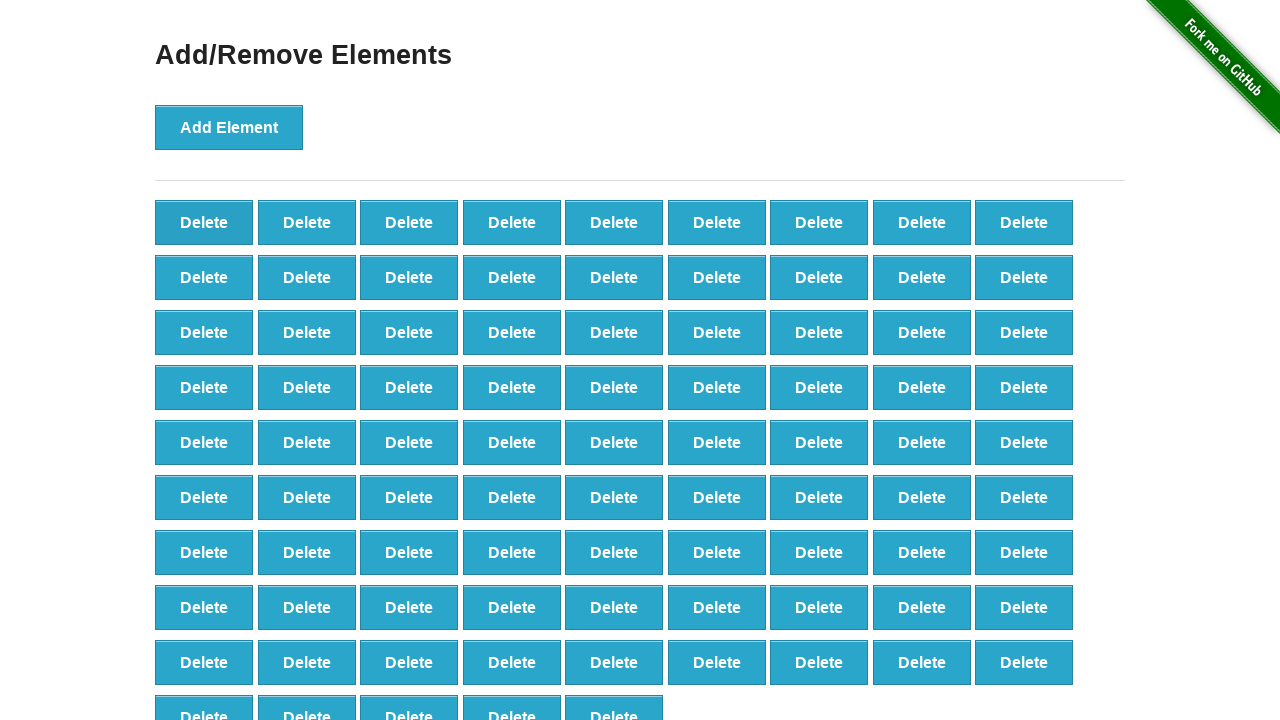

Clicked Delete button (iteration 15/90) at (204, 222) on .added-manually >> nth=0
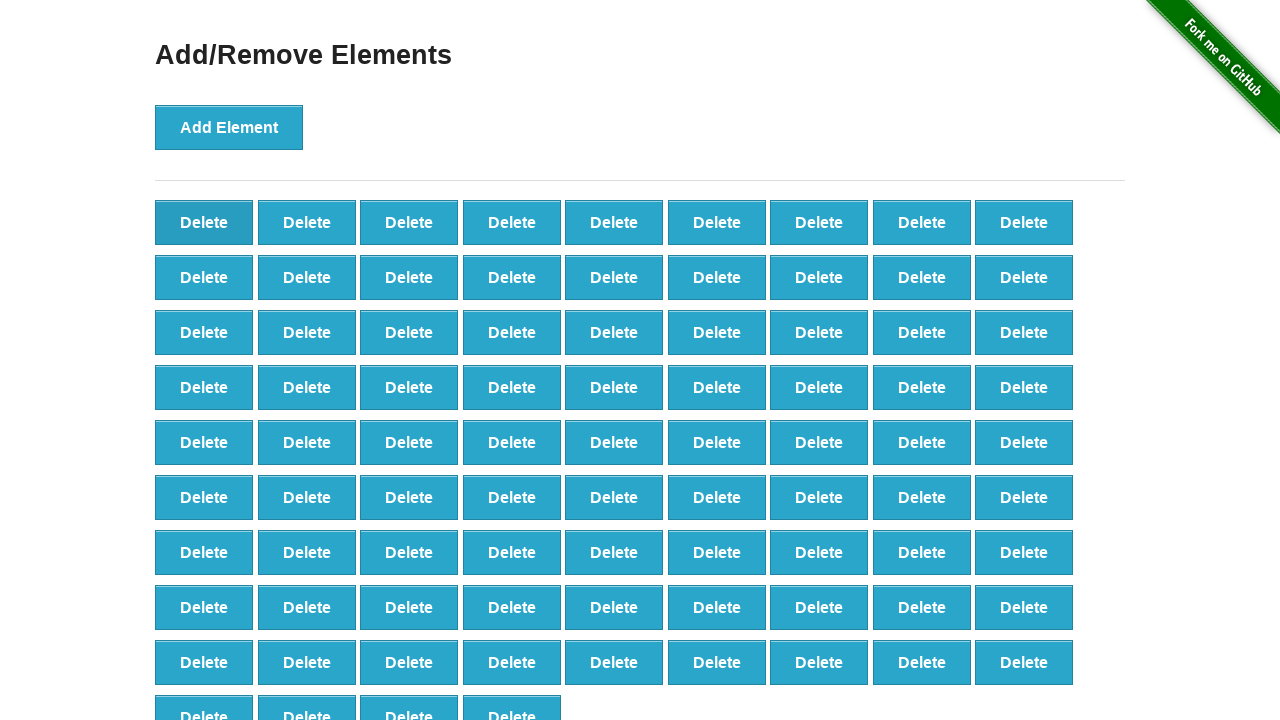

Clicked Delete button (iteration 16/90) at (204, 222) on .added-manually >> nth=0
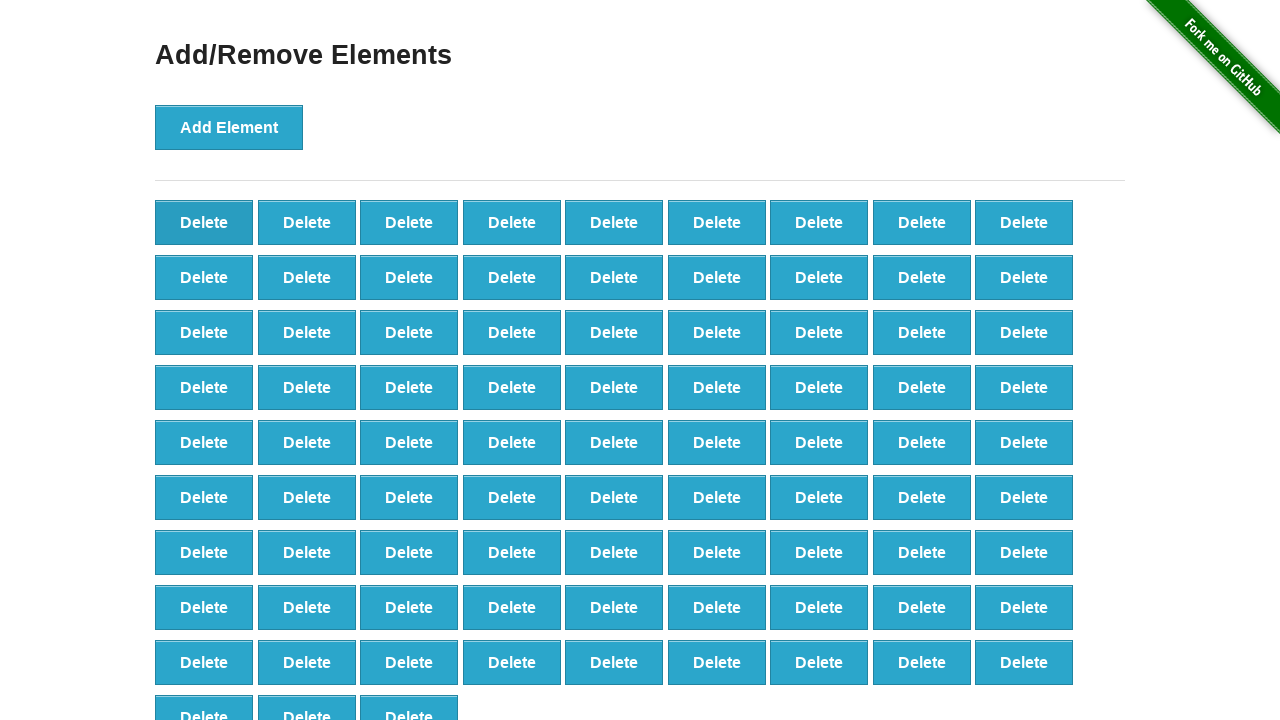

Clicked Delete button (iteration 17/90) at (204, 222) on .added-manually >> nth=0
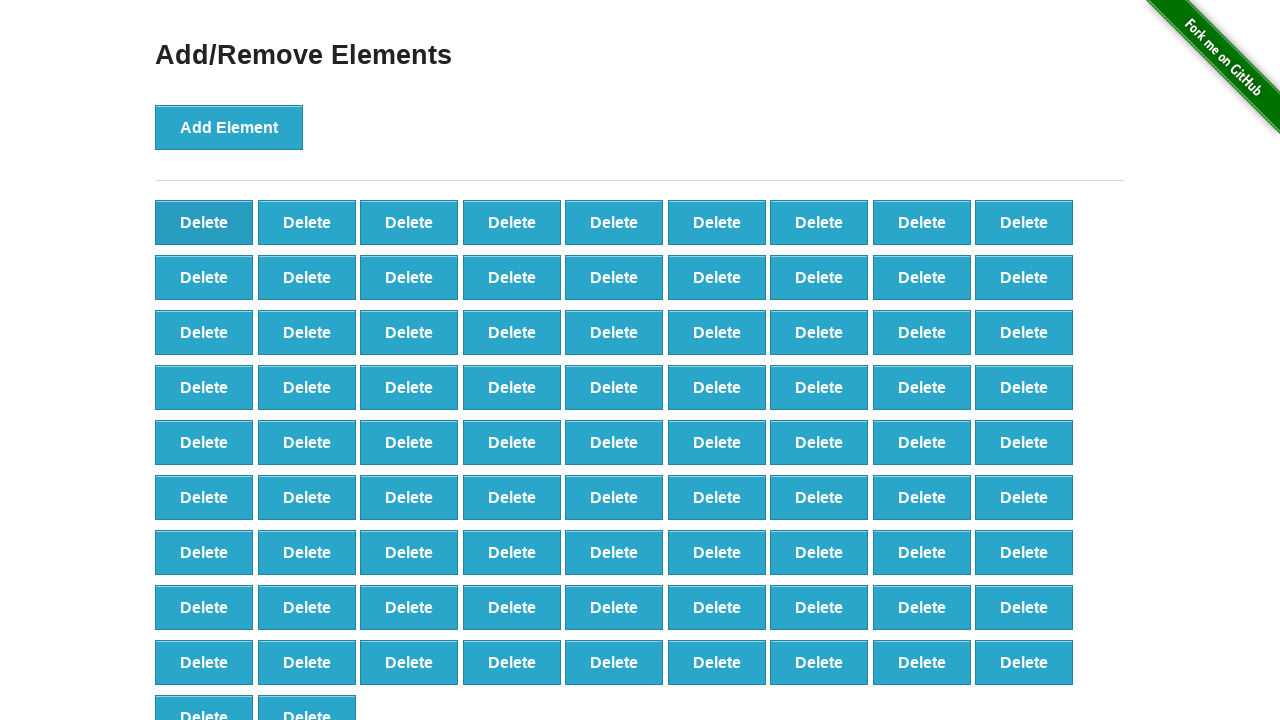

Clicked Delete button (iteration 18/90) at (204, 222) on .added-manually >> nth=0
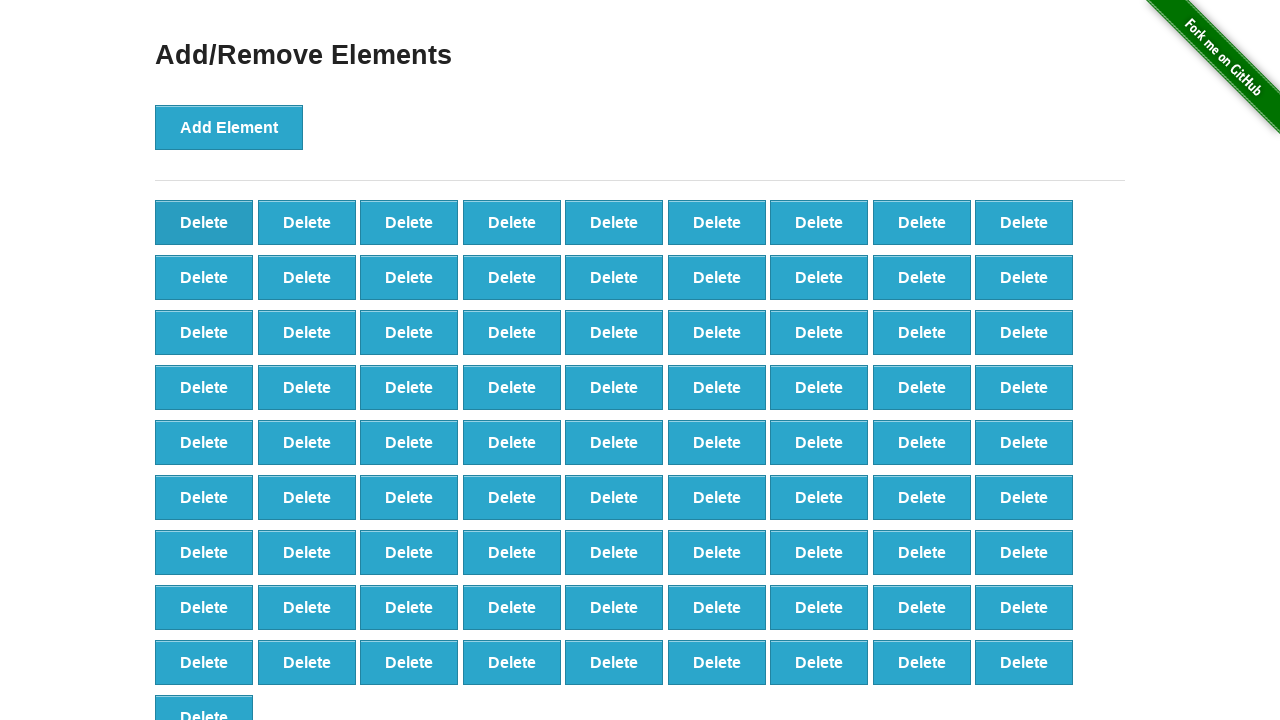

Clicked Delete button (iteration 19/90) at (204, 222) on .added-manually >> nth=0
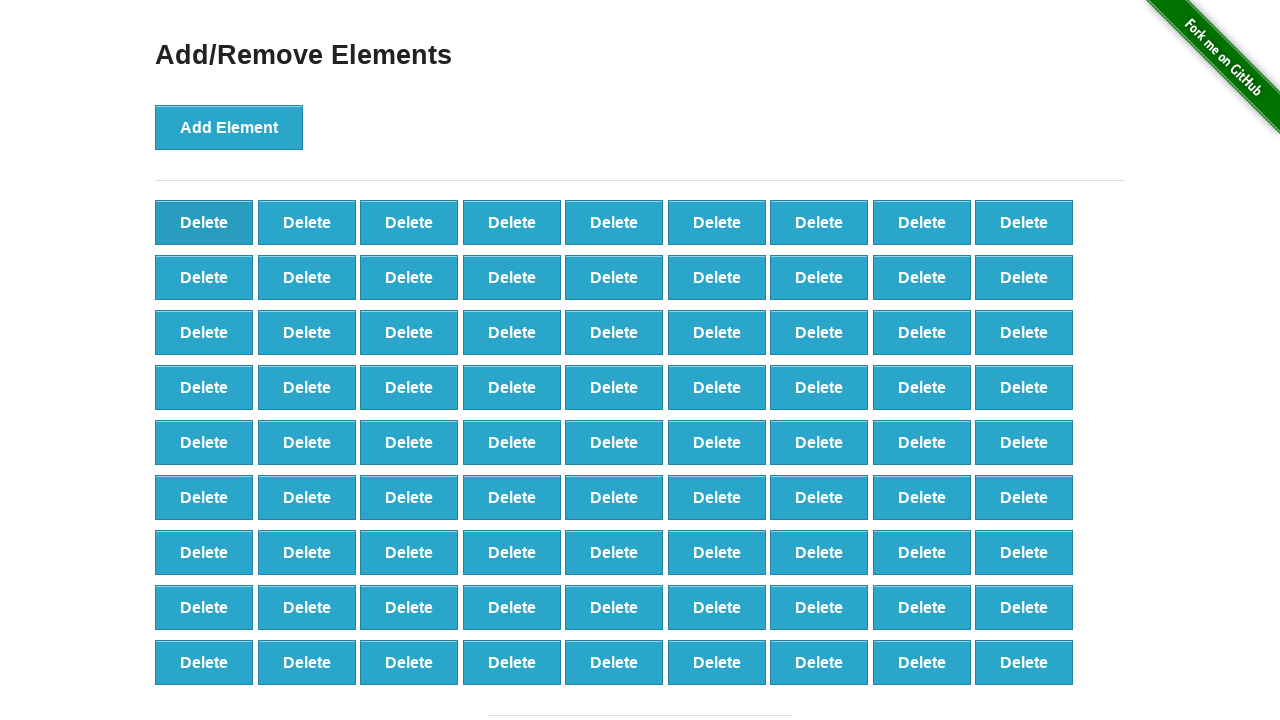

Clicked Delete button (iteration 20/90) at (204, 222) on .added-manually >> nth=0
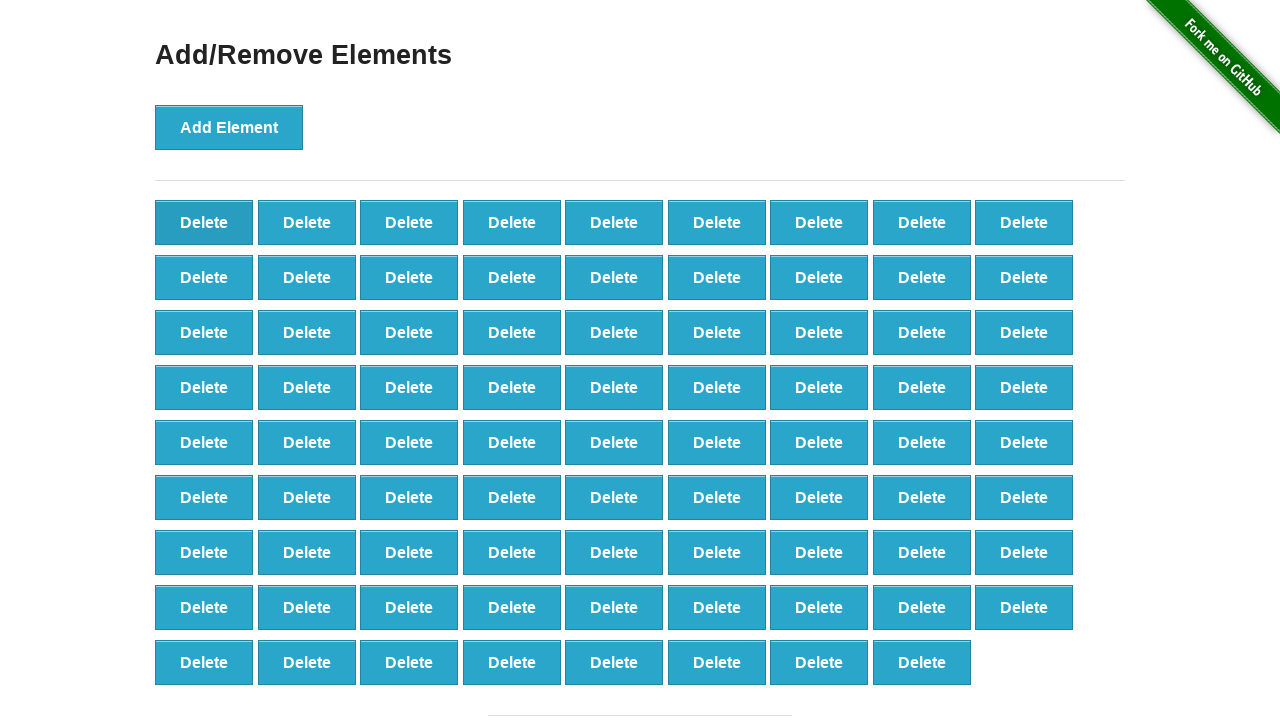

Clicked Delete button (iteration 21/90) at (204, 222) on .added-manually >> nth=0
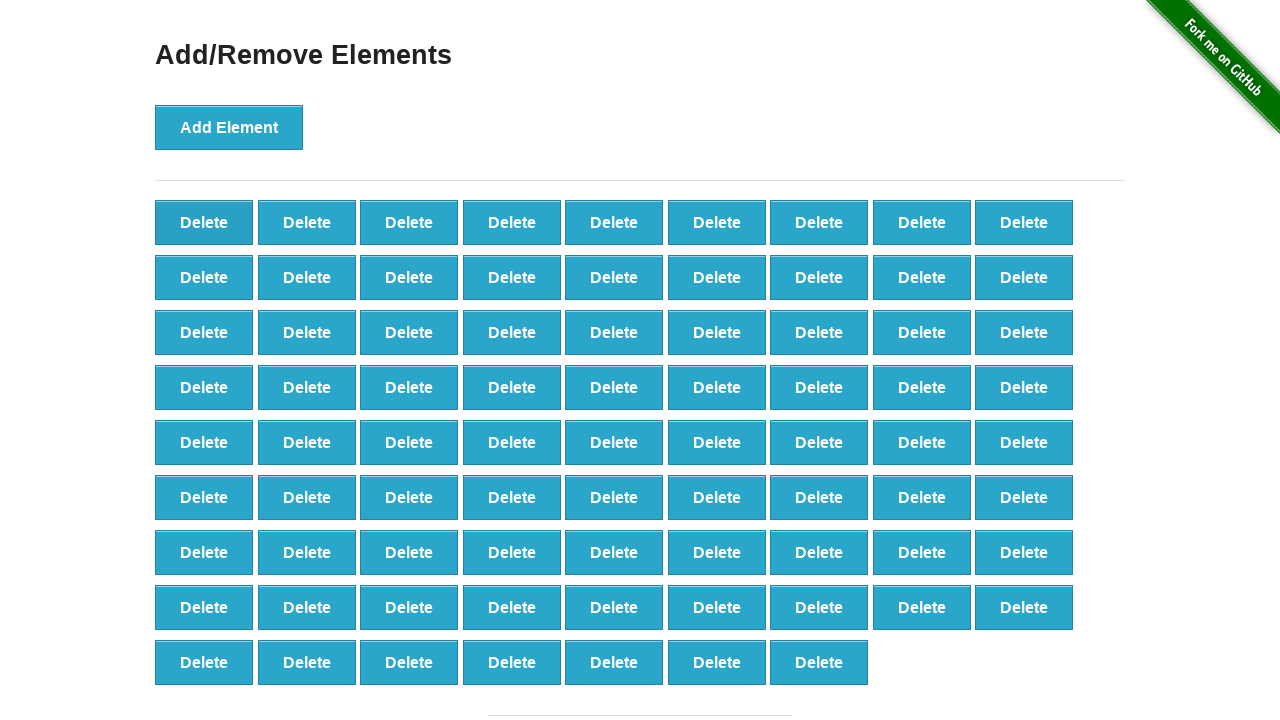

Clicked Delete button (iteration 22/90) at (204, 222) on .added-manually >> nth=0
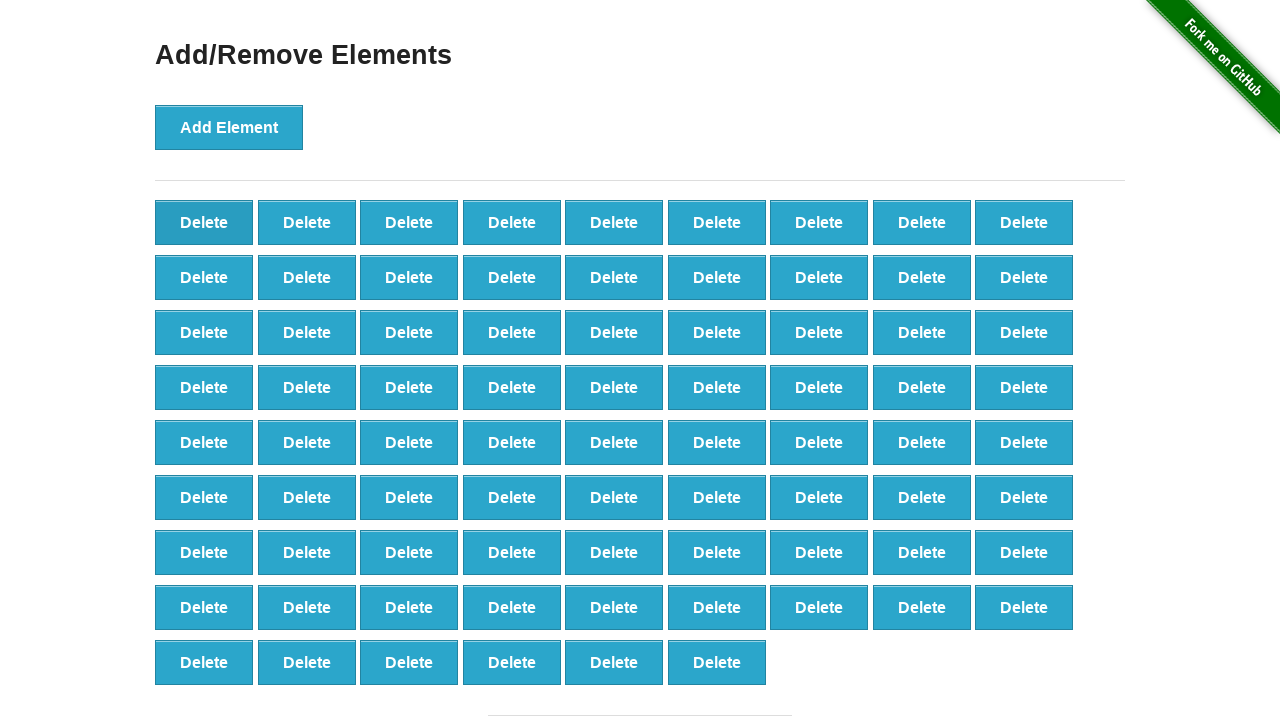

Clicked Delete button (iteration 23/90) at (204, 222) on .added-manually >> nth=0
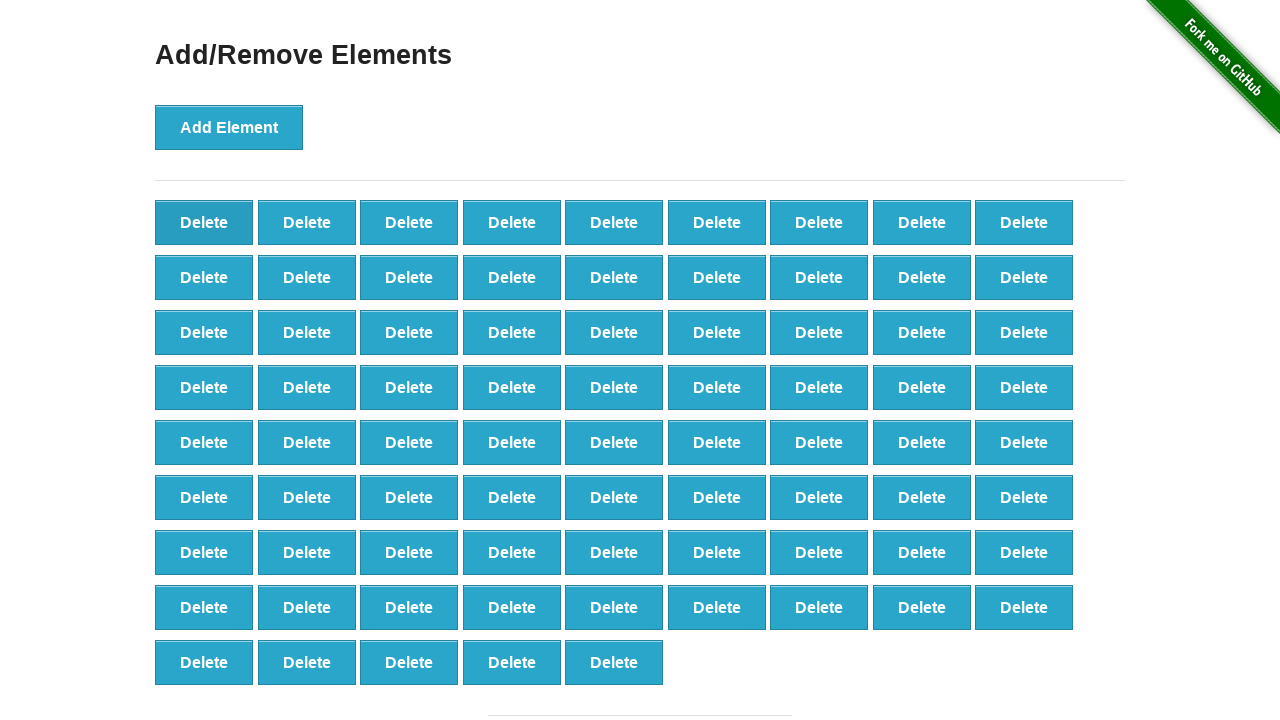

Clicked Delete button (iteration 24/90) at (204, 222) on .added-manually >> nth=0
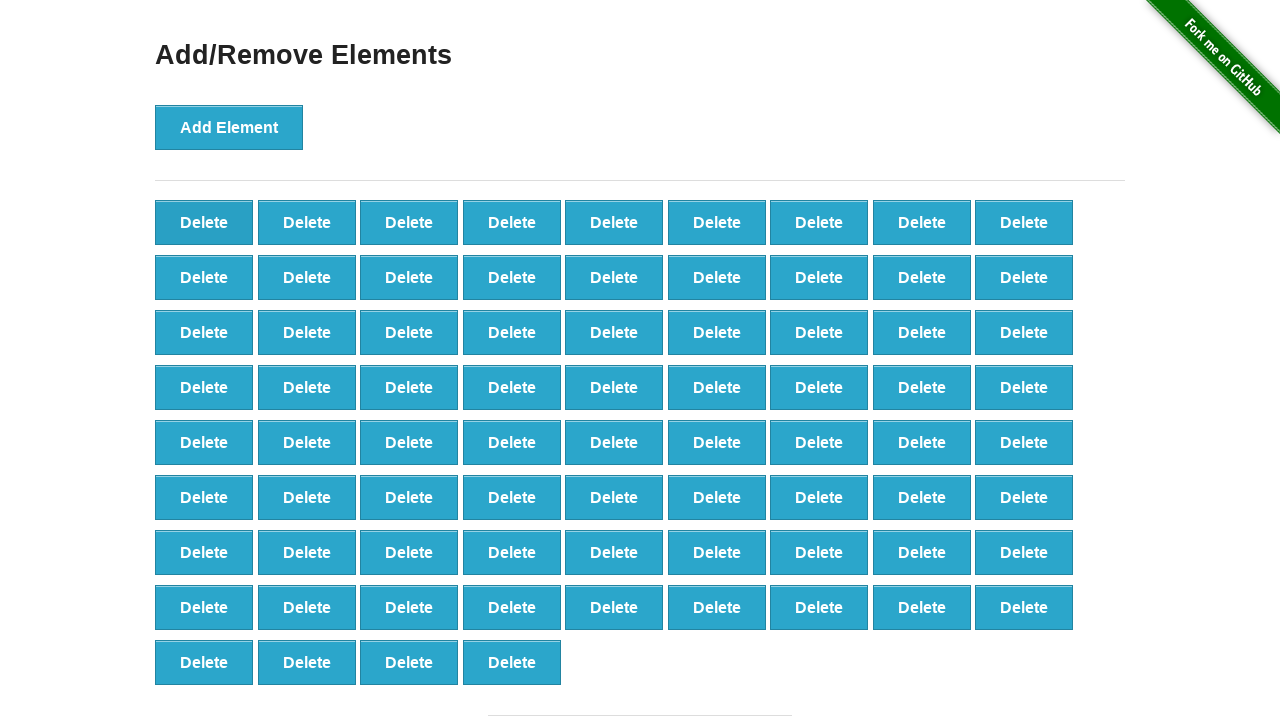

Clicked Delete button (iteration 25/90) at (204, 222) on .added-manually >> nth=0
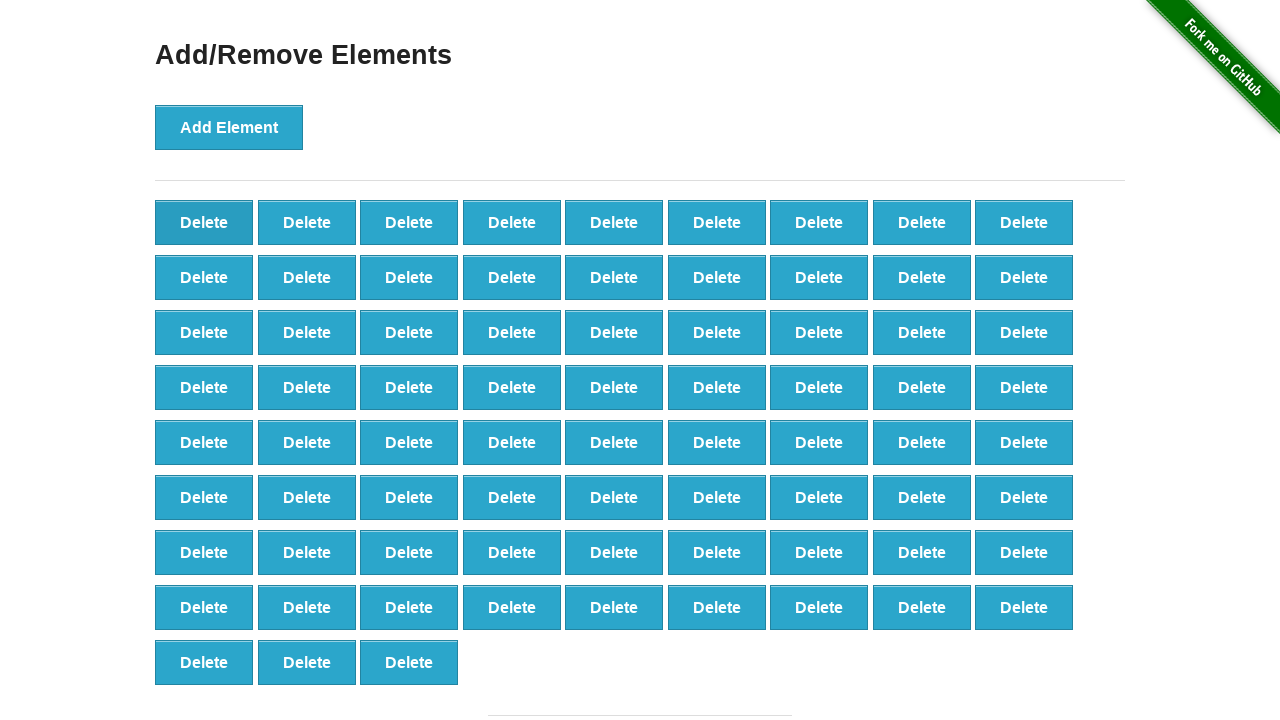

Clicked Delete button (iteration 26/90) at (204, 222) on .added-manually >> nth=0
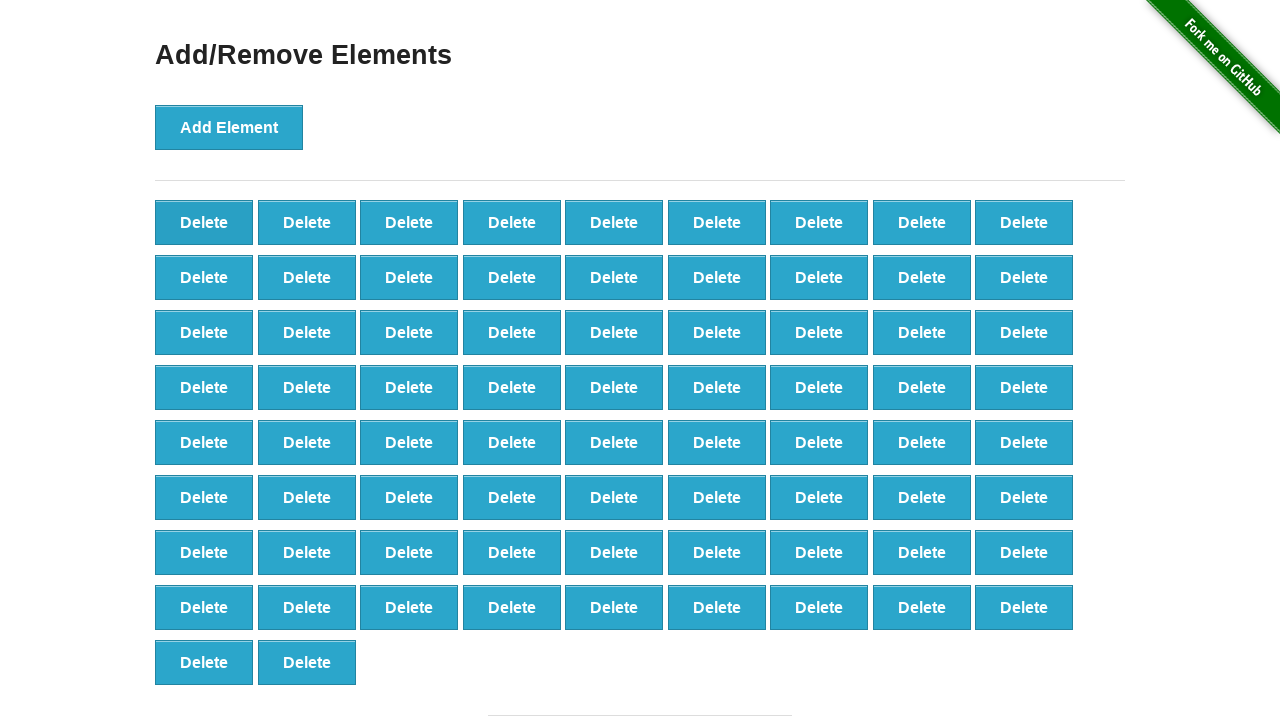

Clicked Delete button (iteration 27/90) at (204, 222) on .added-manually >> nth=0
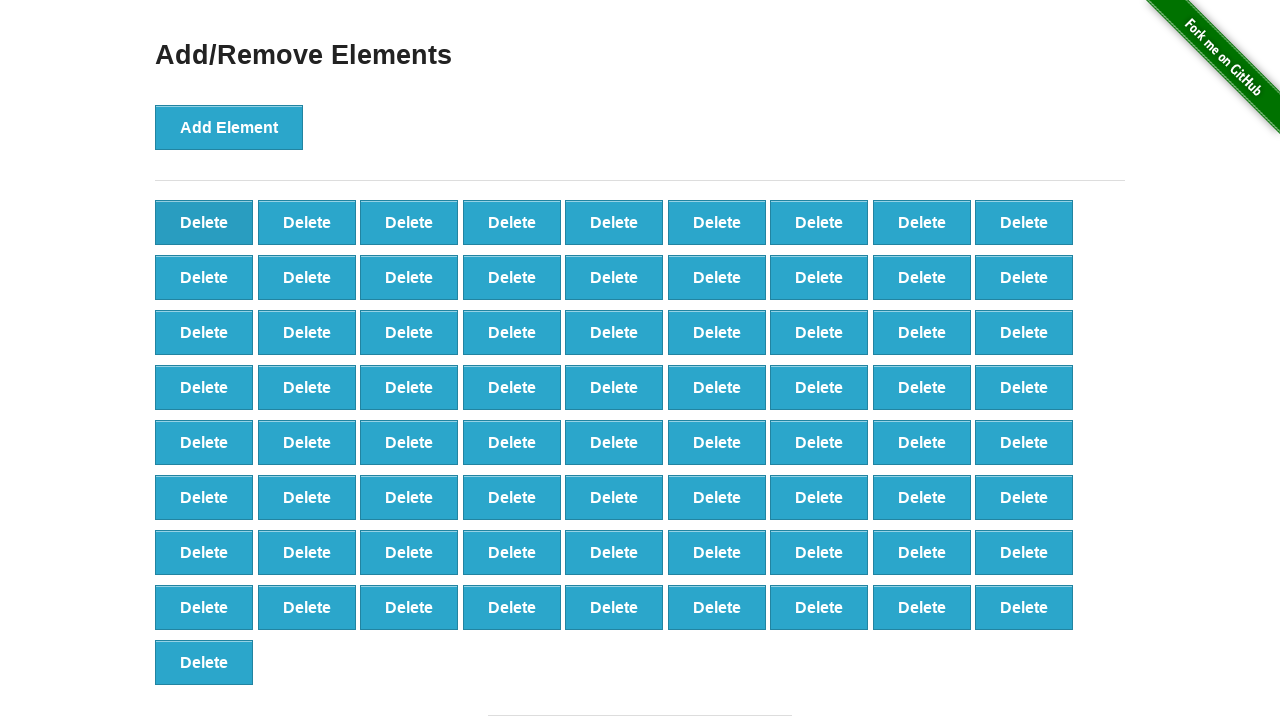

Clicked Delete button (iteration 28/90) at (204, 222) on .added-manually >> nth=0
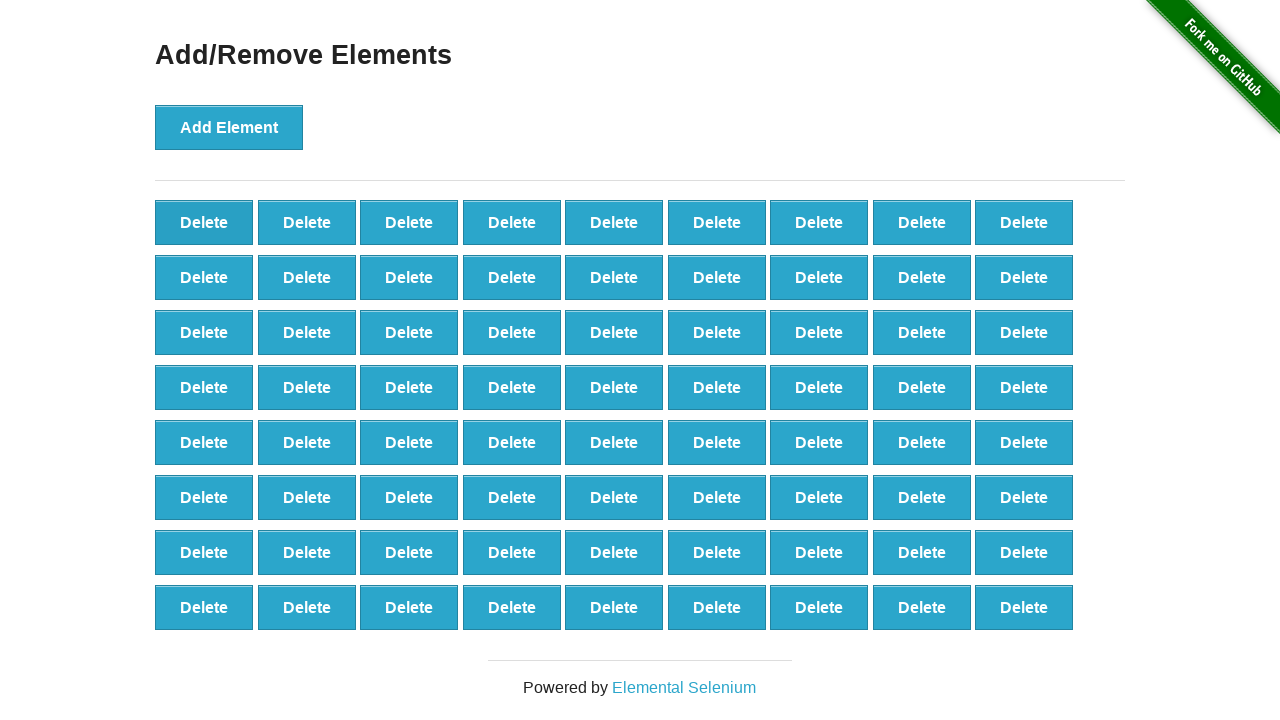

Clicked Delete button (iteration 29/90) at (204, 222) on .added-manually >> nth=0
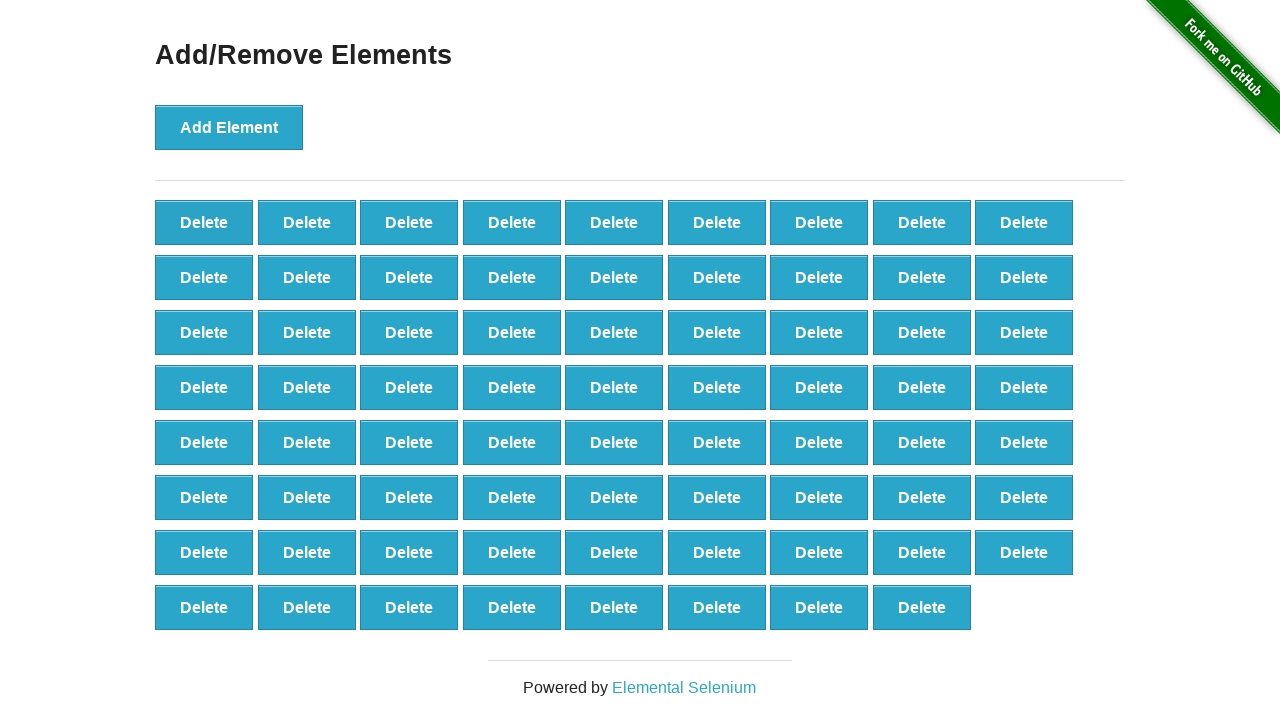

Clicked Delete button (iteration 30/90) at (204, 222) on .added-manually >> nth=0
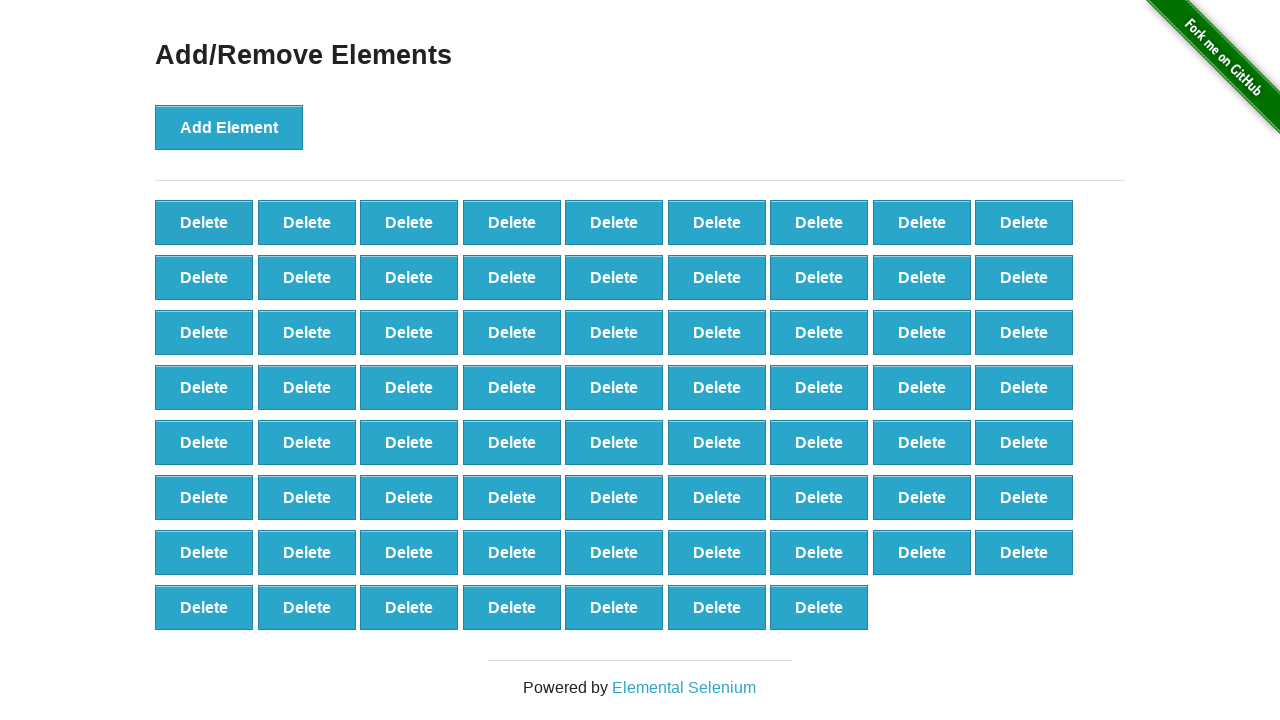

Clicked Delete button (iteration 31/90) at (204, 222) on .added-manually >> nth=0
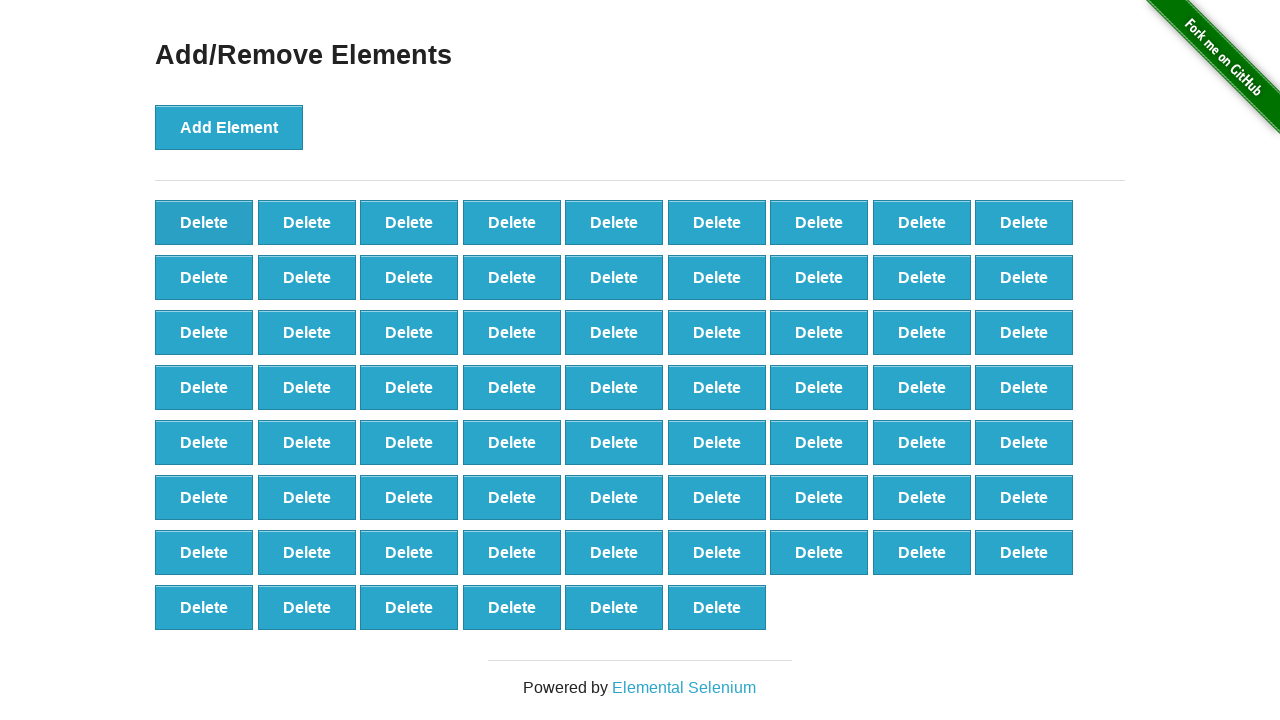

Clicked Delete button (iteration 32/90) at (204, 222) on .added-manually >> nth=0
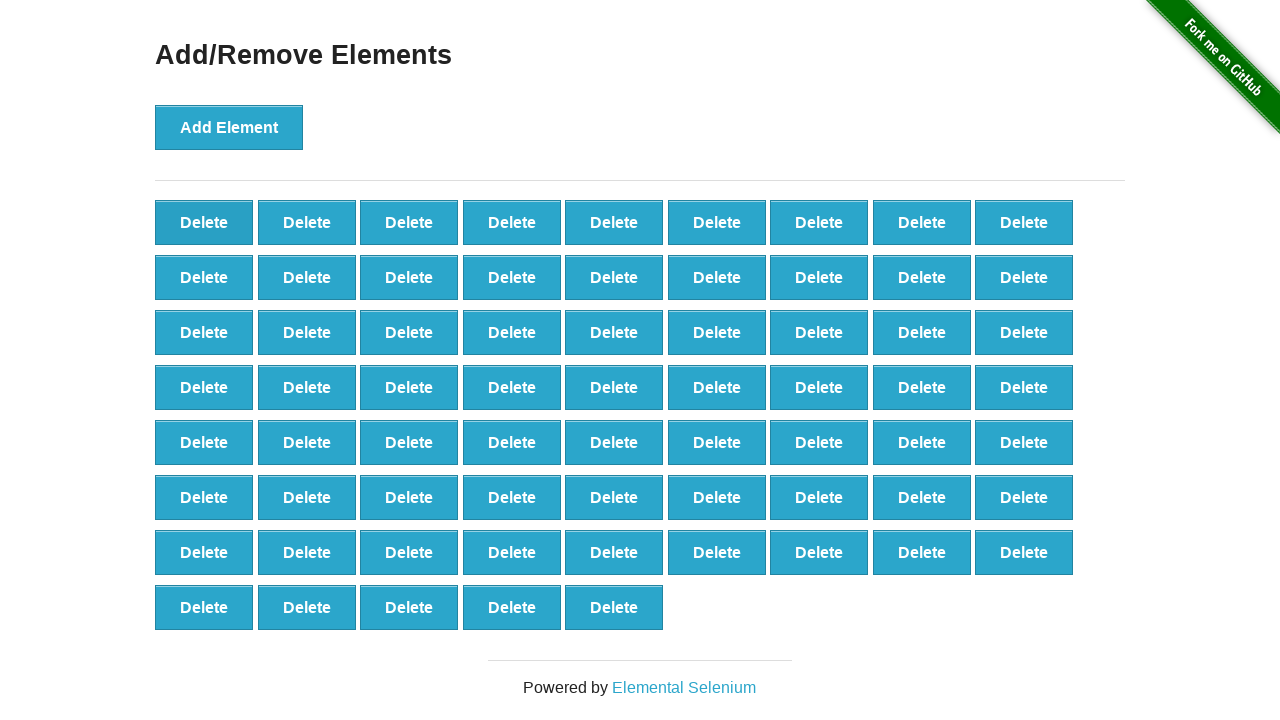

Clicked Delete button (iteration 33/90) at (204, 222) on .added-manually >> nth=0
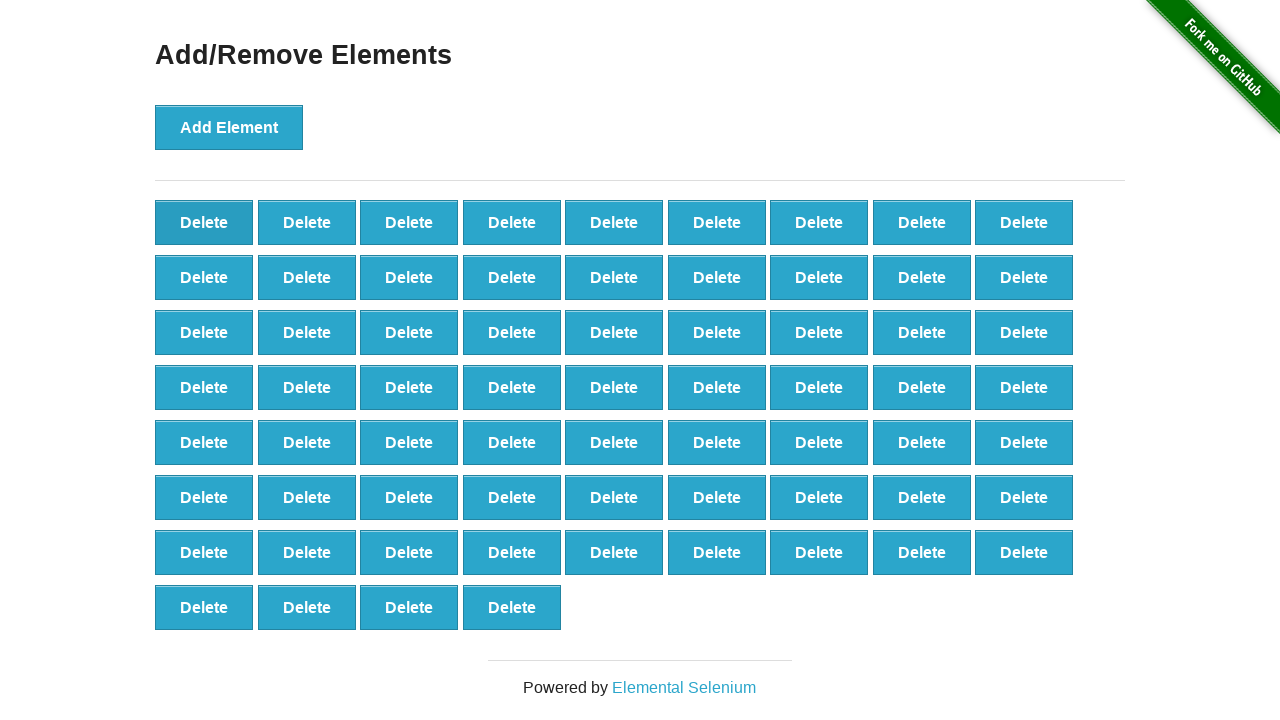

Clicked Delete button (iteration 34/90) at (204, 222) on .added-manually >> nth=0
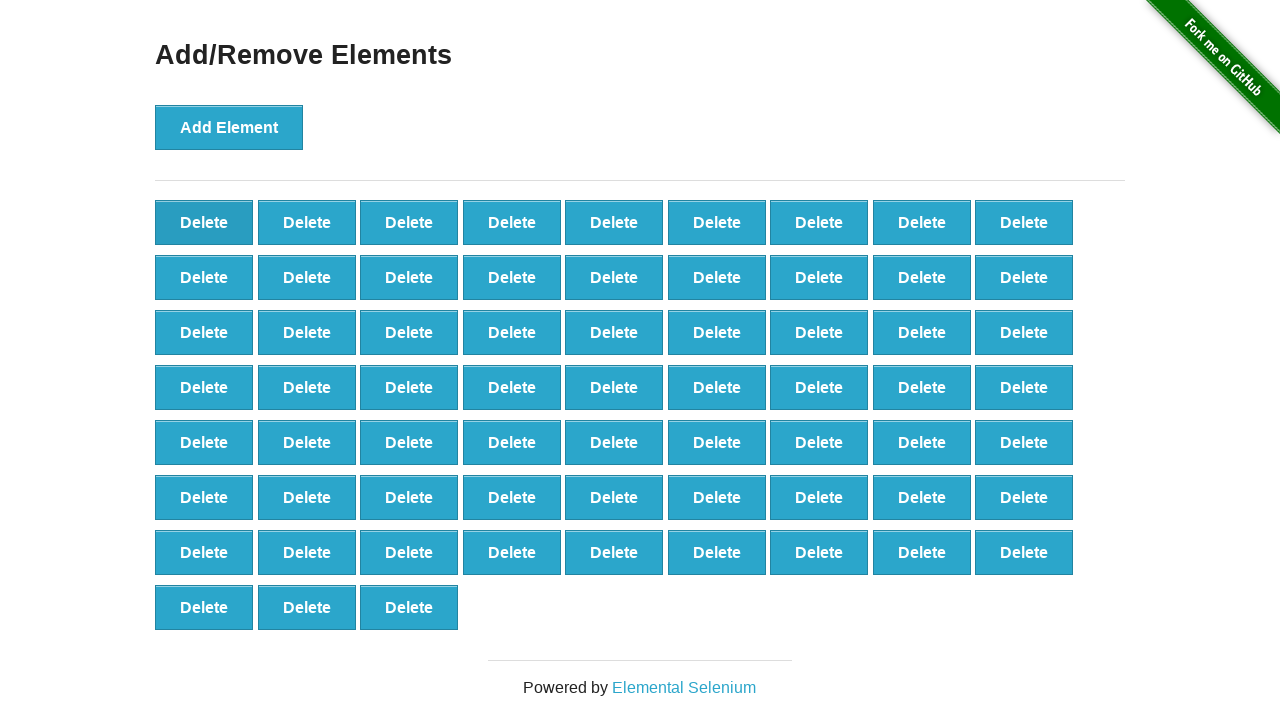

Clicked Delete button (iteration 35/90) at (204, 222) on .added-manually >> nth=0
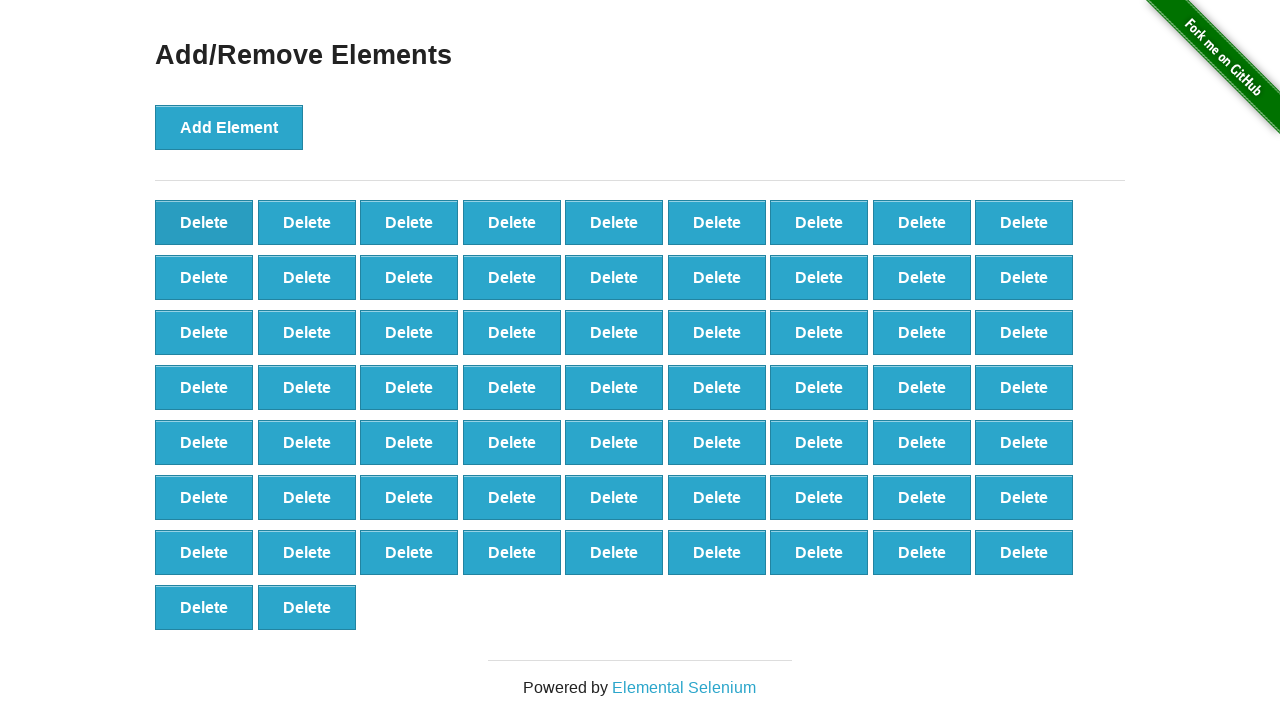

Clicked Delete button (iteration 36/90) at (204, 222) on .added-manually >> nth=0
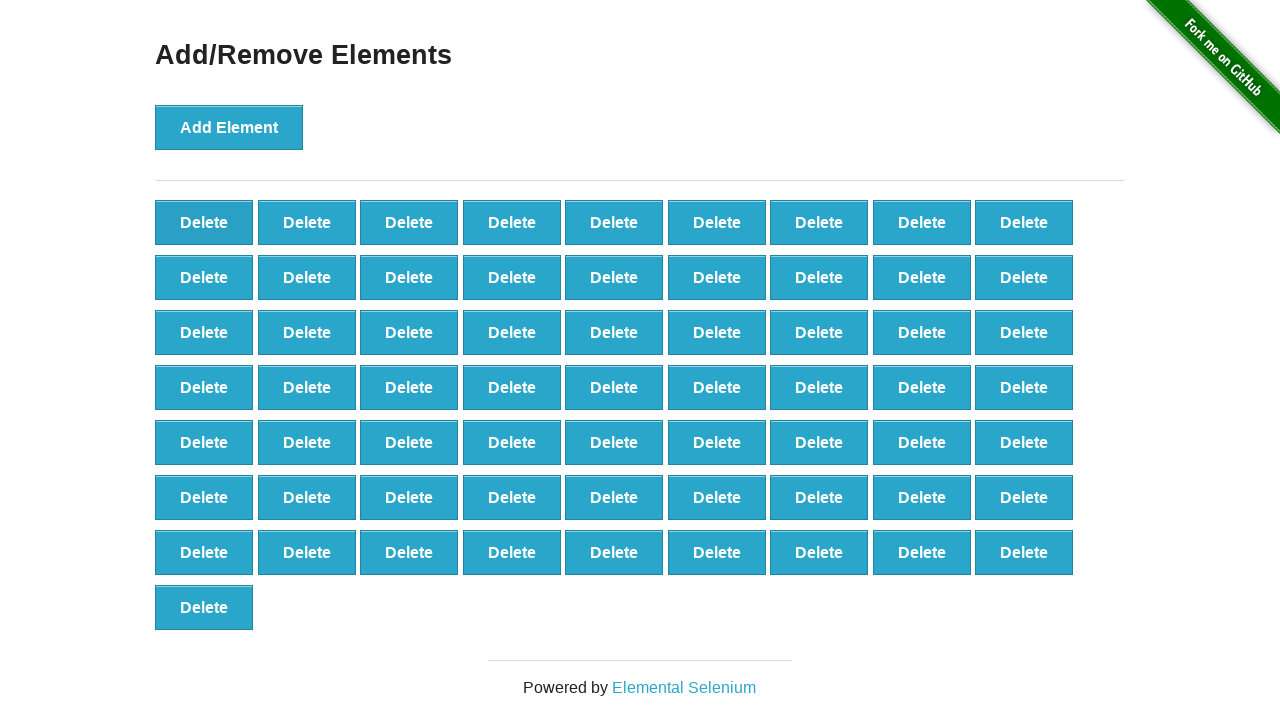

Clicked Delete button (iteration 37/90) at (204, 222) on .added-manually >> nth=0
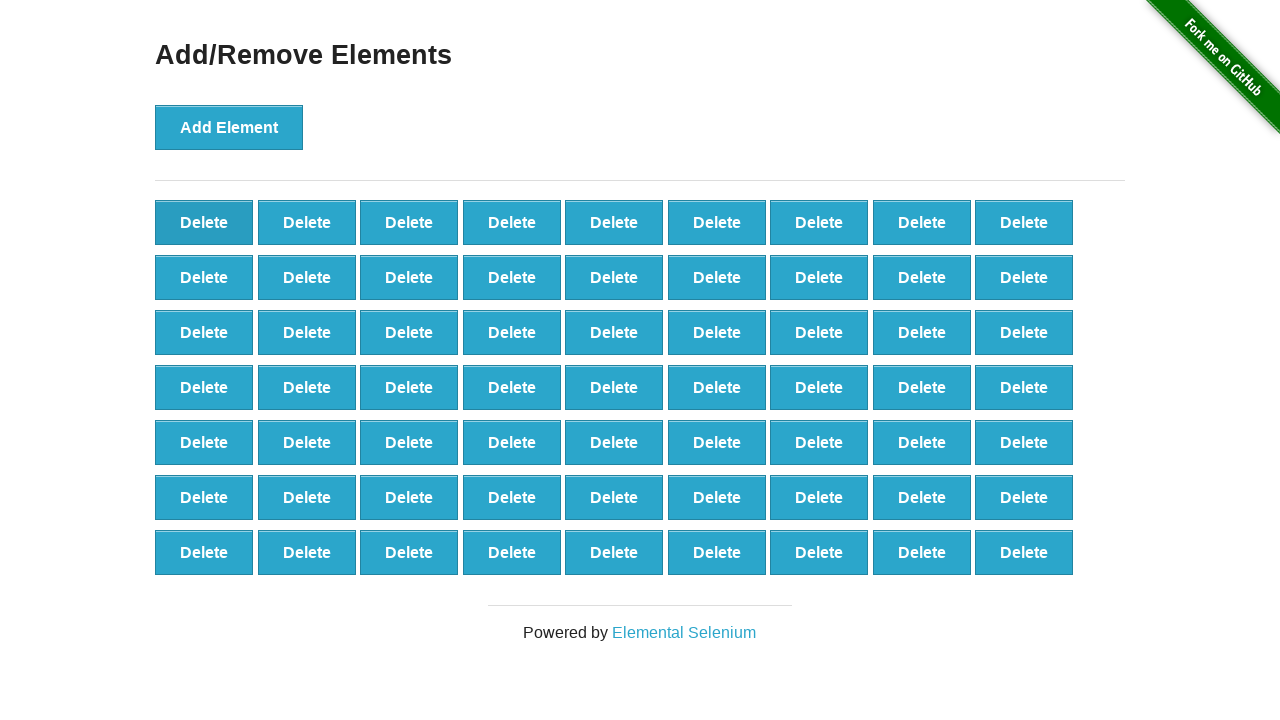

Clicked Delete button (iteration 38/90) at (204, 222) on .added-manually >> nth=0
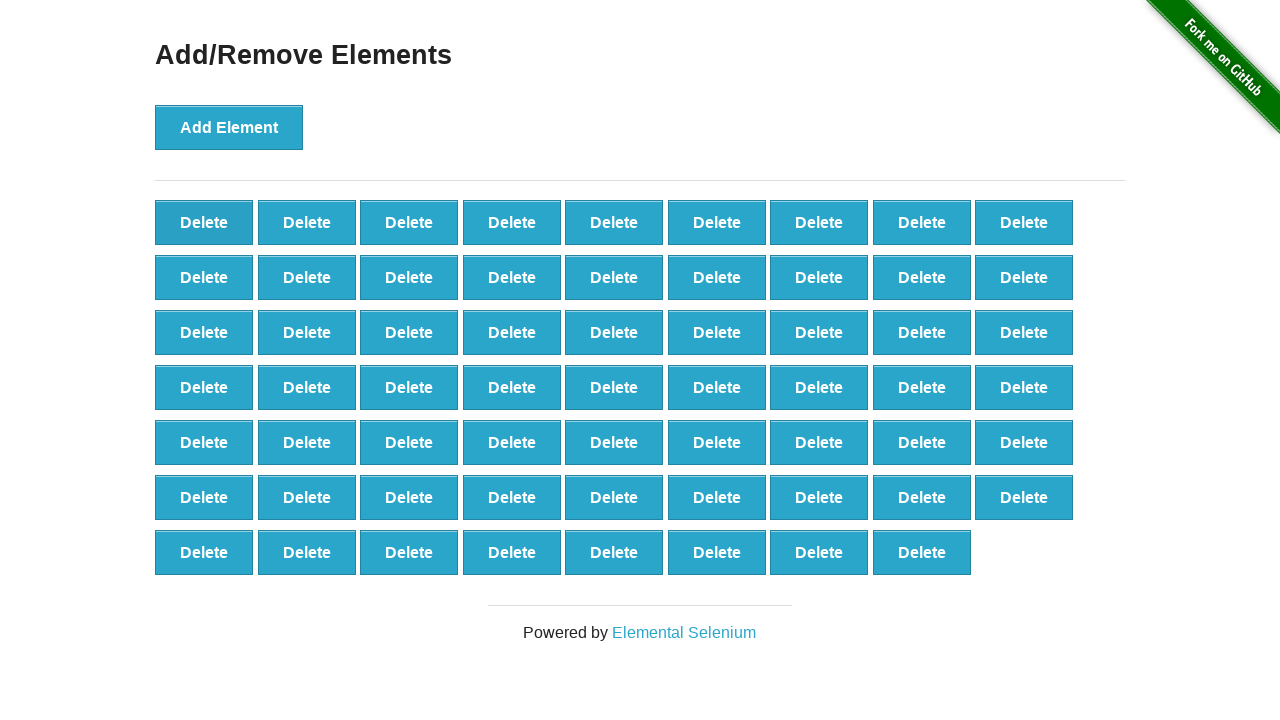

Clicked Delete button (iteration 39/90) at (204, 222) on .added-manually >> nth=0
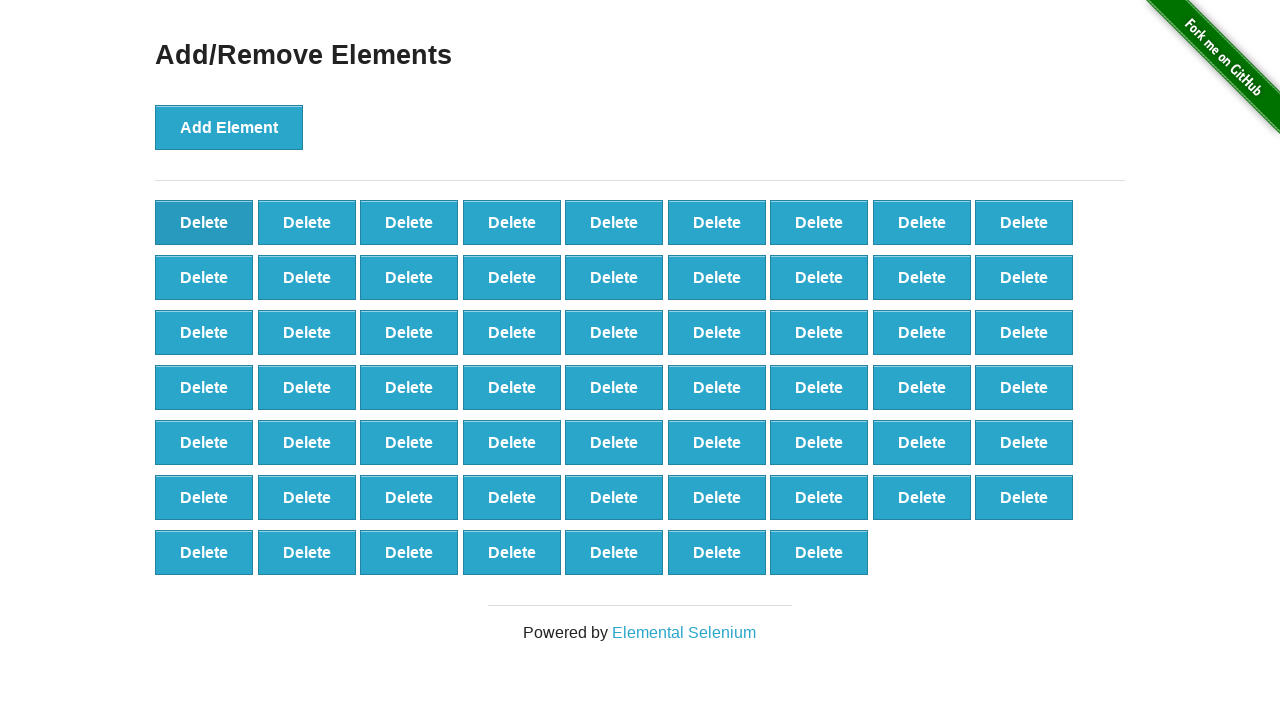

Clicked Delete button (iteration 40/90) at (204, 222) on .added-manually >> nth=0
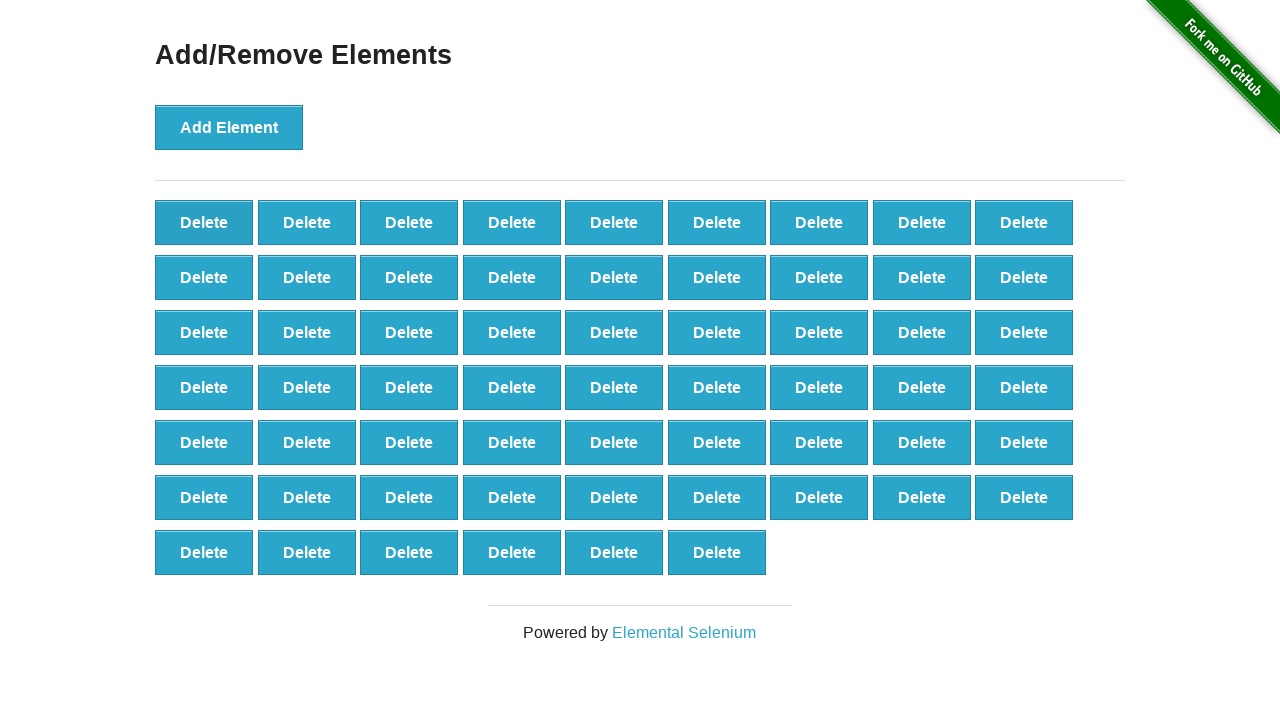

Clicked Delete button (iteration 41/90) at (204, 222) on .added-manually >> nth=0
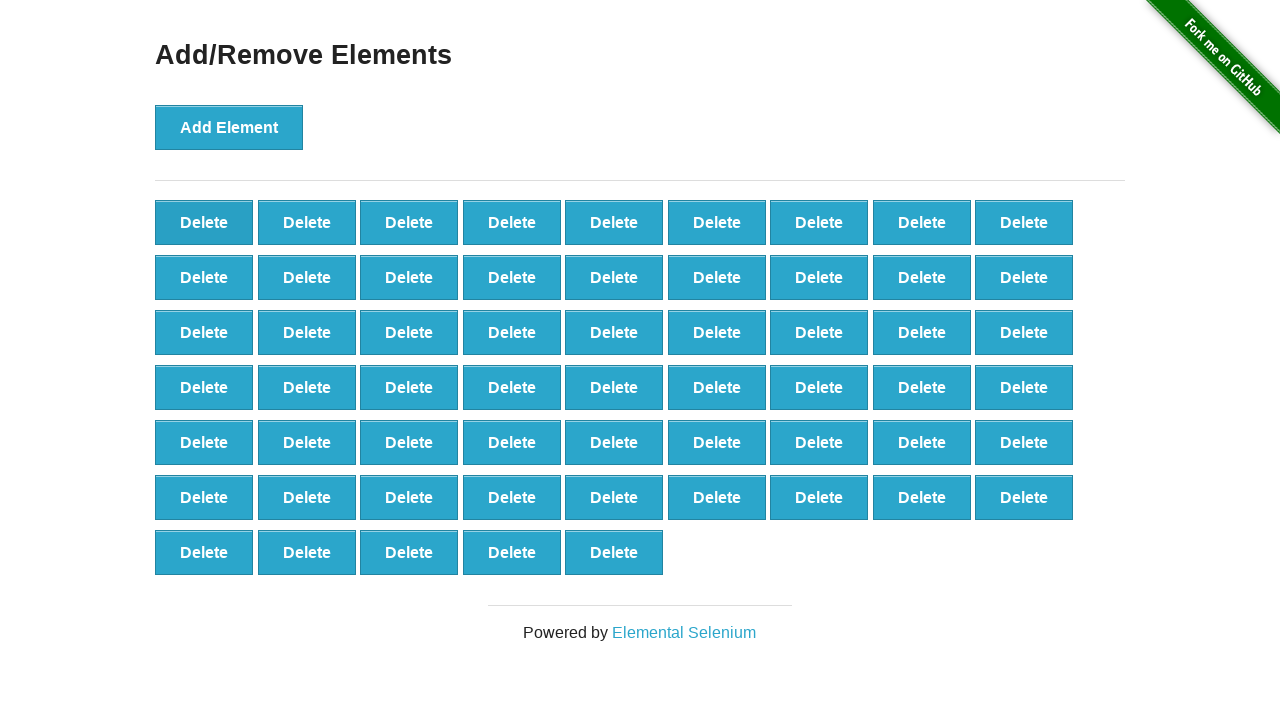

Clicked Delete button (iteration 42/90) at (204, 222) on .added-manually >> nth=0
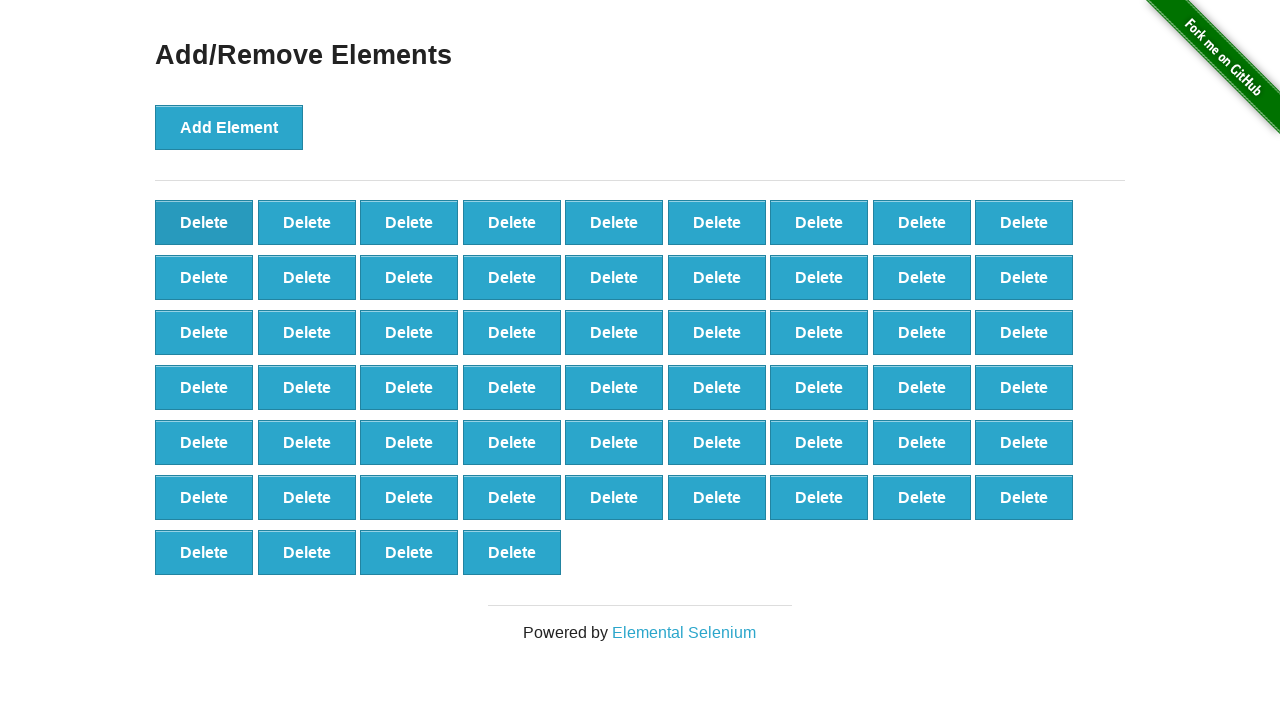

Clicked Delete button (iteration 43/90) at (204, 222) on .added-manually >> nth=0
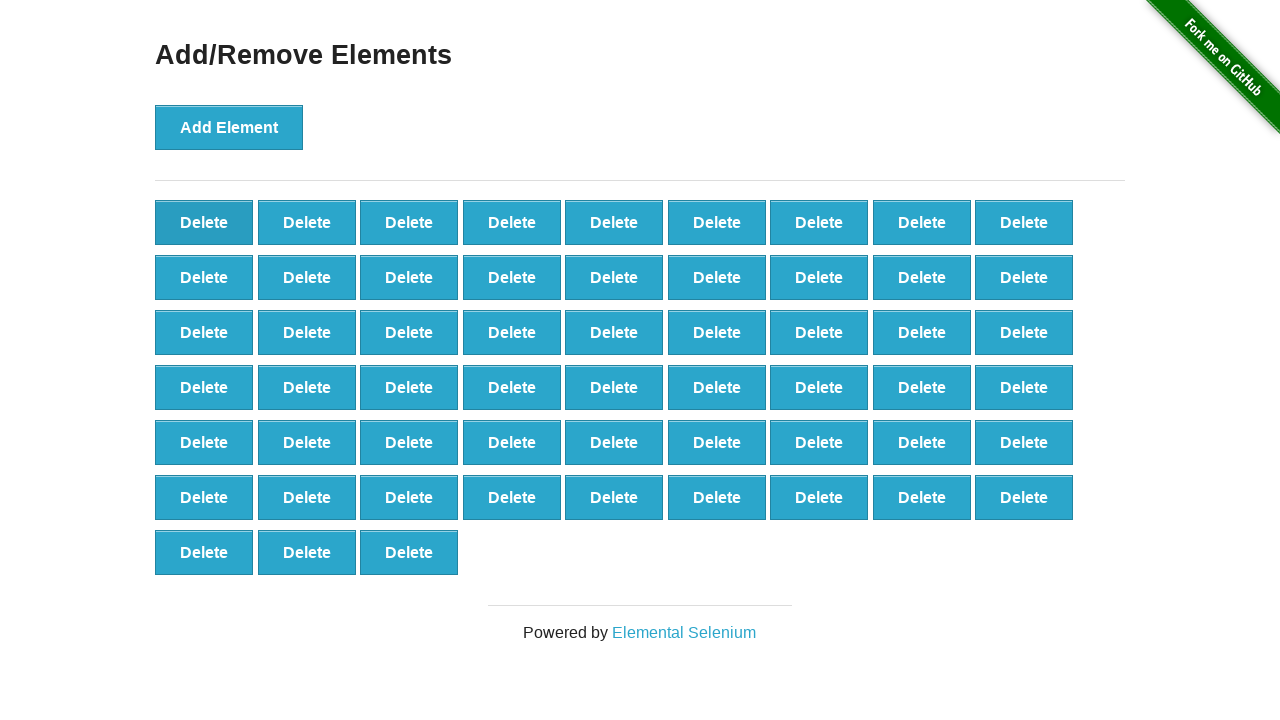

Clicked Delete button (iteration 44/90) at (204, 222) on .added-manually >> nth=0
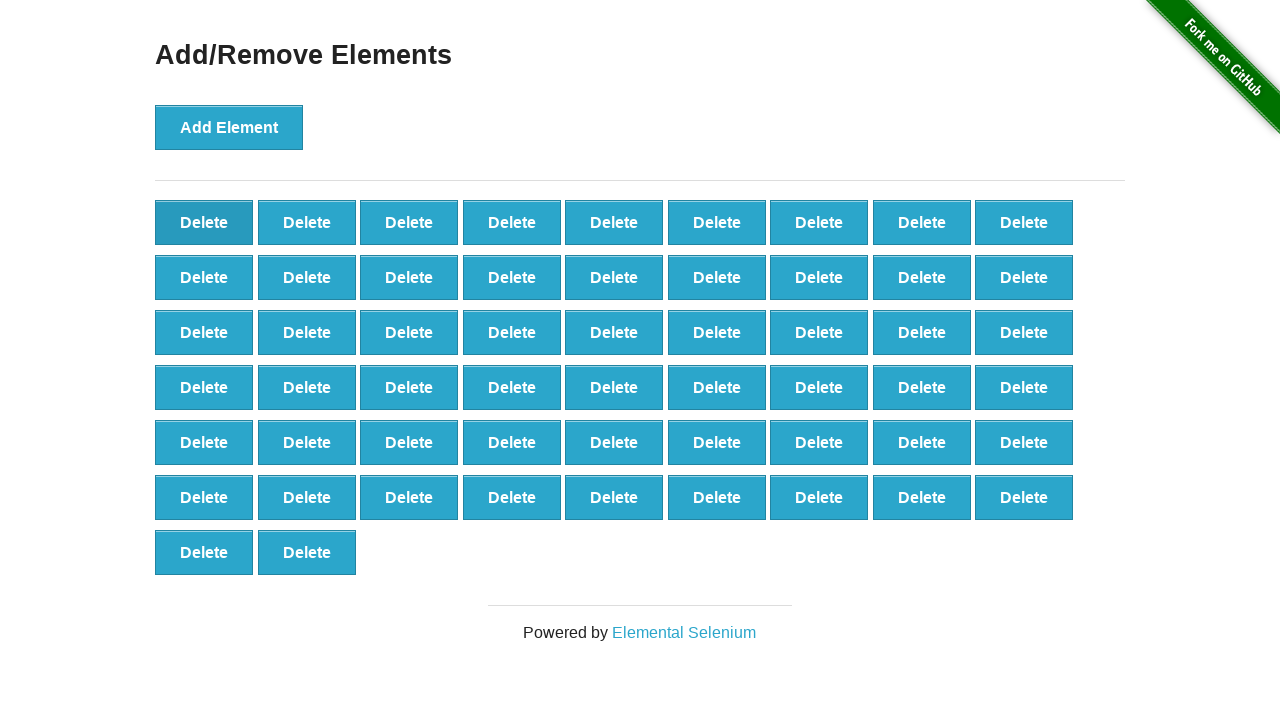

Clicked Delete button (iteration 45/90) at (204, 222) on .added-manually >> nth=0
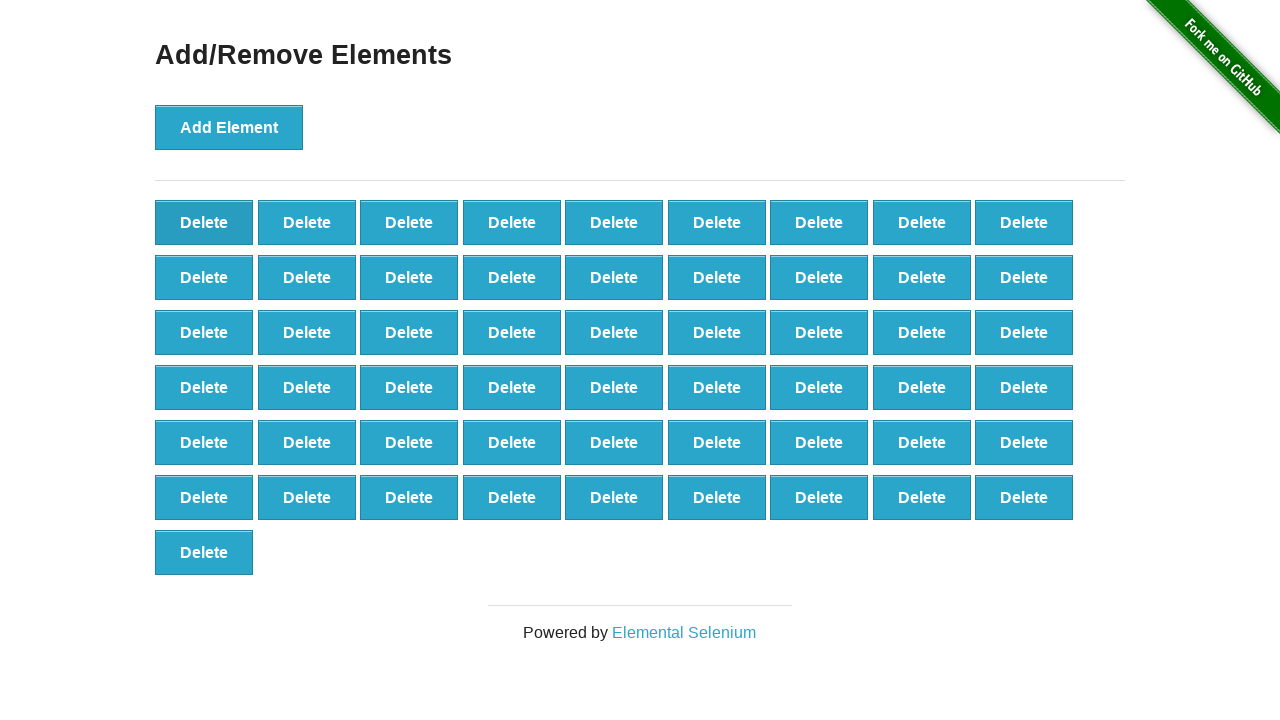

Clicked Delete button (iteration 46/90) at (204, 222) on .added-manually >> nth=0
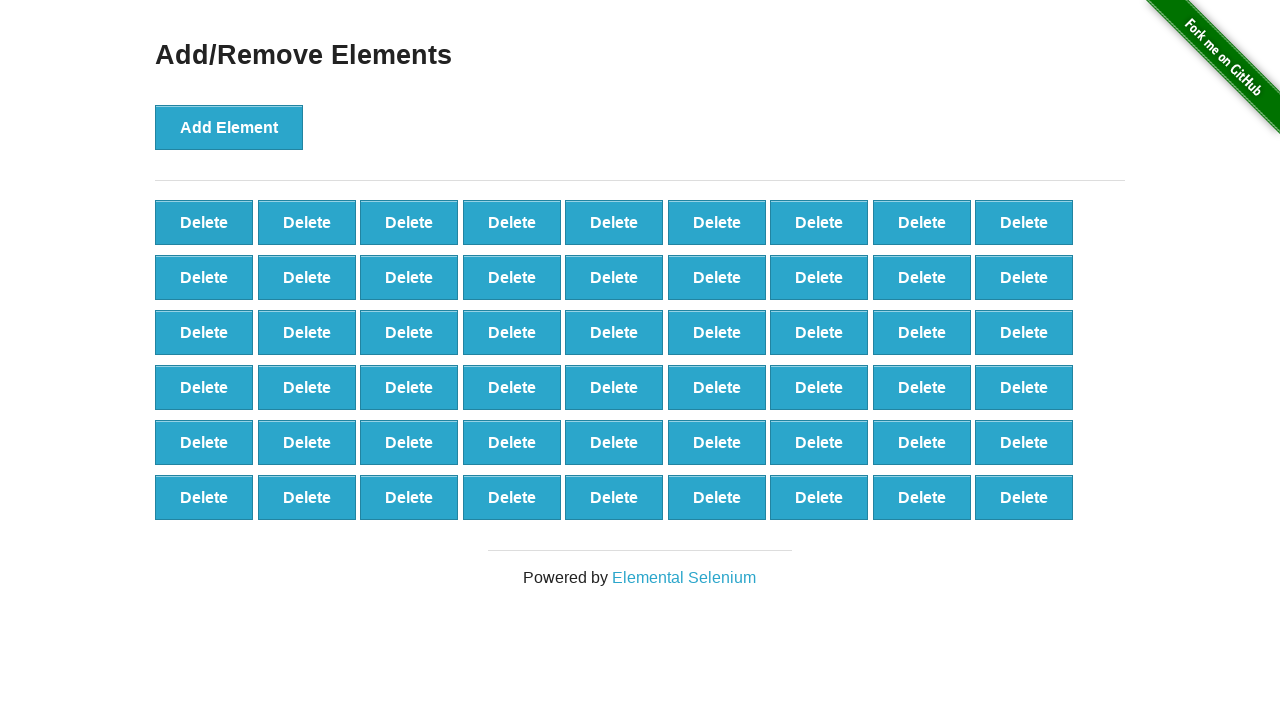

Clicked Delete button (iteration 47/90) at (204, 222) on .added-manually >> nth=0
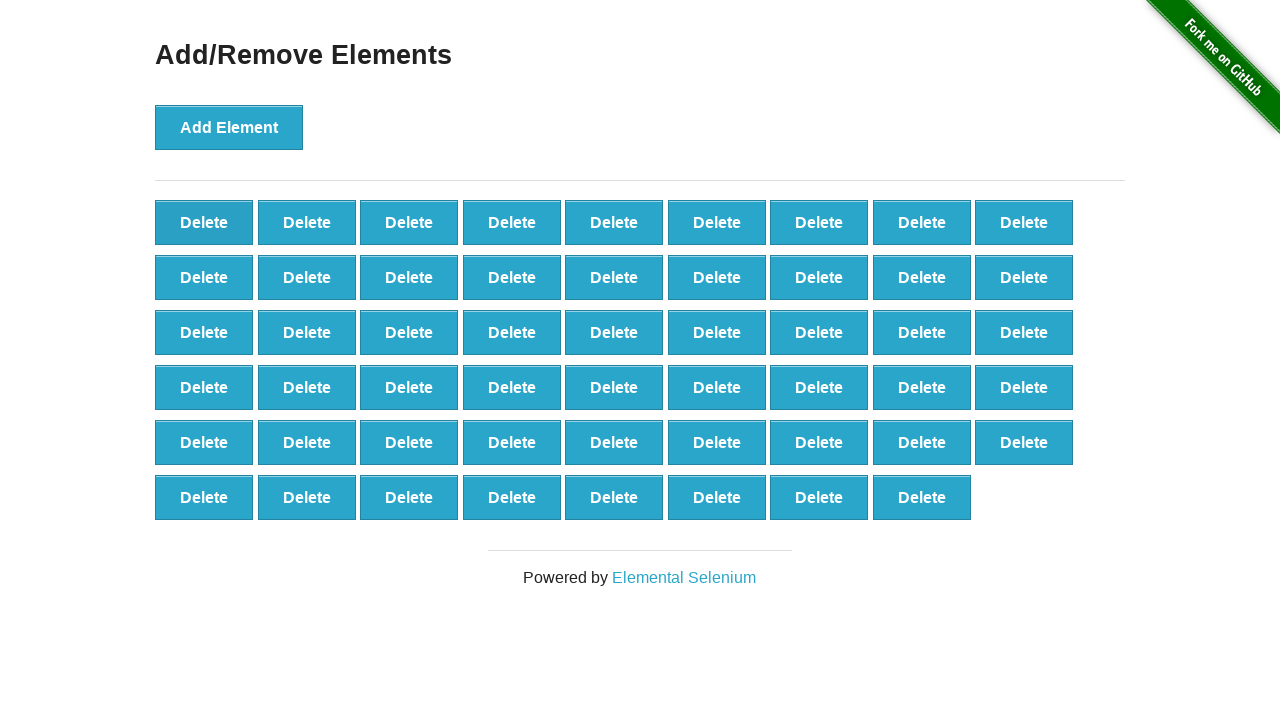

Clicked Delete button (iteration 48/90) at (204, 222) on .added-manually >> nth=0
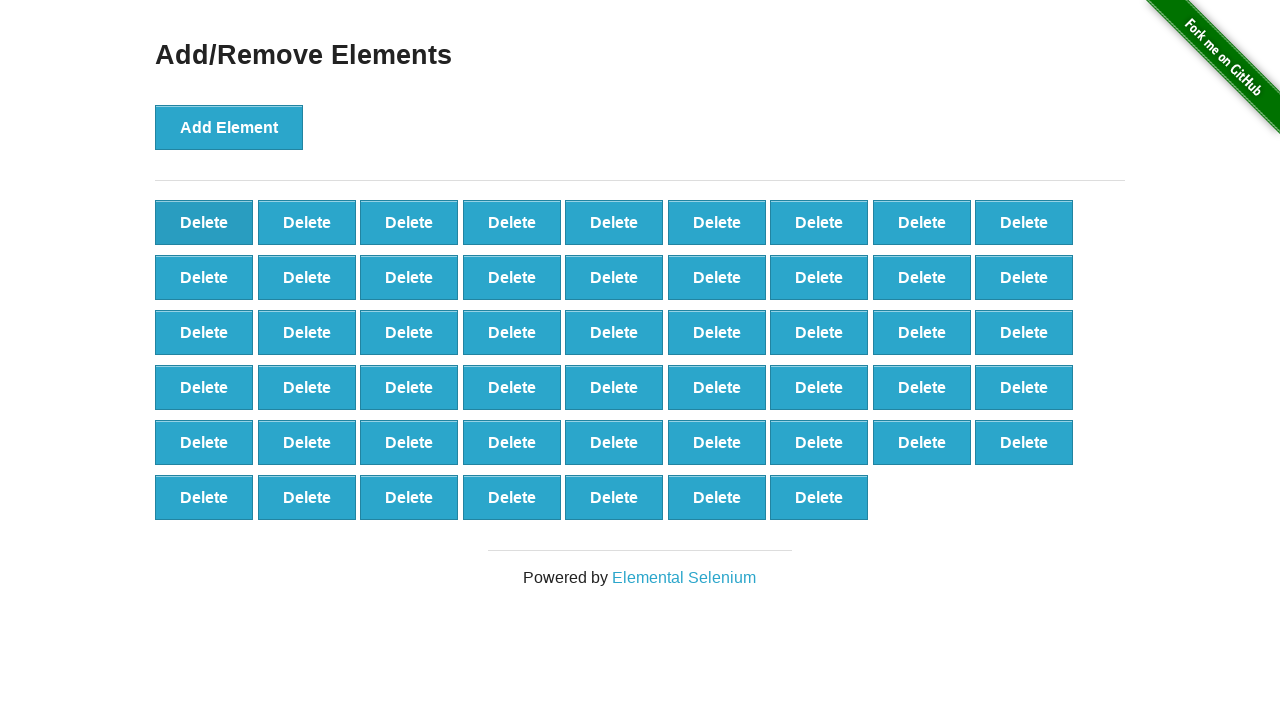

Clicked Delete button (iteration 49/90) at (204, 222) on .added-manually >> nth=0
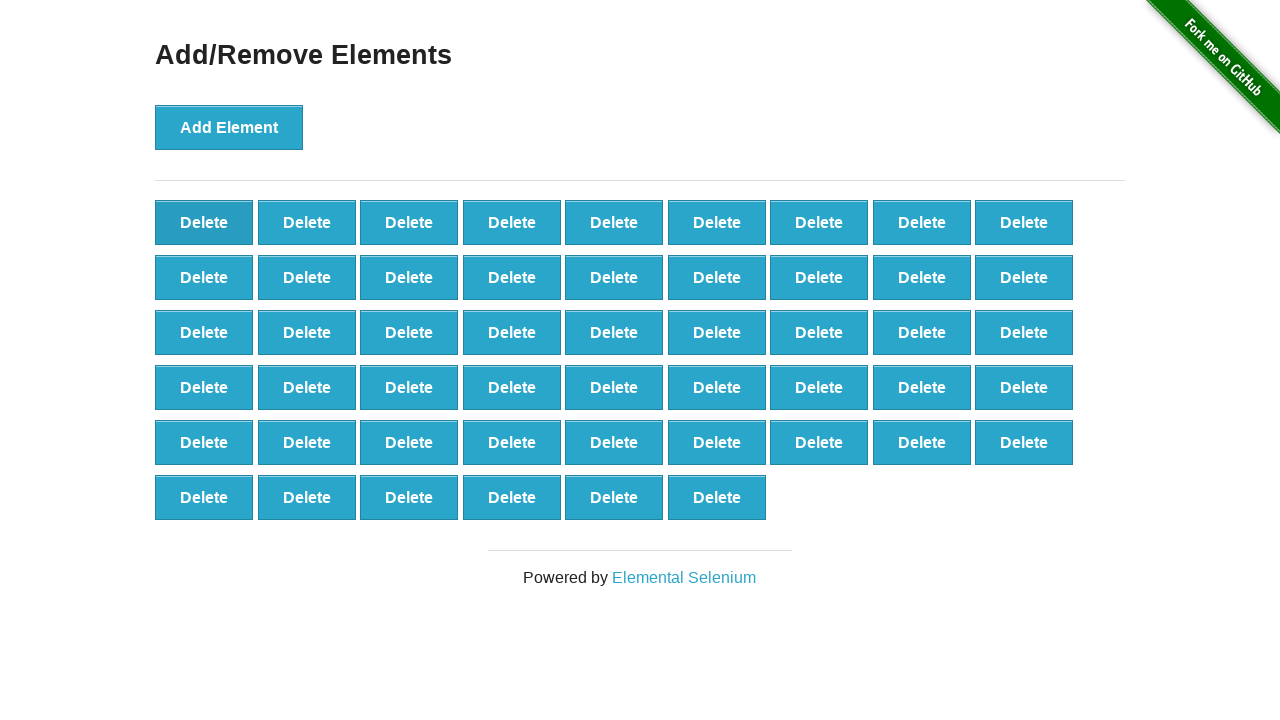

Clicked Delete button (iteration 50/90) at (204, 222) on .added-manually >> nth=0
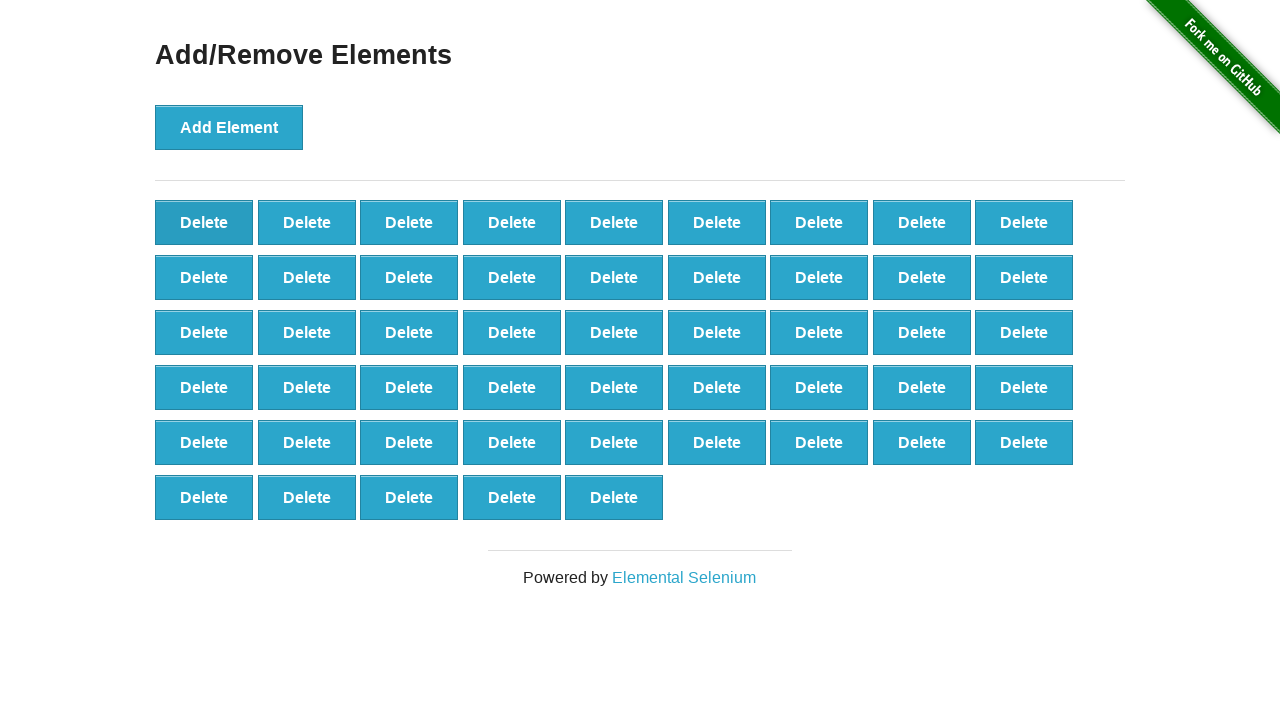

Clicked Delete button (iteration 51/90) at (204, 222) on .added-manually >> nth=0
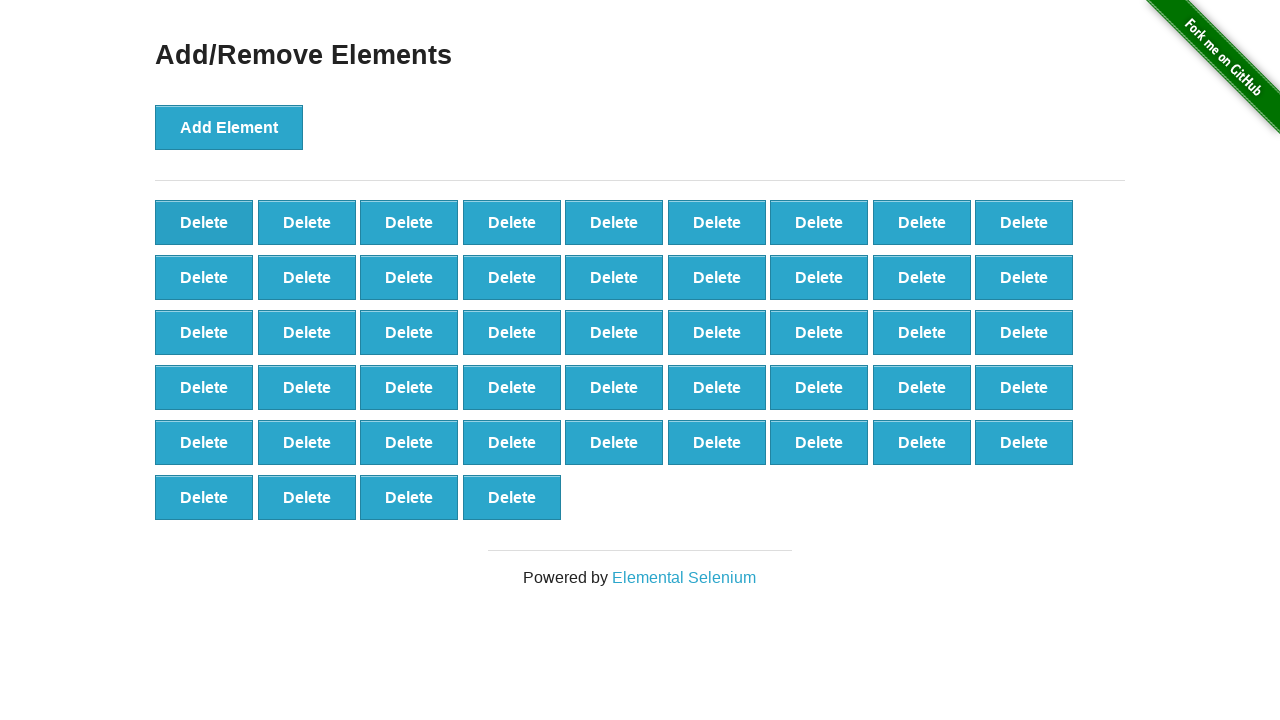

Clicked Delete button (iteration 52/90) at (204, 222) on .added-manually >> nth=0
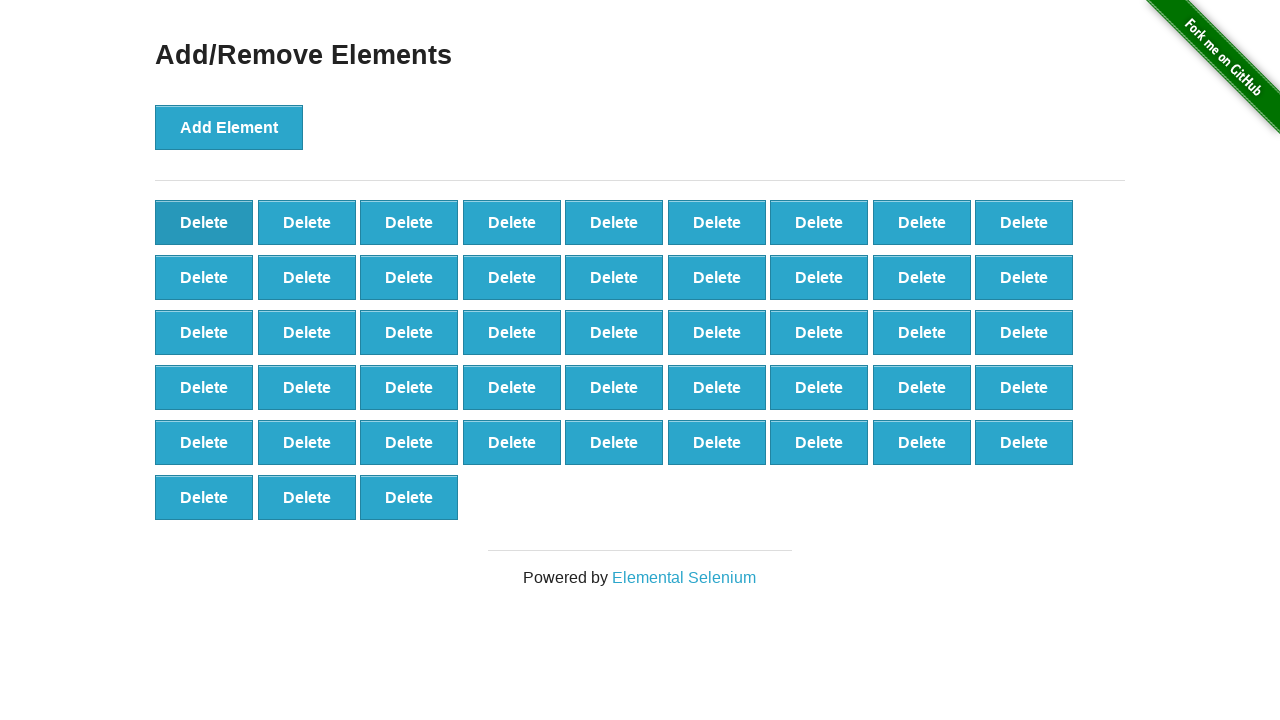

Clicked Delete button (iteration 53/90) at (204, 222) on .added-manually >> nth=0
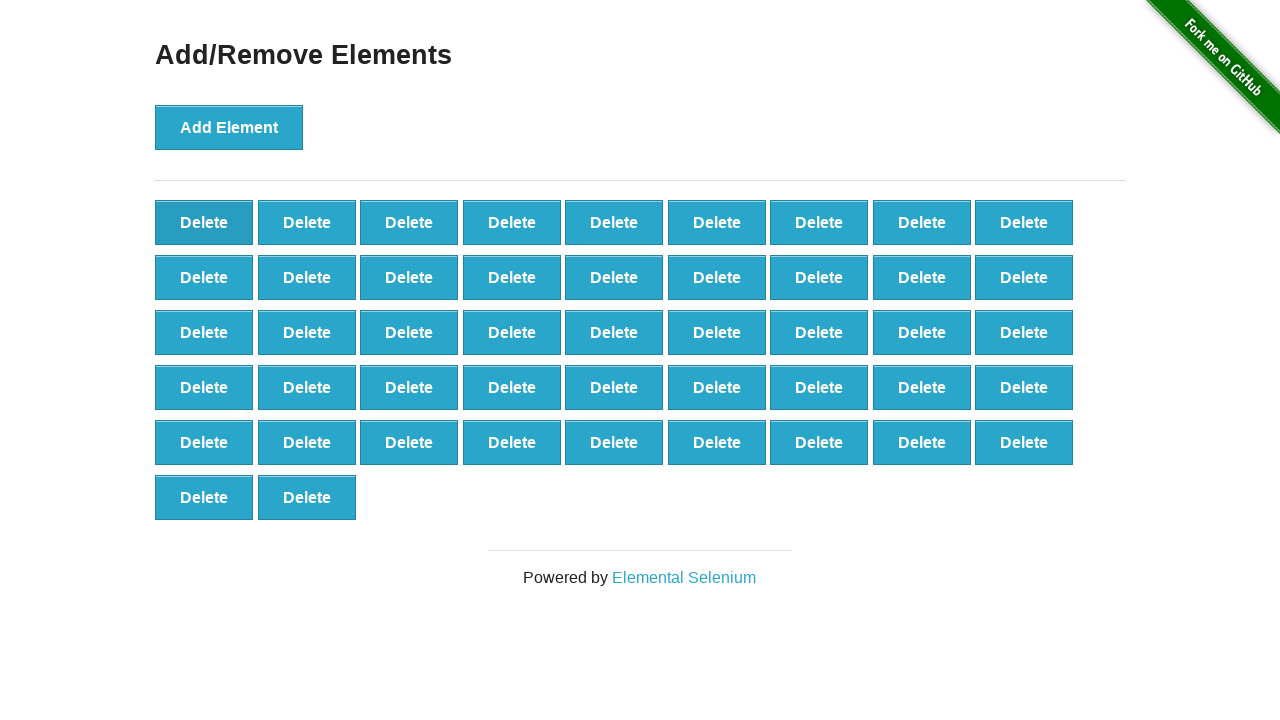

Clicked Delete button (iteration 54/90) at (204, 222) on .added-manually >> nth=0
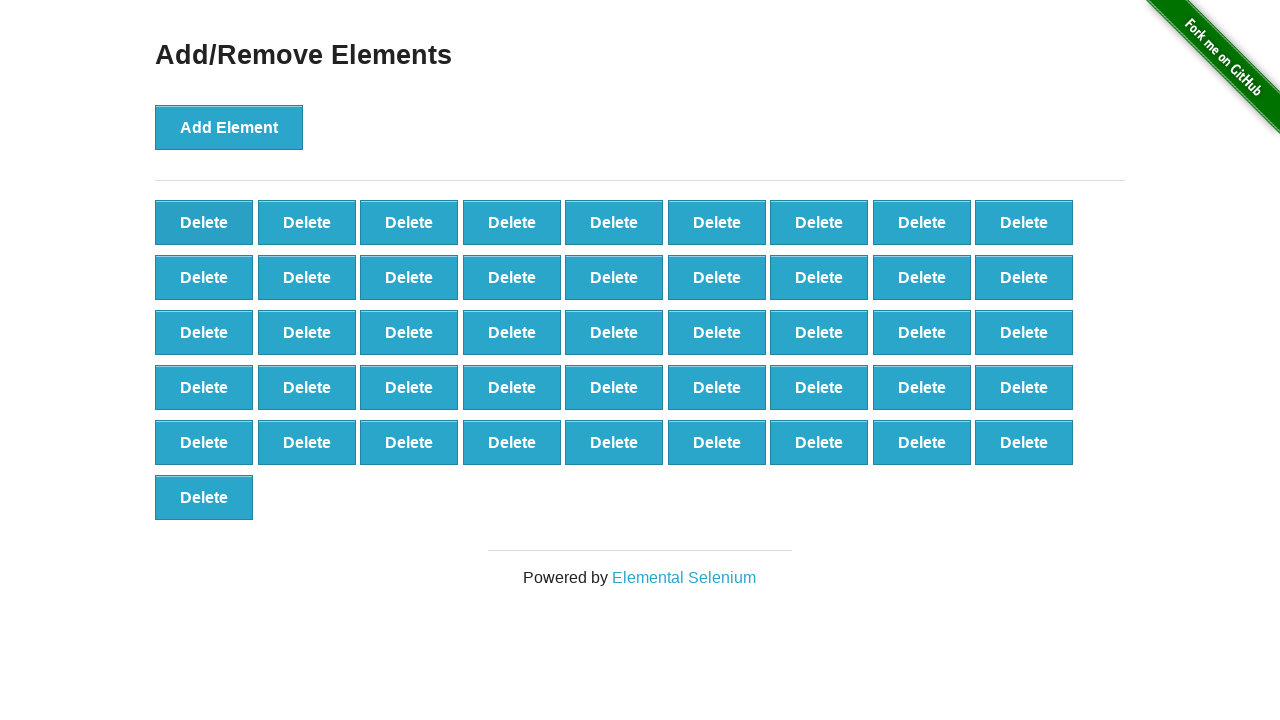

Clicked Delete button (iteration 55/90) at (204, 222) on .added-manually >> nth=0
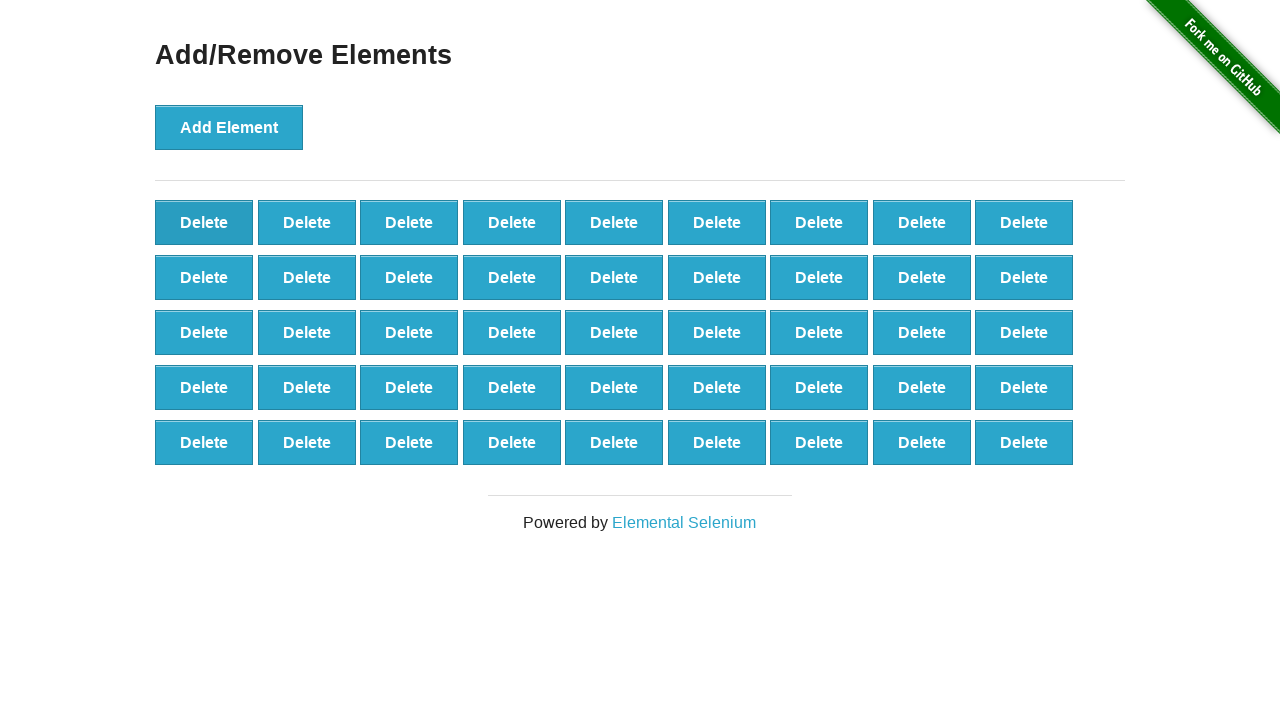

Clicked Delete button (iteration 56/90) at (204, 222) on .added-manually >> nth=0
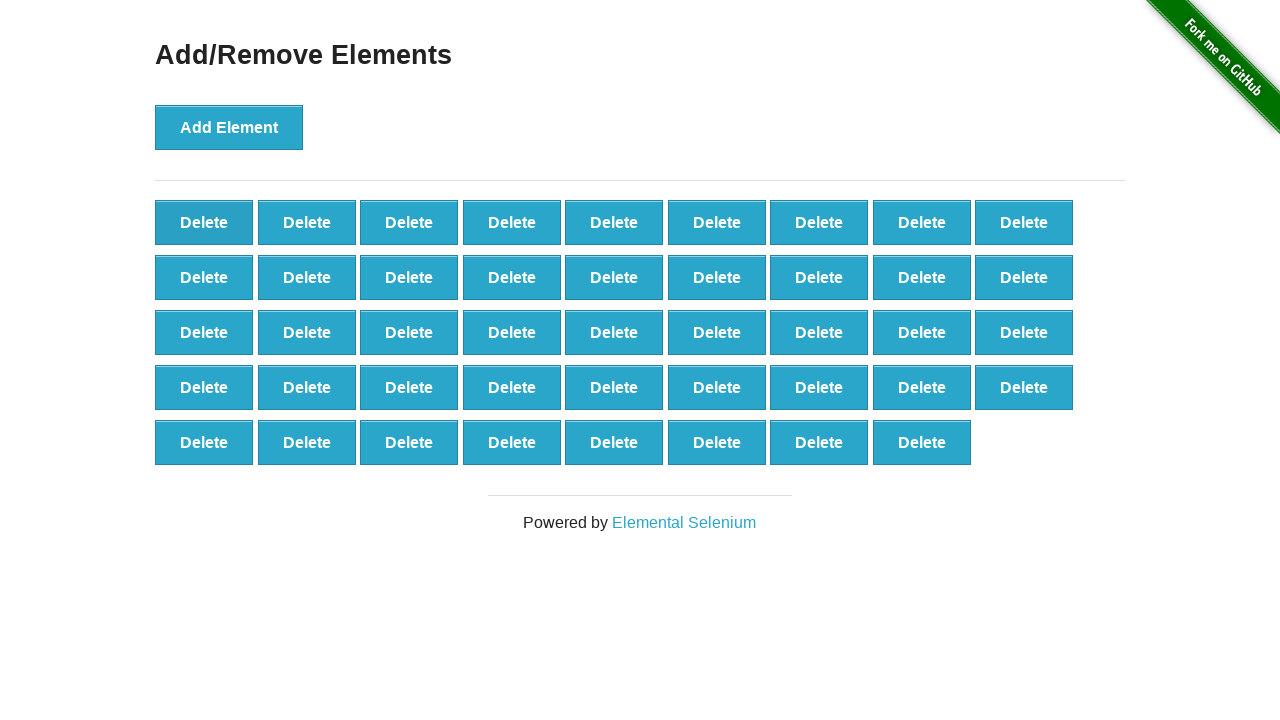

Clicked Delete button (iteration 57/90) at (204, 222) on .added-manually >> nth=0
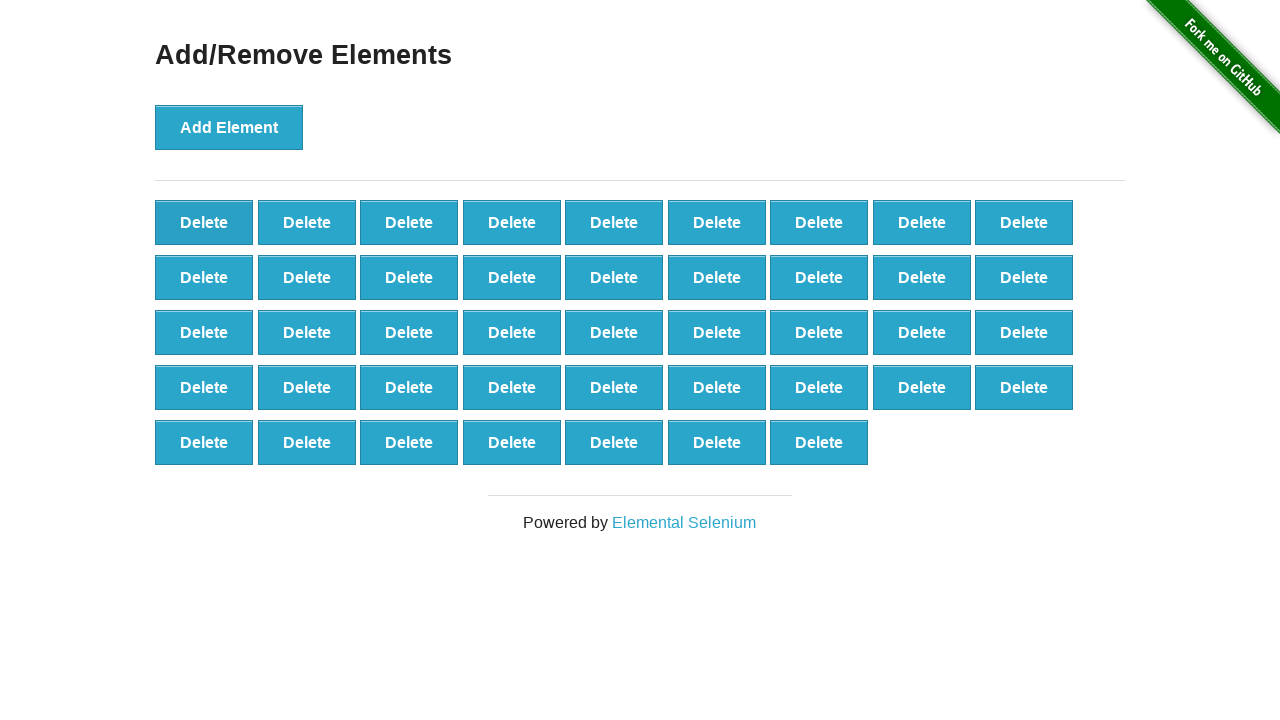

Clicked Delete button (iteration 58/90) at (204, 222) on .added-manually >> nth=0
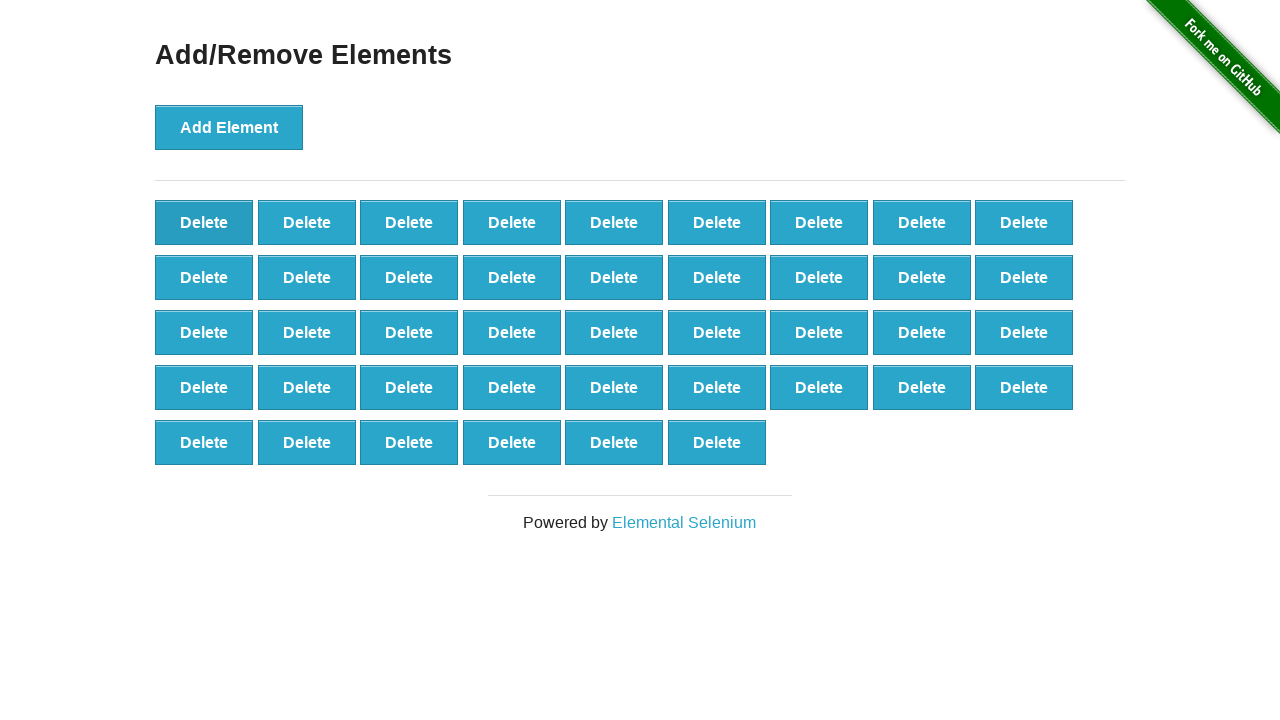

Clicked Delete button (iteration 59/90) at (204, 222) on .added-manually >> nth=0
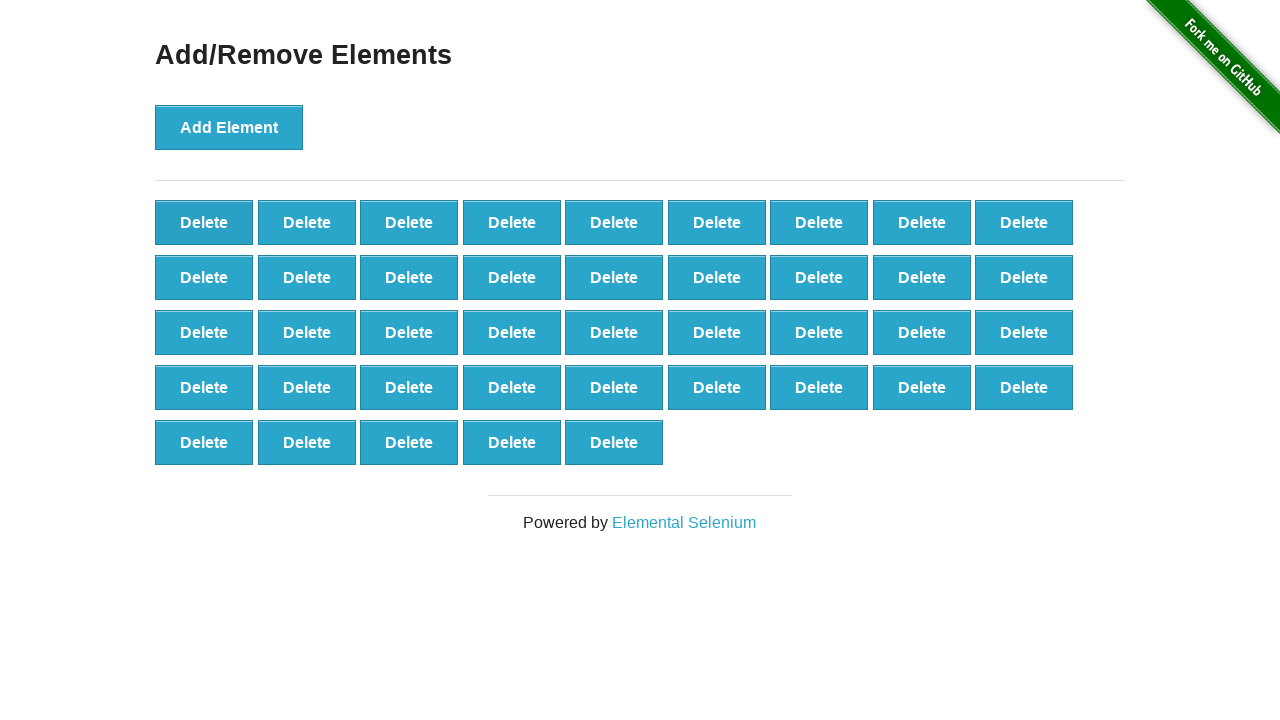

Clicked Delete button (iteration 60/90) at (204, 222) on .added-manually >> nth=0
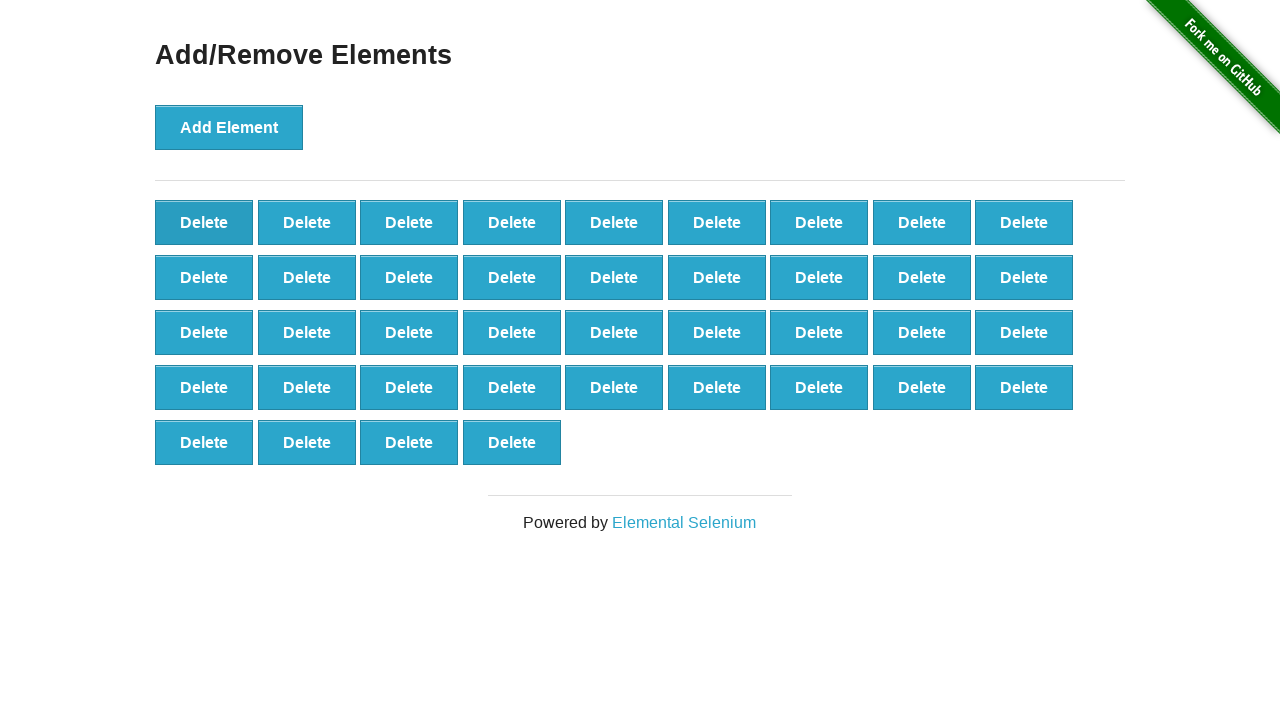

Clicked Delete button (iteration 61/90) at (204, 222) on .added-manually >> nth=0
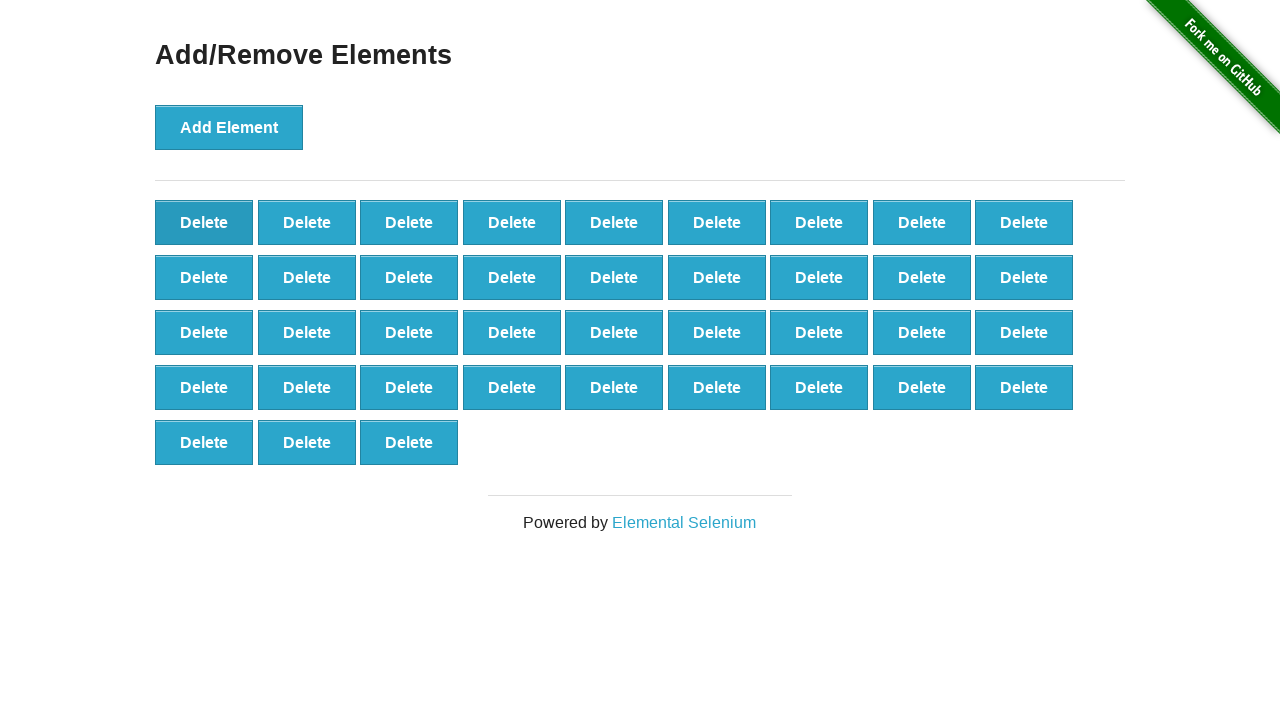

Clicked Delete button (iteration 62/90) at (204, 222) on .added-manually >> nth=0
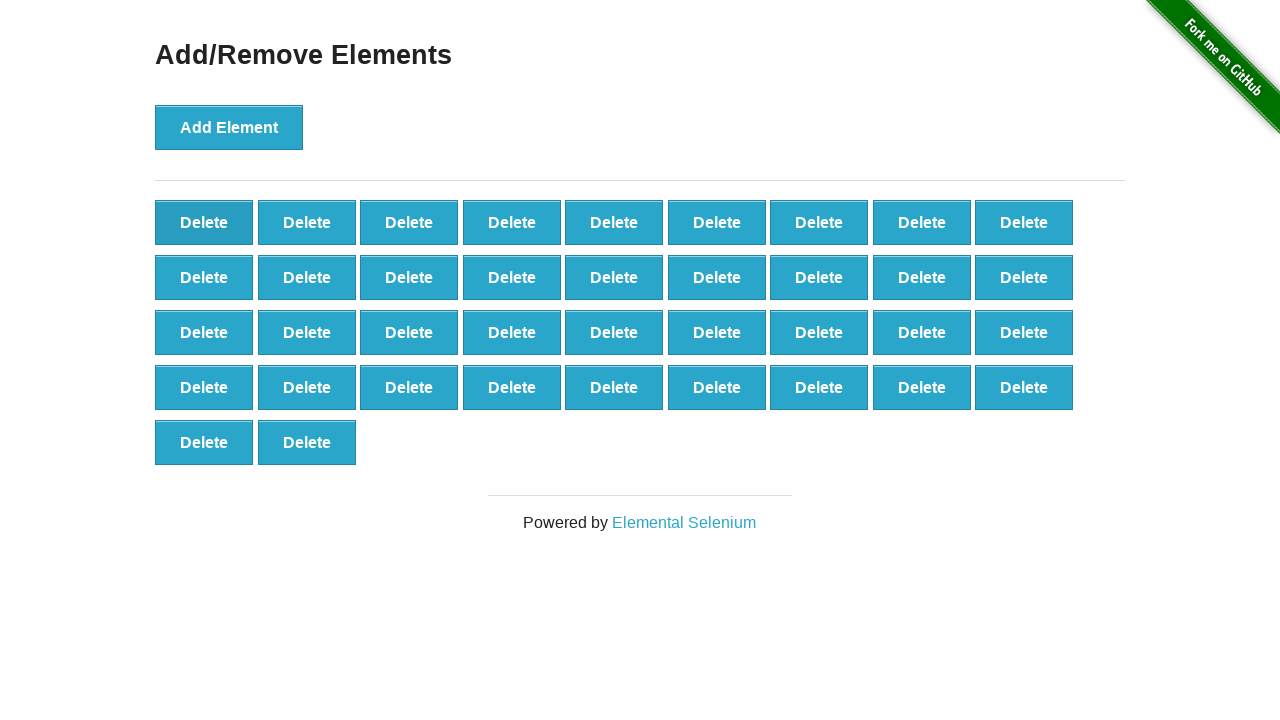

Clicked Delete button (iteration 63/90) at (204, 222) on .added-manually >> nth=0
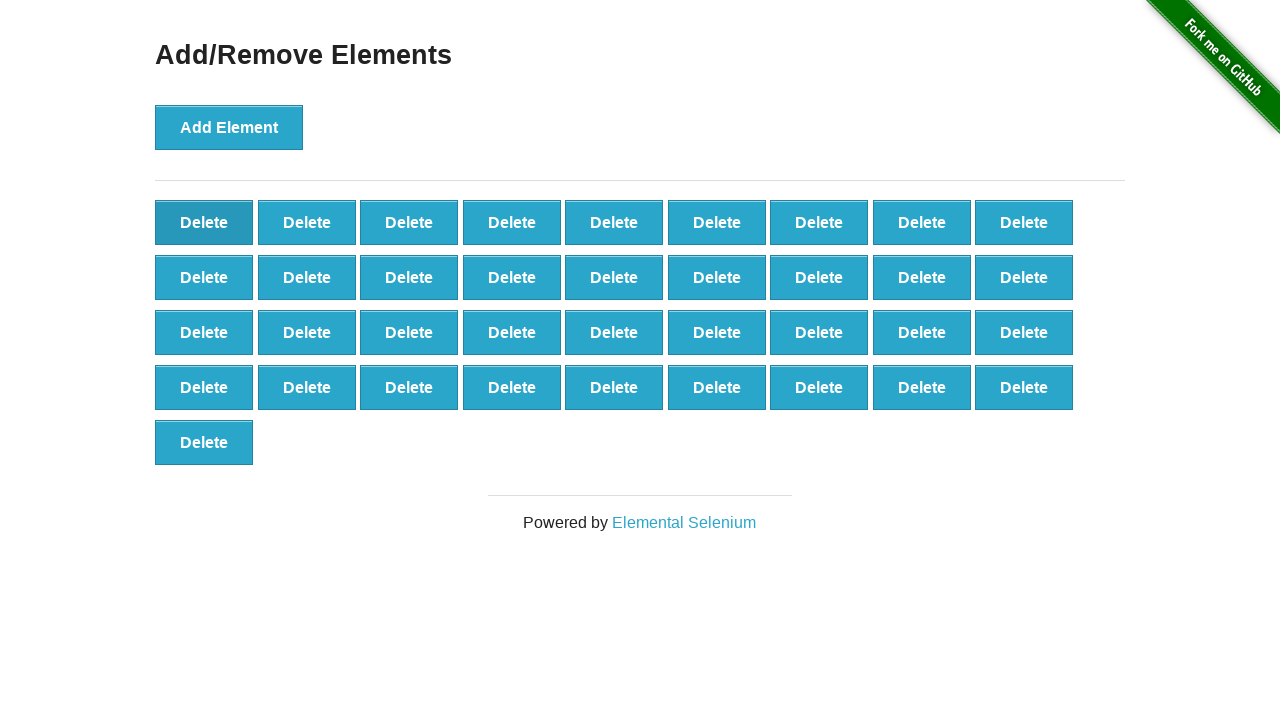

Clicked Delete button (iteration 64/90) at (204, 222) on .added-manually >> nth=0
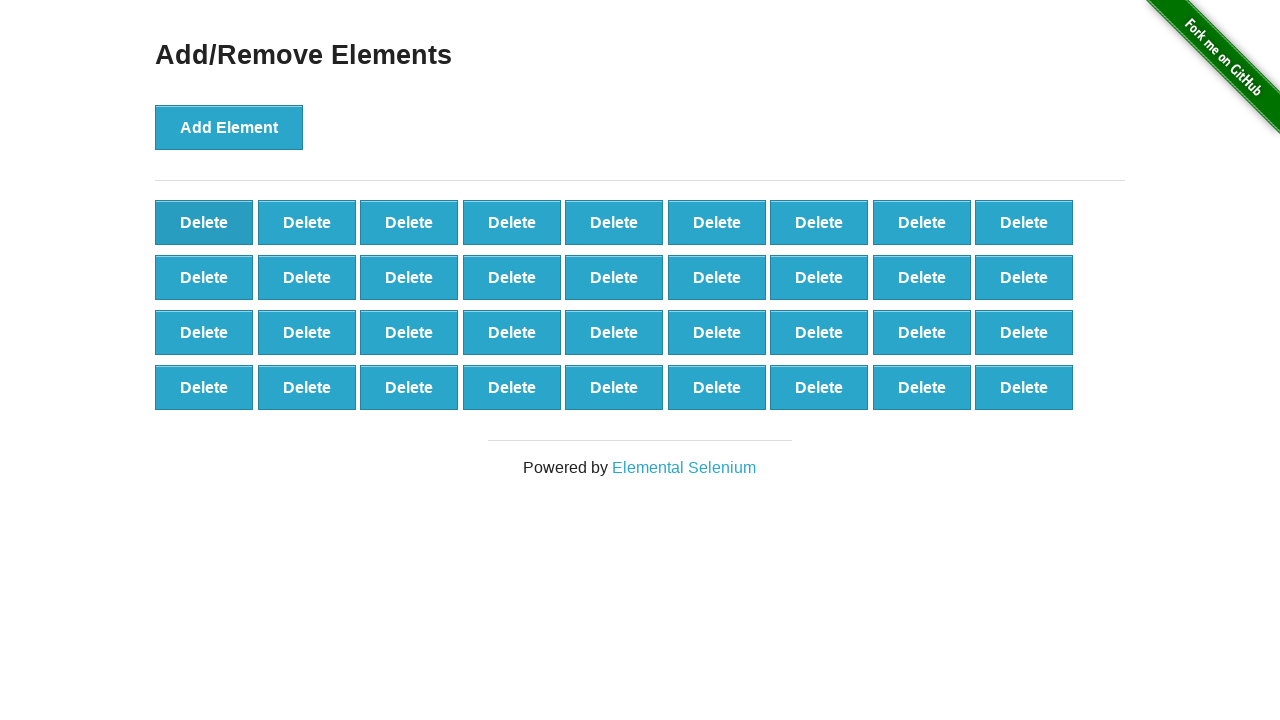

Clicked Delete button (iteration 65/90) at (204, 222) on .added-manually >> nth=0
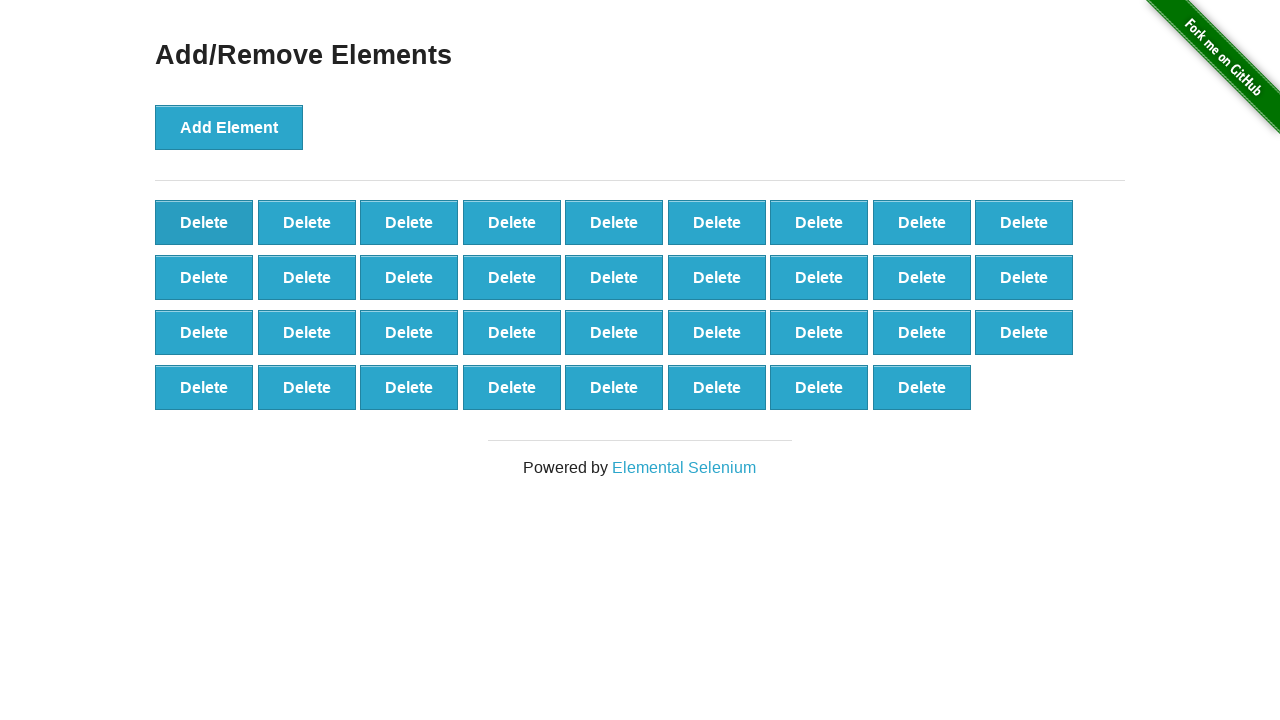

Clicked Delete button (iteration 66/90) at (204, 222) on .added-manually >> nth=0
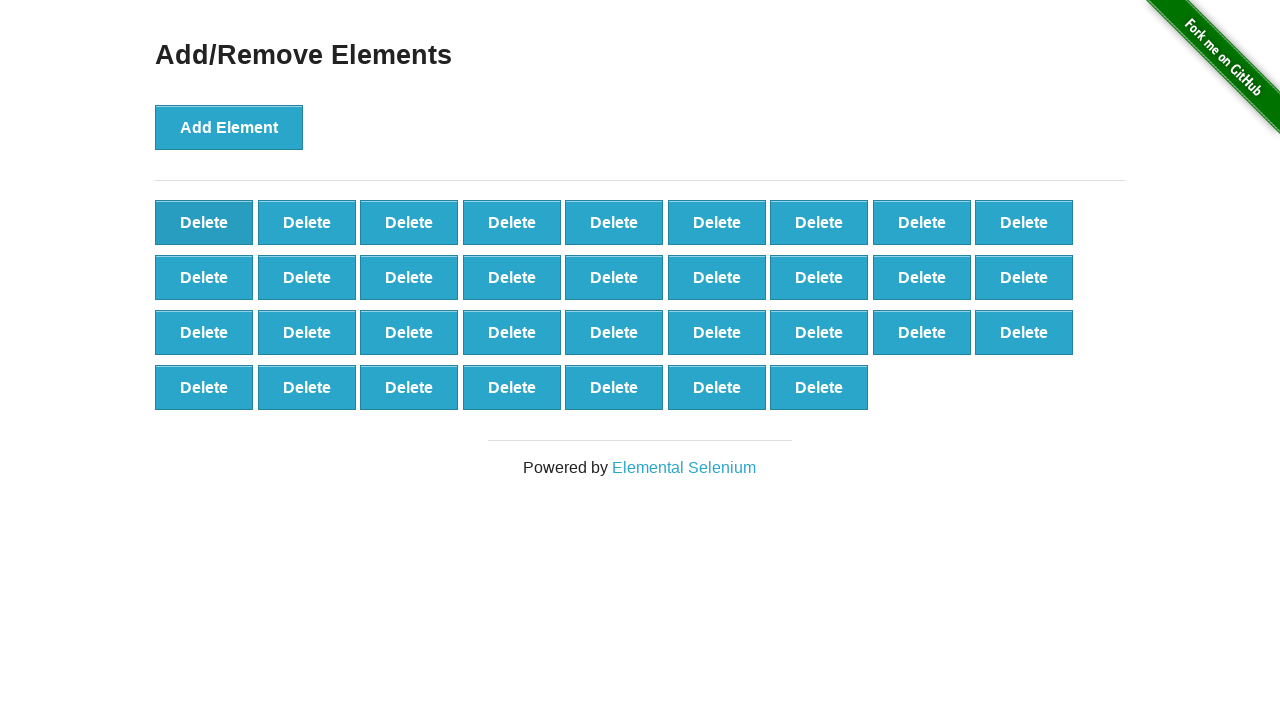

Clicked Delete button (iteration 67/90) at (204, 222) on .added-manually >> nth=0
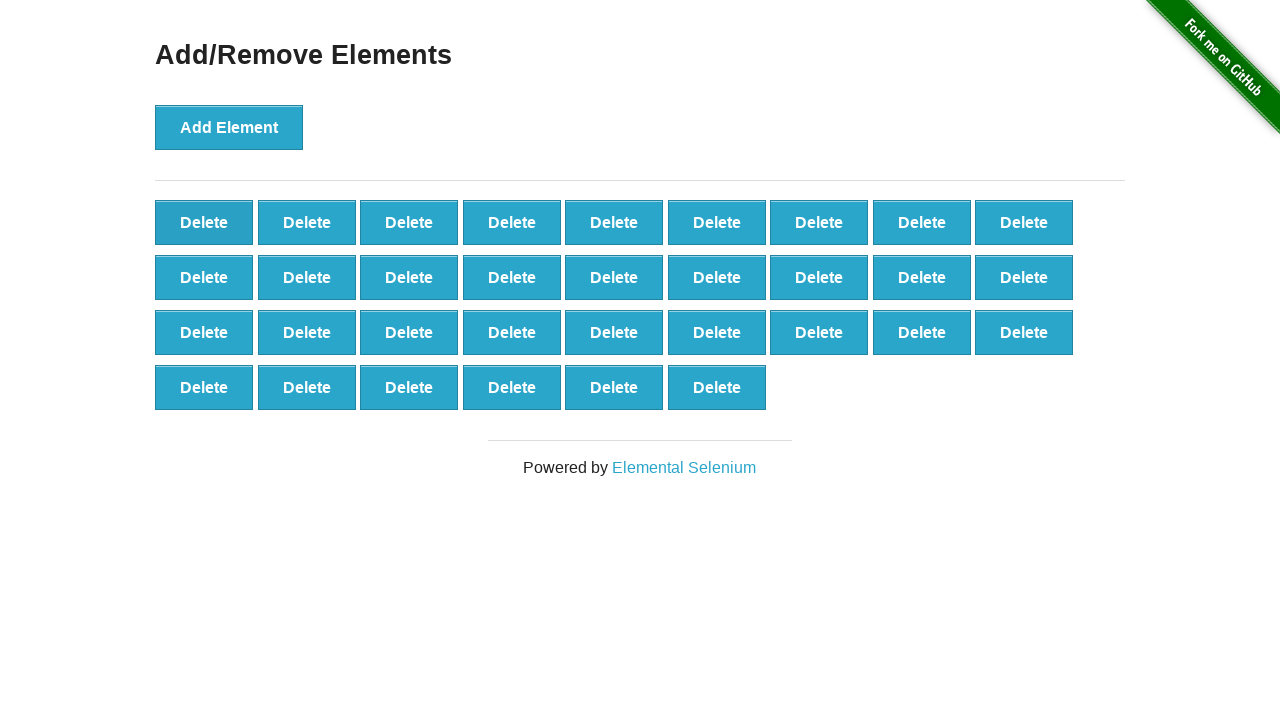

Clicked Delete button (iteration 68/90) at (204, 222) on .added-manually >> nth=0
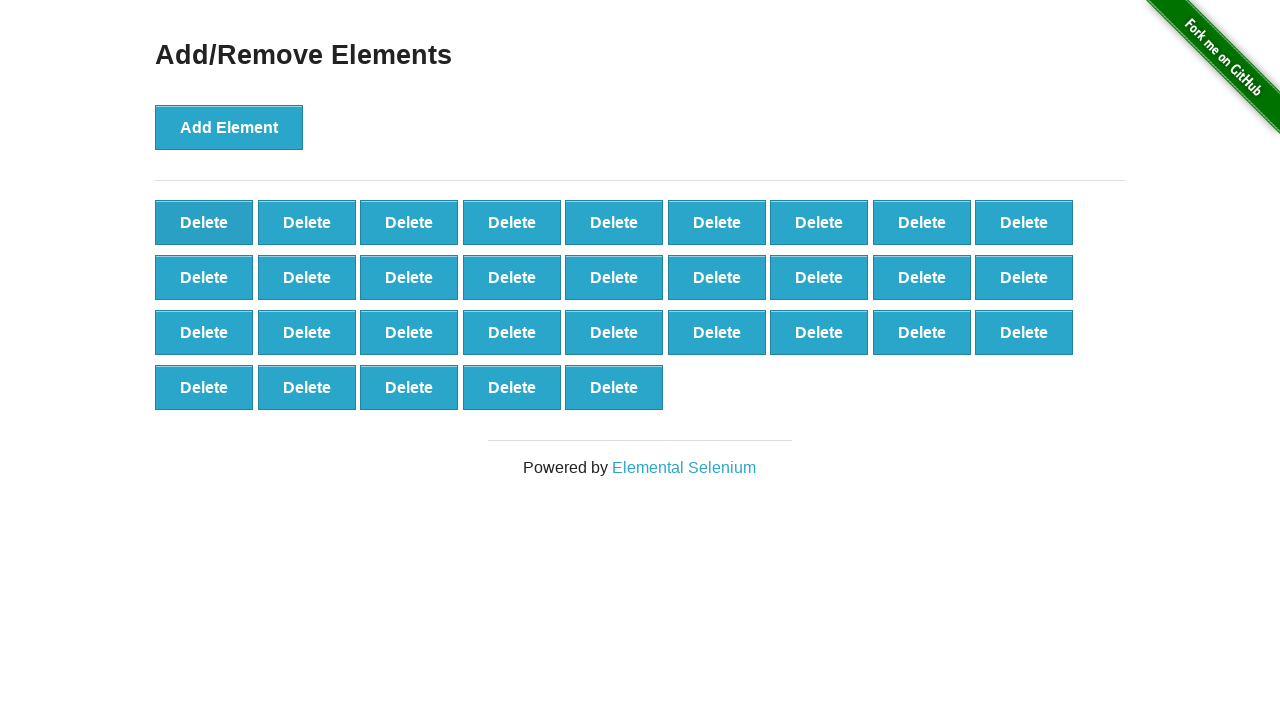

Clicked Delete button (iteration 69/90) at (204, 222) on .added-manually >> nth=0
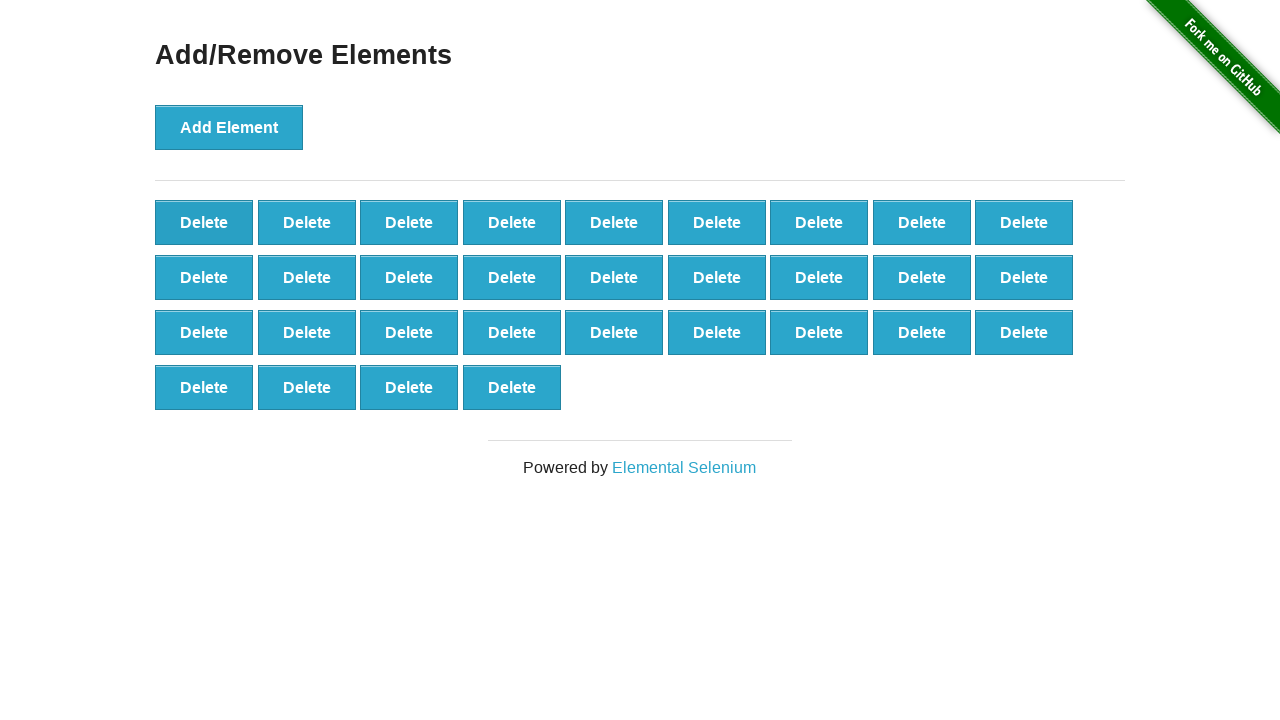

Clicked Delete button (iteration 70/90) at (204, 222) on .added-manually >> nth=0
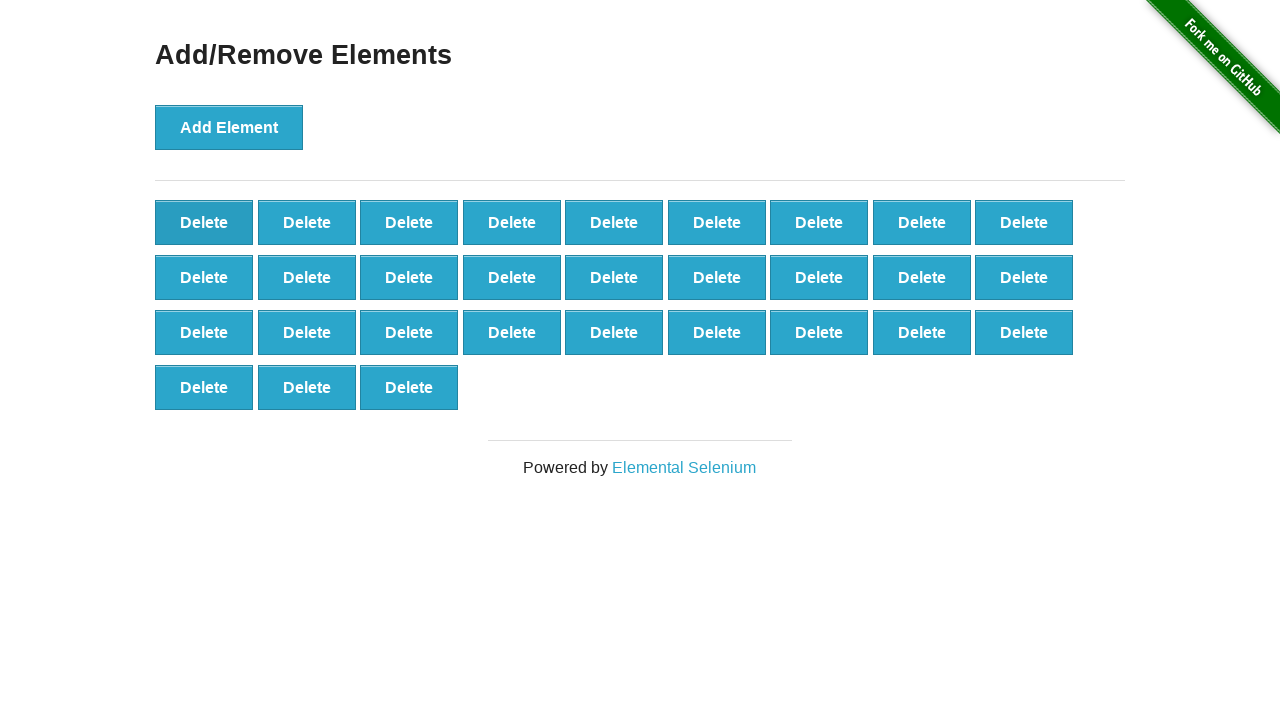

Clicked Delete button (iteration 71/90) at (204, 222) on .added-manually >> nth=0
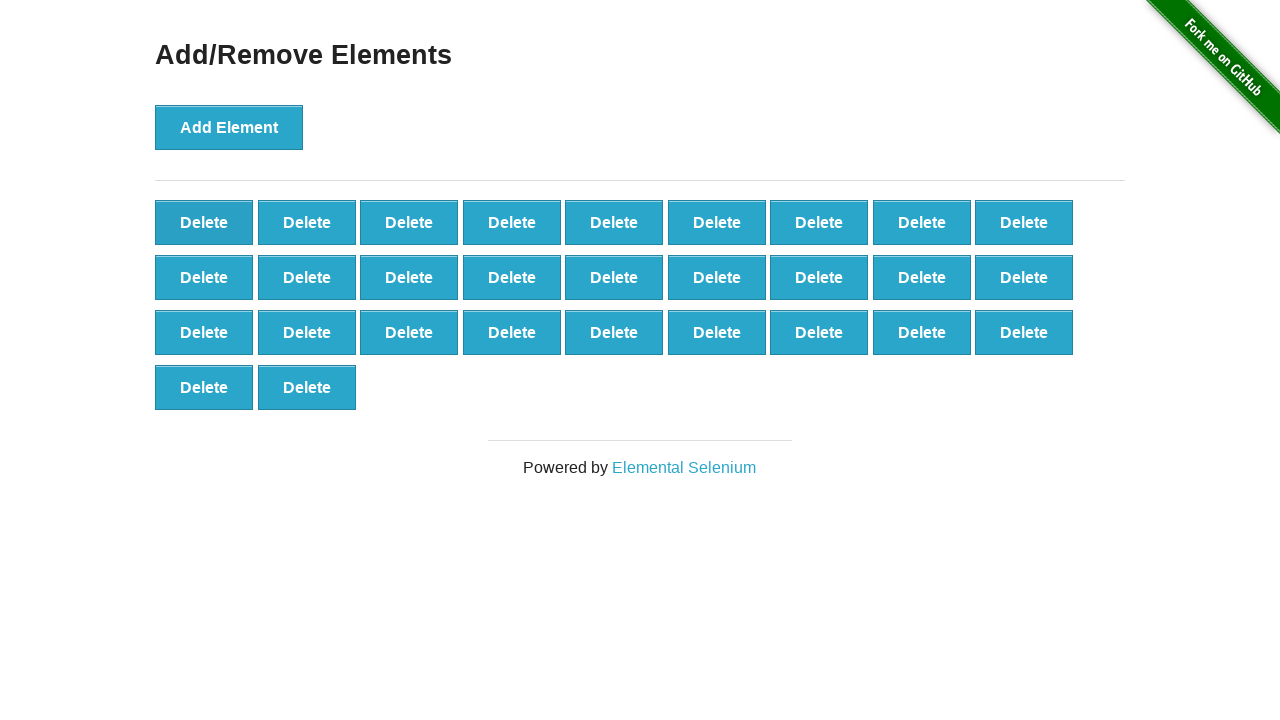

Clicked Delete button (iteration 72/90) at (204, 222) on .added-manually >> nth=0
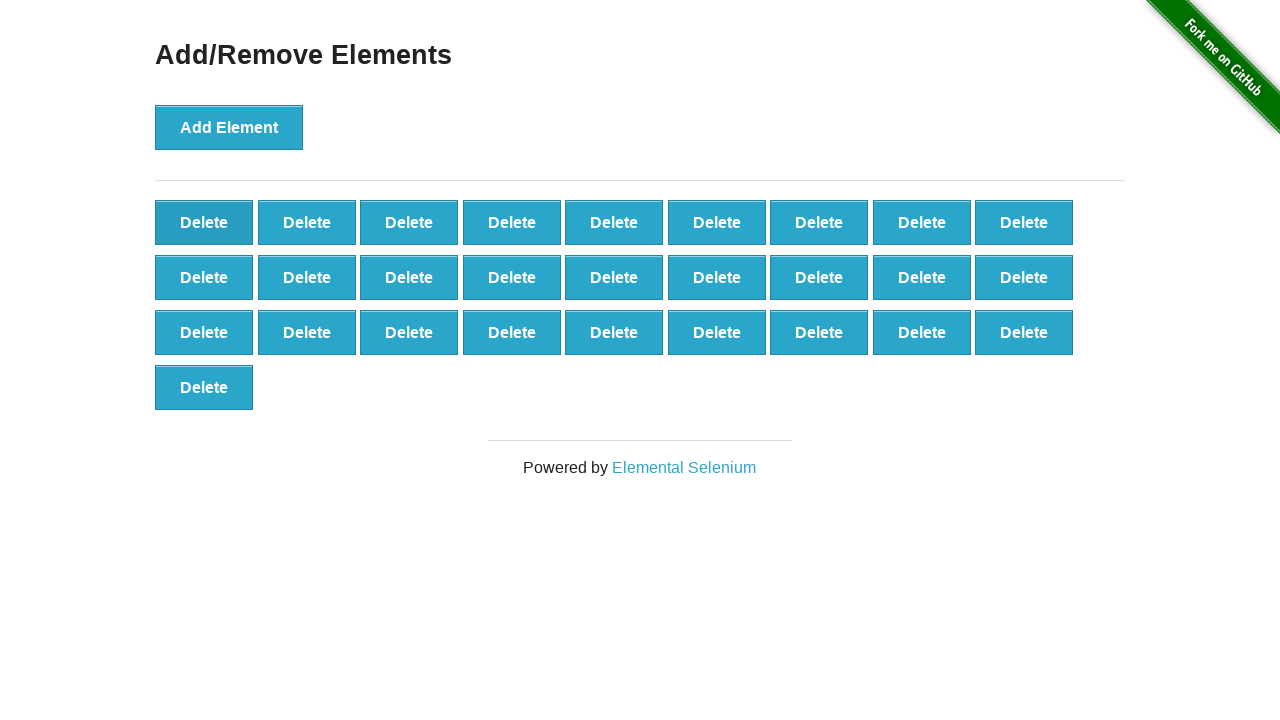

Clicked Delete button (iteration 73/90) at (204, 222) on .added-manually >> nth=0
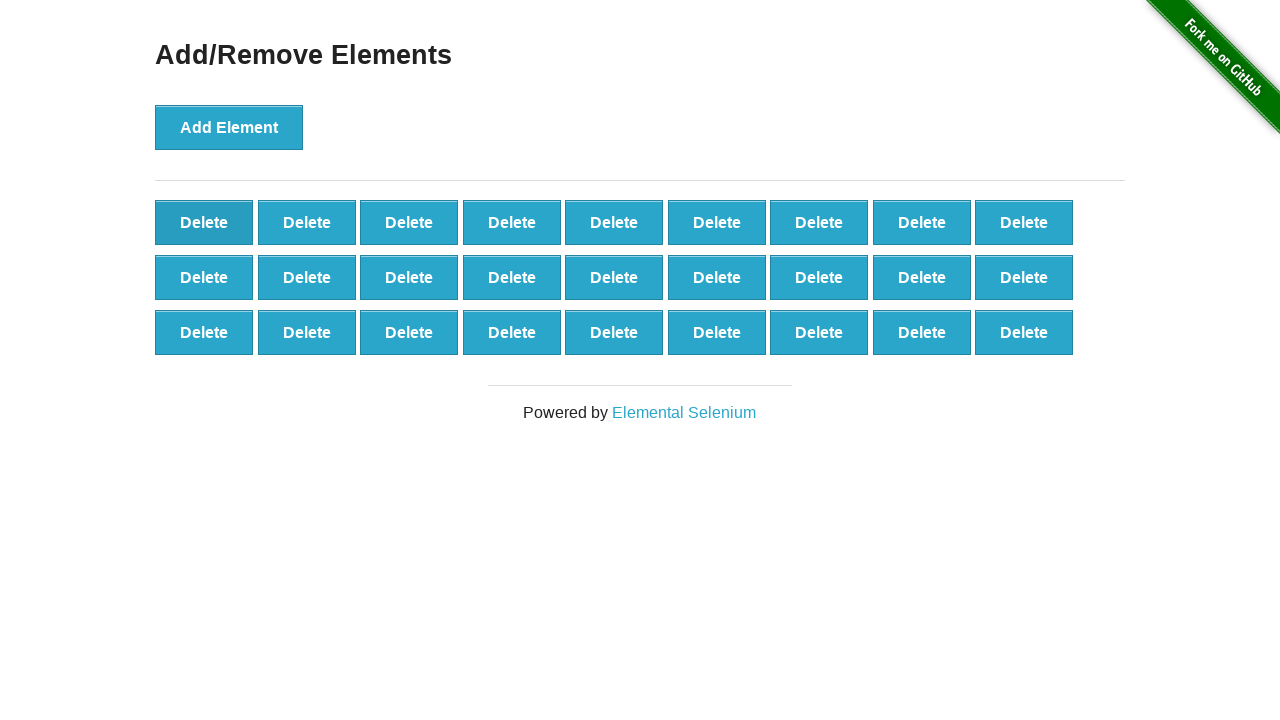

Clicked Delete button (iteration 74/90) at (204, 222) on .added-manually >> nth=0
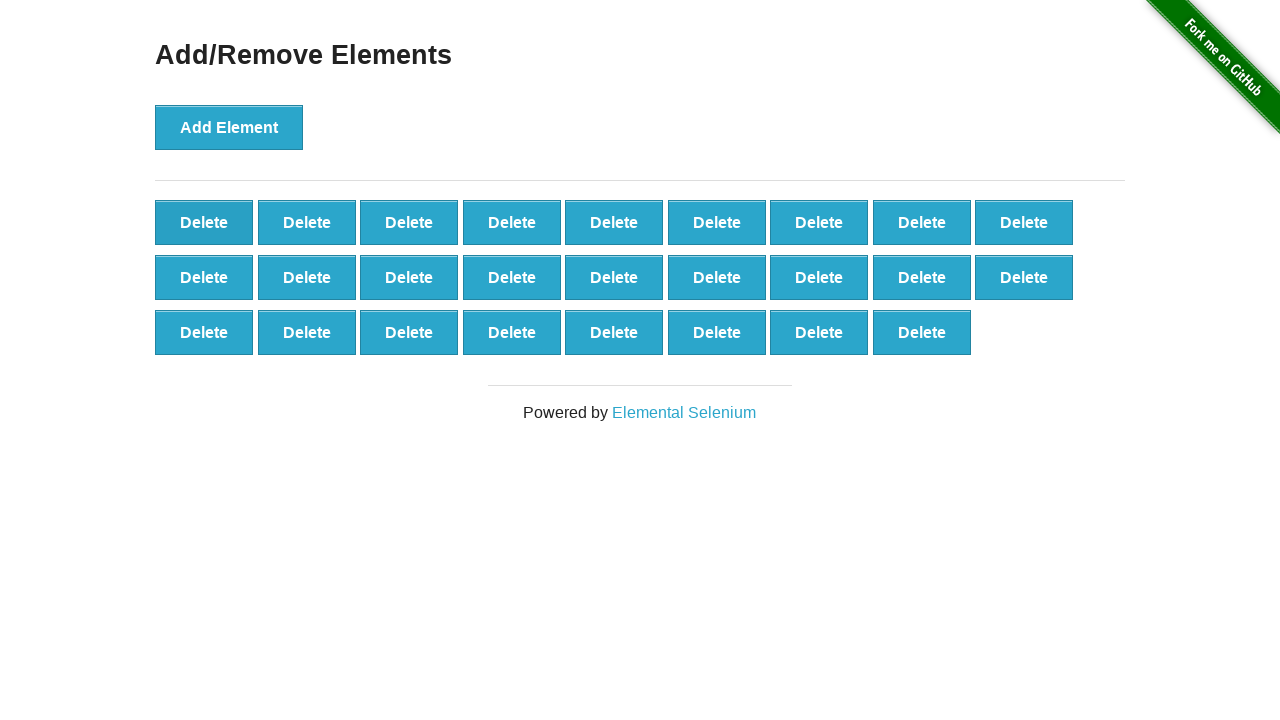

Clicked Delete button (iteration 75/90) at (204, 222) on .added-manually >> nth=0
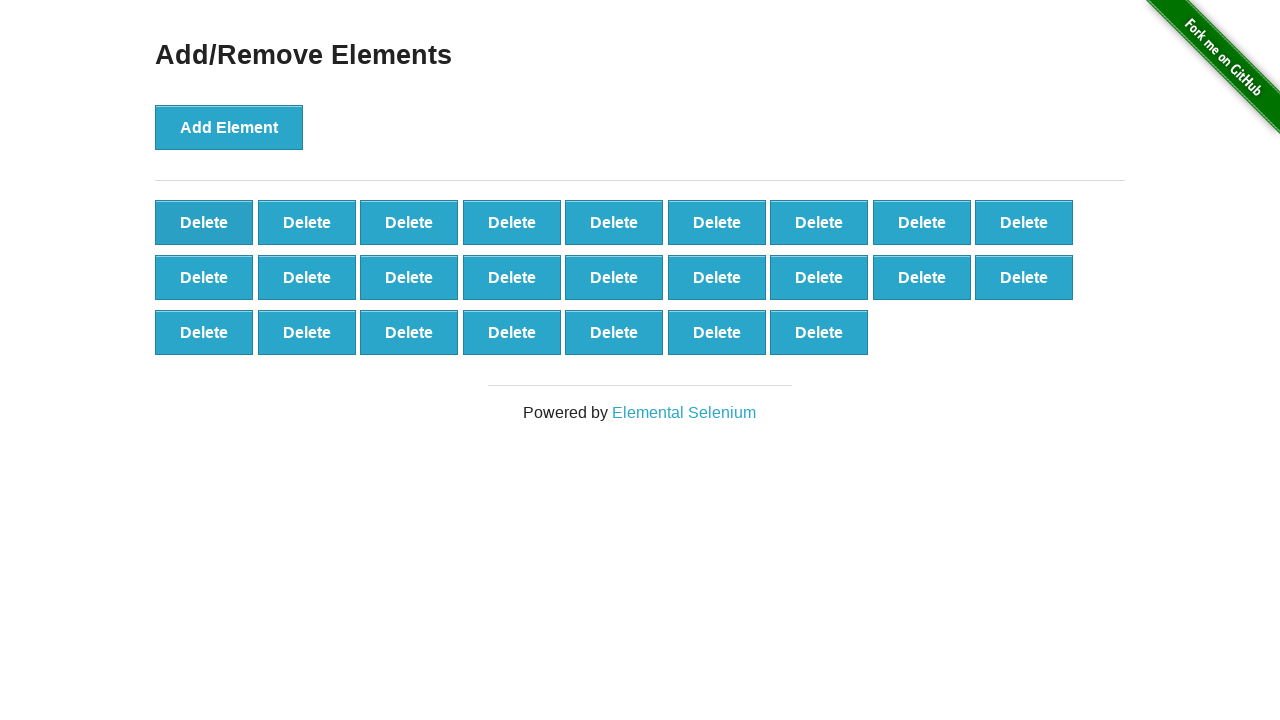

Clicked Delete button (iteration 76/90) at (204, 222) on .added-manually >> nth=0
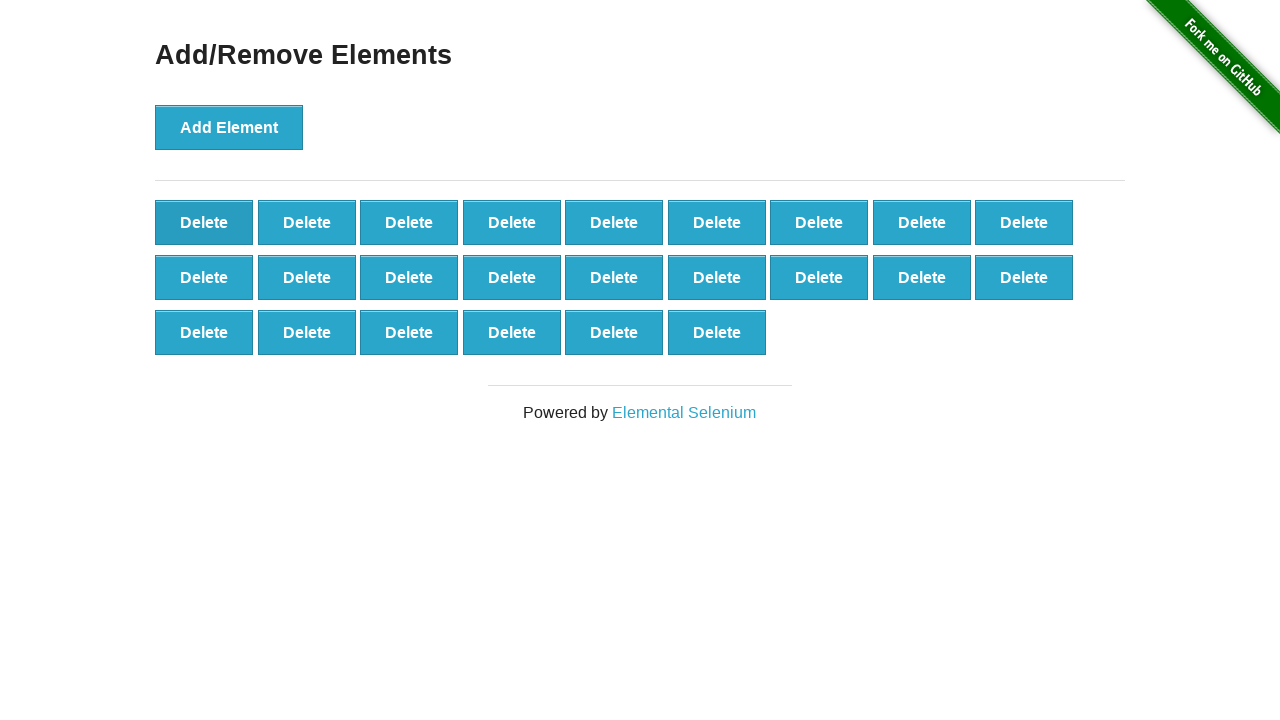

Clicked Delete button (iteration 77/90) at (204, 222) on .added-manually >> nth=0
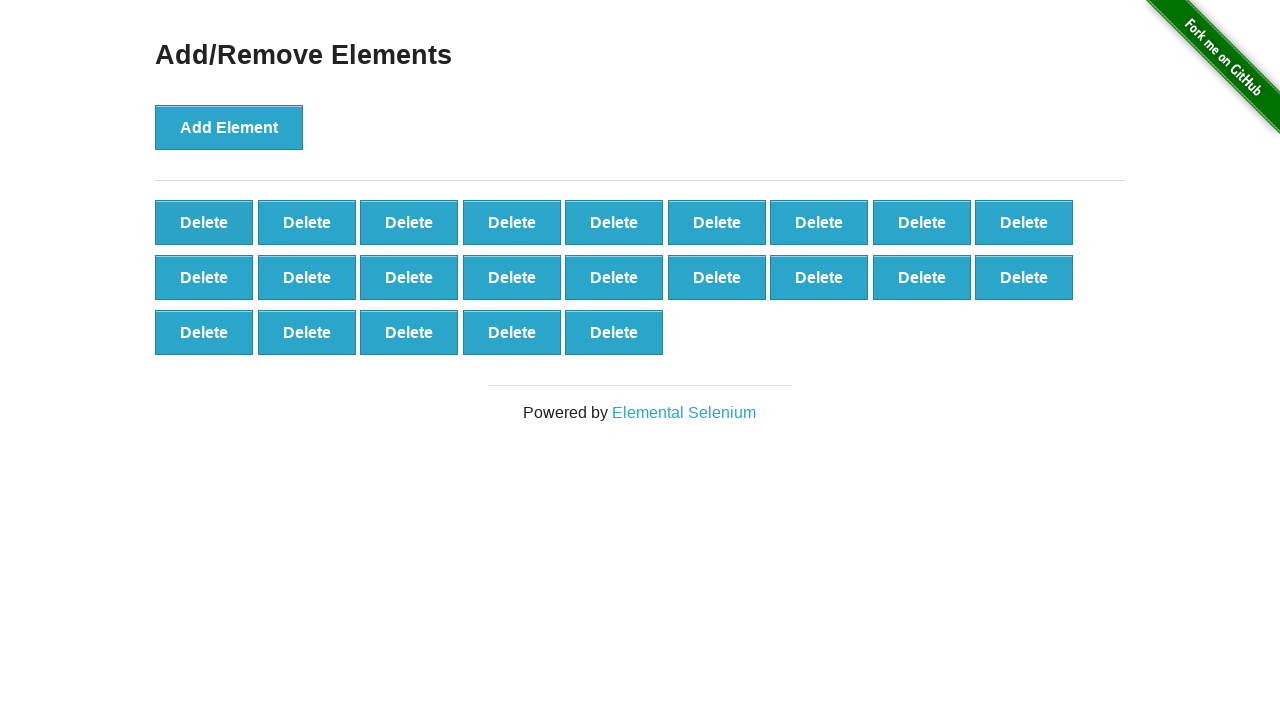

Clicked Delete button (iteration 78/90) at (204, 222) on .added-manually >> nth=0
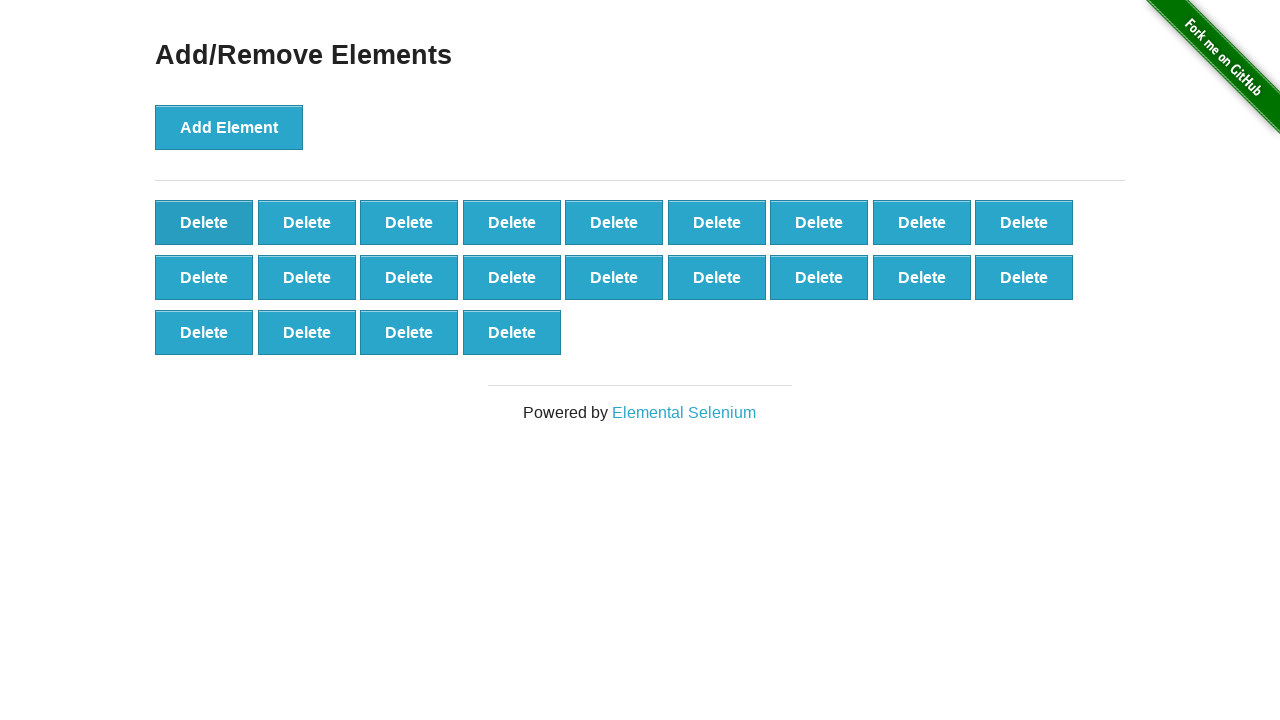

Clicked Delete button (iteration 79/90) at (204, 222) on .added-manually >> nth=0
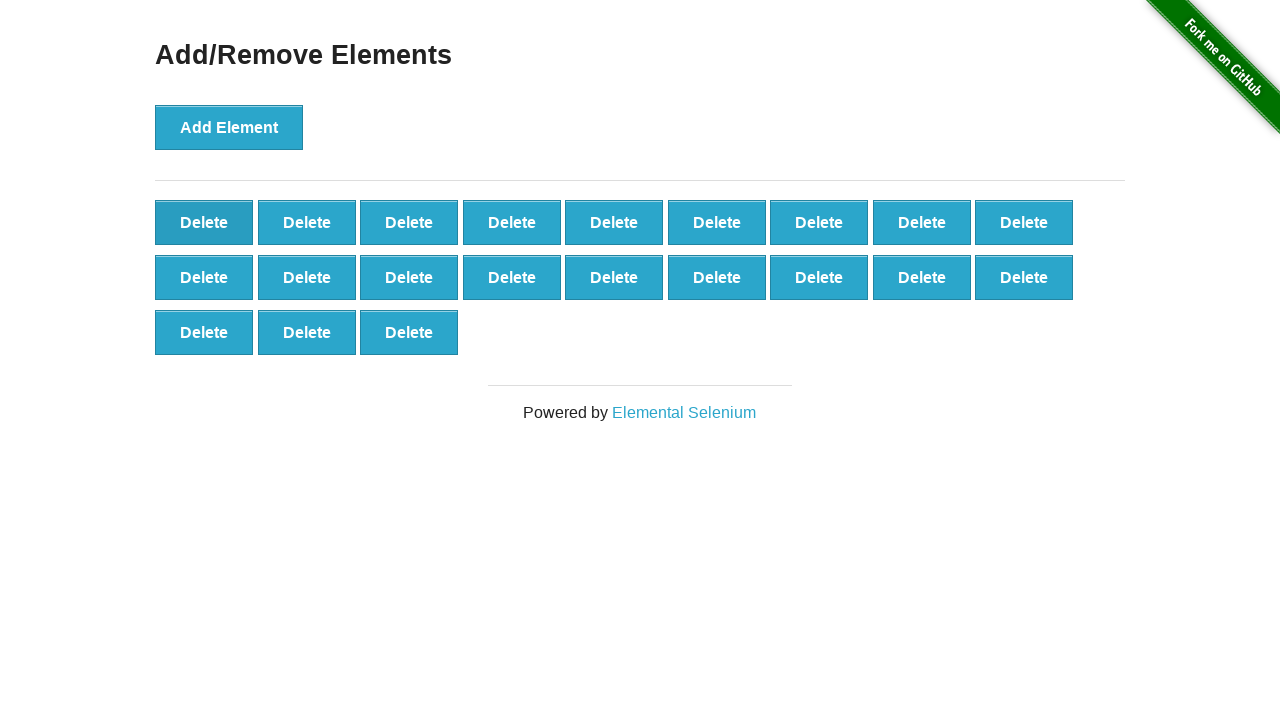

Clicked Delete button (iteration 80/90) at (204, 222) on .added-manually >> nth=0
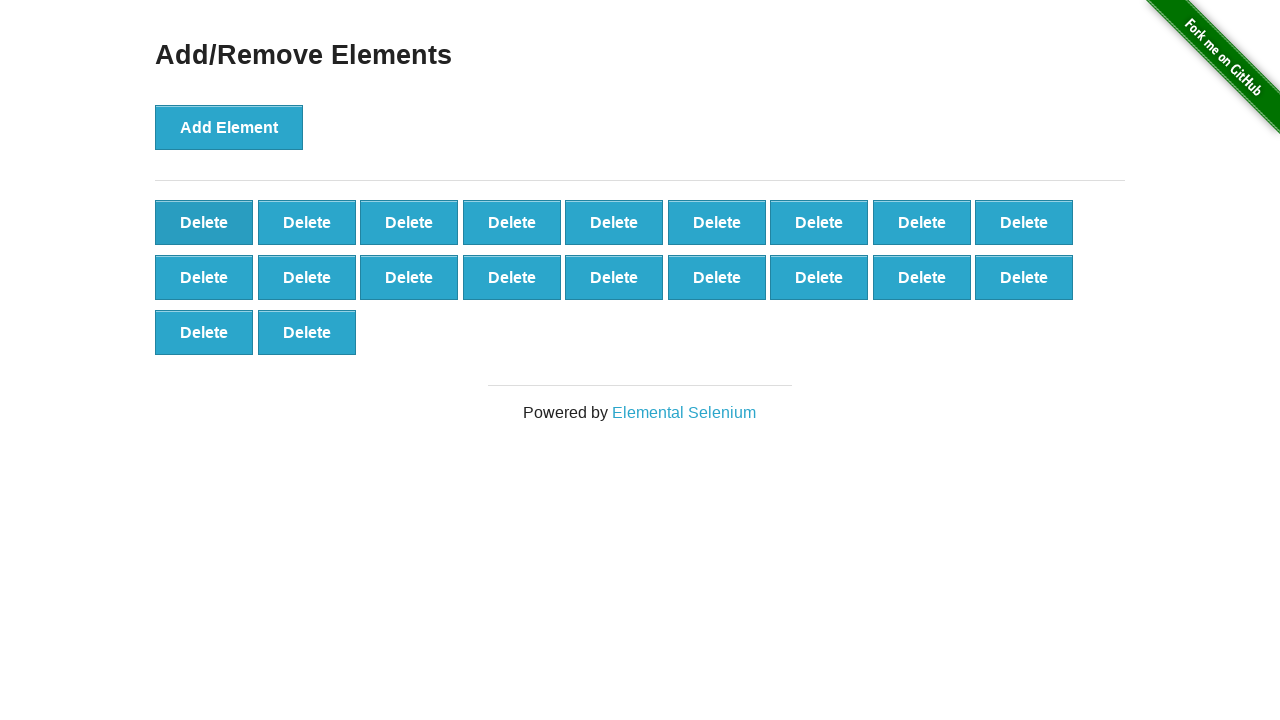

Clicked Delete button (iteration 81/90) at (204, 222) on .added-manually >> nth=0
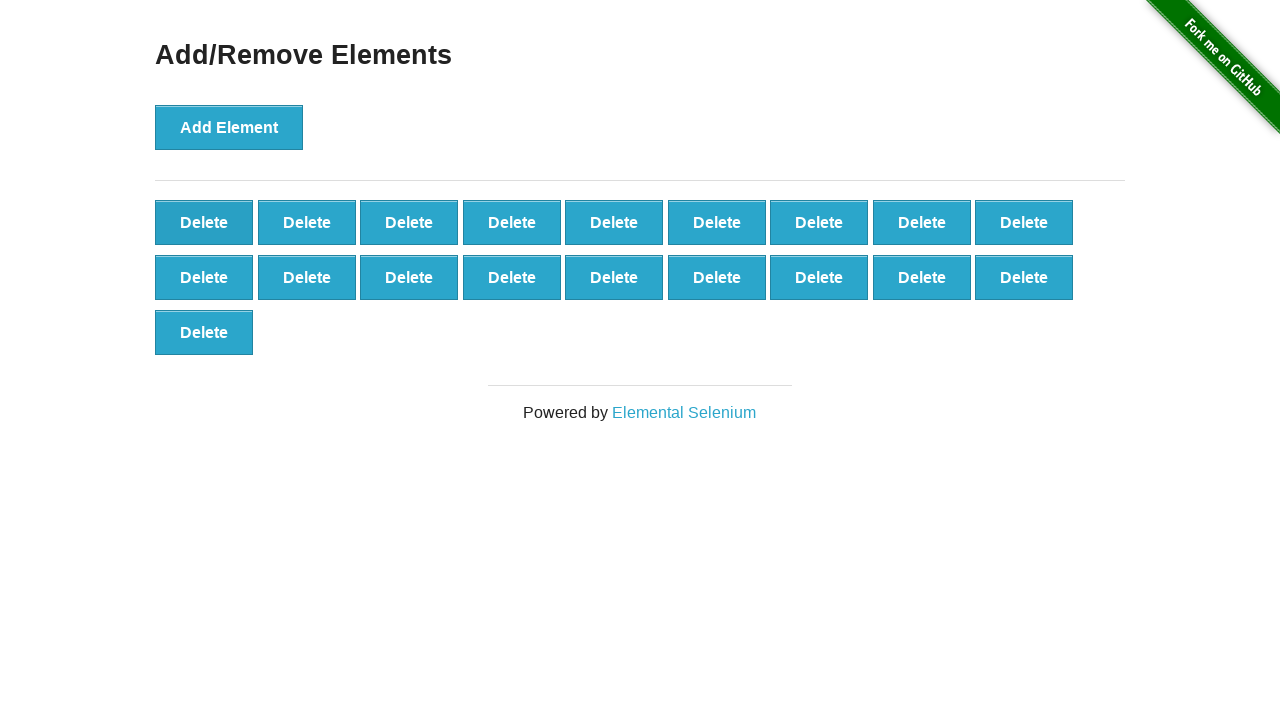

Clicked Delete button (iteration 82/90) at (204, 222) on .added-manually >> nth=0
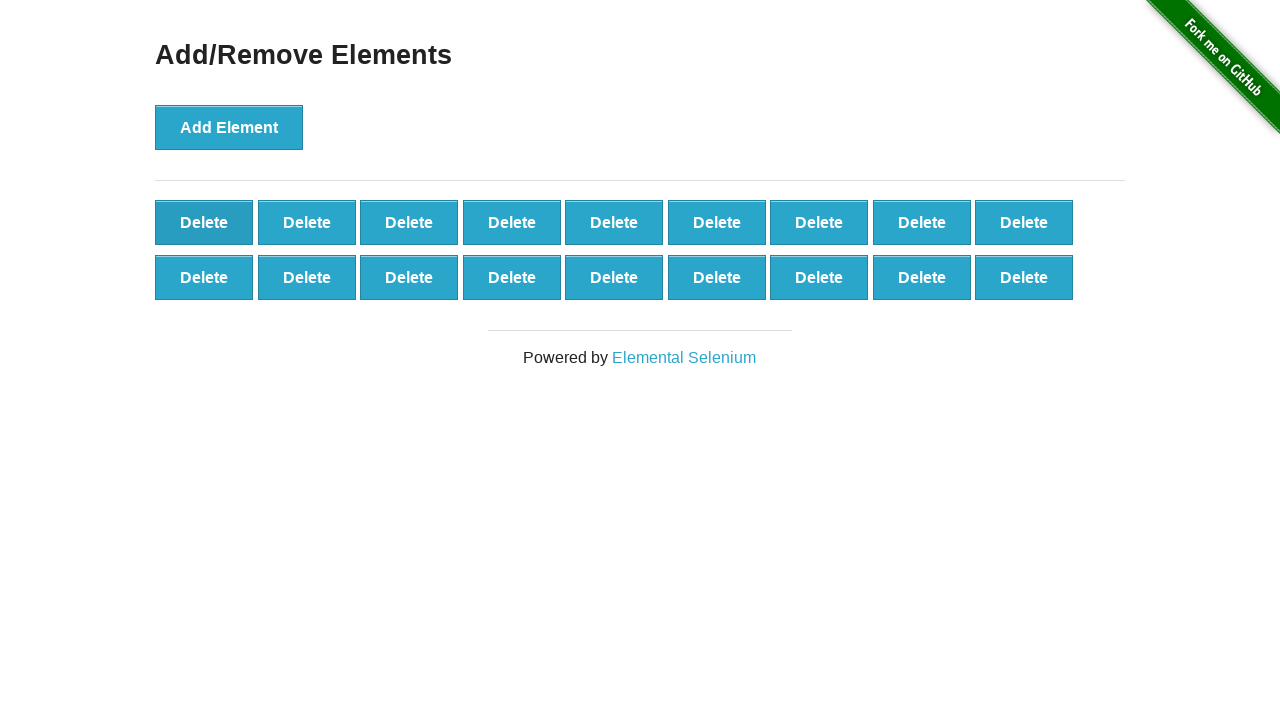

Clicked Delete button (iteration 83/90) at (204, 222) on .added-manually >> nth=0
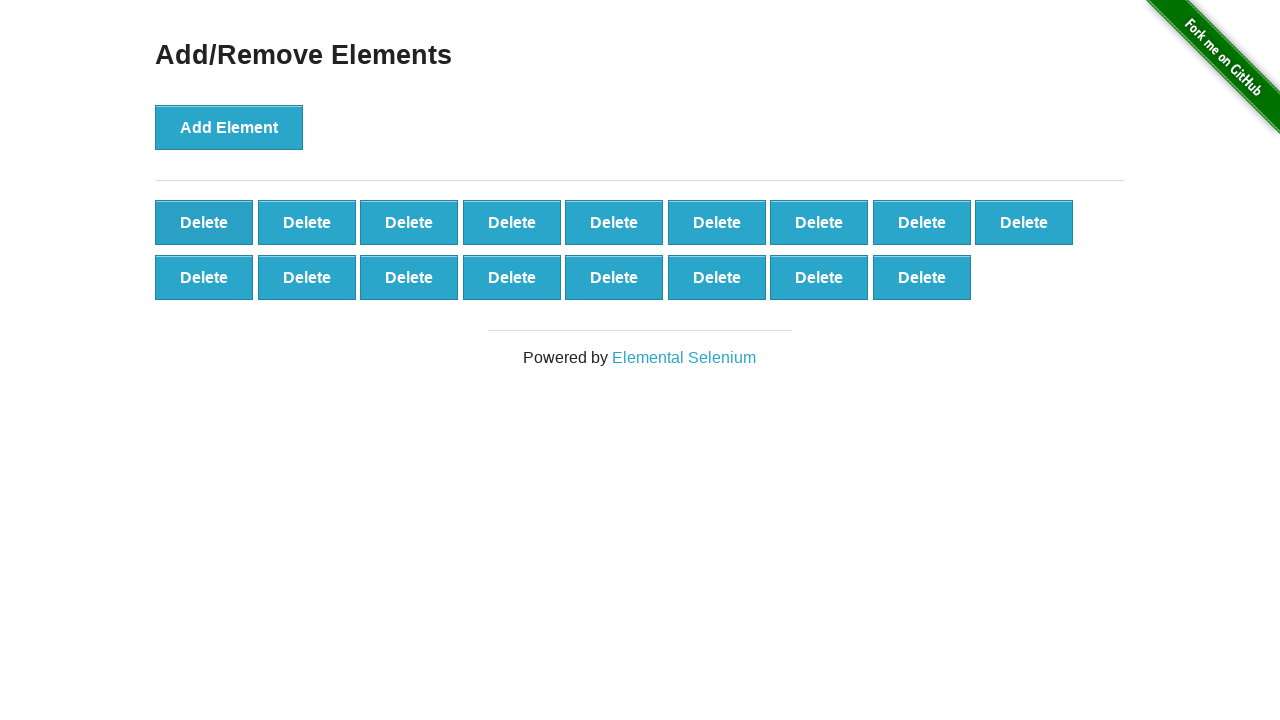

Clicked Delete button (iteration 84/90) at (204, 222) on .added-manually >> nth=0
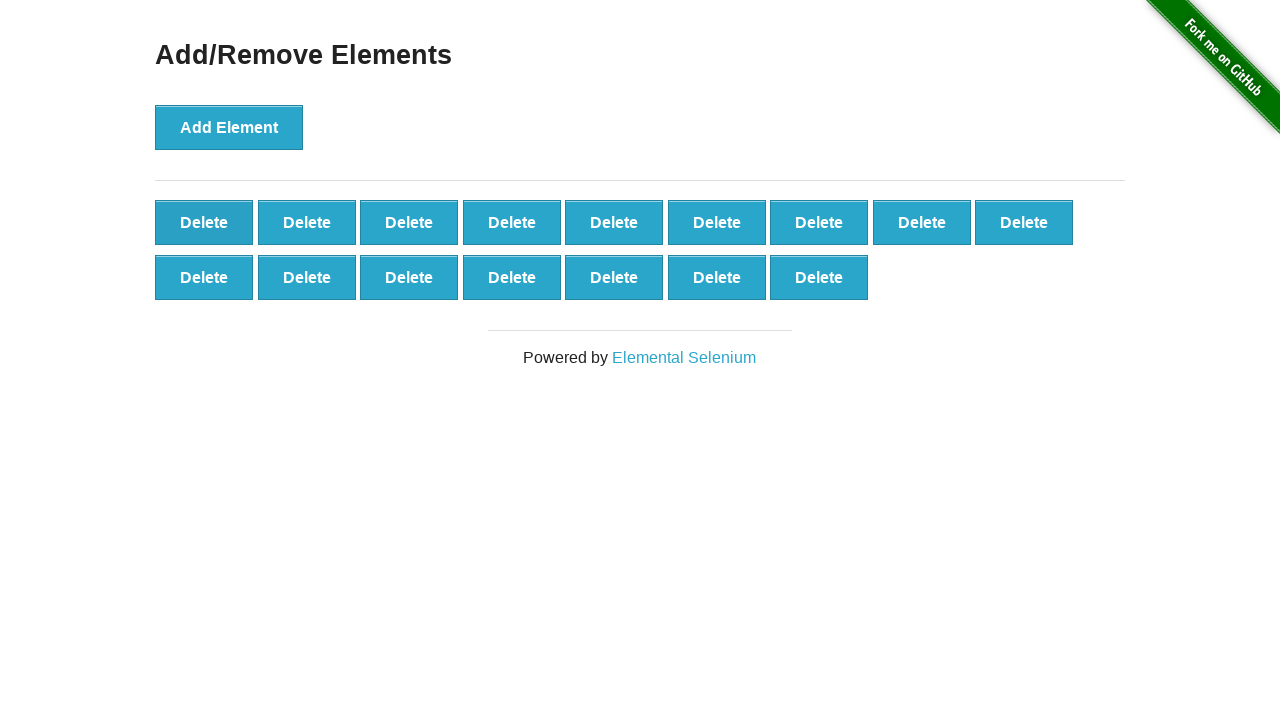

Clicked Delete button (iteration 85/90) at (204, 222) on .added-manually >> nth=0
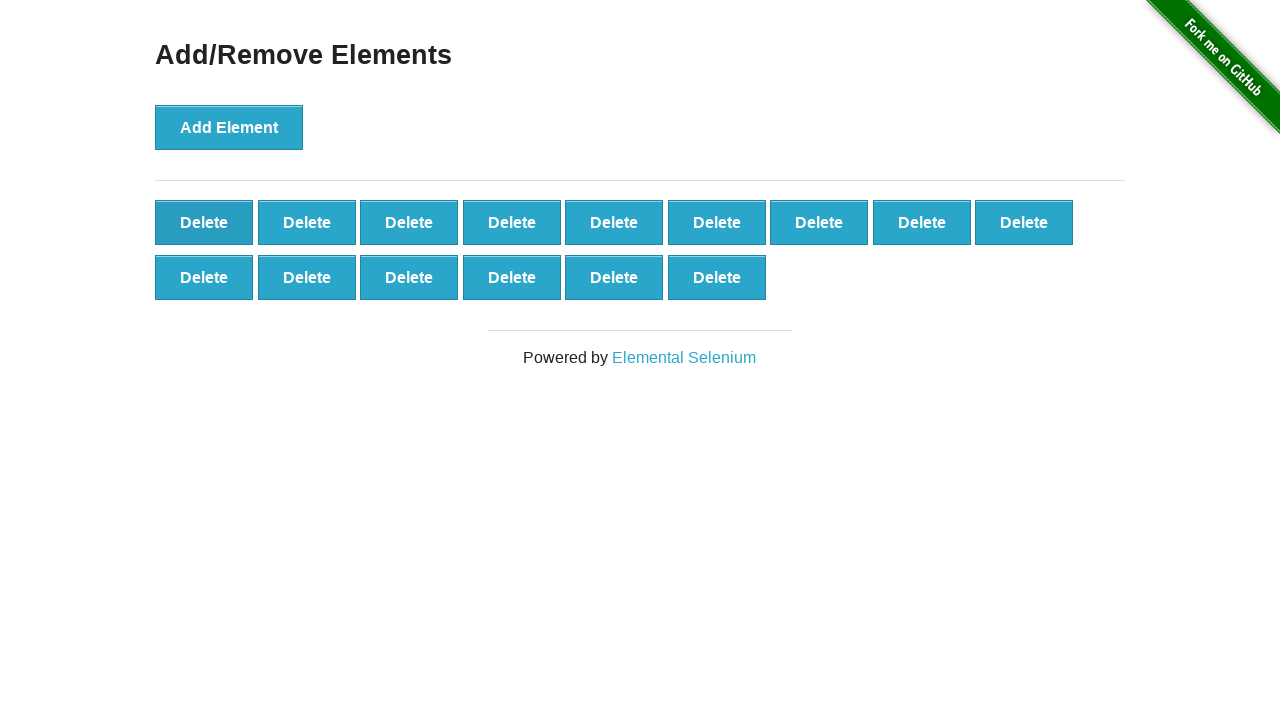

Clicked Delete button (iteration 86/90) at (204, 222) on .added-manually >> nth=0
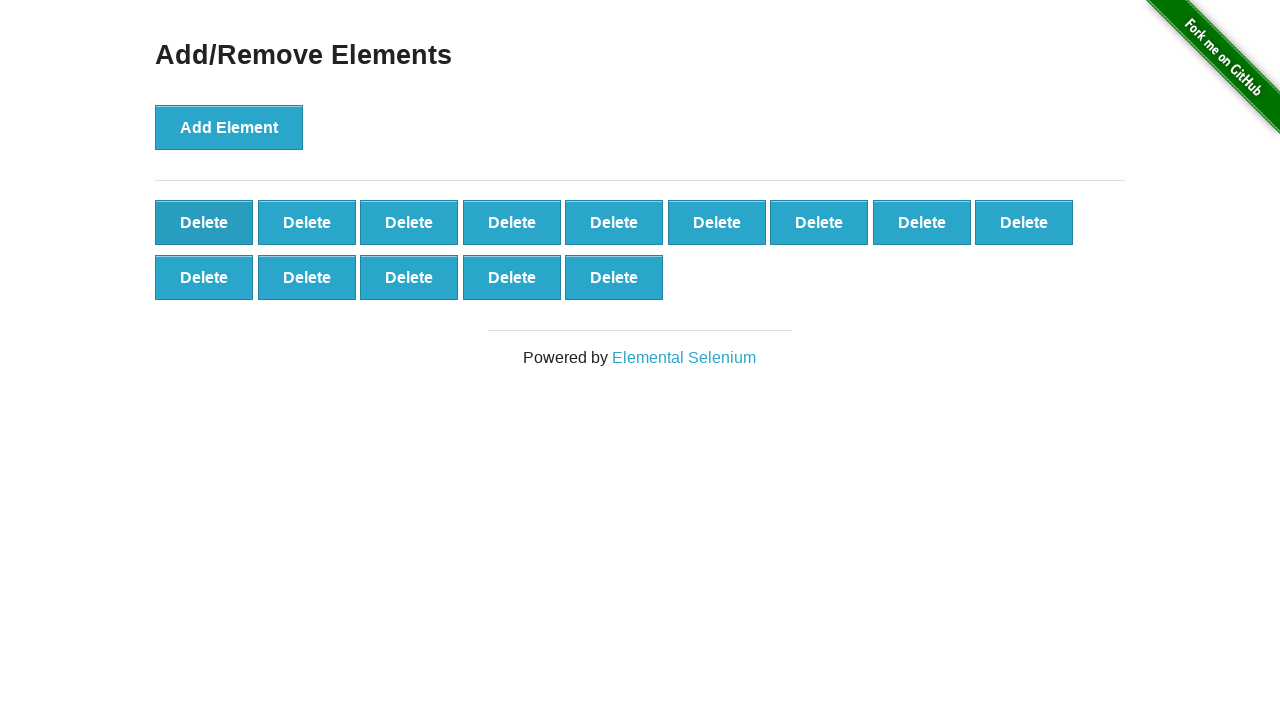

Clicked Delete button (iteration 87/90) at (204, 222) on .added-manually >> nth=0
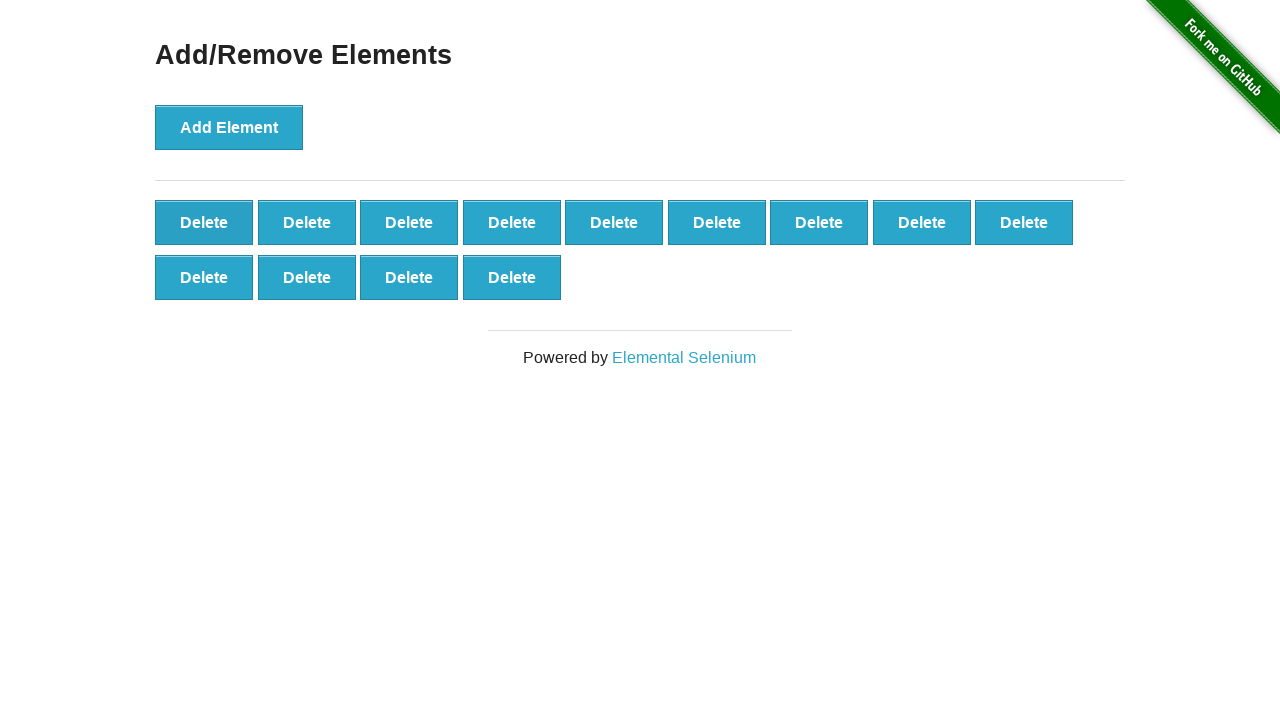

Clicked Delete button (iteration 88/90) at (204, 222) on .added-manually >> nth=0
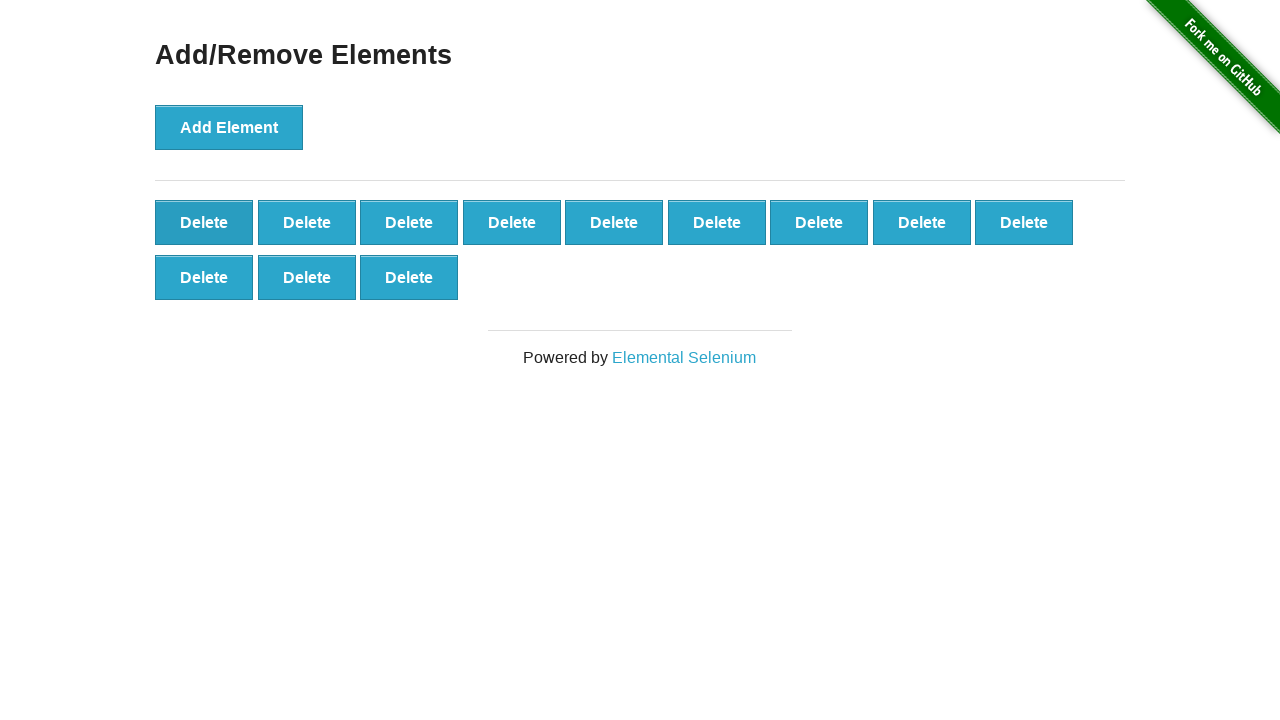

Clicked Delete button (iteration 89/90) at (204, 222) on .added-manually >> nth=0
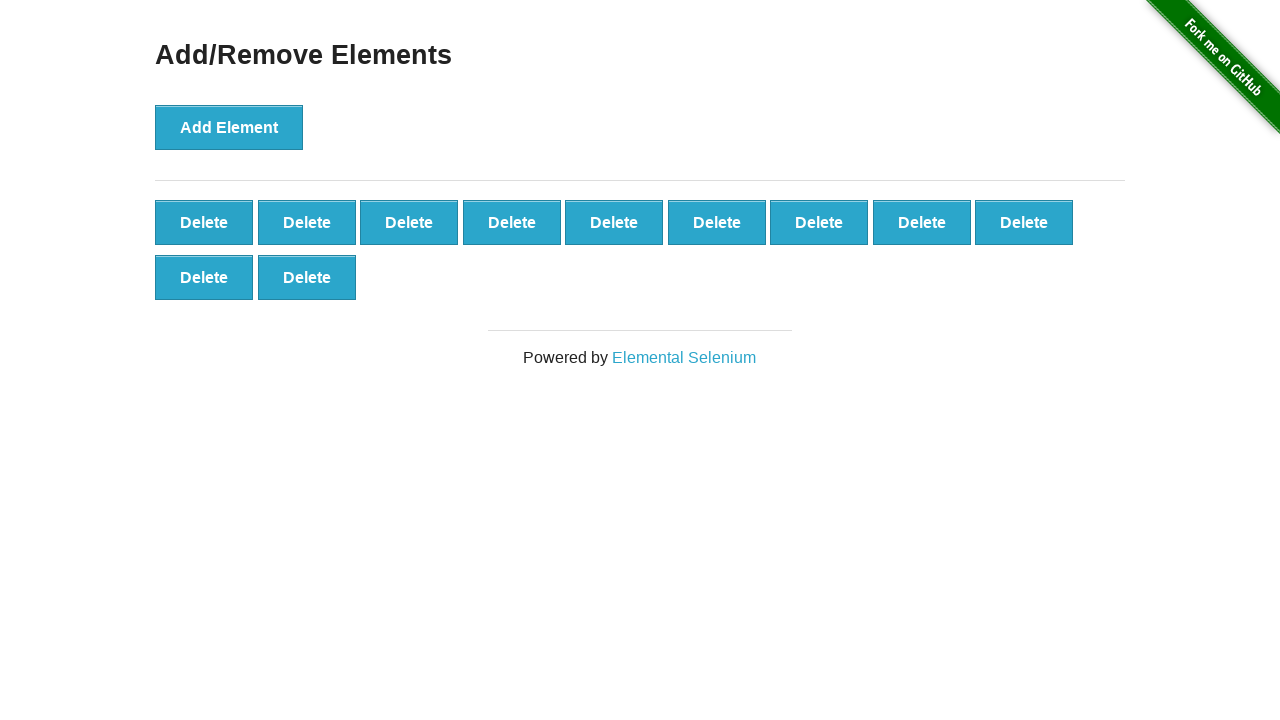

Clicked Delete button (iteration 90/90) at (204, 222) on .added-manually >> nth=0
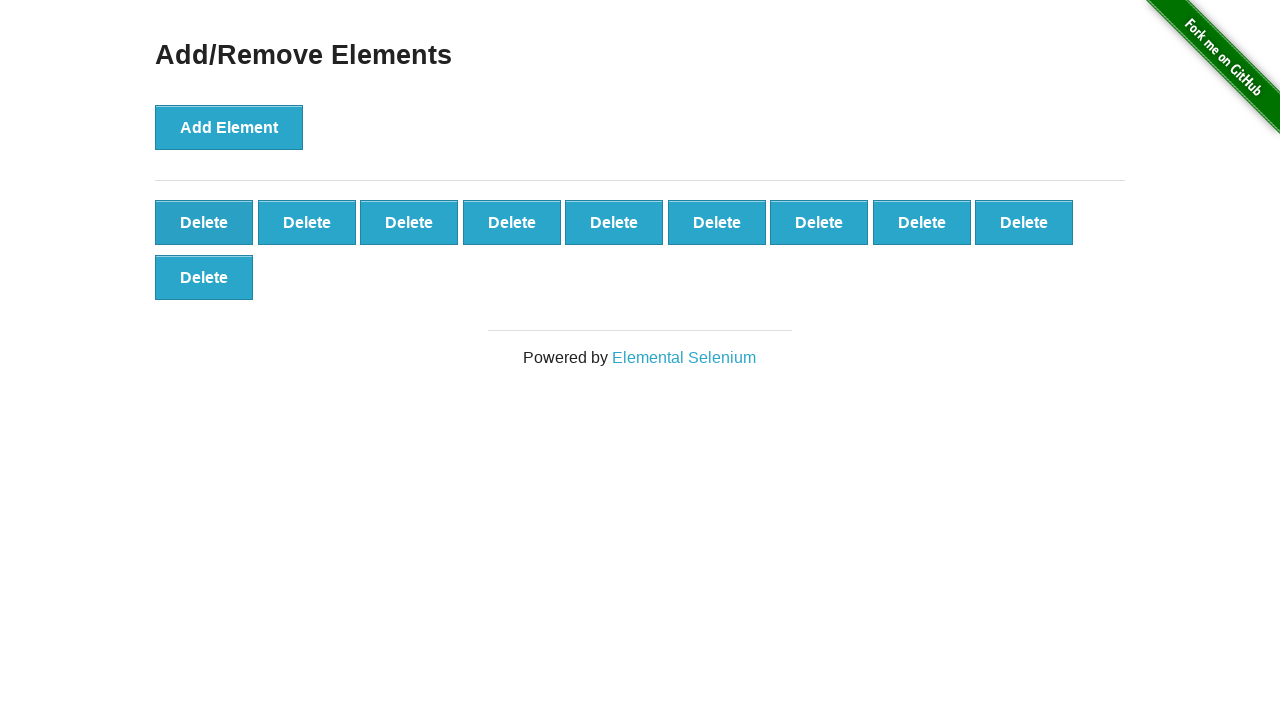

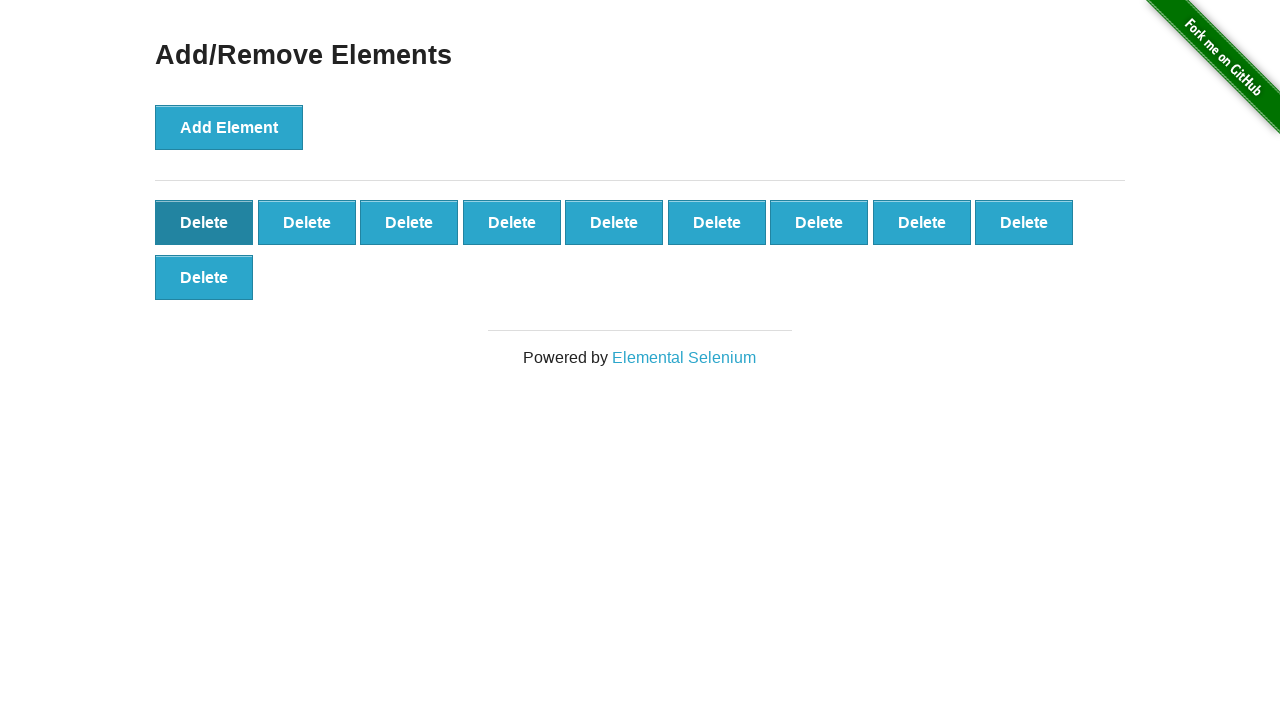